Automates playing the 2048 game by sending random arrow key movements to combine tiles

Starting URL: https://play2048.co/

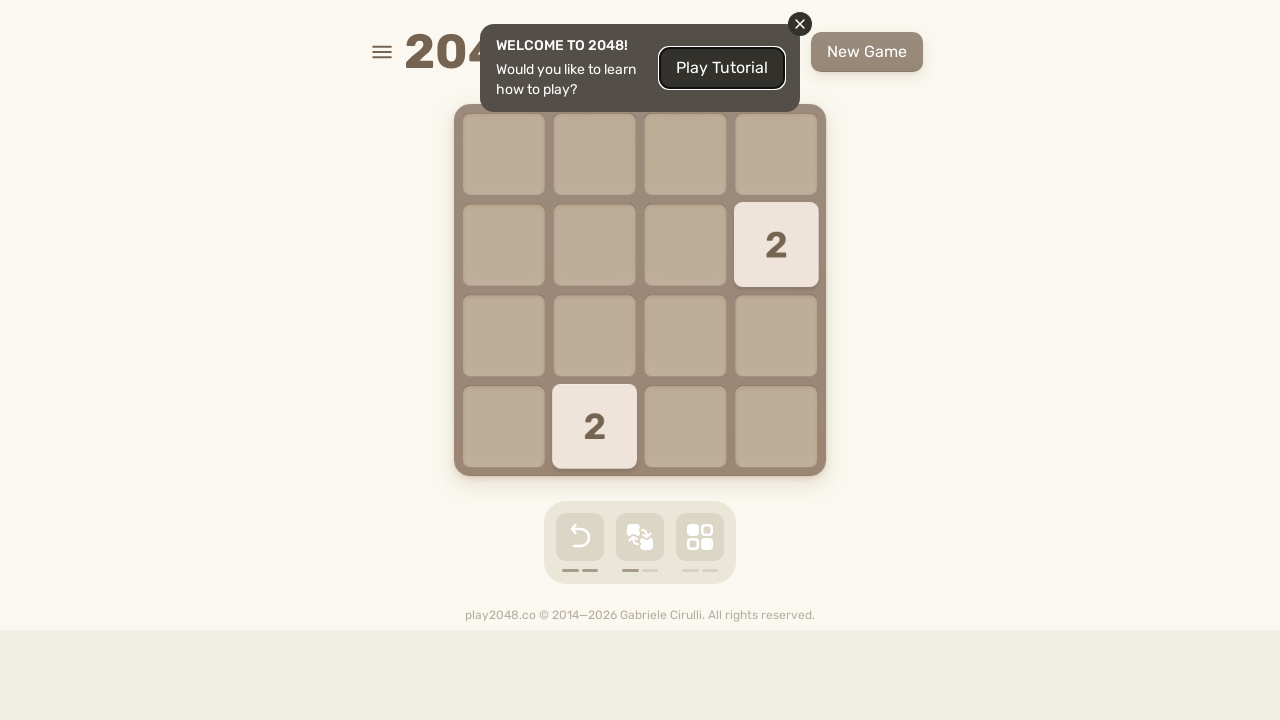

Pressed ArrowDown arrow key to move tiles in 2048 game
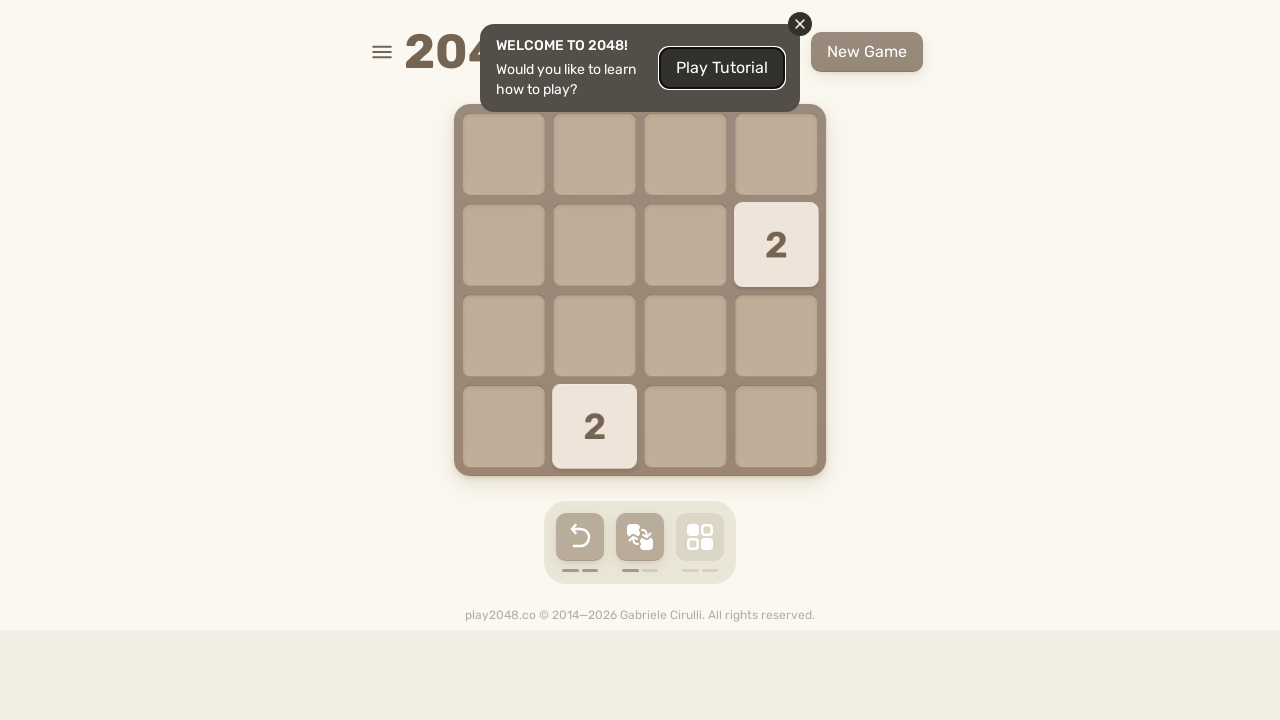

Waited 50ms for game to process the move
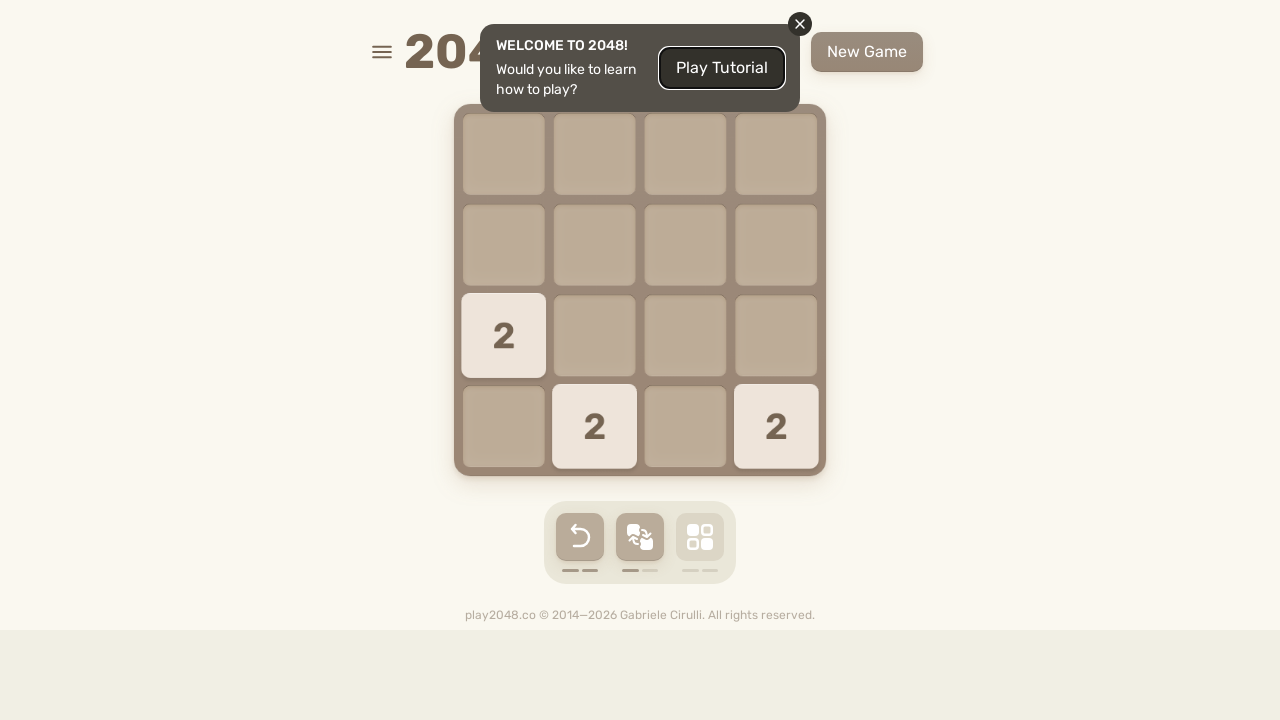

Pressed ArrowUp arrow key to move tiles in 2048 game
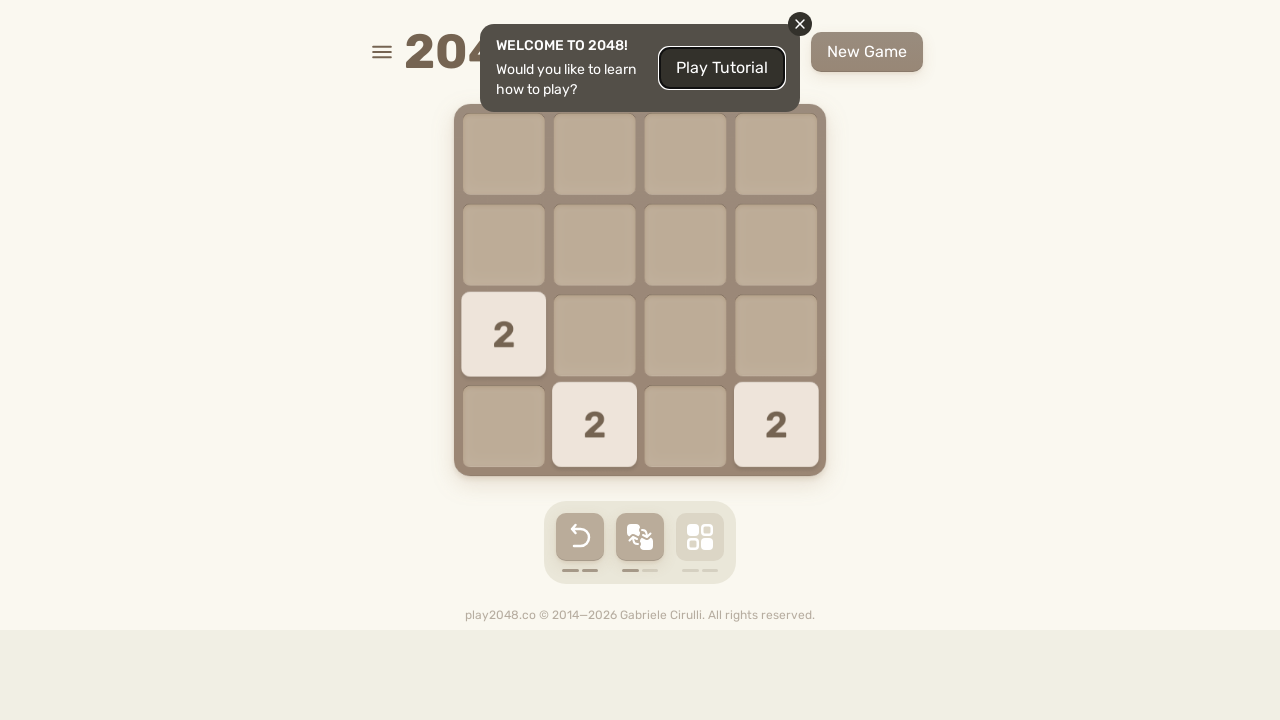

Waited 50ms for game to process the move
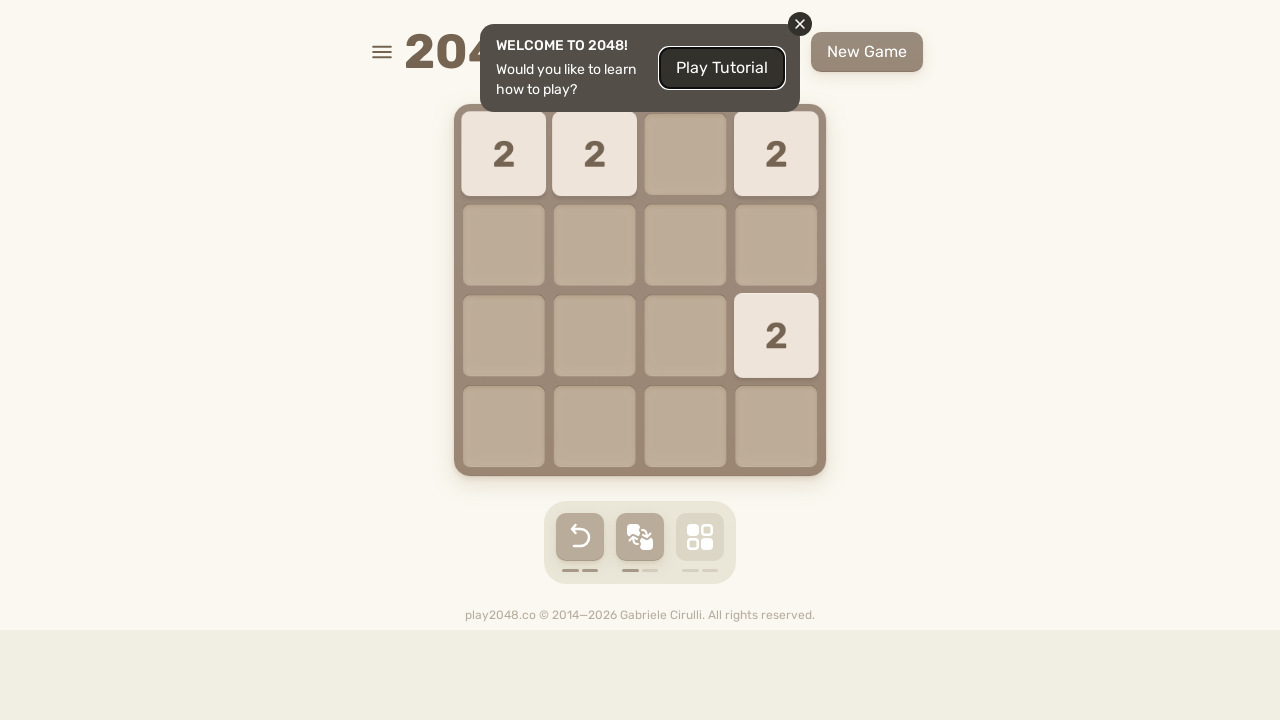

Pressed ArrowRight arrow key to move tiles in 2048 game
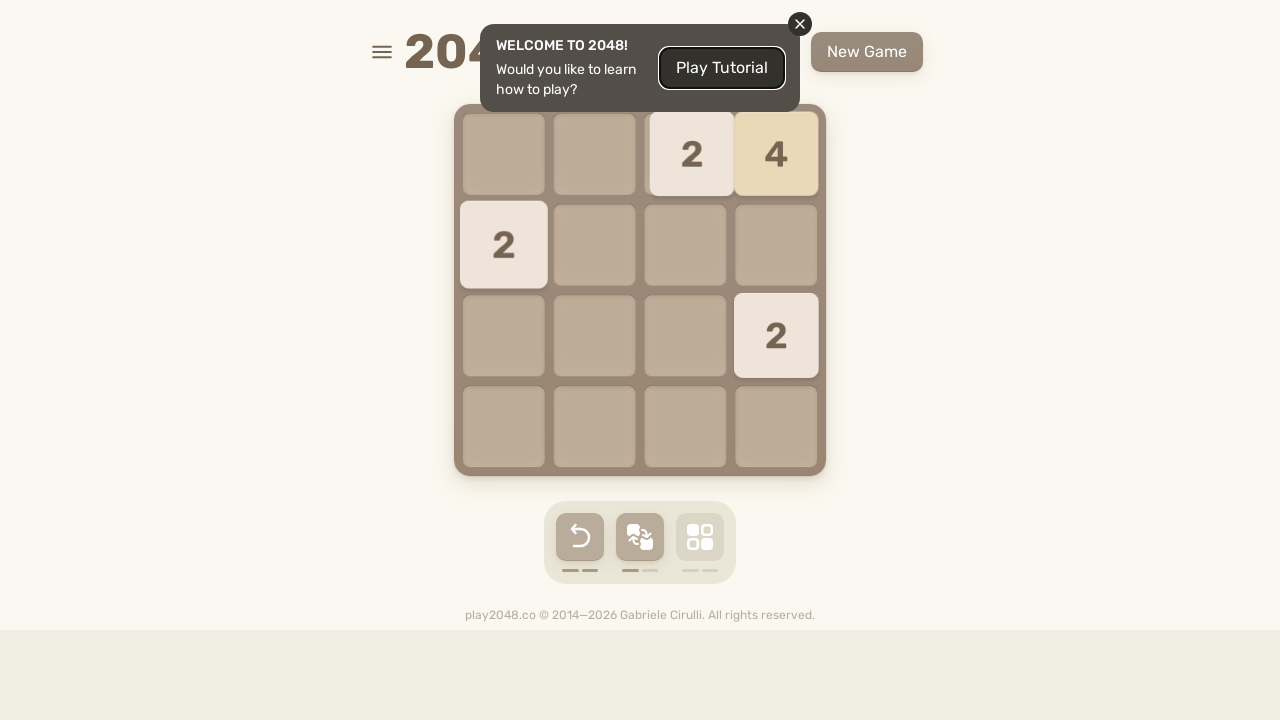

Waited 50ms for game to process the move
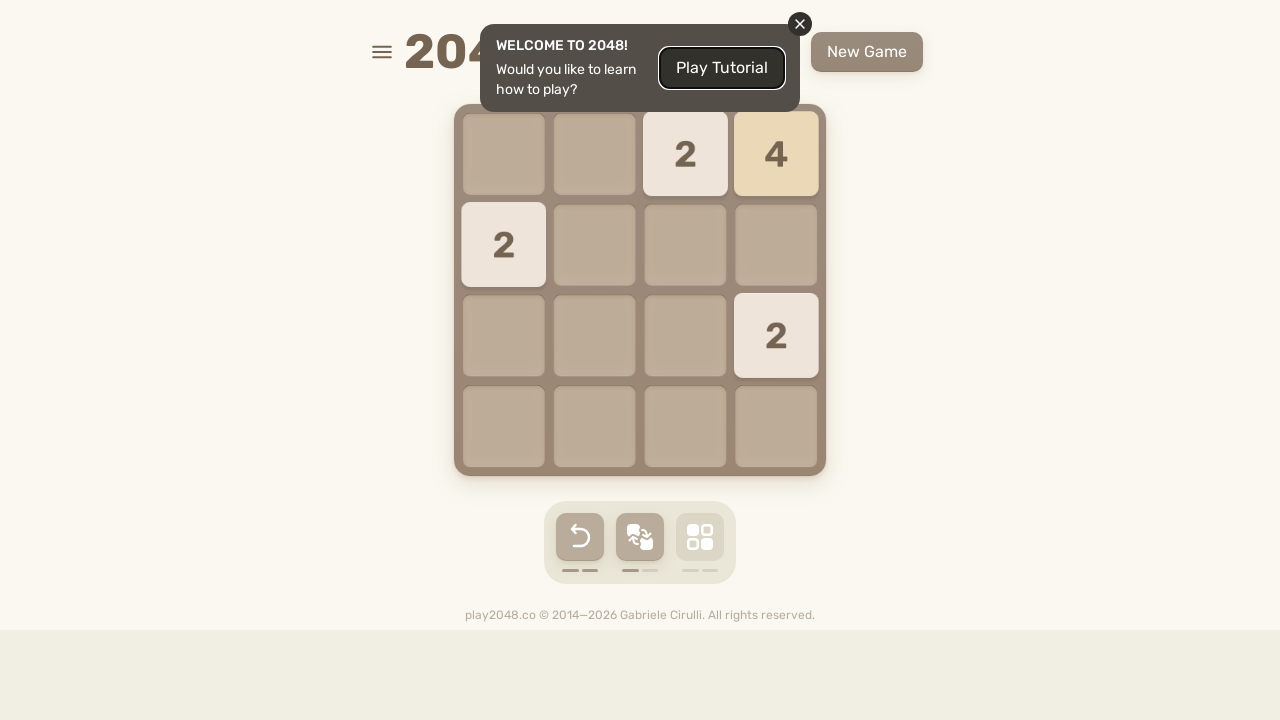

Pressed ArrowUp arrow key to move tiles in 2048 game
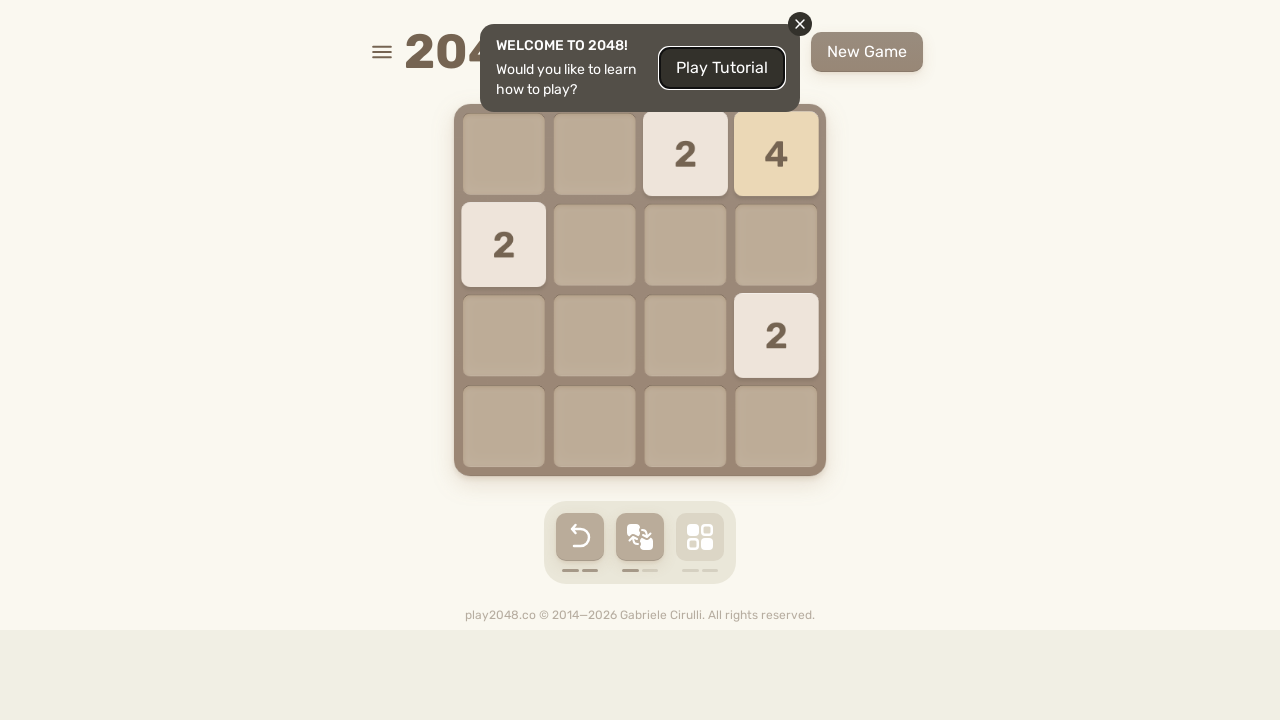

Waited 50ms for game to process the move
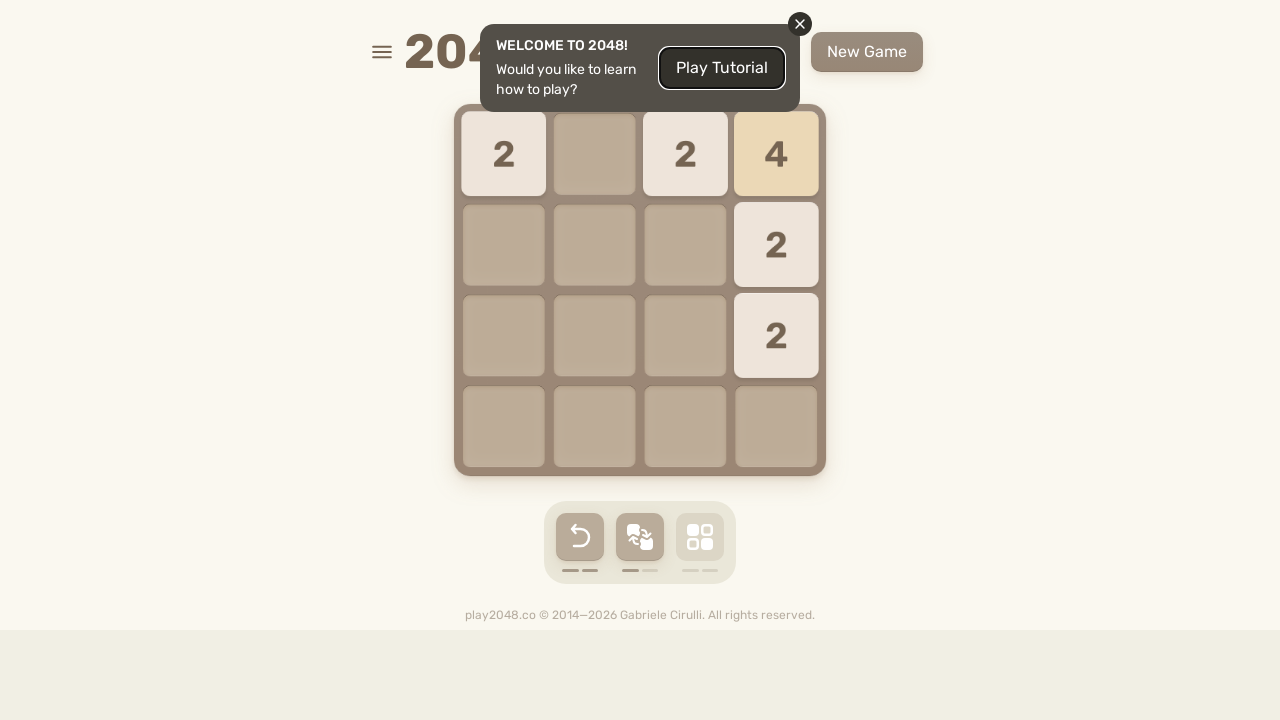

Pressed ArrowRight arrow key to move tiles in 2048 game
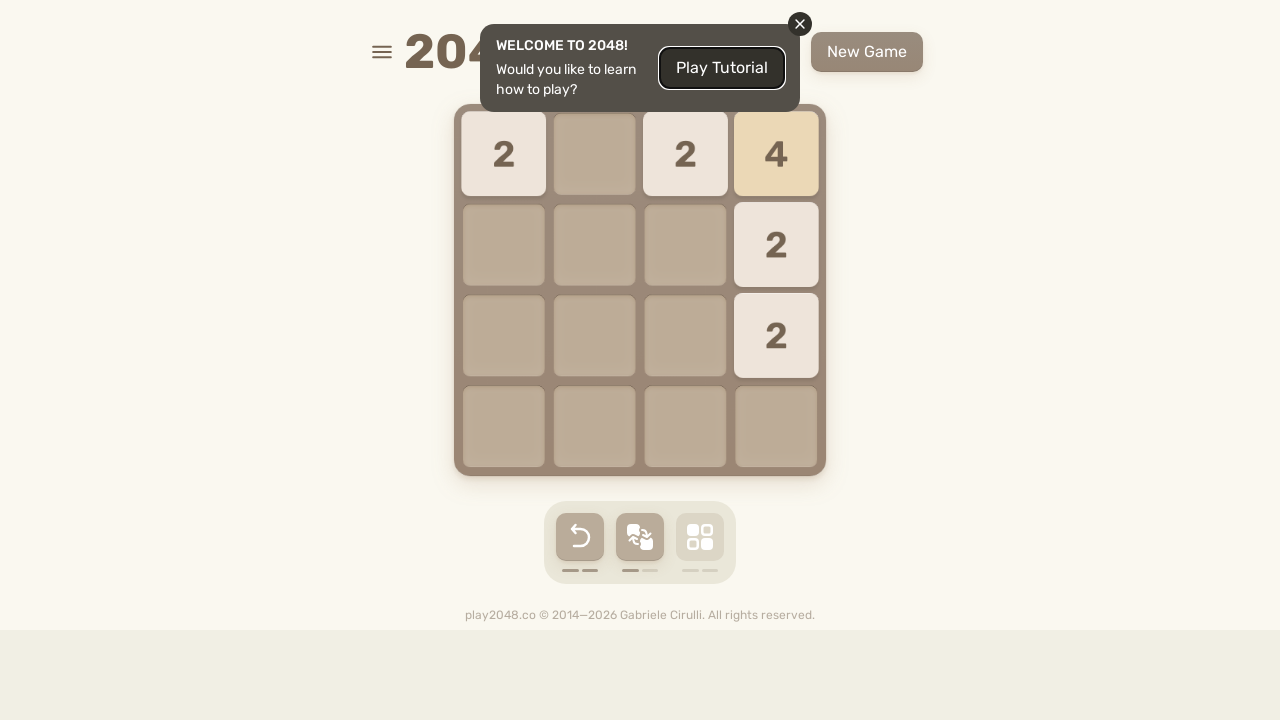

Waited 50ms for game to process the move
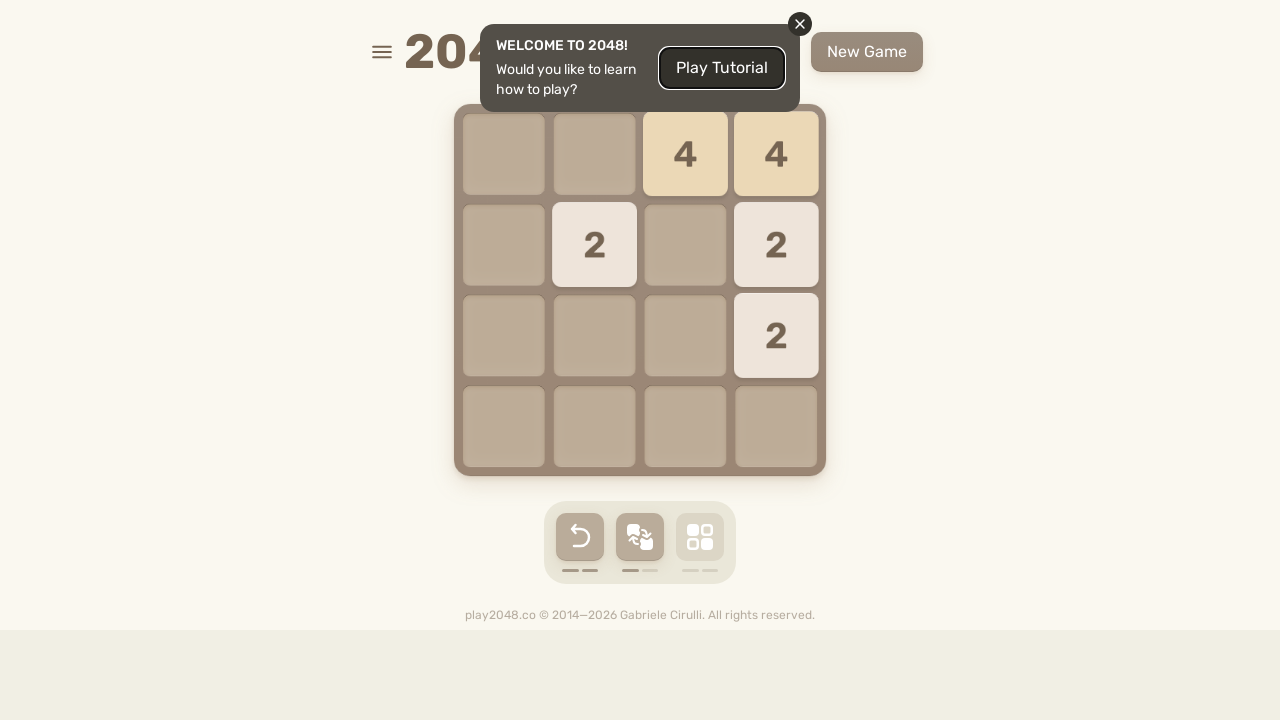

Pressed ArrowRight arrow key to move tiles in 2048 game
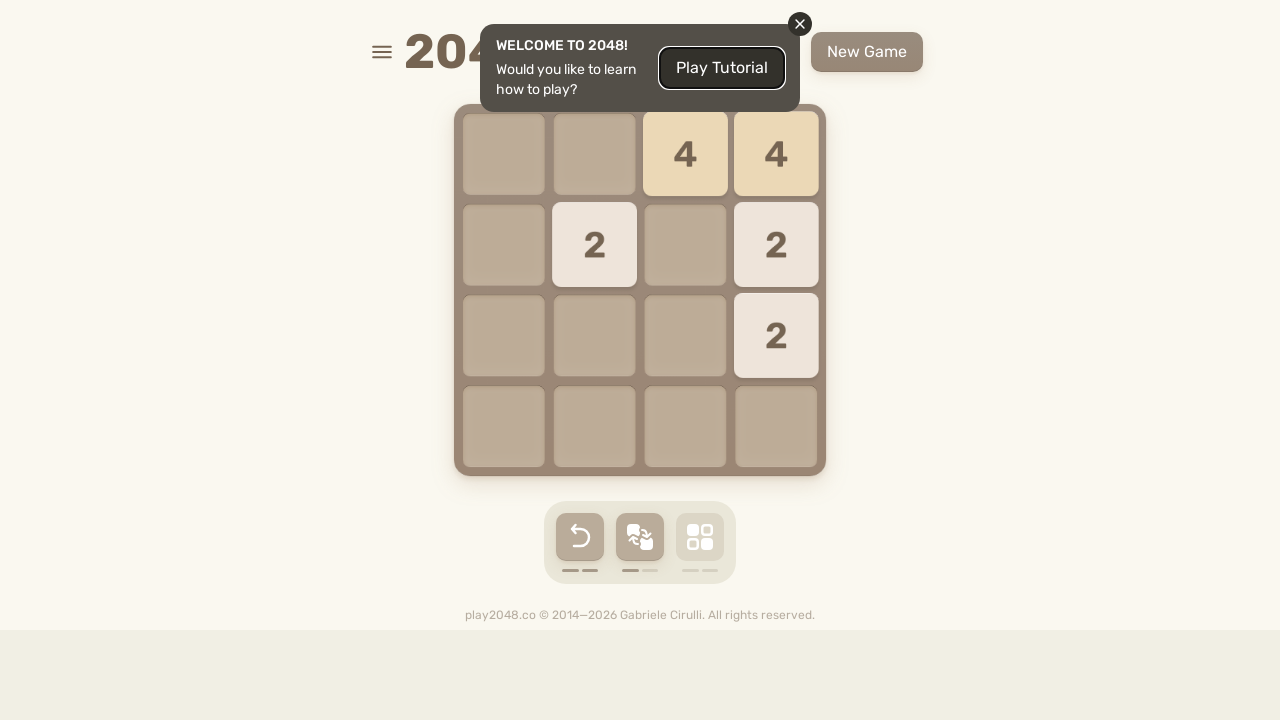

Waited 50ms for game to process the move
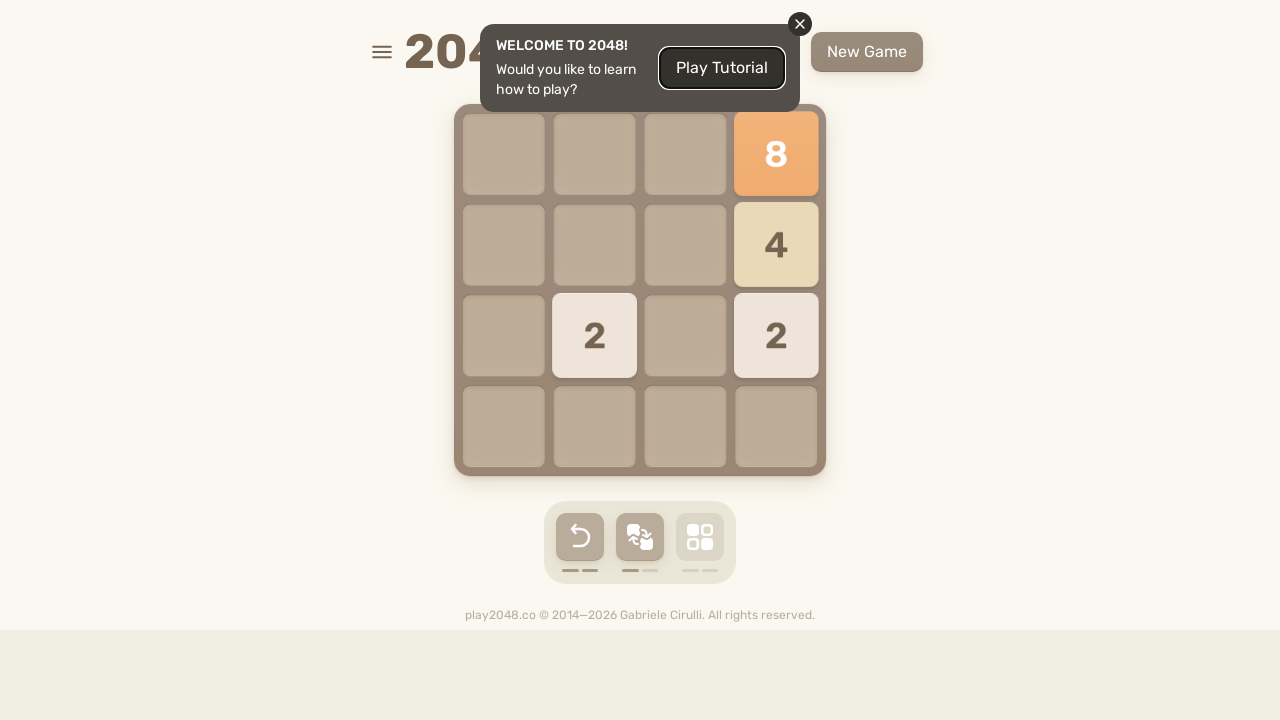

Pressed ArrowRight arrow key to move tiles in 2048 game
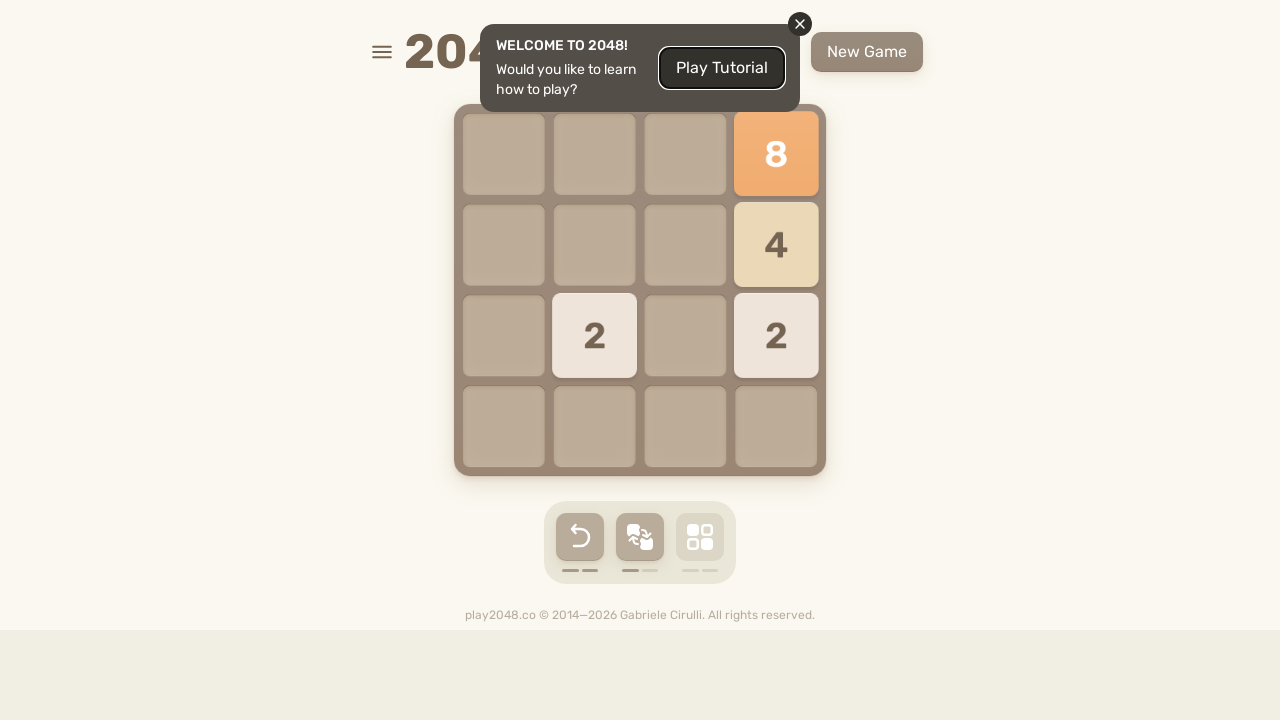

Waited 50ms for game to process the move
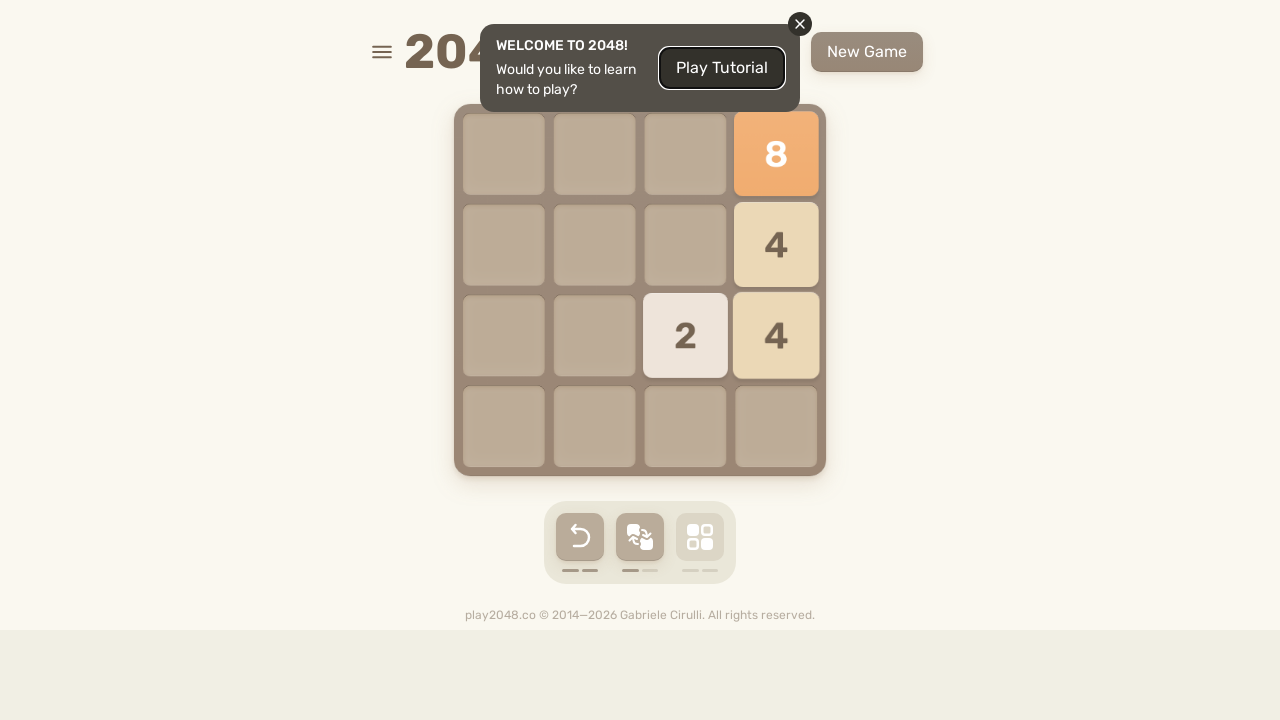

Pressed ArrowRight arrow key to move tiles in 2048 game
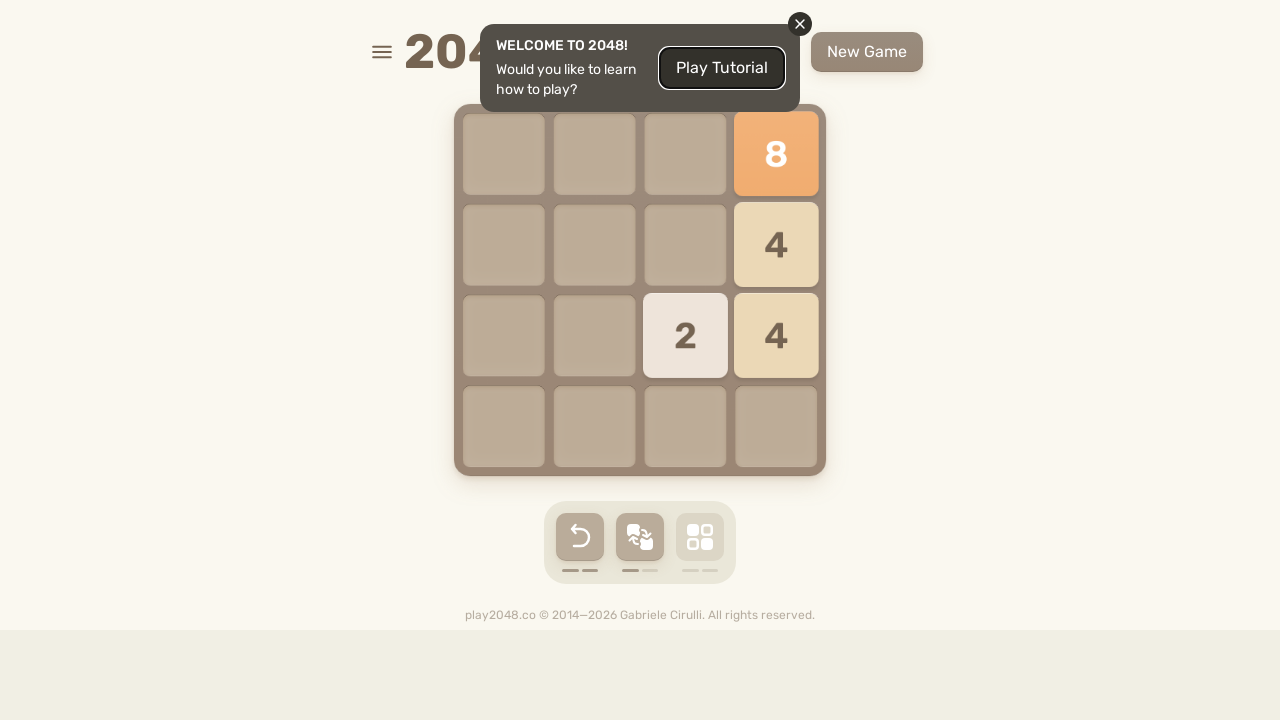

Waited 50ms for game to process the move
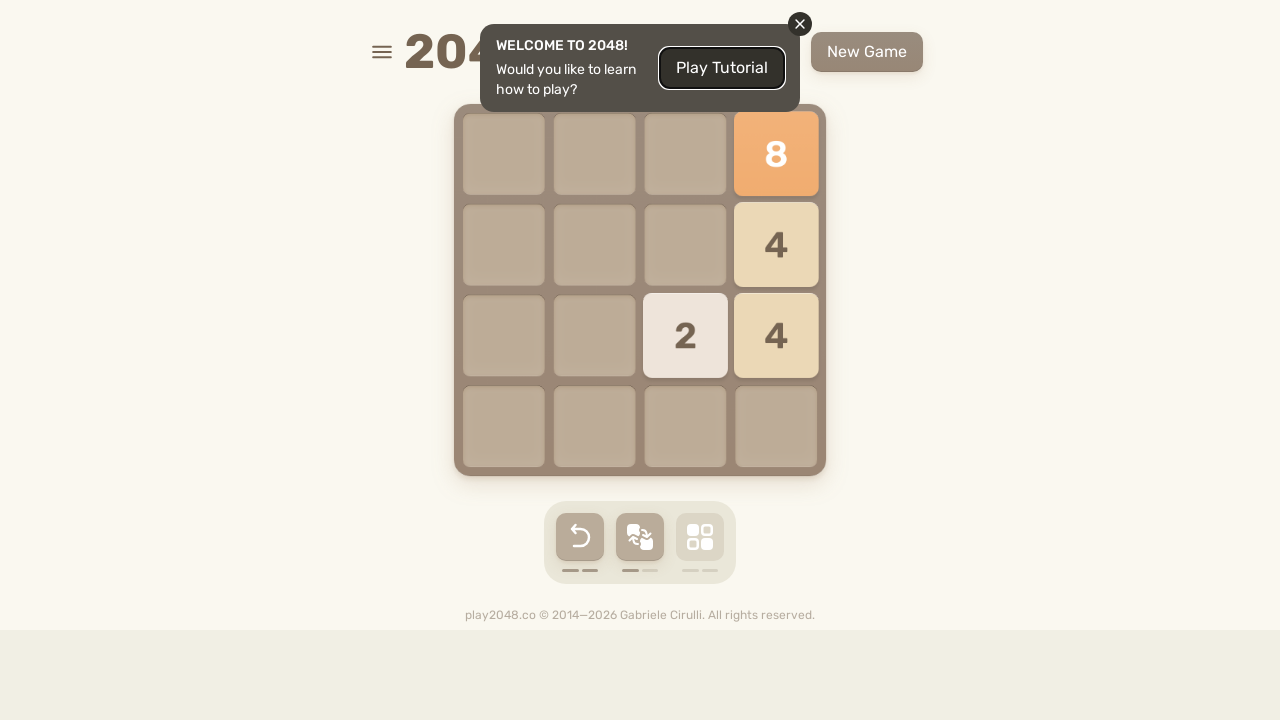

Pressed ArrowRight arrow key to move tiles in 2048 game
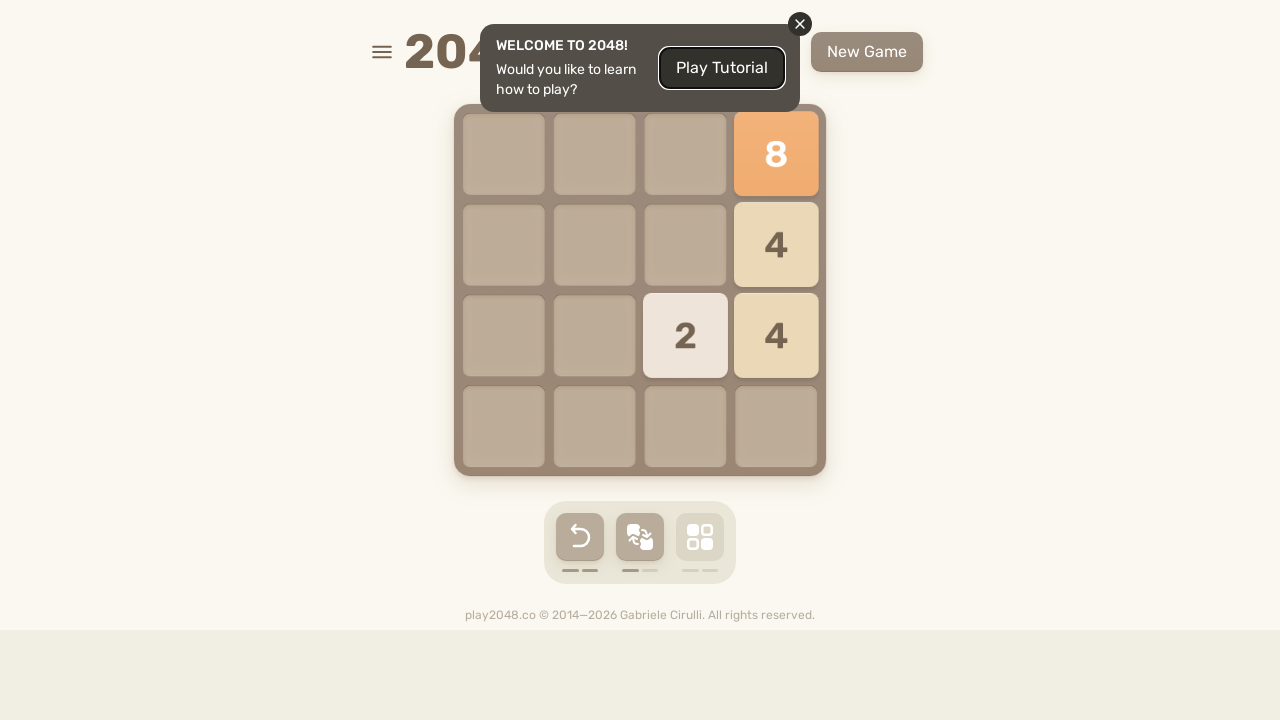

Waited 50ms for game to process the move
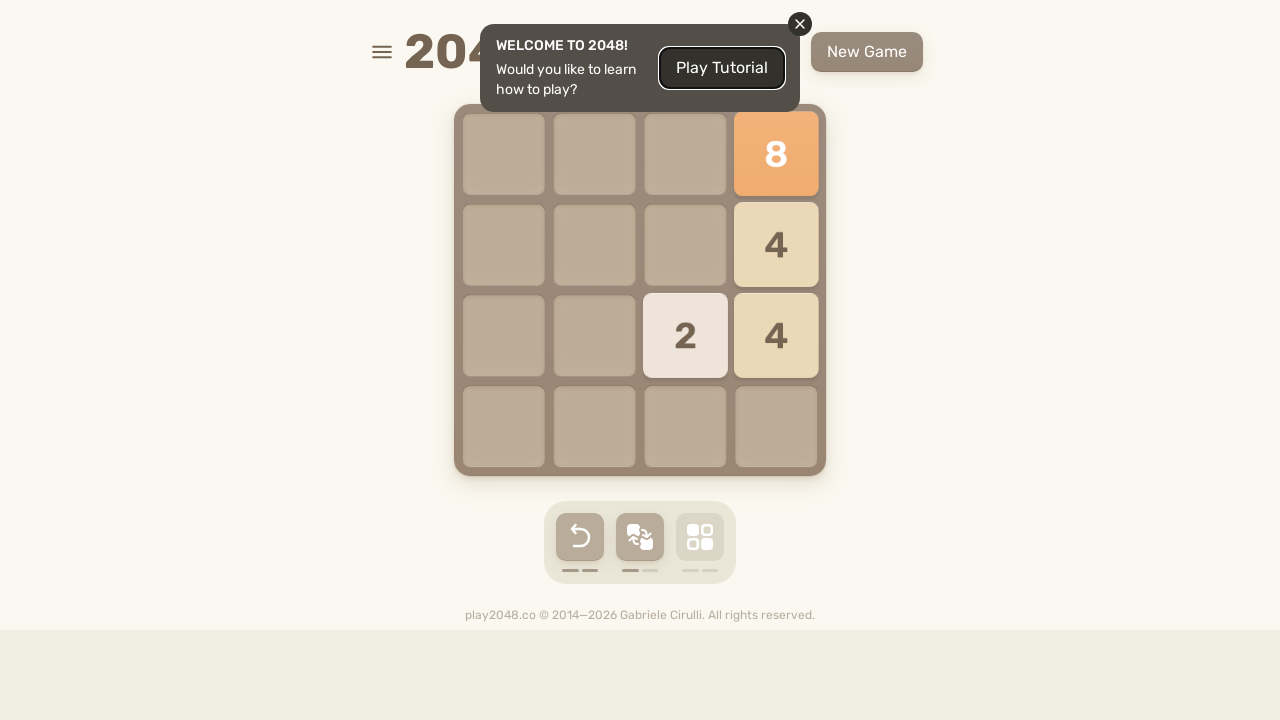

Pressed ArrowRight arrow key to move tiles in 2048 game
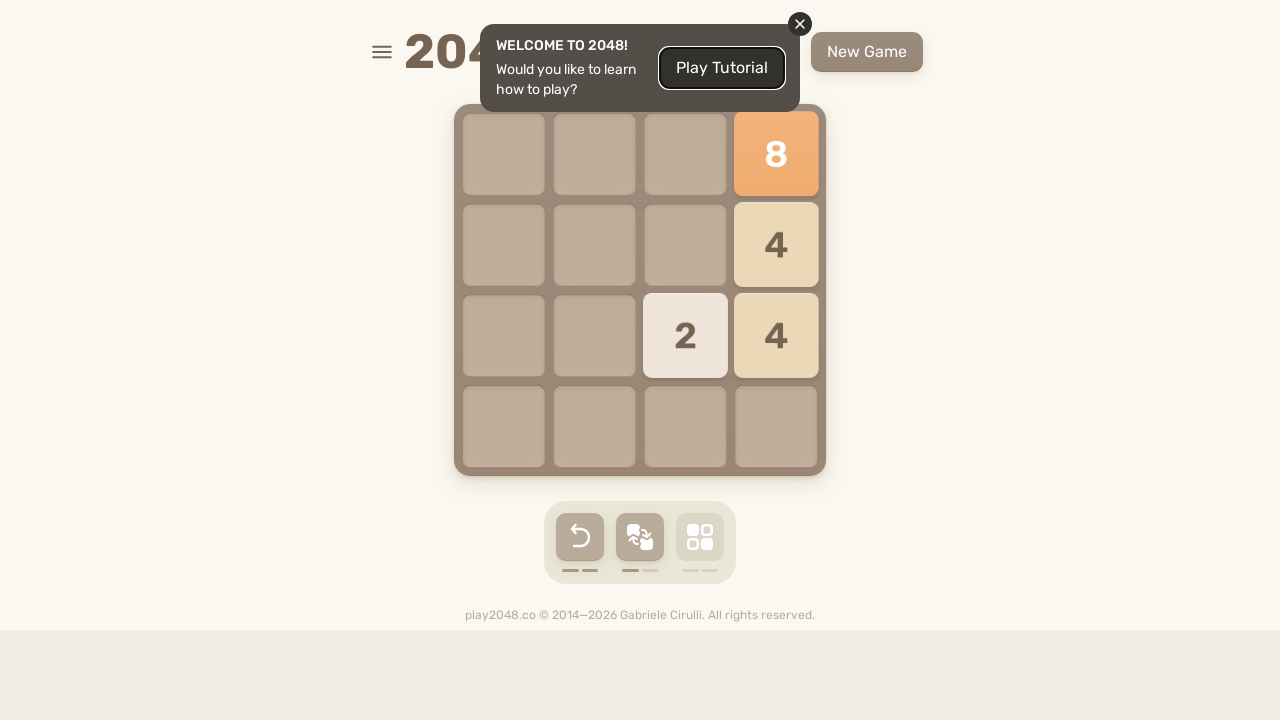

Waited 50ms for game to process the move
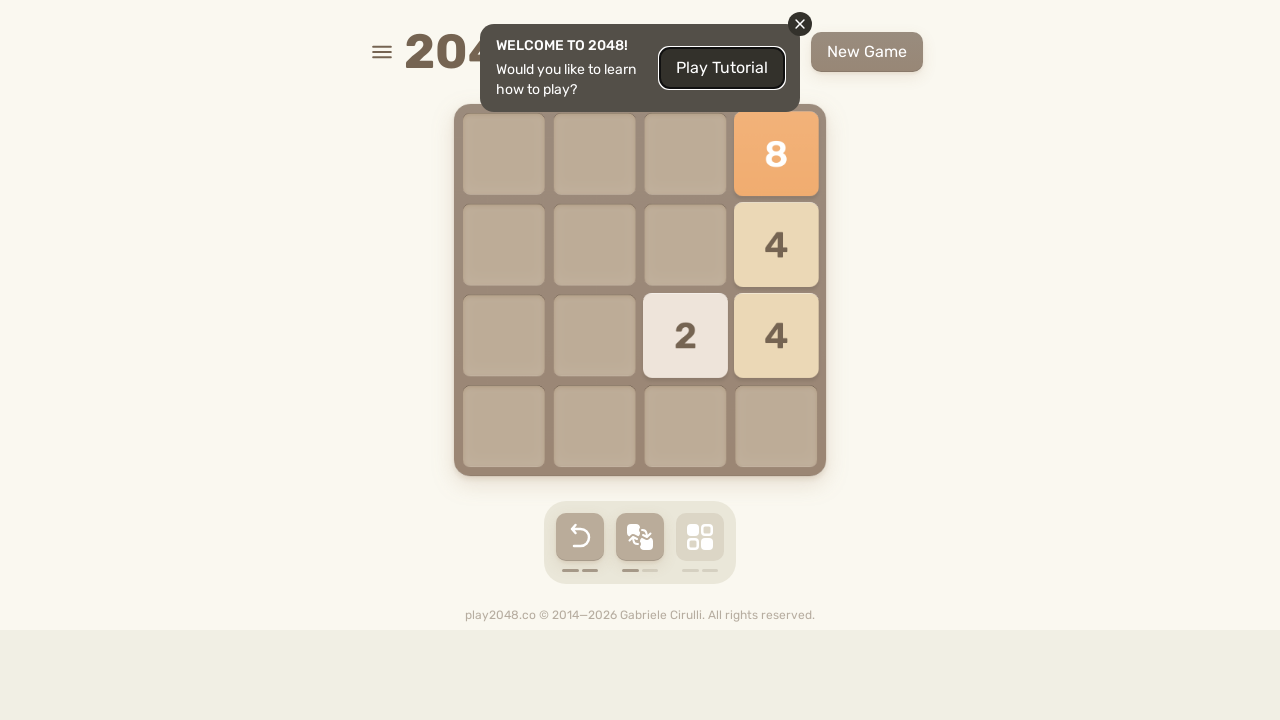

Pressed ArrowDown arrow key to move tiles in 2048 game
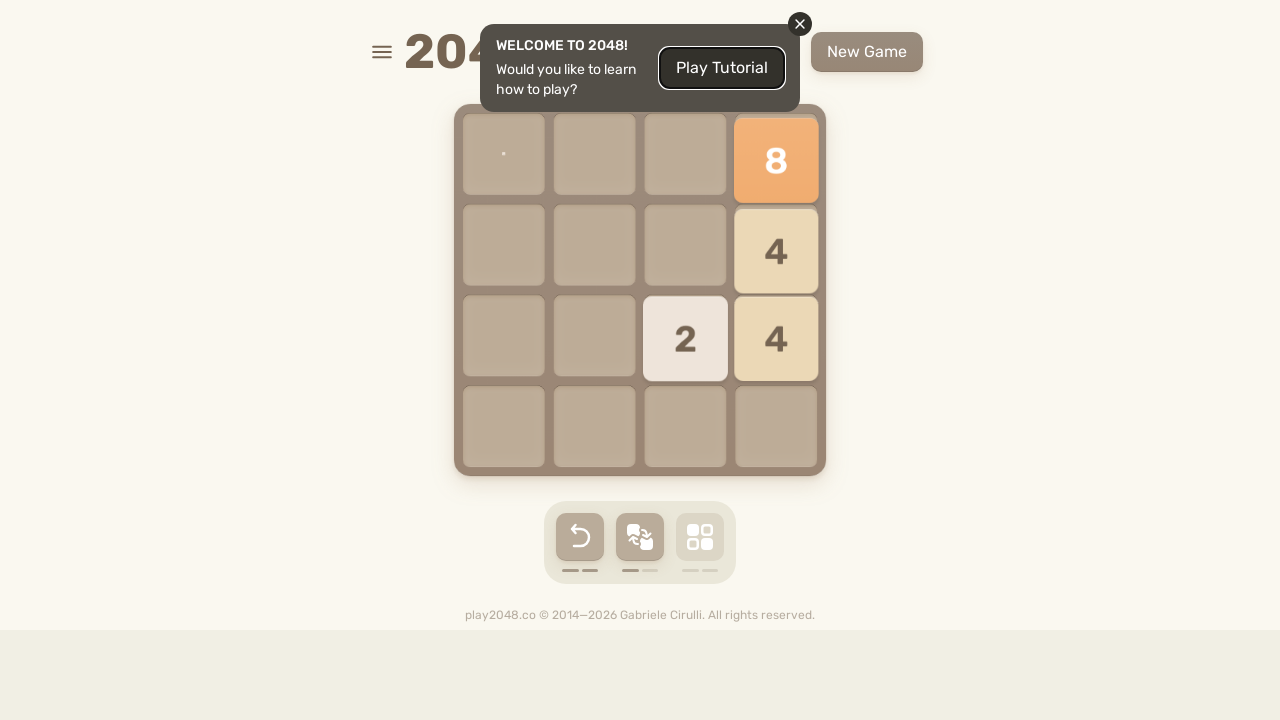

Waited 50ms for game to process the move
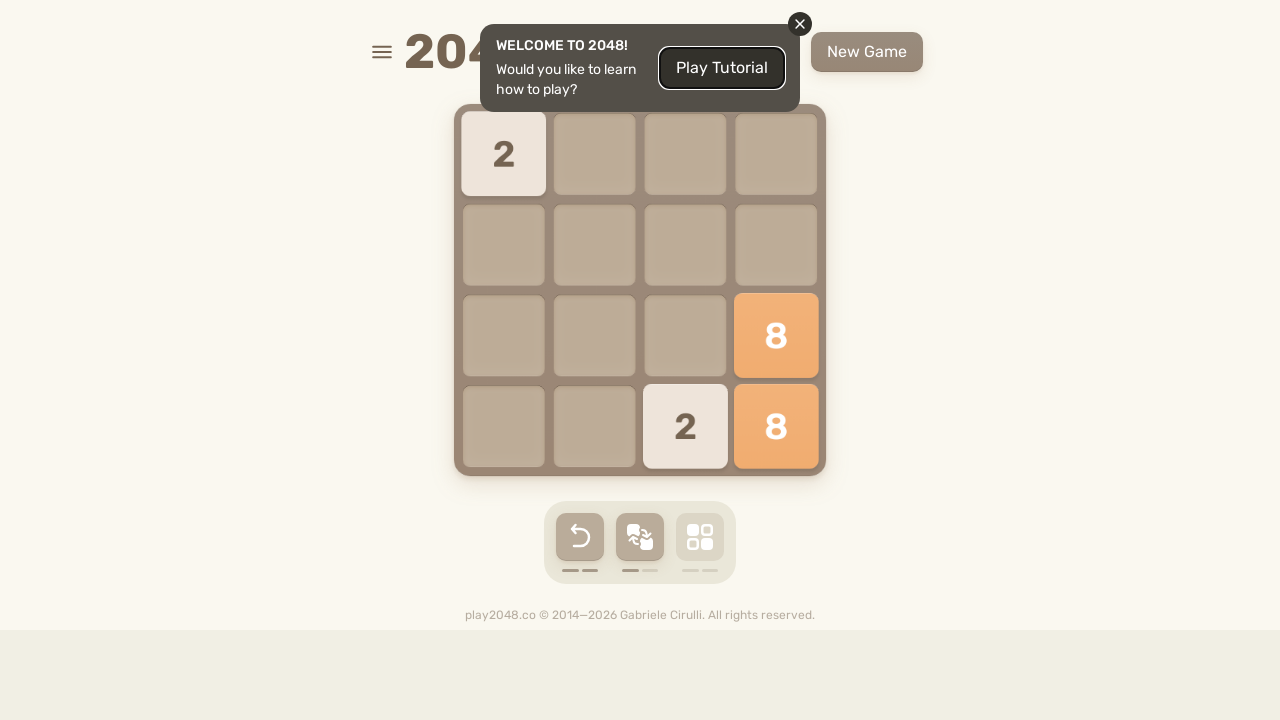

Pressed ArrowLeft arrow key to move tiles in 2048 game
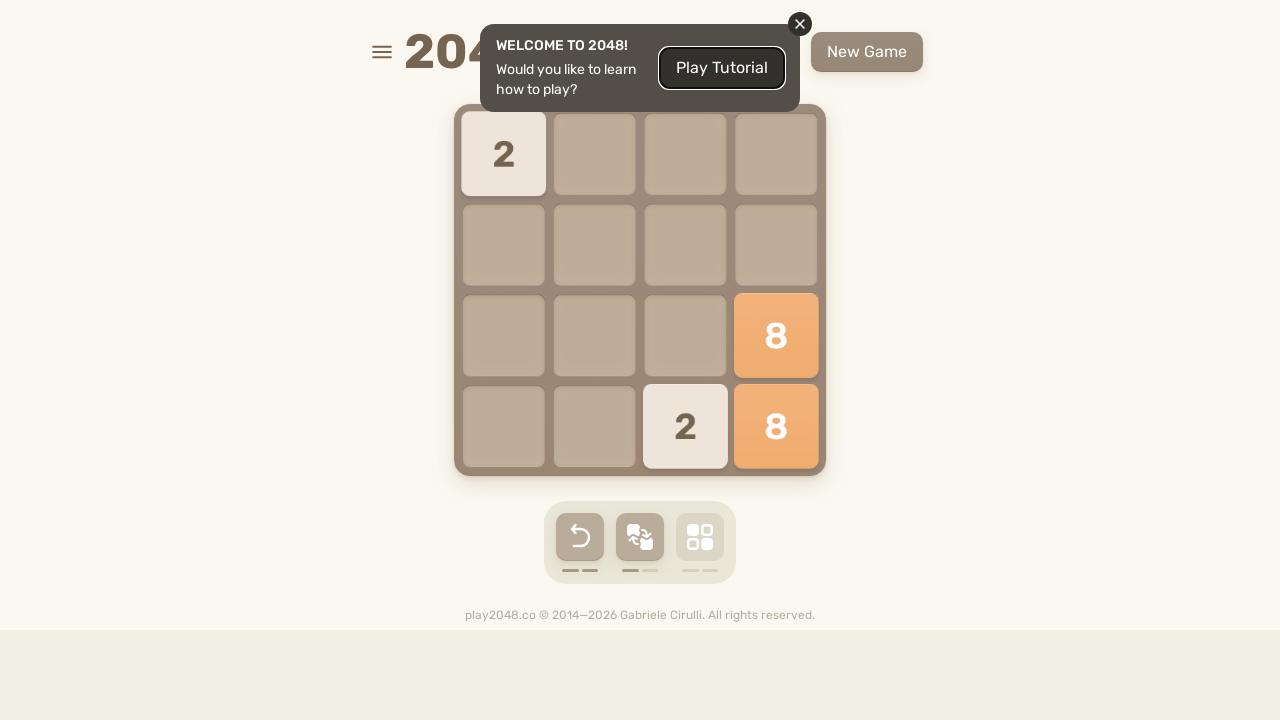

Waited 50ms for game to process the move
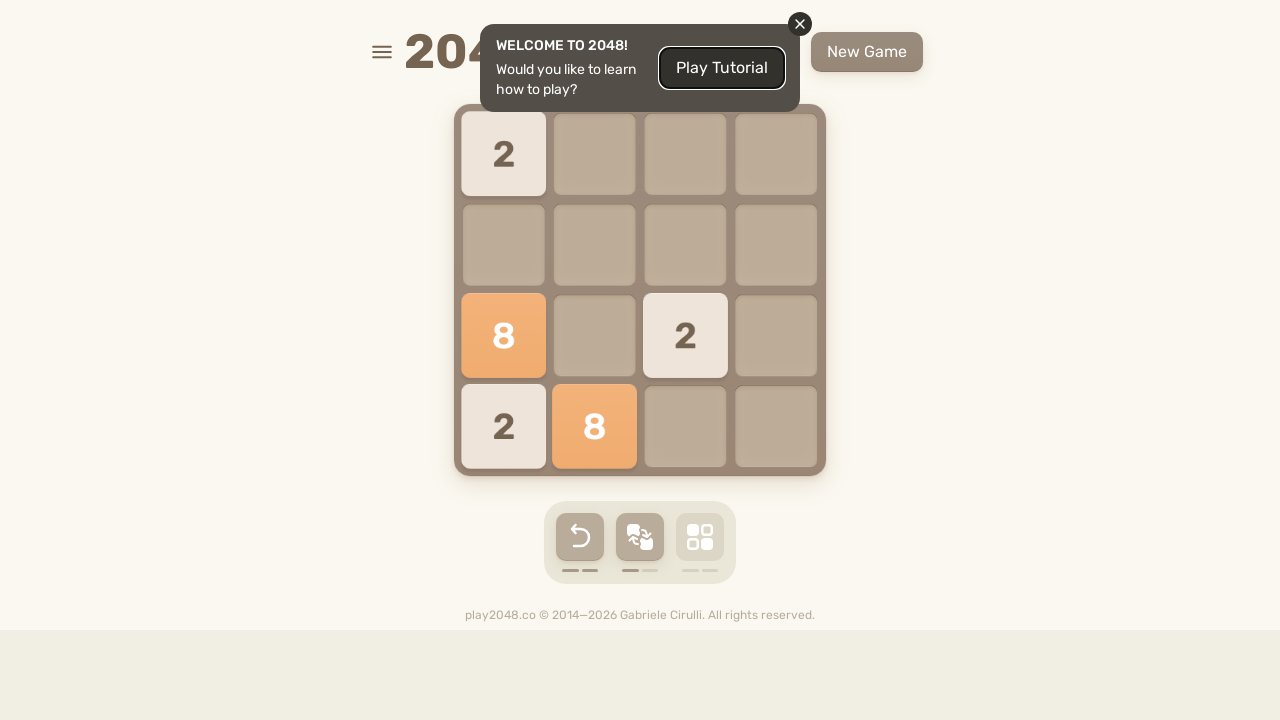

Pressed ArrowRight arrow key to move tiles in 2048 game
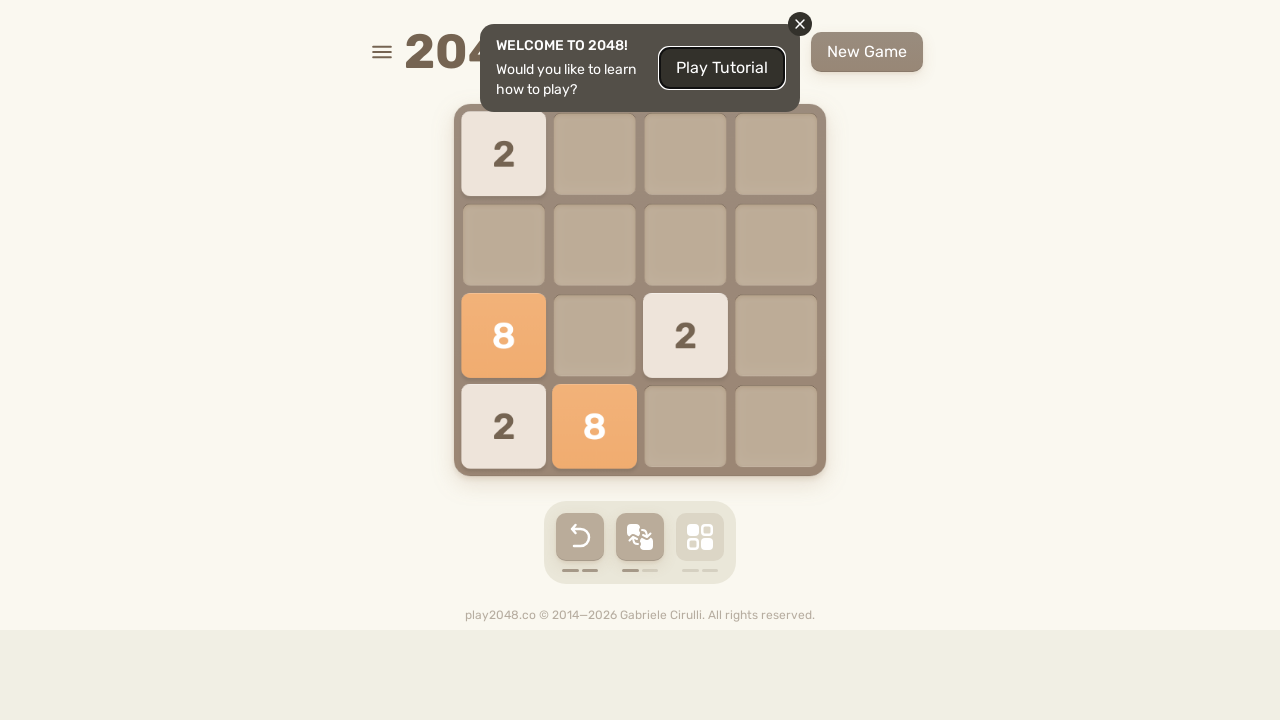

Waited 50ms for game to process the move
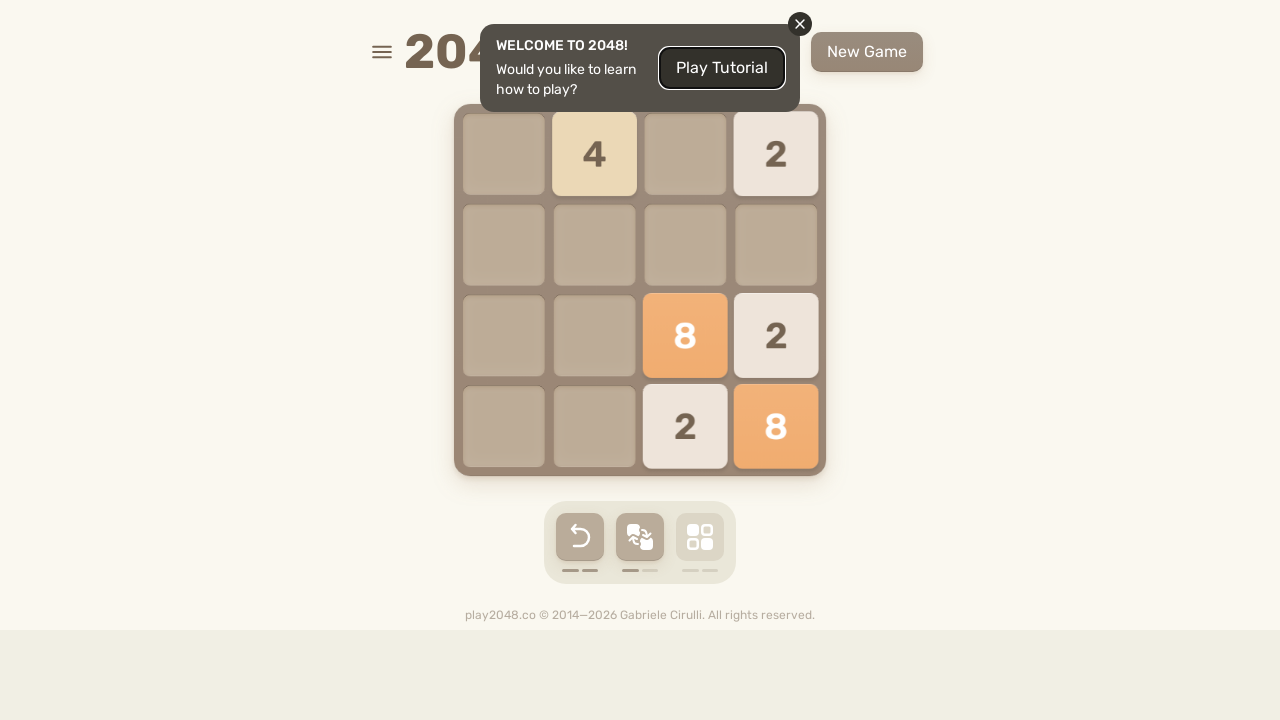

Pressed ArrowDown arrow key to move tiles in 2048 game
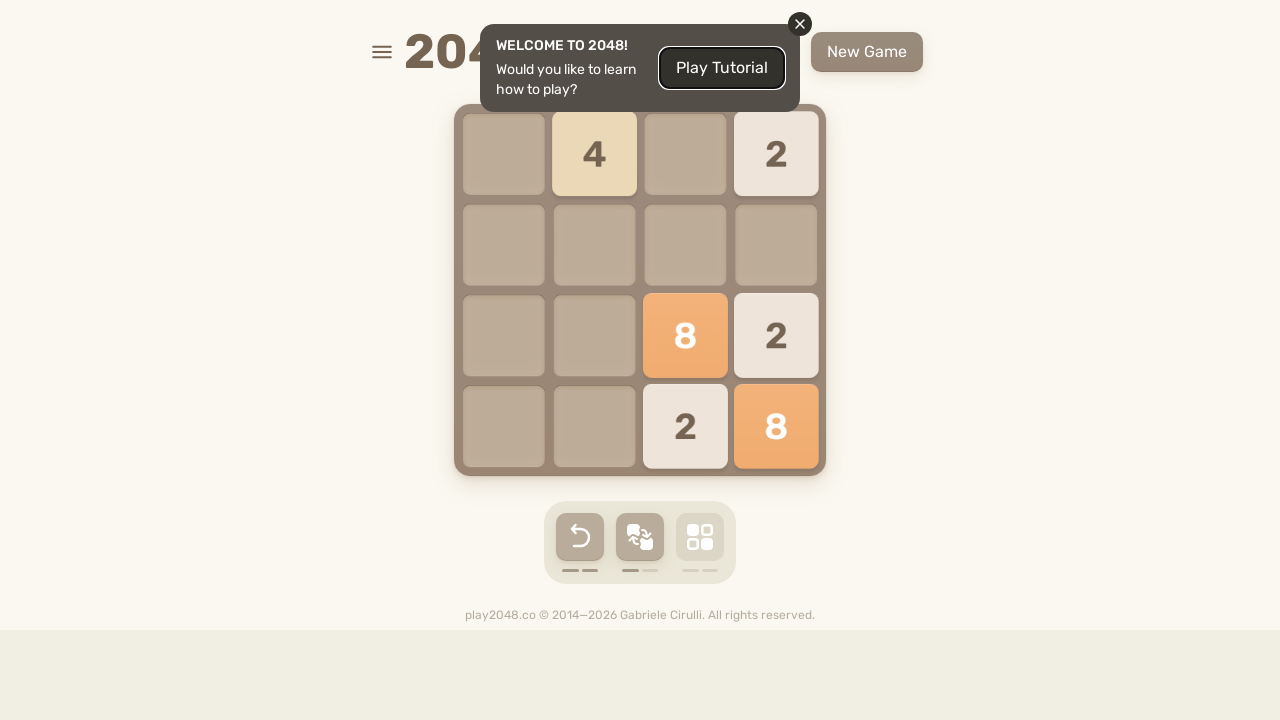

Waited 50ms for game to process the move
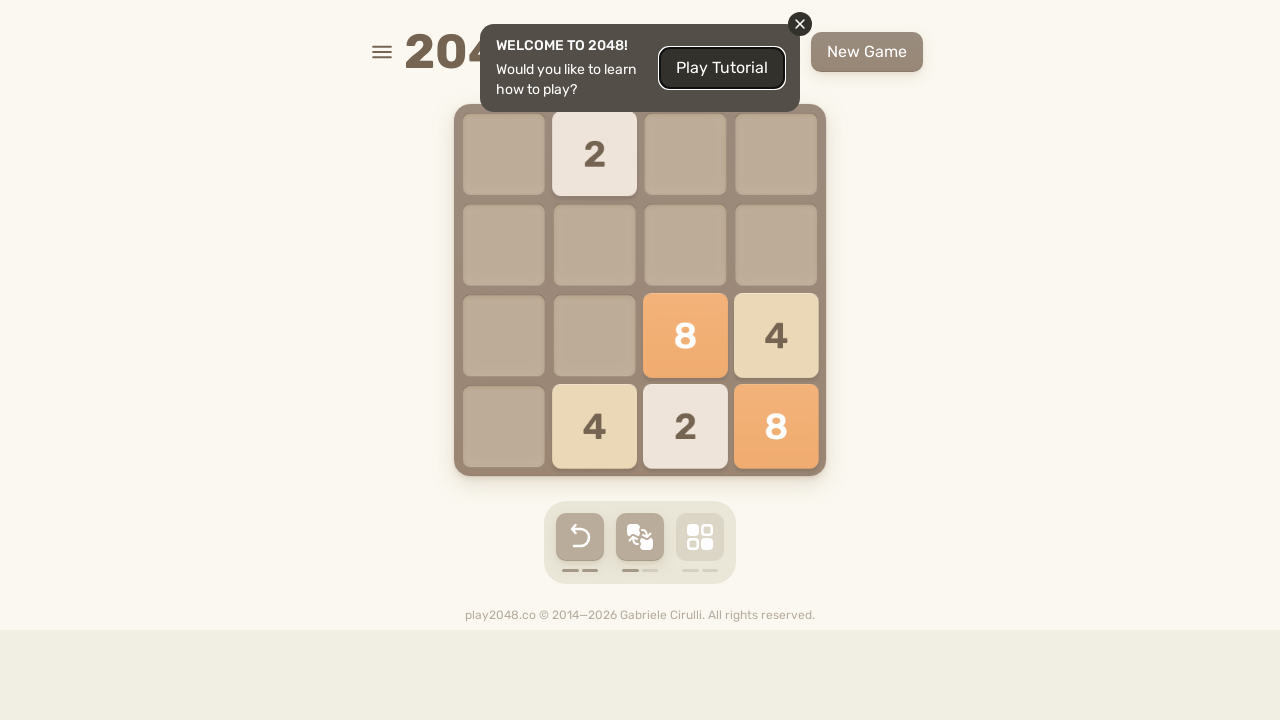

Pressed ArrowRight arrow key to move tiles in 2048 game
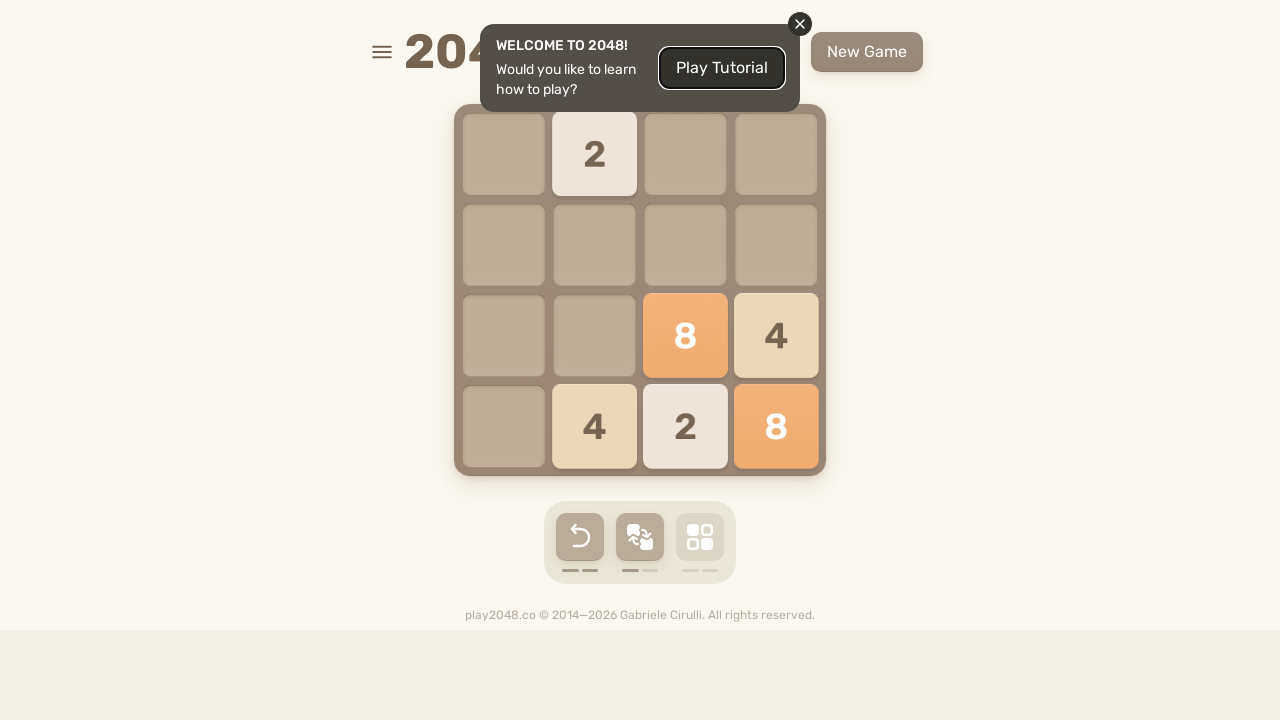

Waited 50ms for game to process the move
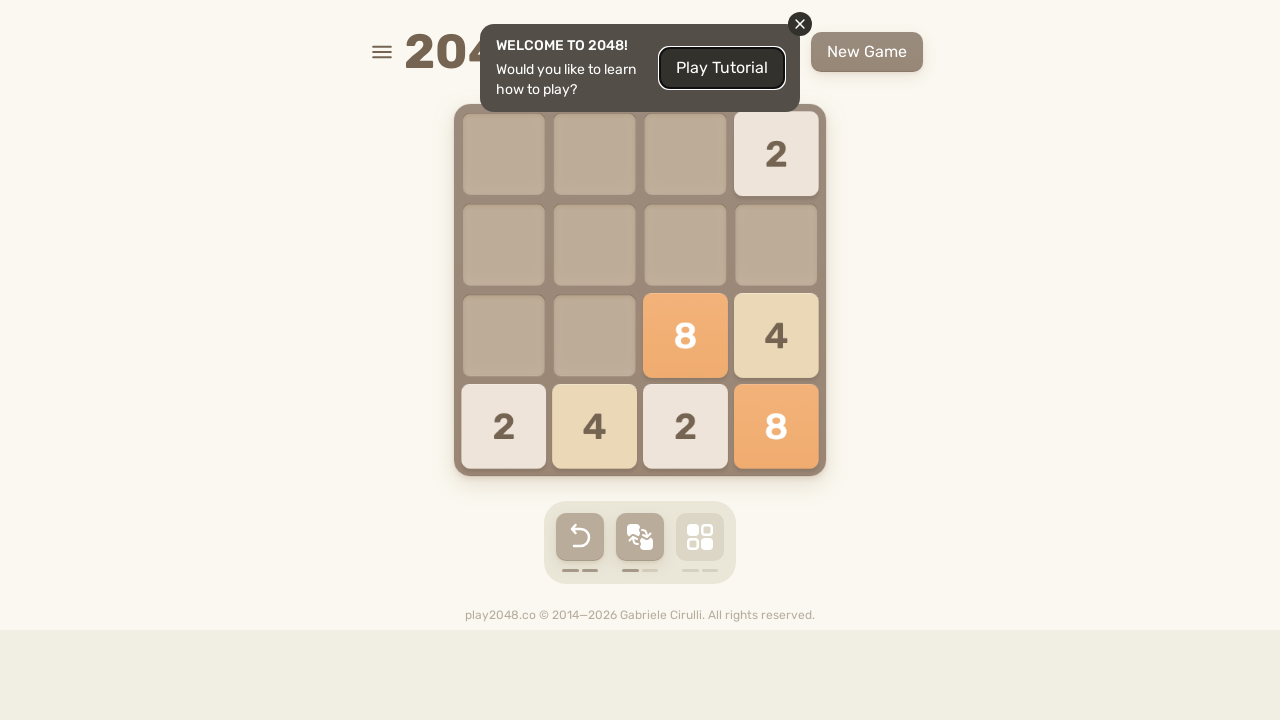

Pressed ArrowRight arrow key to move tiles in 2048 game
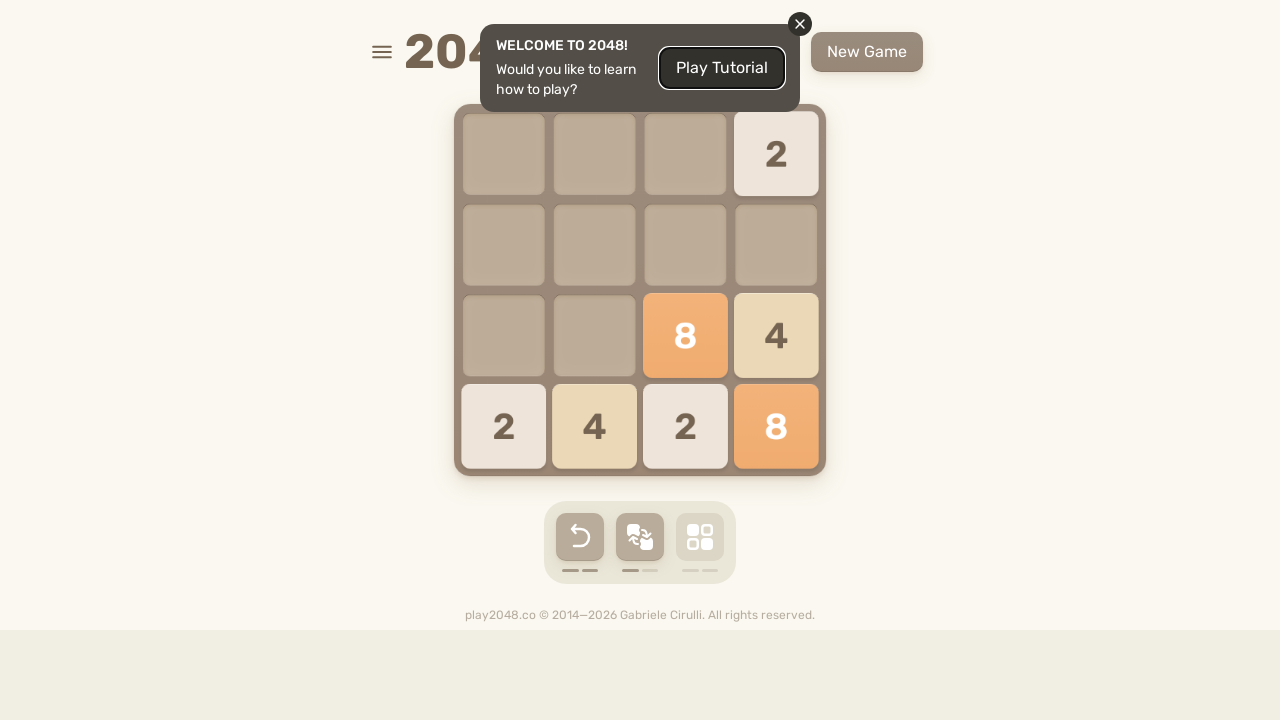

Waited 50ms for game to process the move
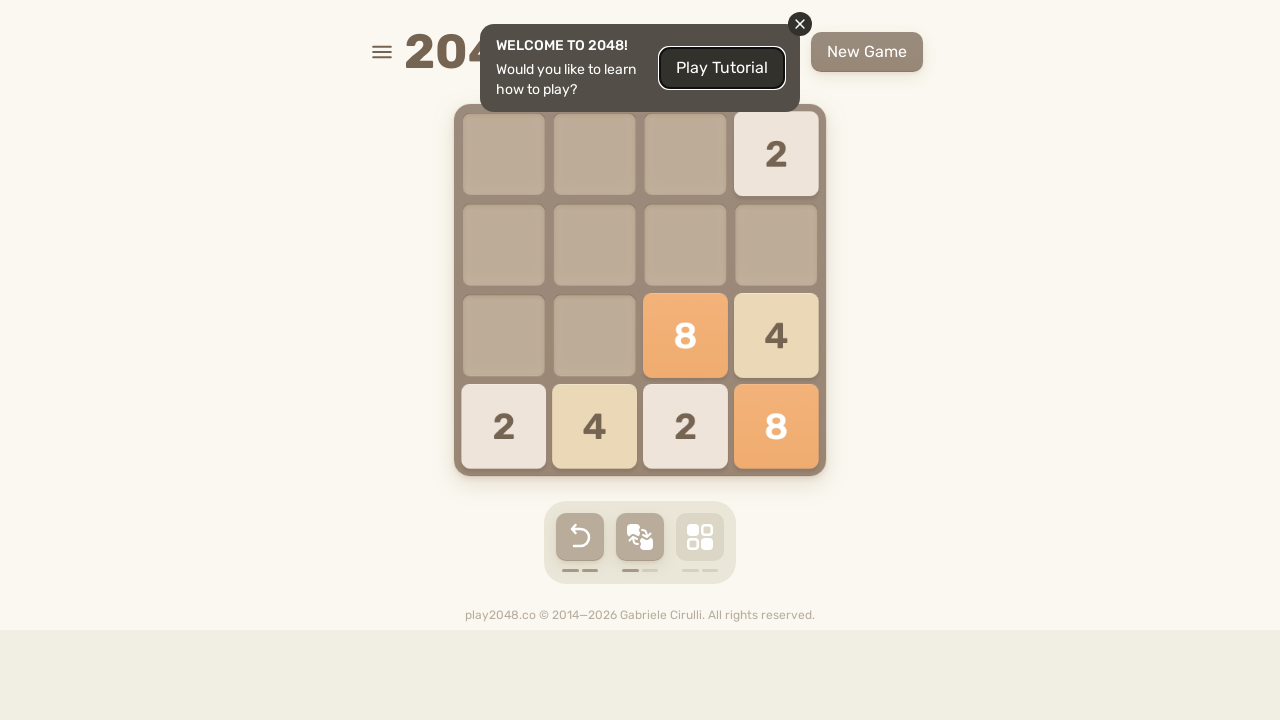

Pressed ArrowUp arrow key to move tiles in 2048 game
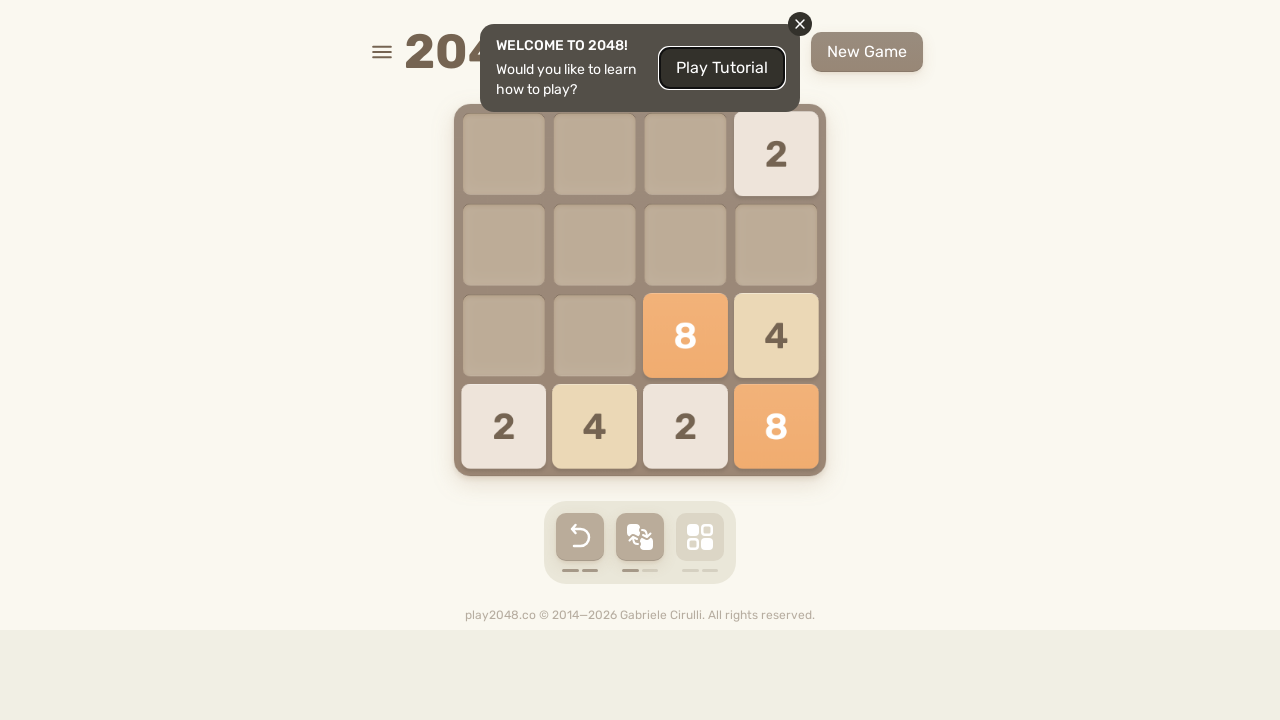

Waited 50ms for game to process the move
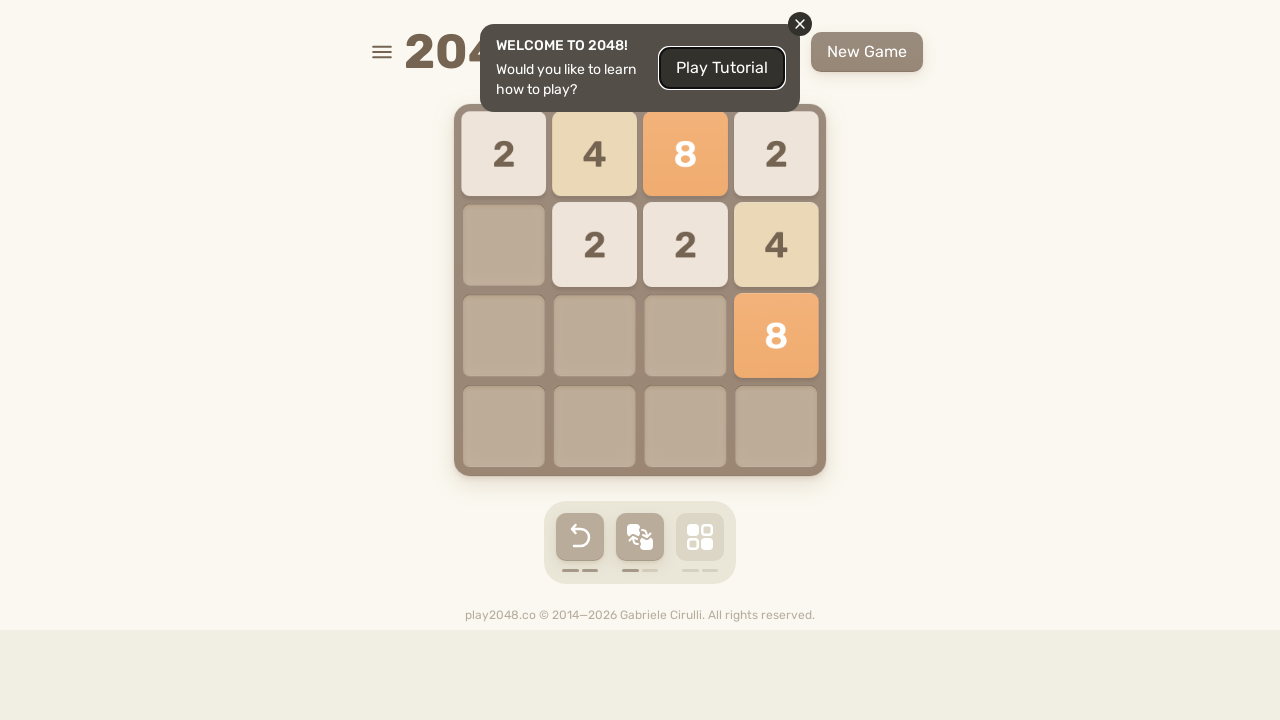

Pressed ArrowLeft arrow key to move tiles in 2048 game
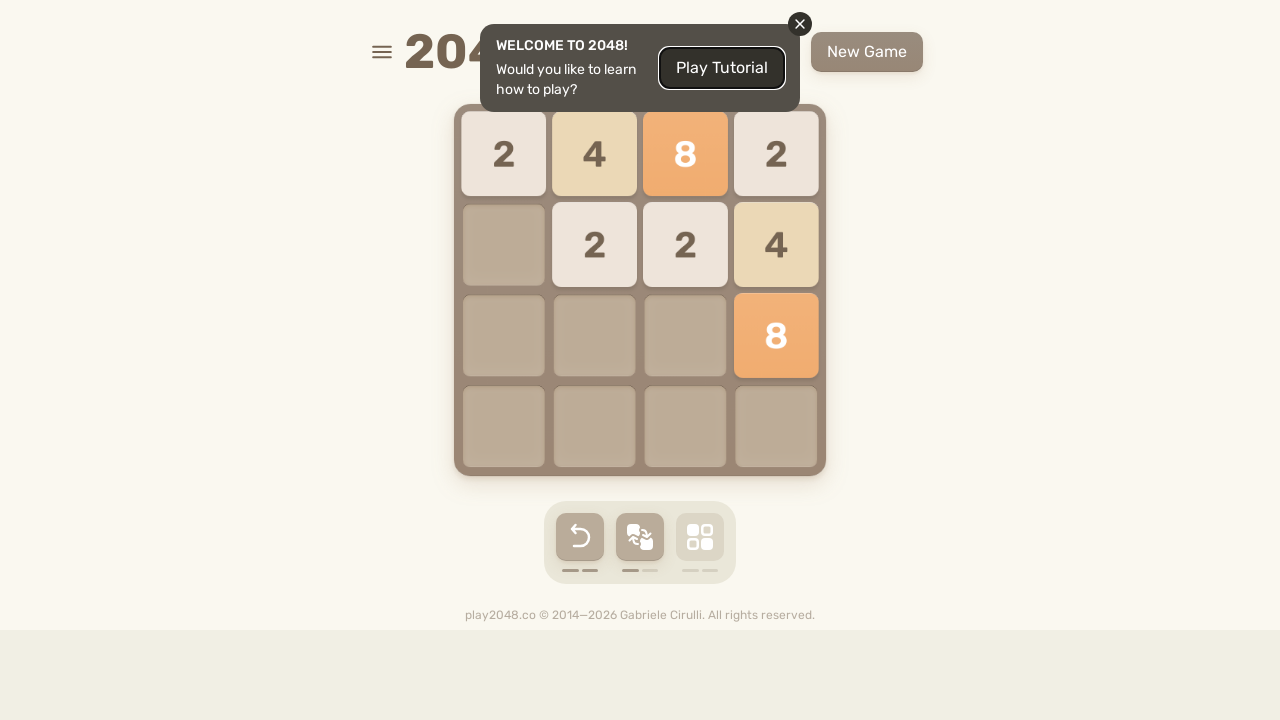

Waited 50ms for game to process the move
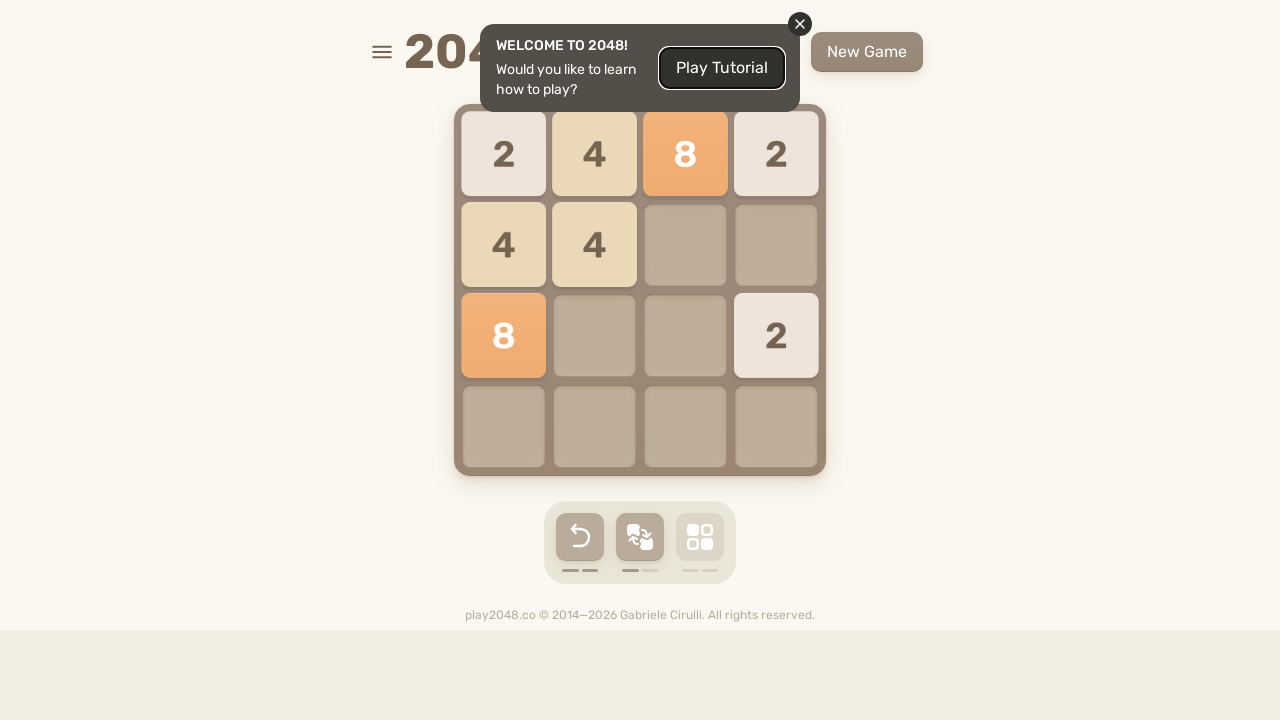

Pressed ArrowLeft arrow key to move tiles in 2048 game
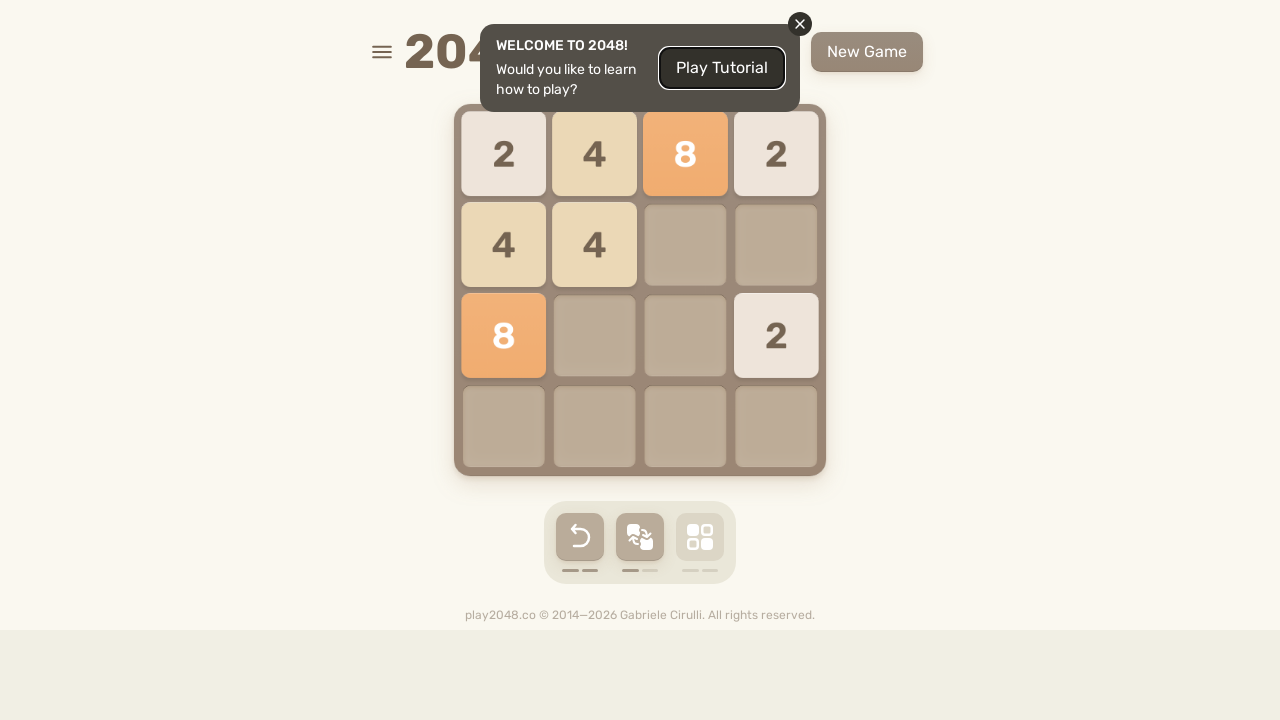

Waited 50ms for game to process the move
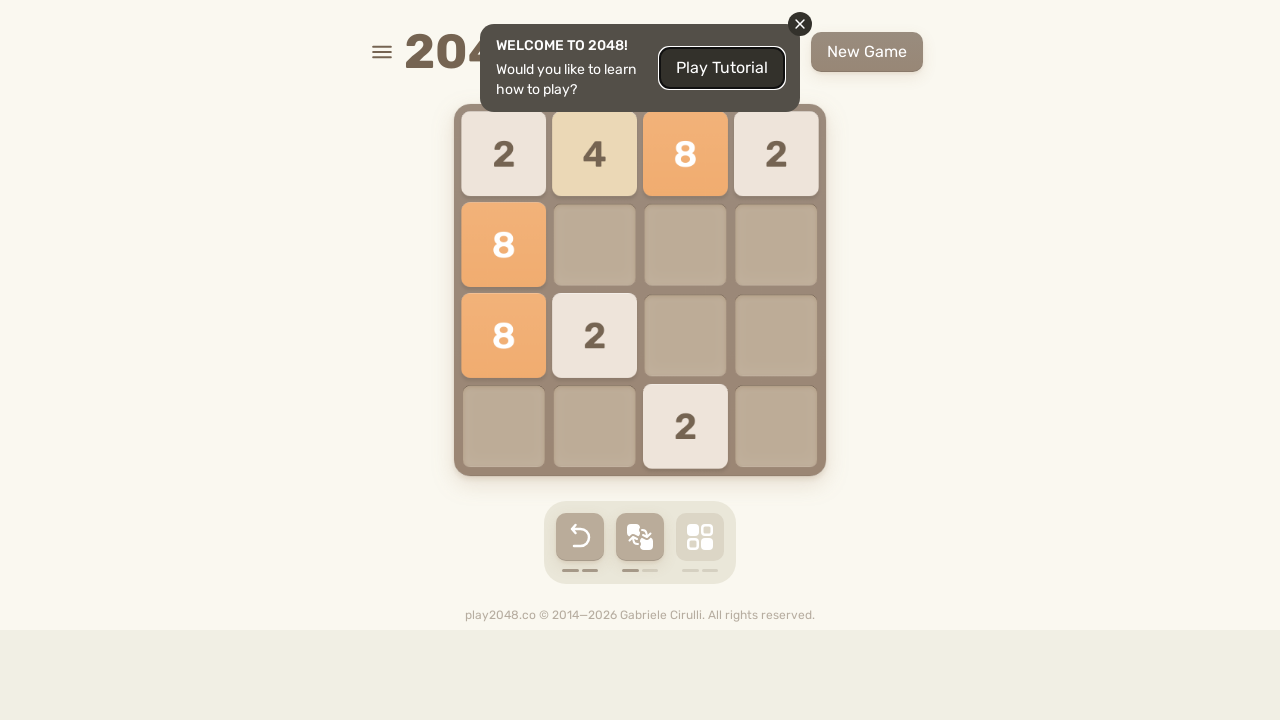

Pressed ArrowLeft arrow key to move tiles in 2048 game
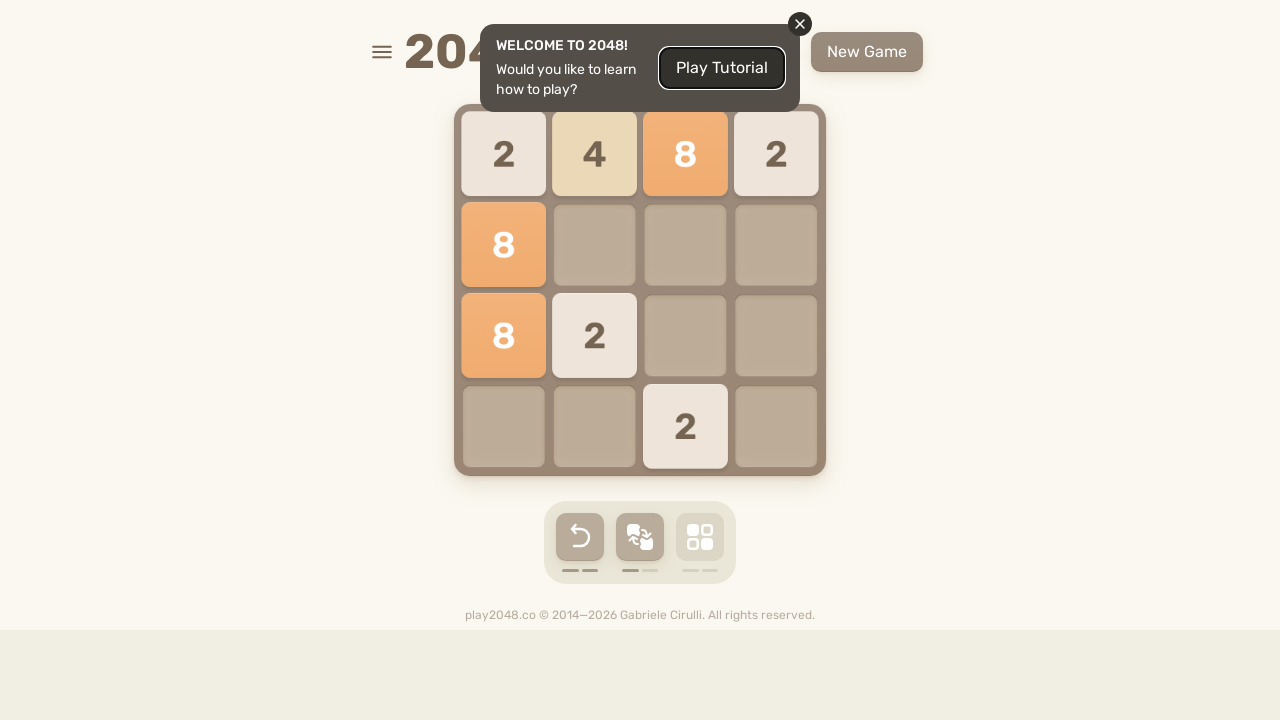

Waited 50ms for game to process the move
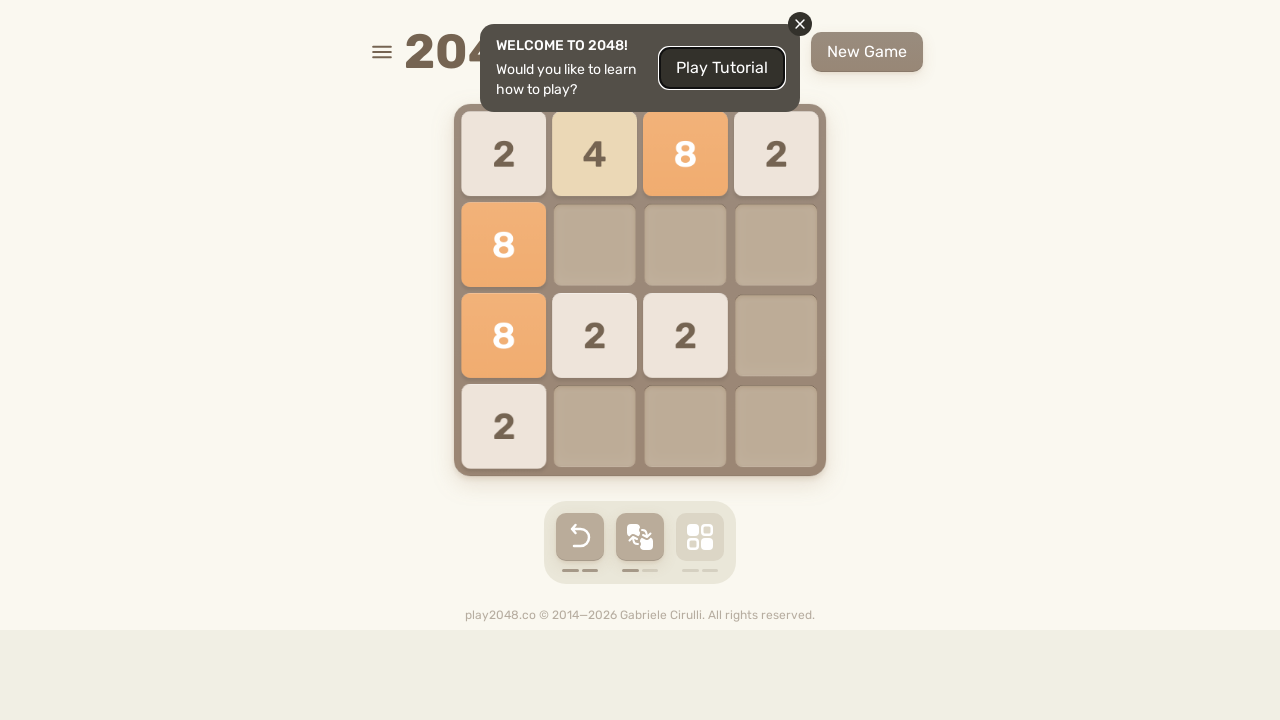

Pressed ArrowUp arrow key to move tiles in 2048 game
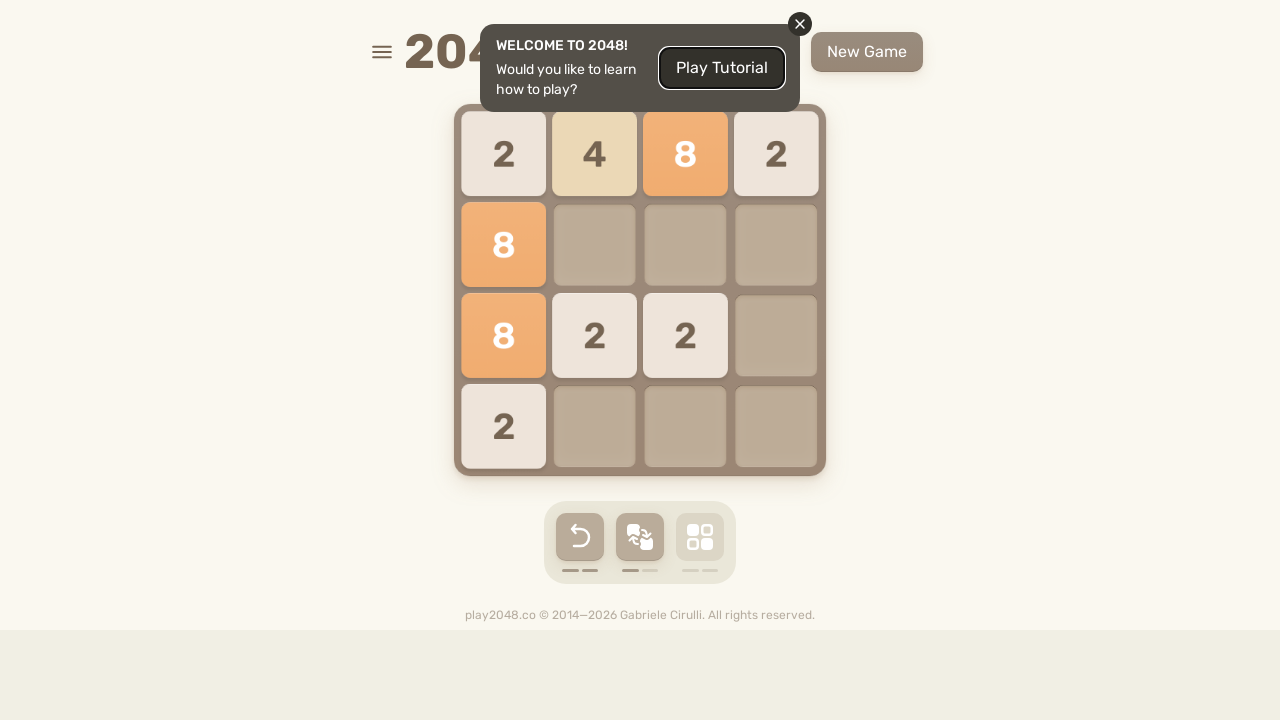

Waited 50ms for game to process the move
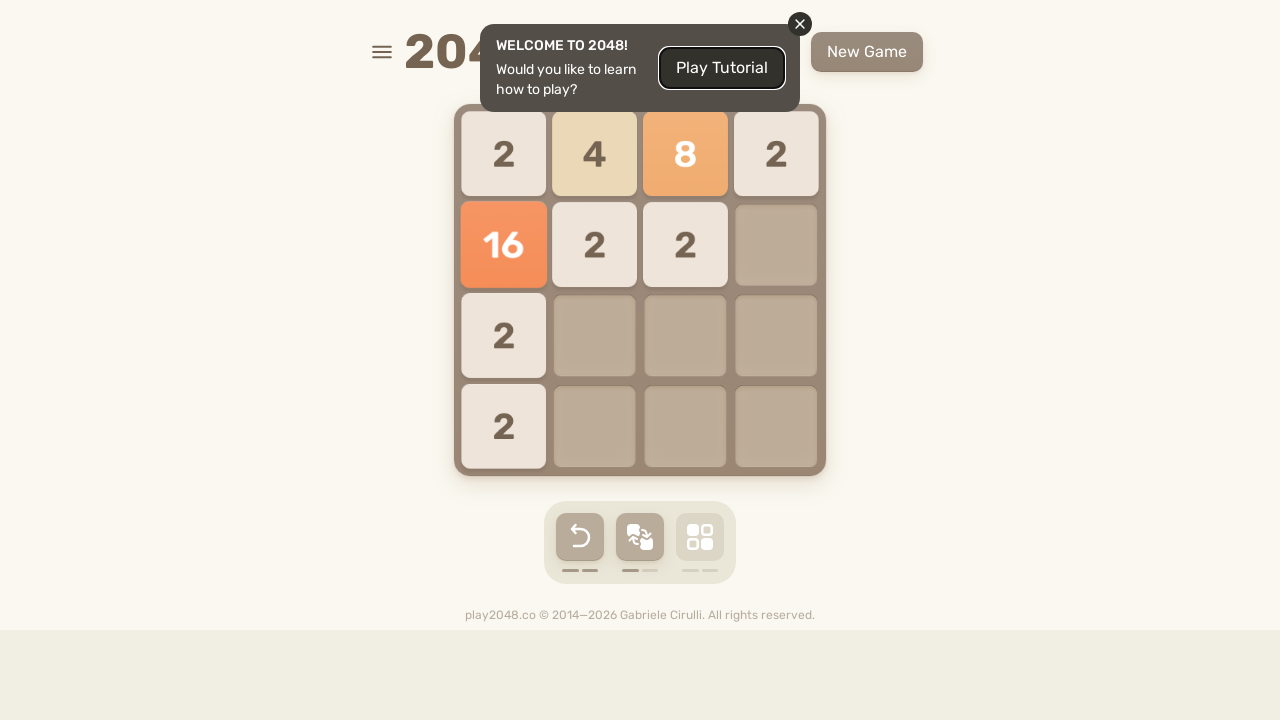

Pressed ArrowLeft arrow key to move tiles in 2048 game
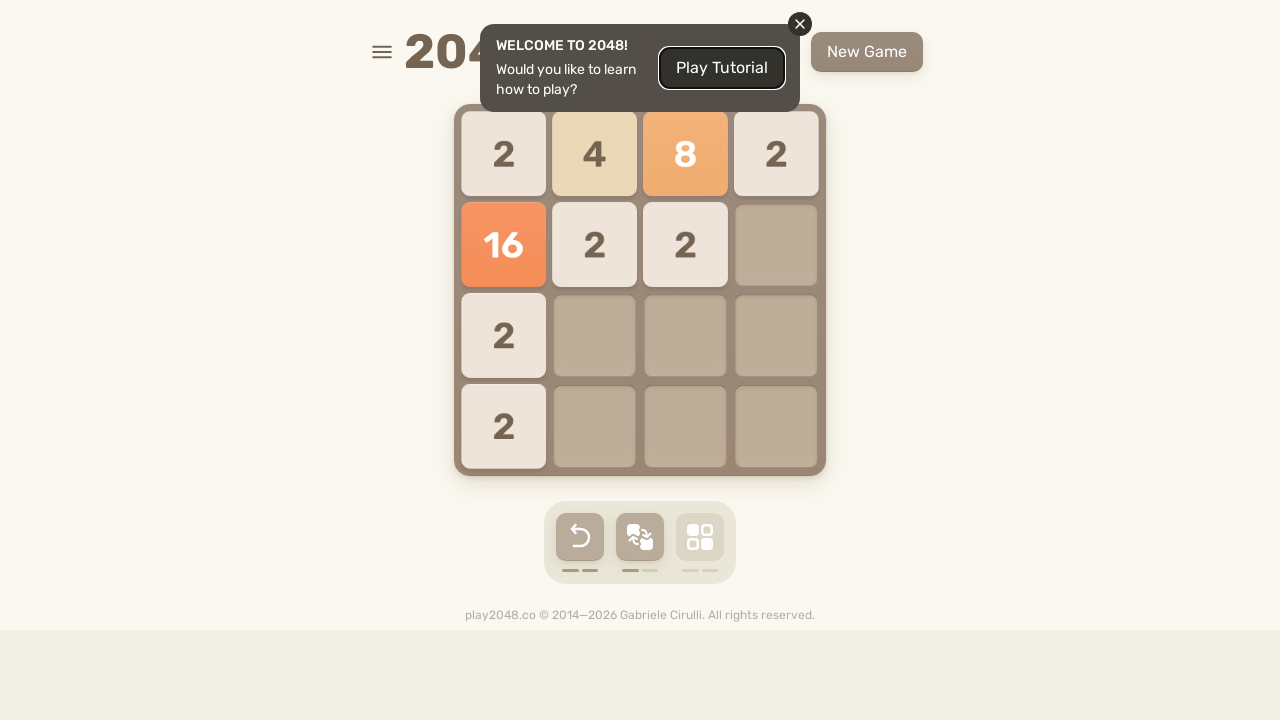

Waited 50ms for game to process the move
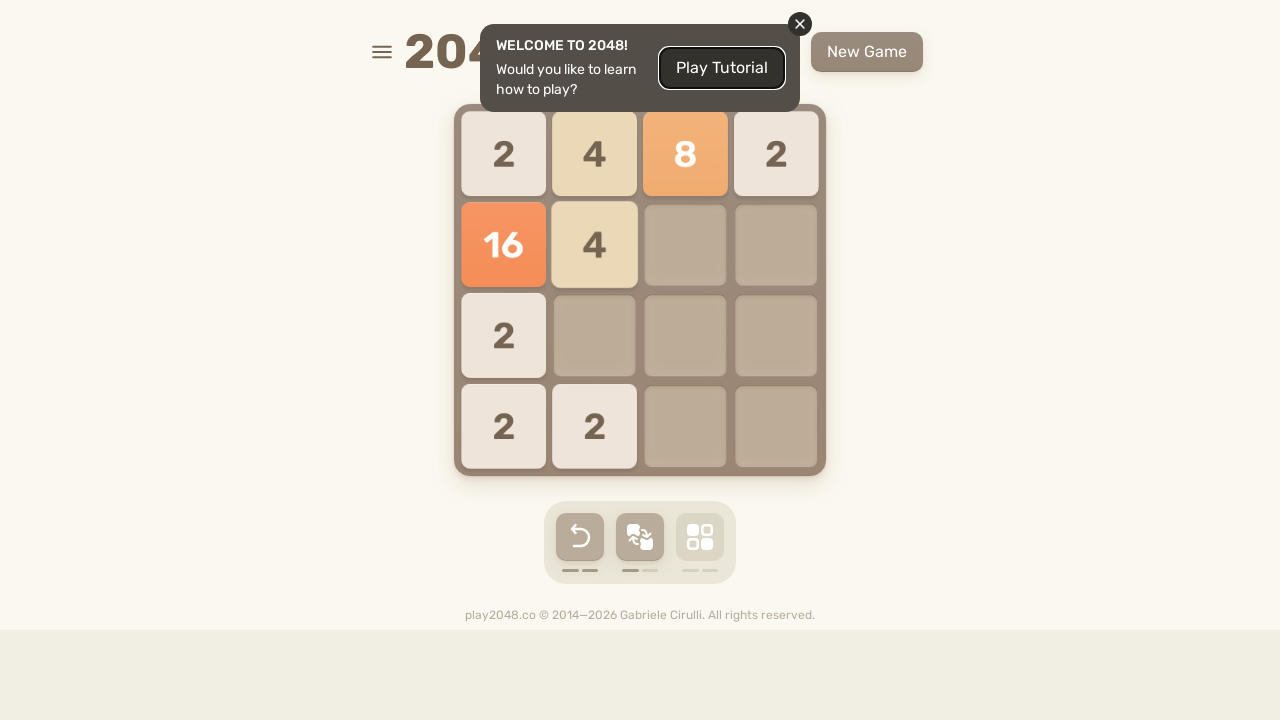

Pressed ArrowLeft arrow key to move tiles in 2048 game
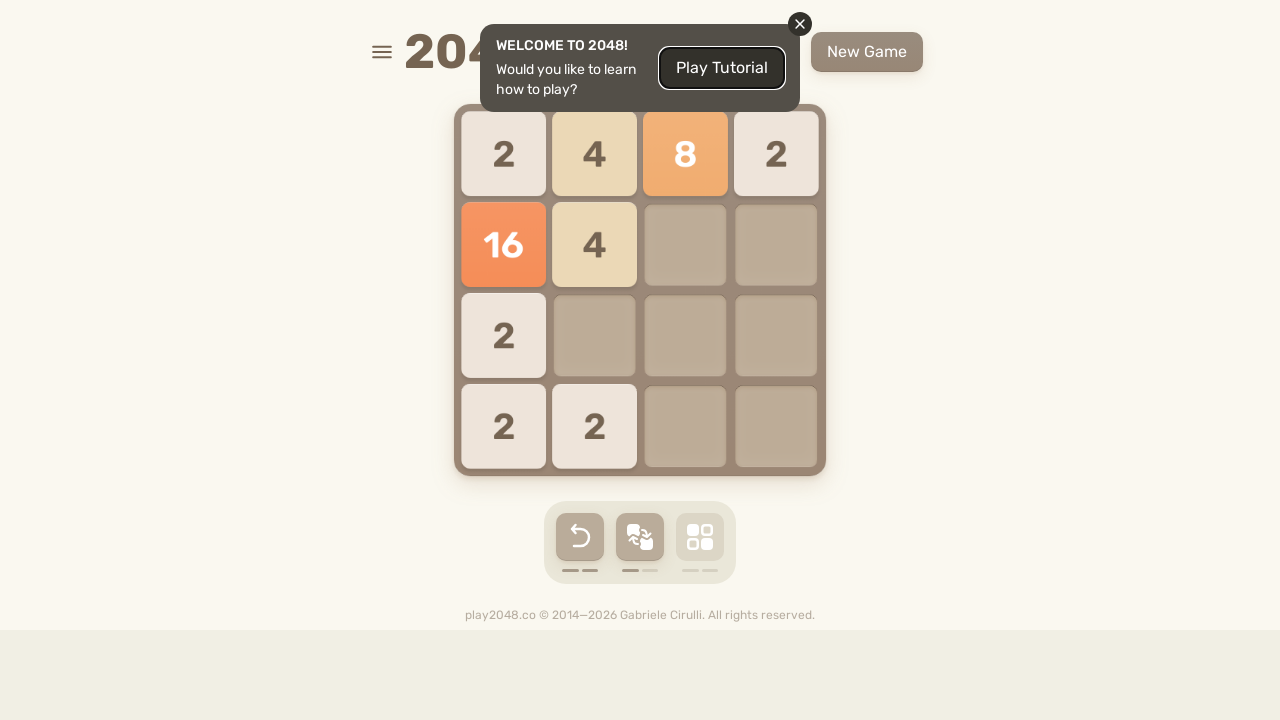

Waited 50ms for game to process the move
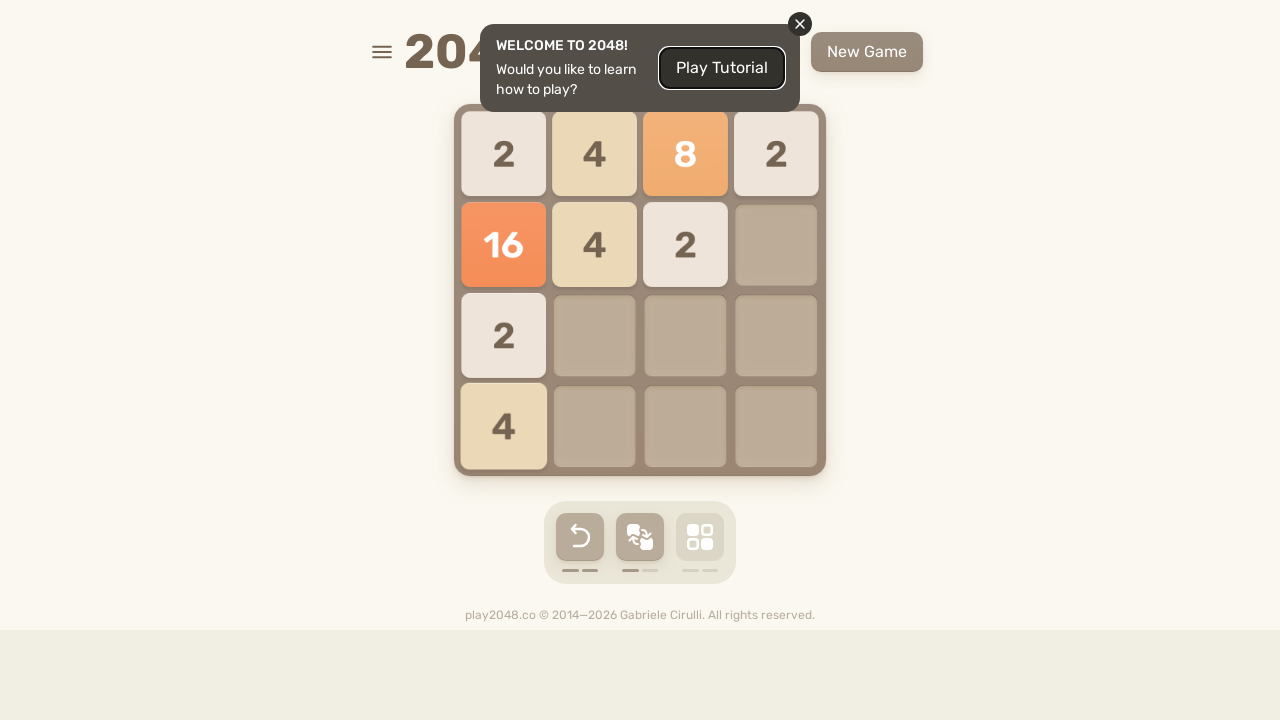

Pressed ArrowLeft arrow key to move tiles in 2048 game
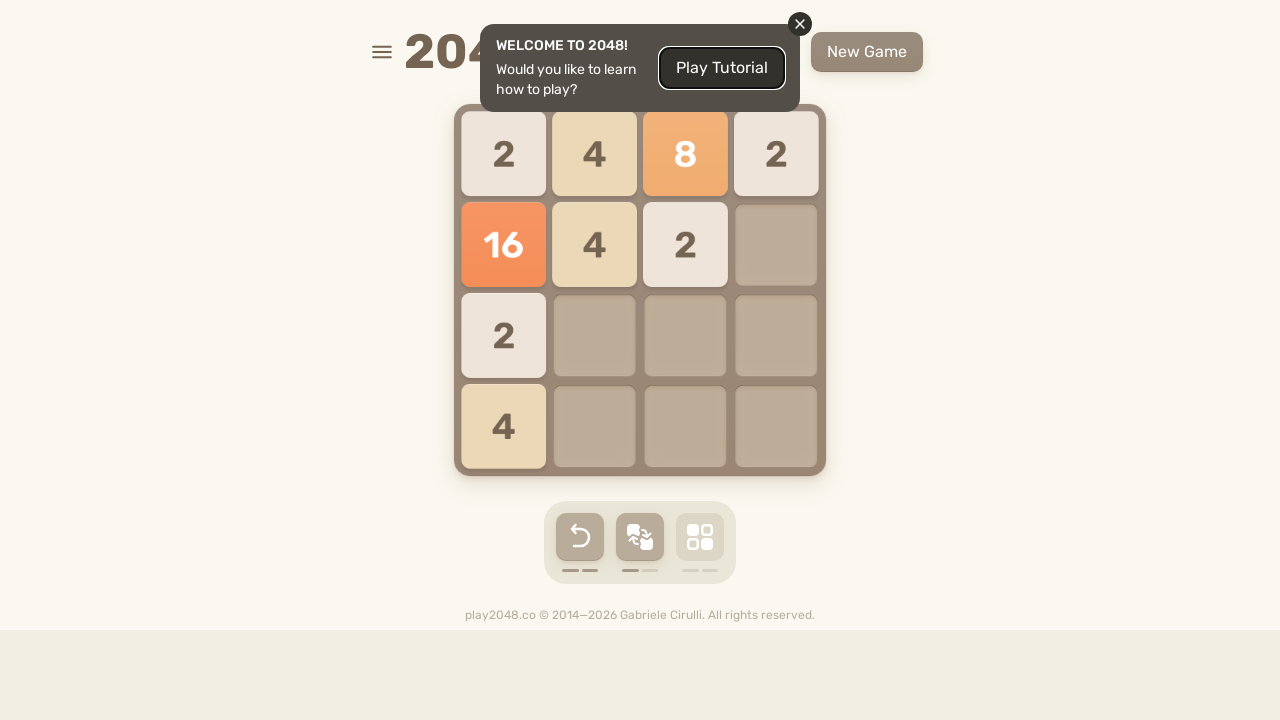

Waited 50ms for game to process the move
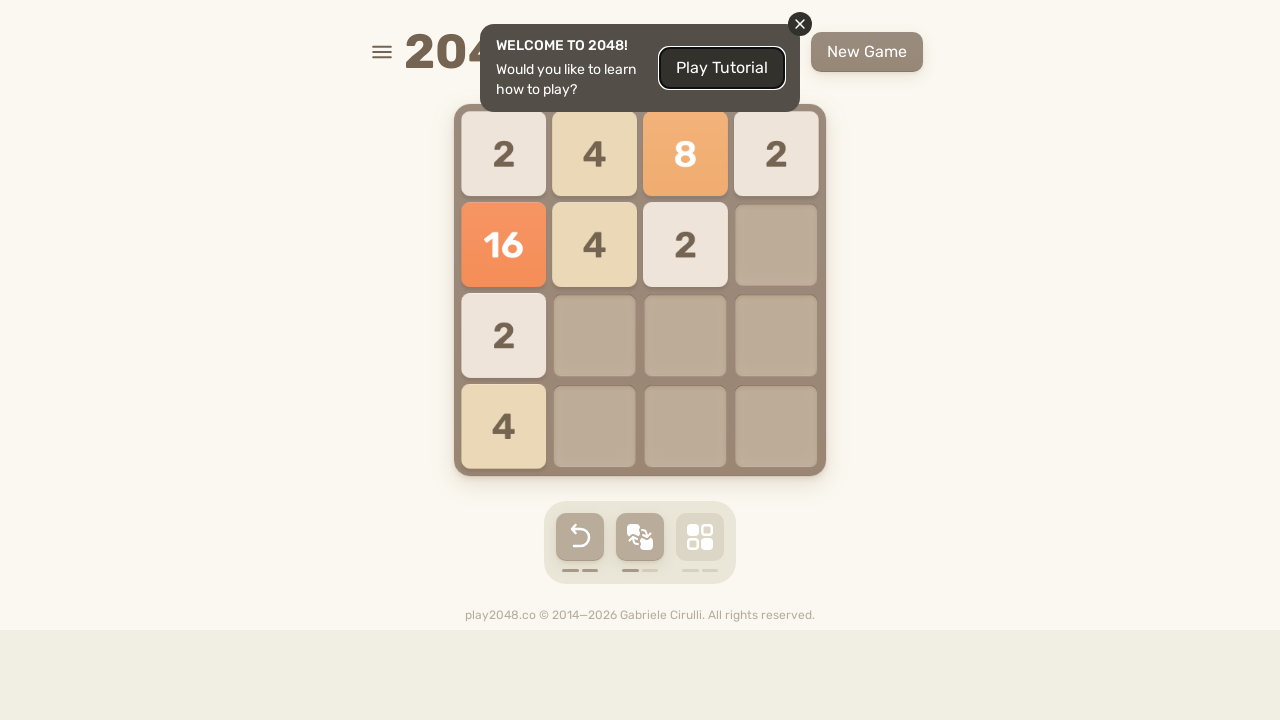

Pressed ArrowUp arrow key to move tiles in 2048 game
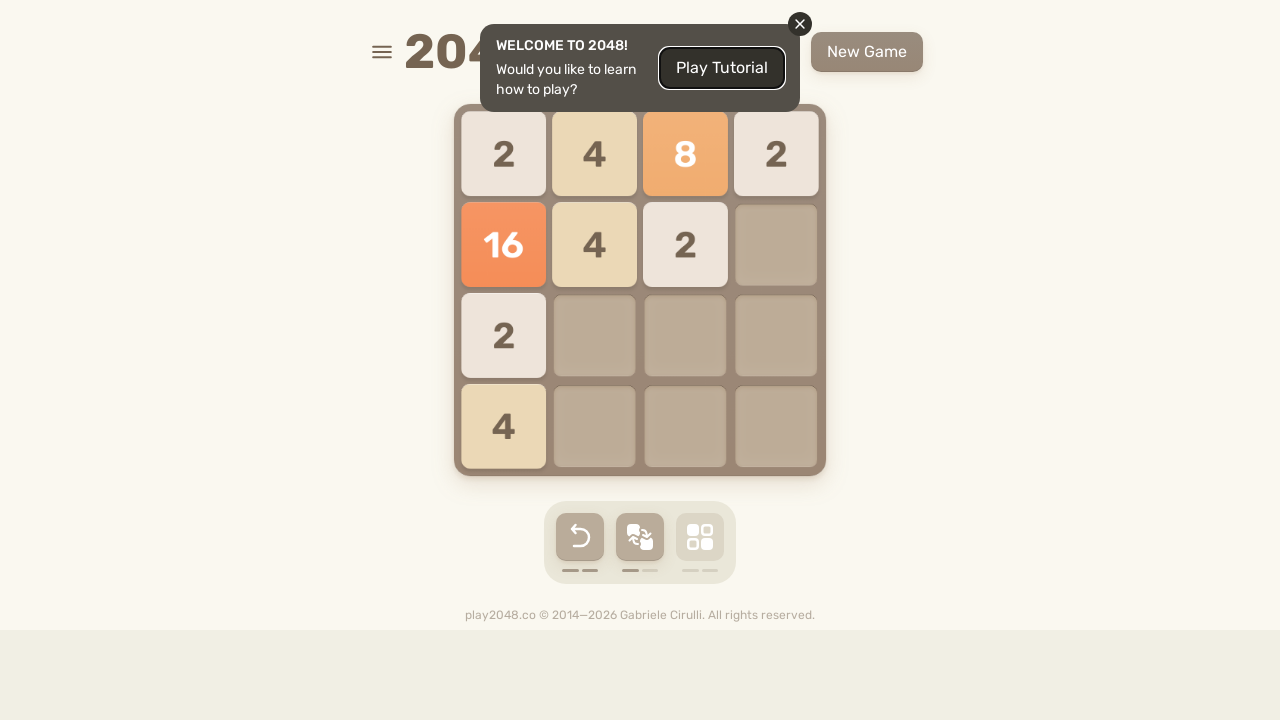

Waited 50ms for game to process the move
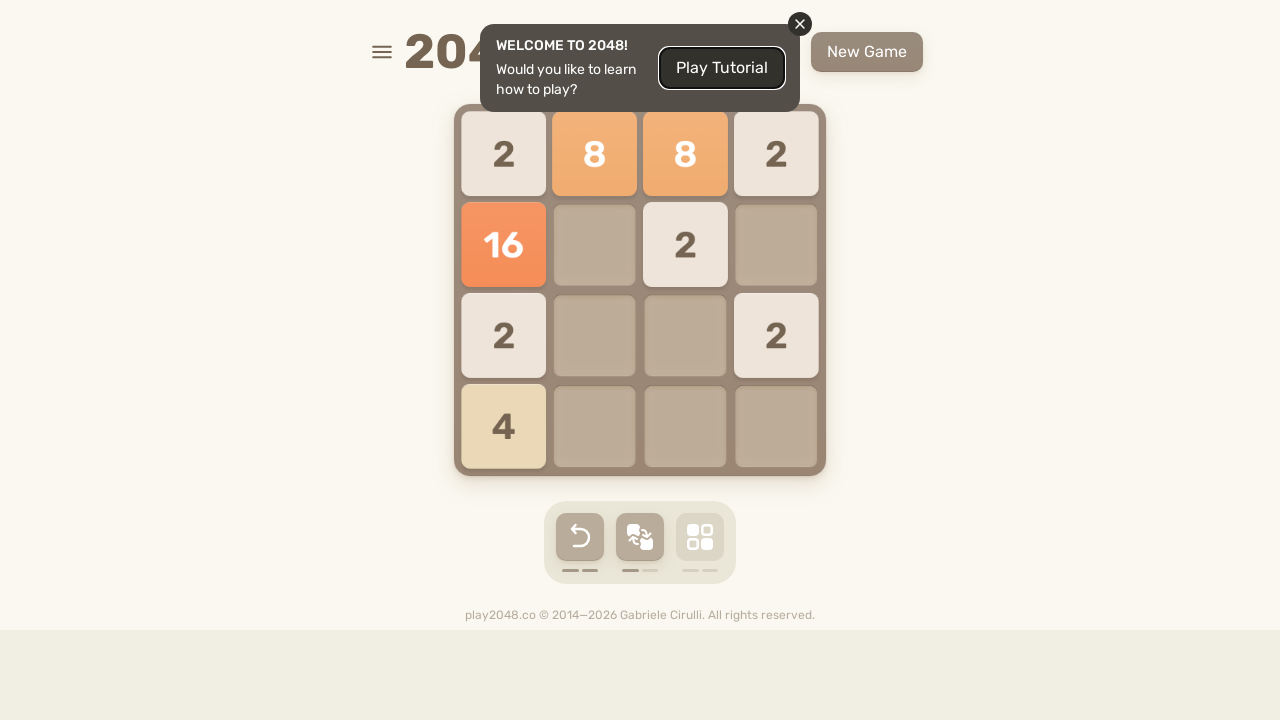

Pressed ArrowRight arrow key to move tiles in 2048 game
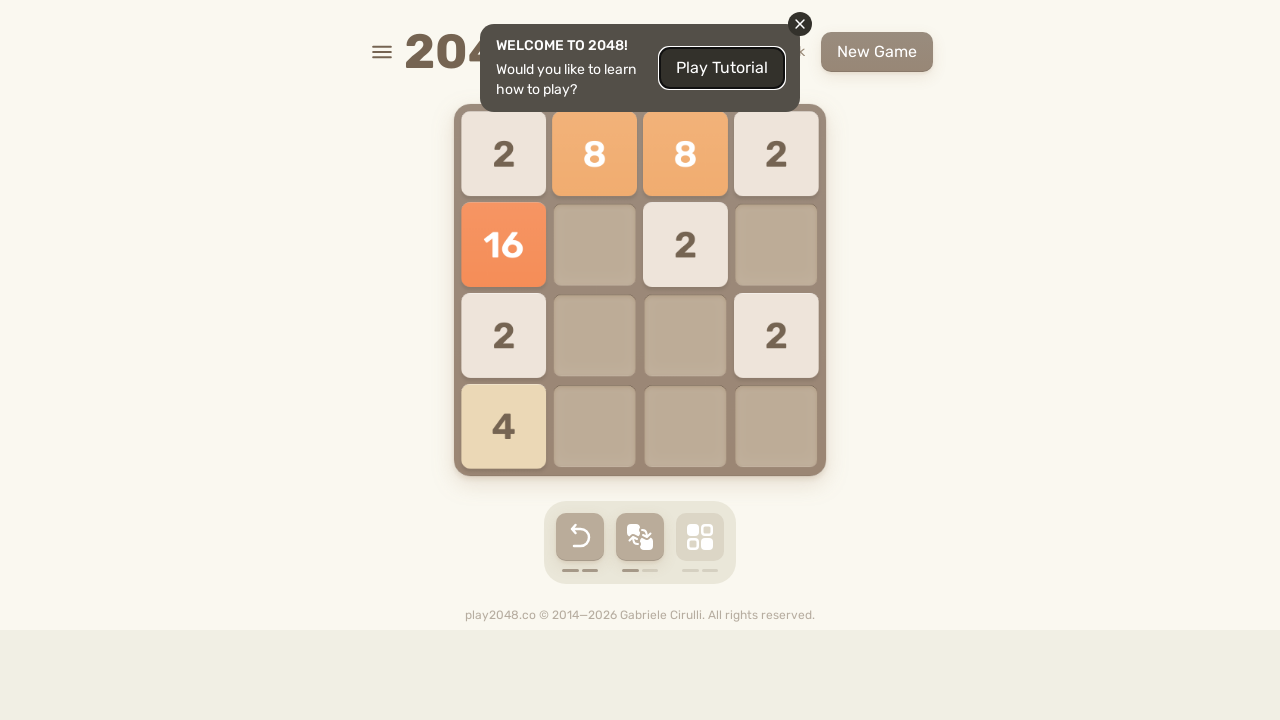

Waited 50ms for game to process the move
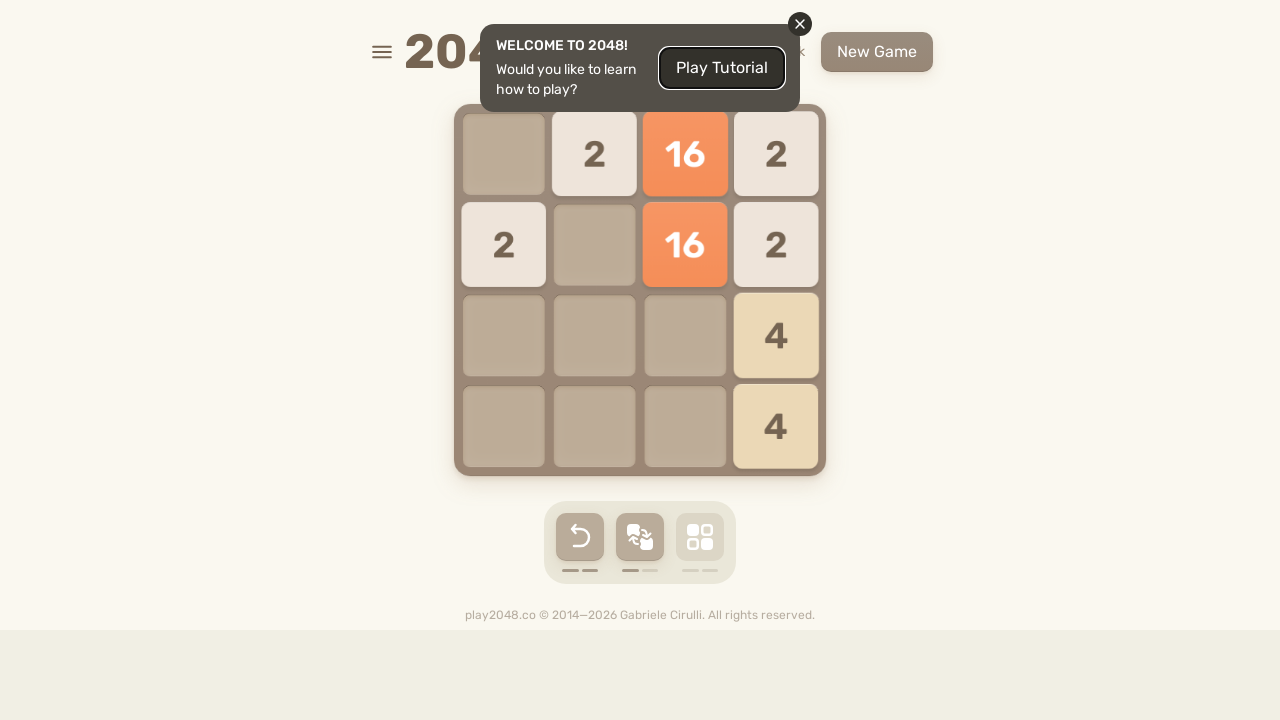

Pressed ArrowLeft arrow key to move tiles in 2048 game
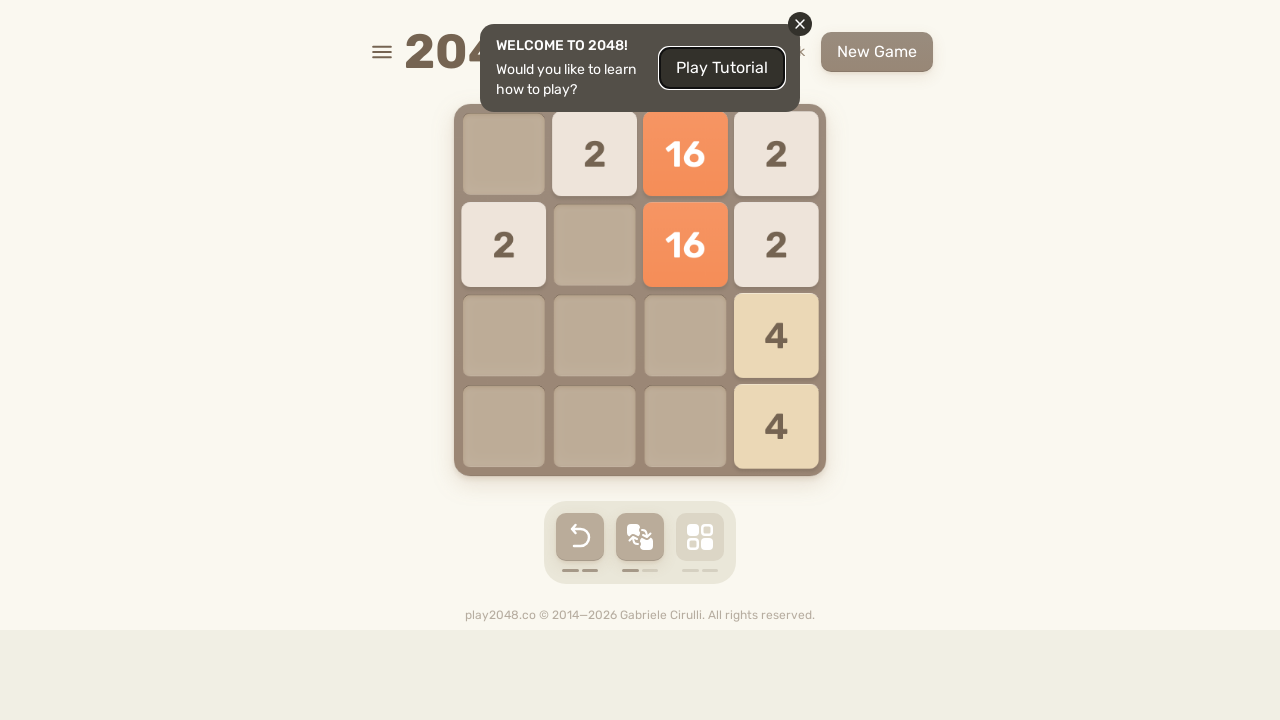

Waited 50ms for game to process the move
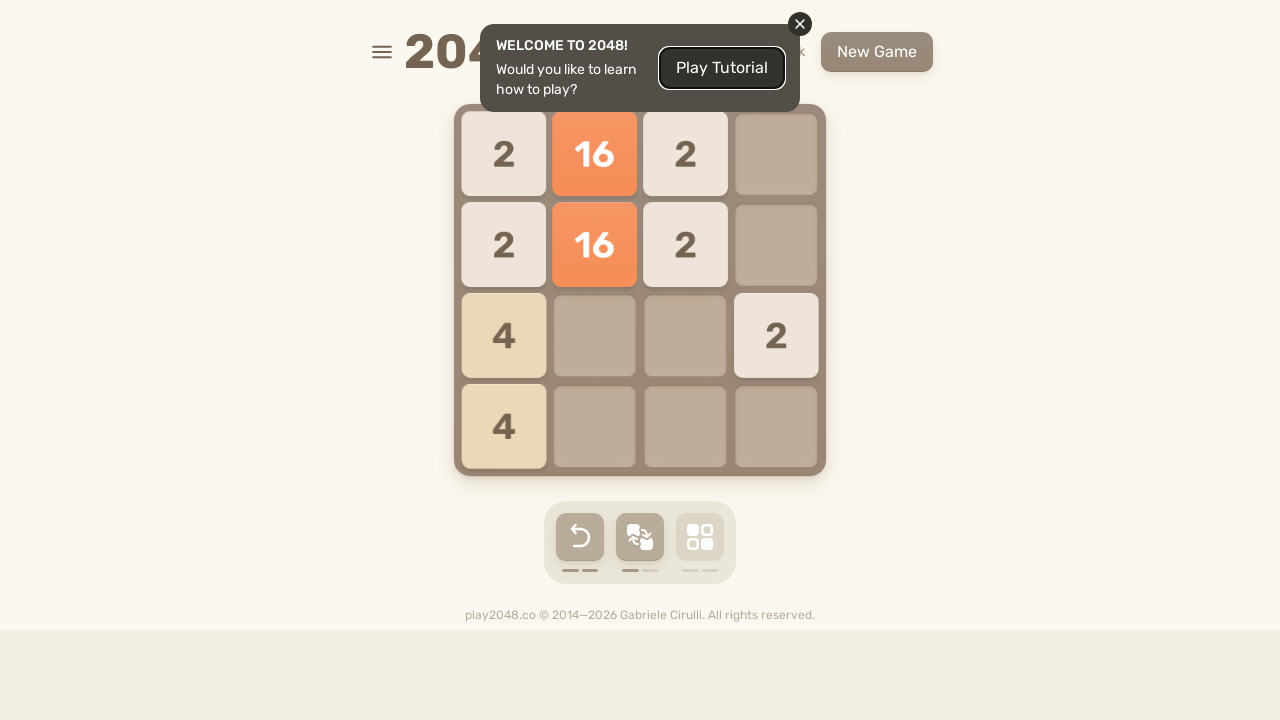

Pressed ArrowUp arrow key to move tiles in 2048 game
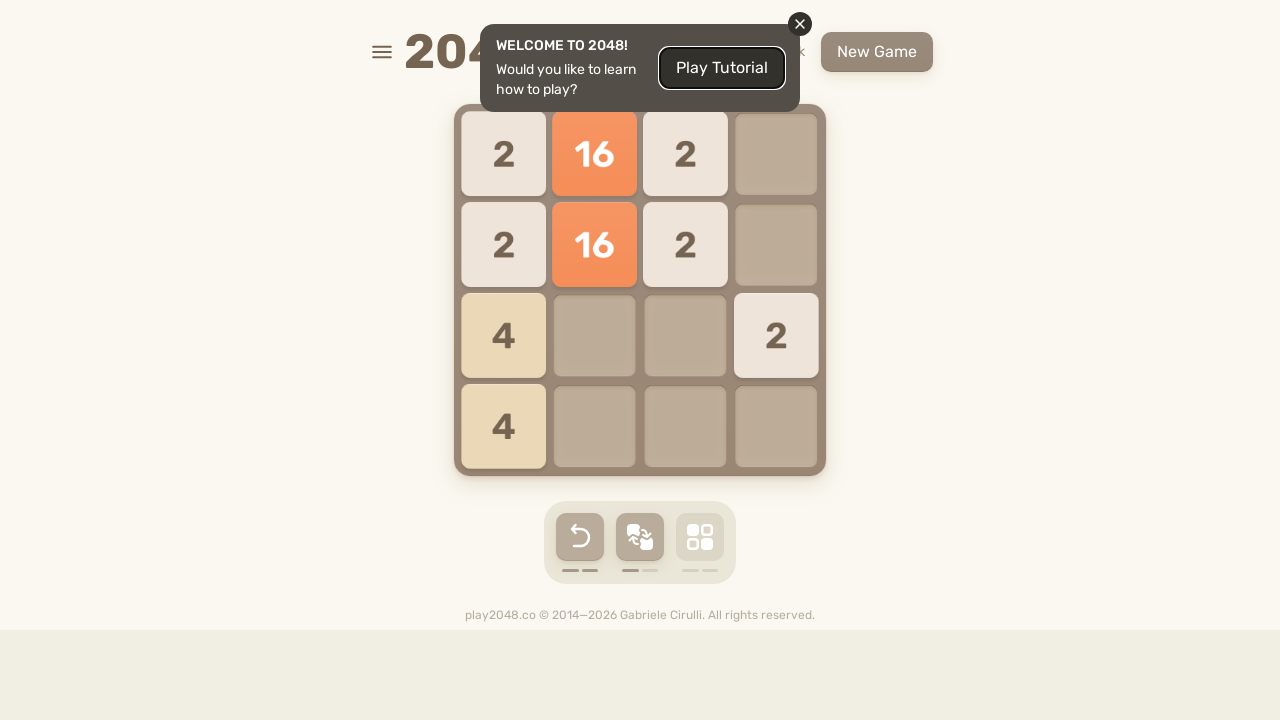

Waited 50ms for game to process the move
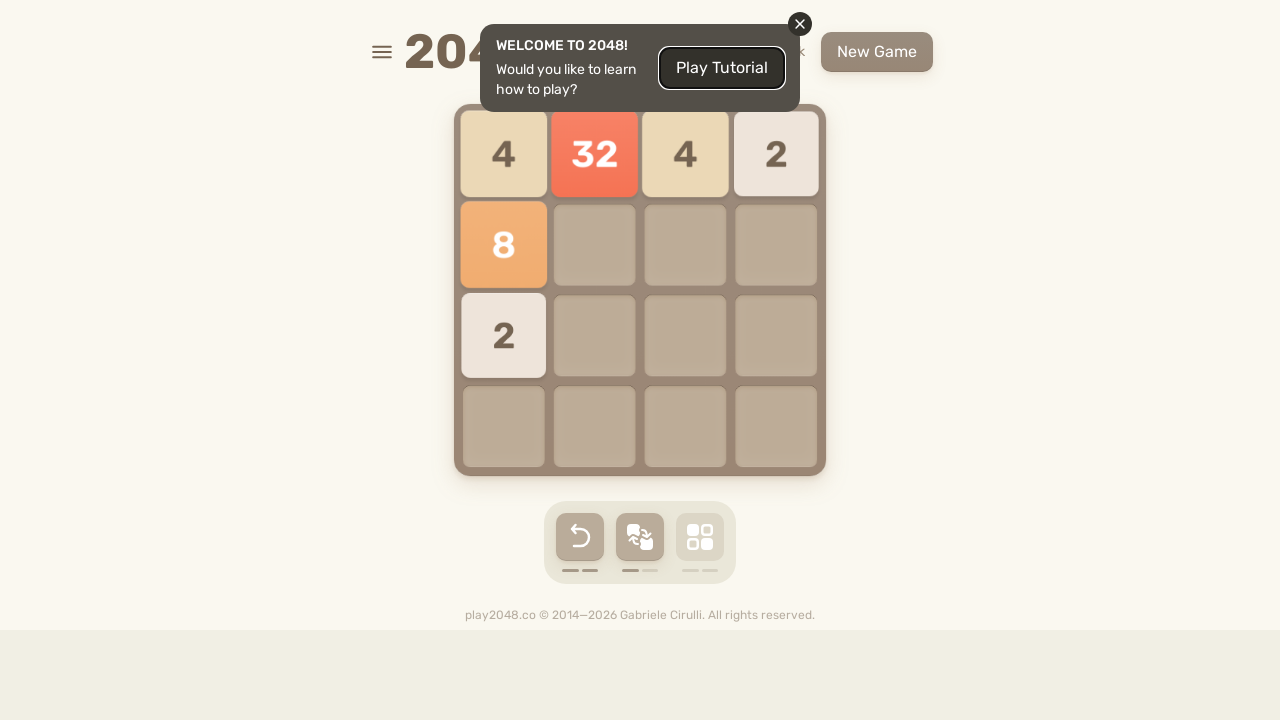

Pressed ArrowLeft arrow key to move tiles in 2048 game
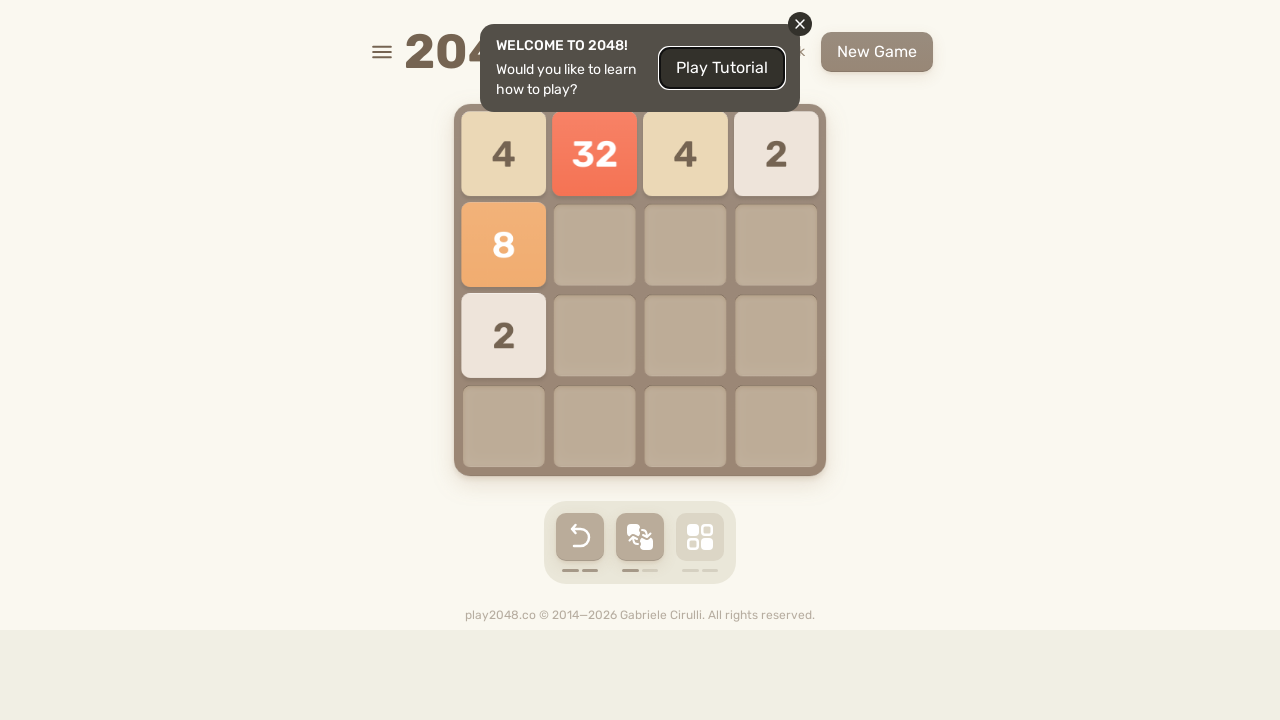

Waited 50ms for game to process the move
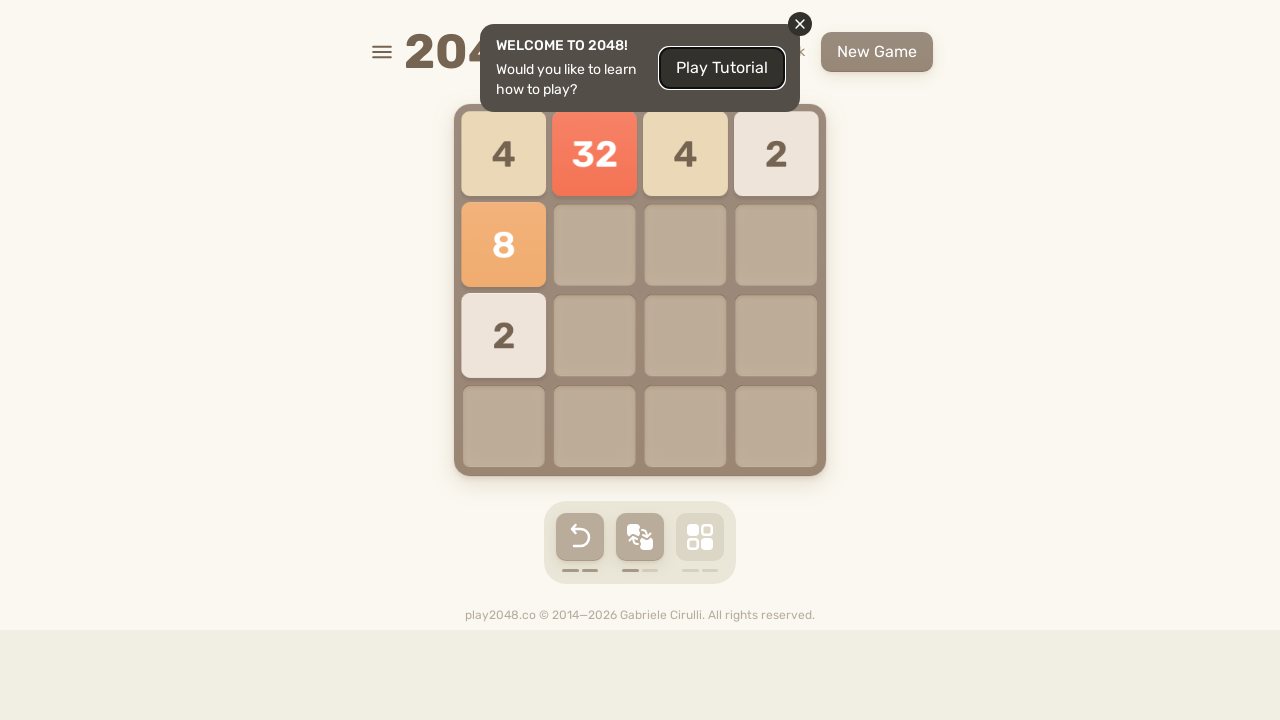

Pressed ArrowUp arrow key to move tiles in 2048 game
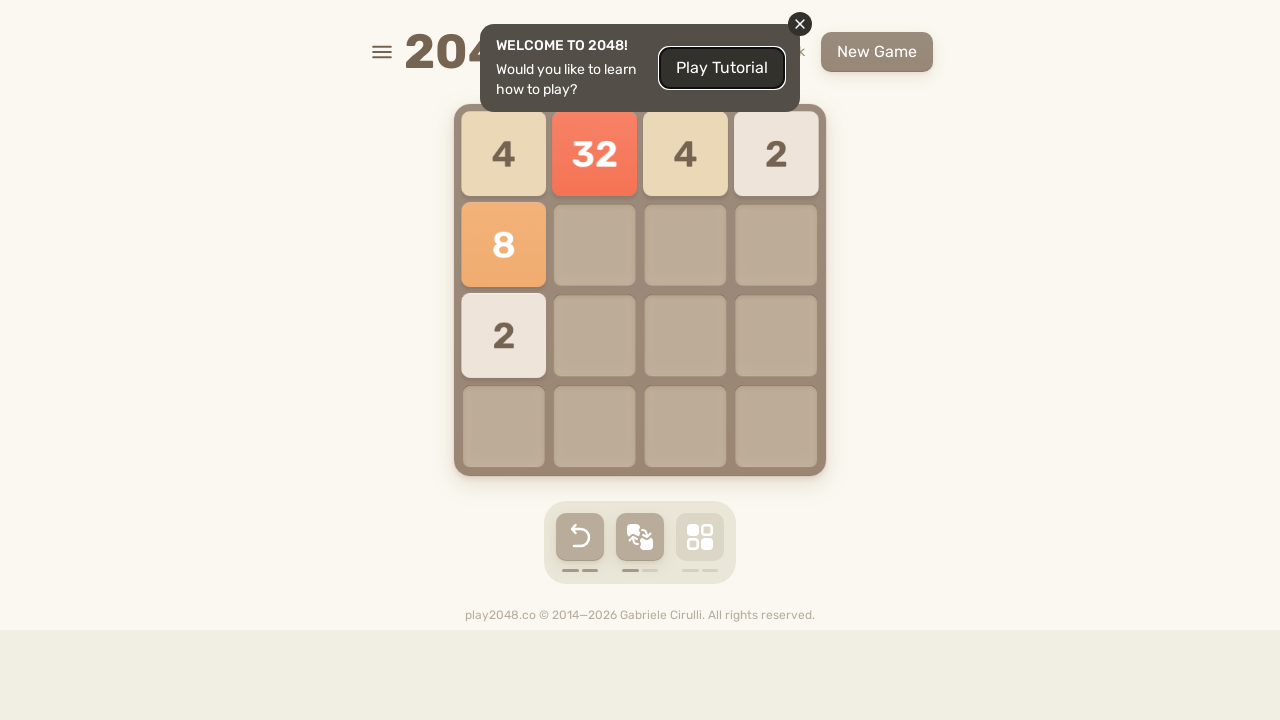

Waited 50ms for game to process the move
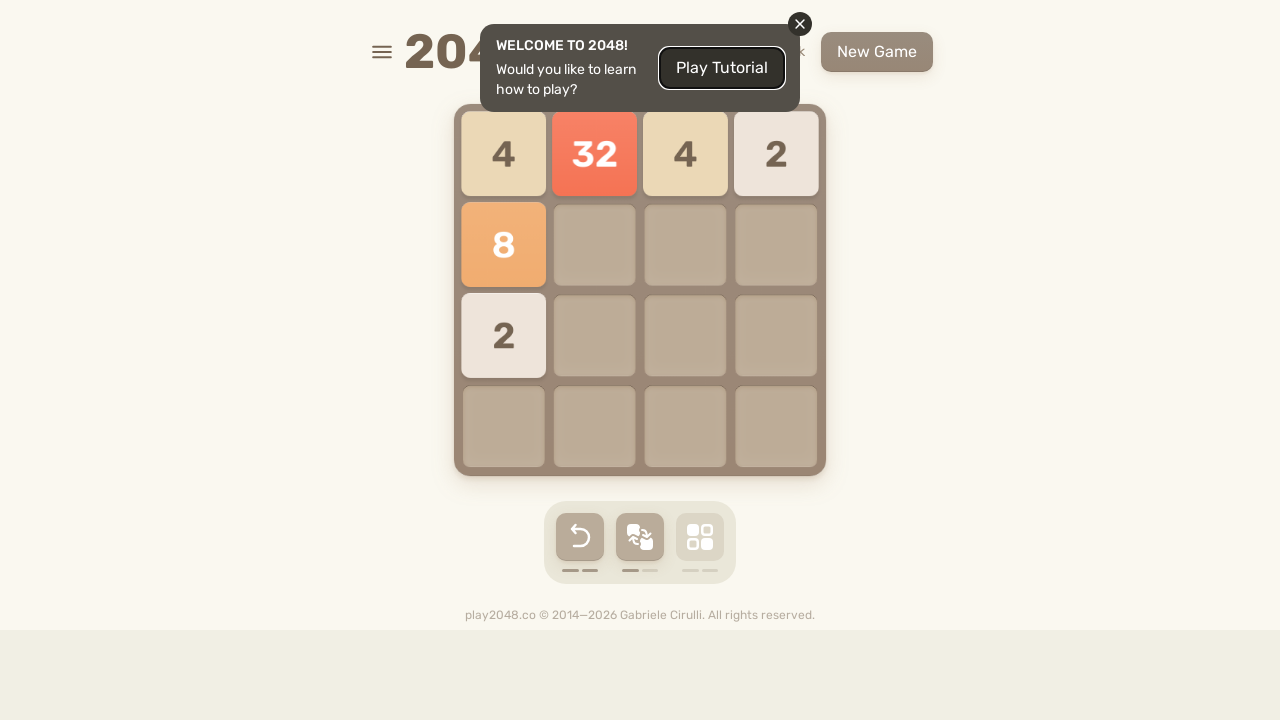

Pressed ArrowLeft arrow key to move tiles in 2048 game
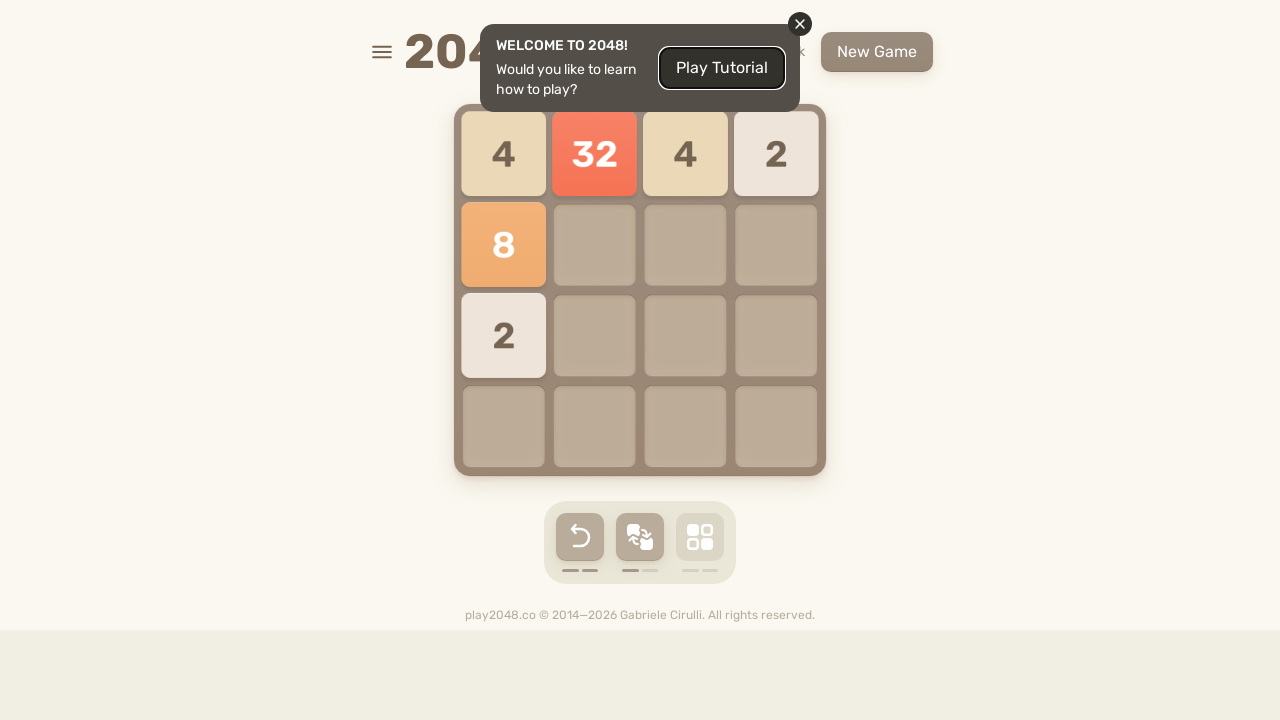

Waited 50ms for game to process the move
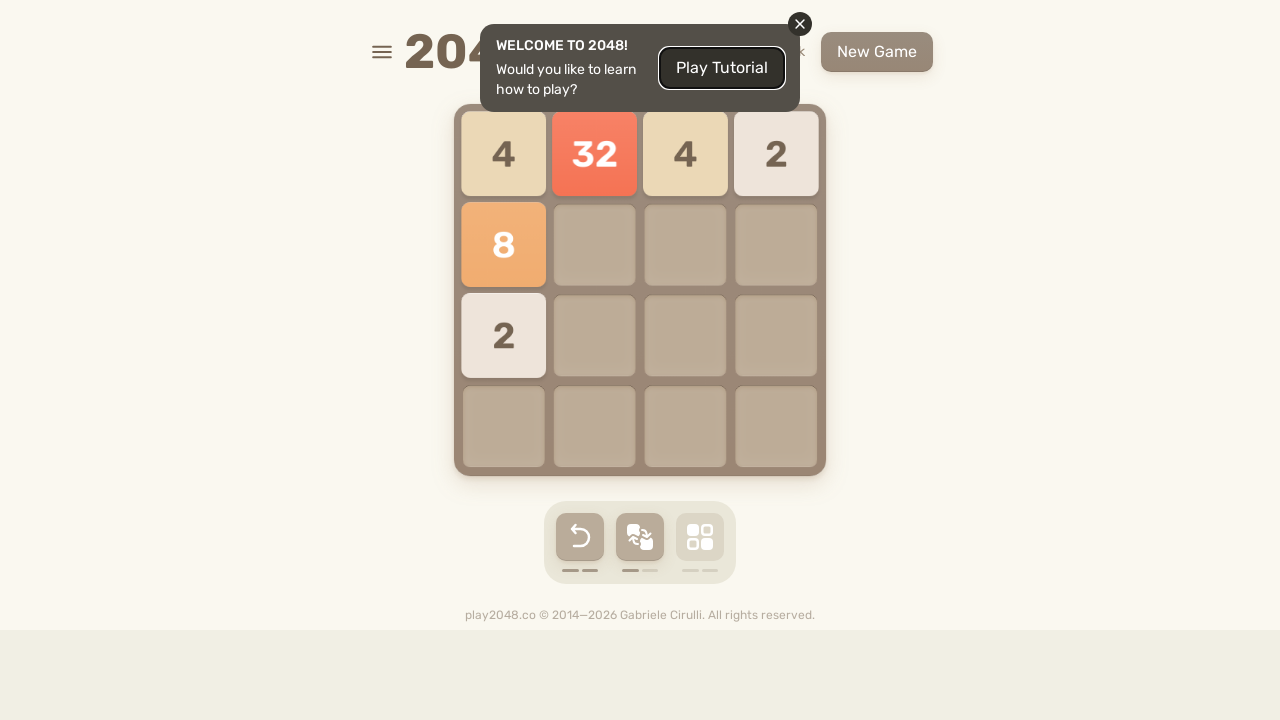

Pressed ArrowDown arrow key to move tiles in 2048 game
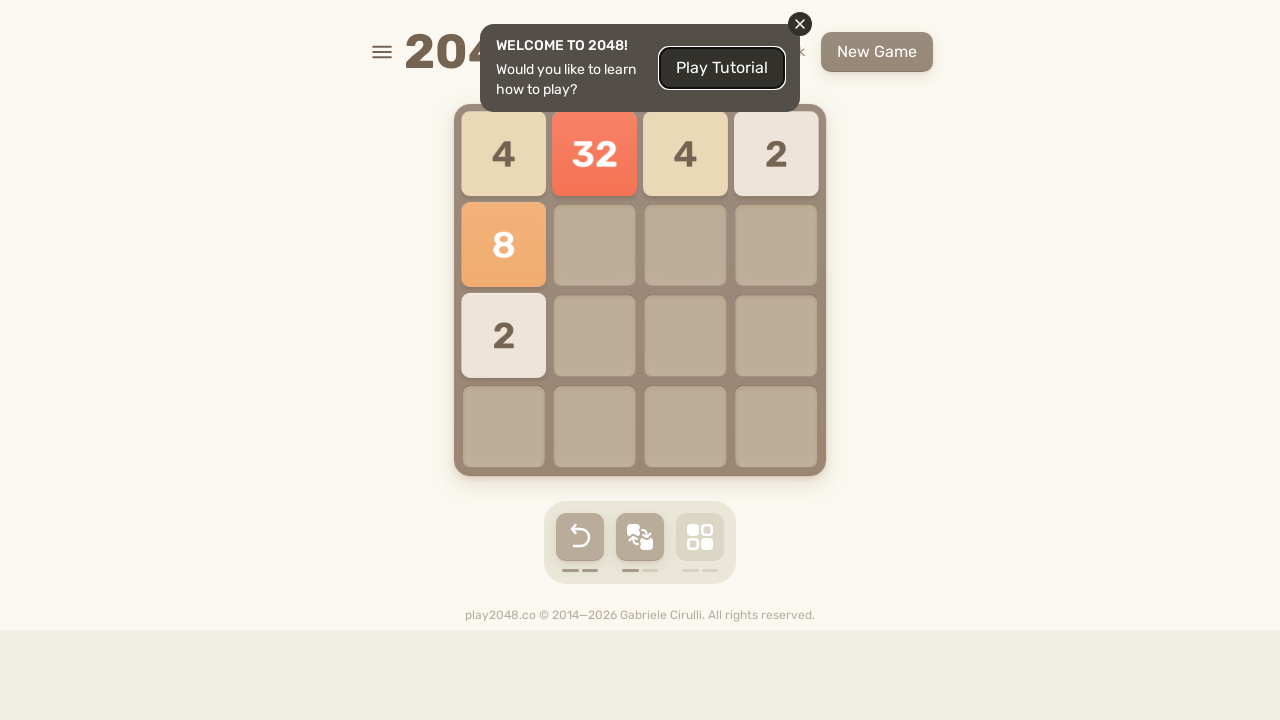

Waited 50ms for game to process the move
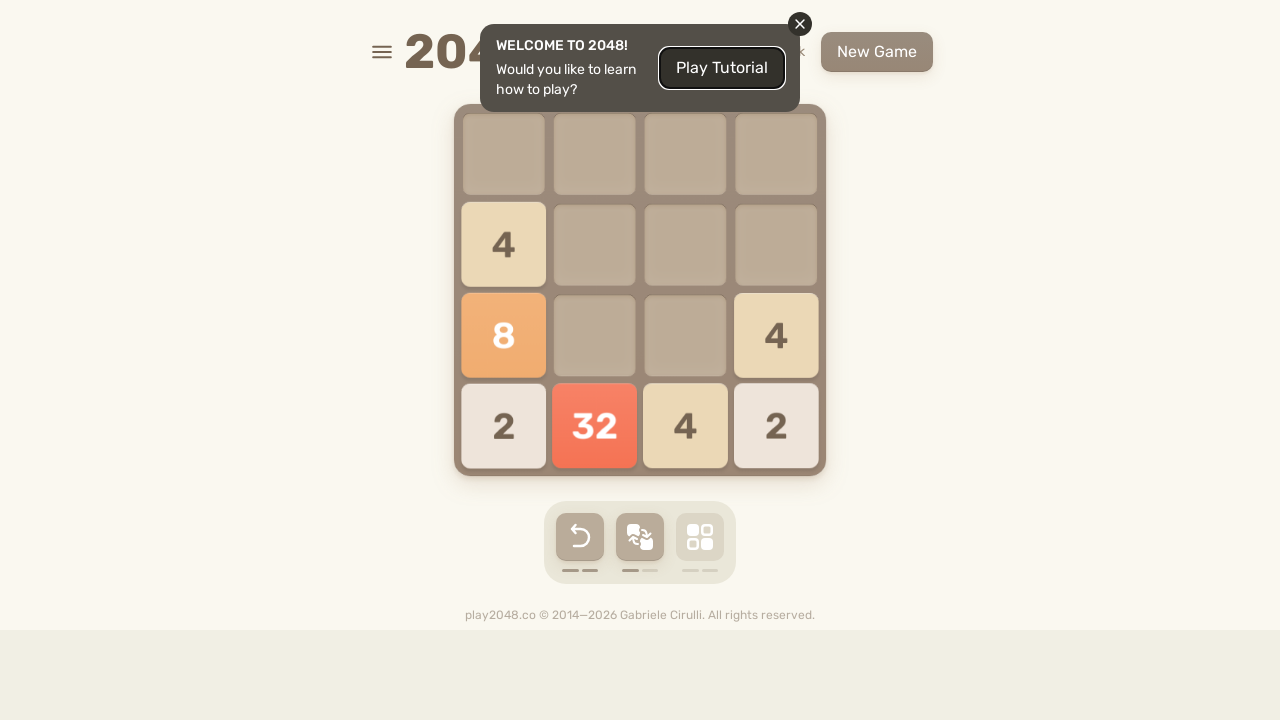

Pressed ArrowRight arrow key to move tiles in 2048 game
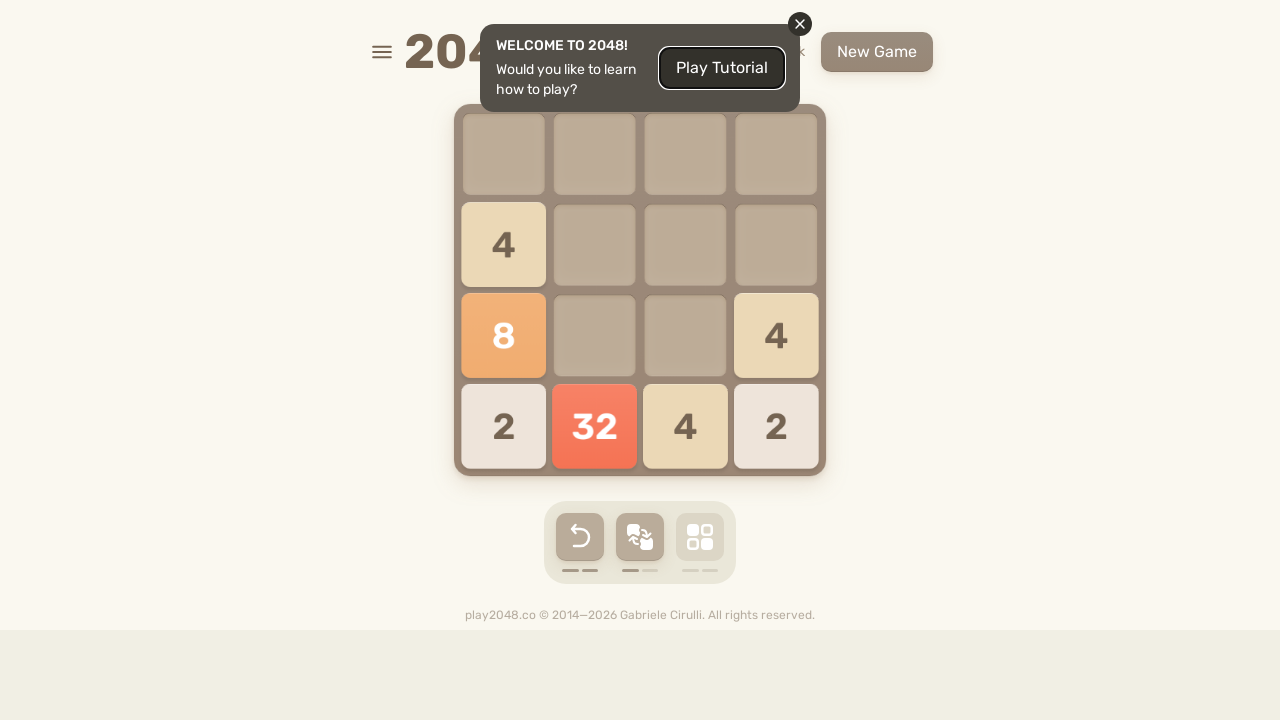

Waited 50ms for game to process the move
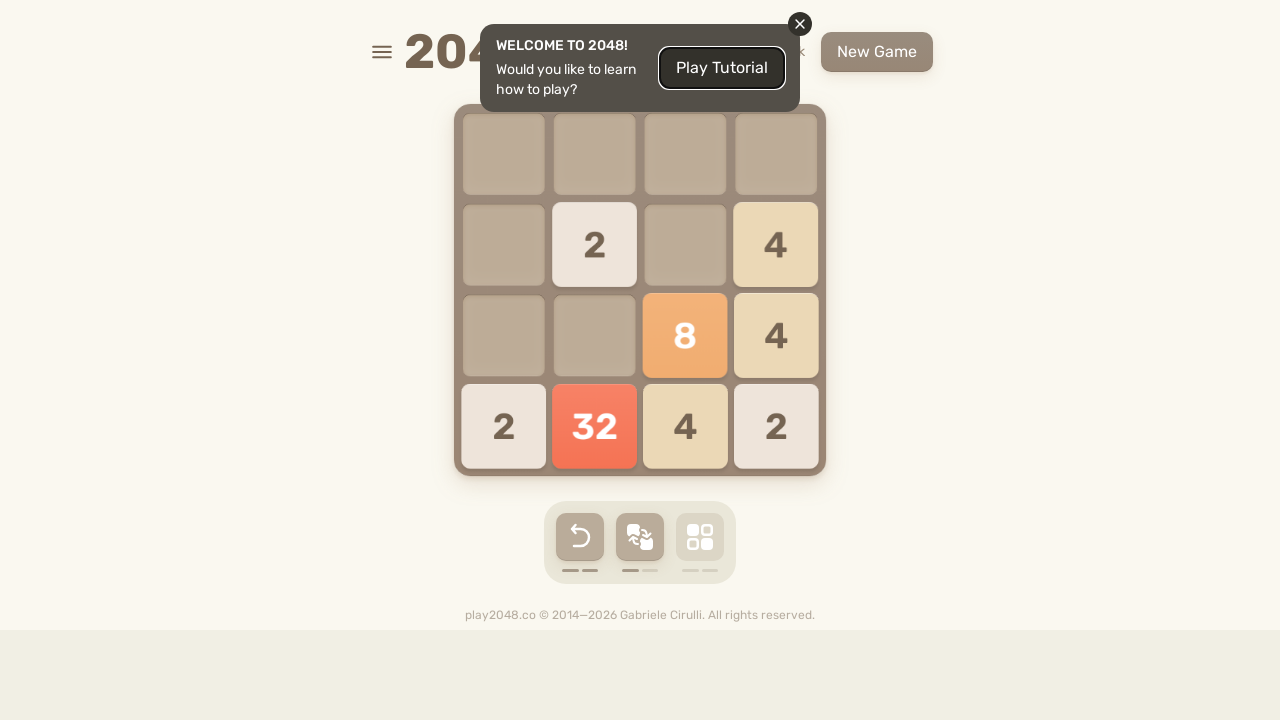

Pressed ArrowDown arrow key to move tiles in 2048 game
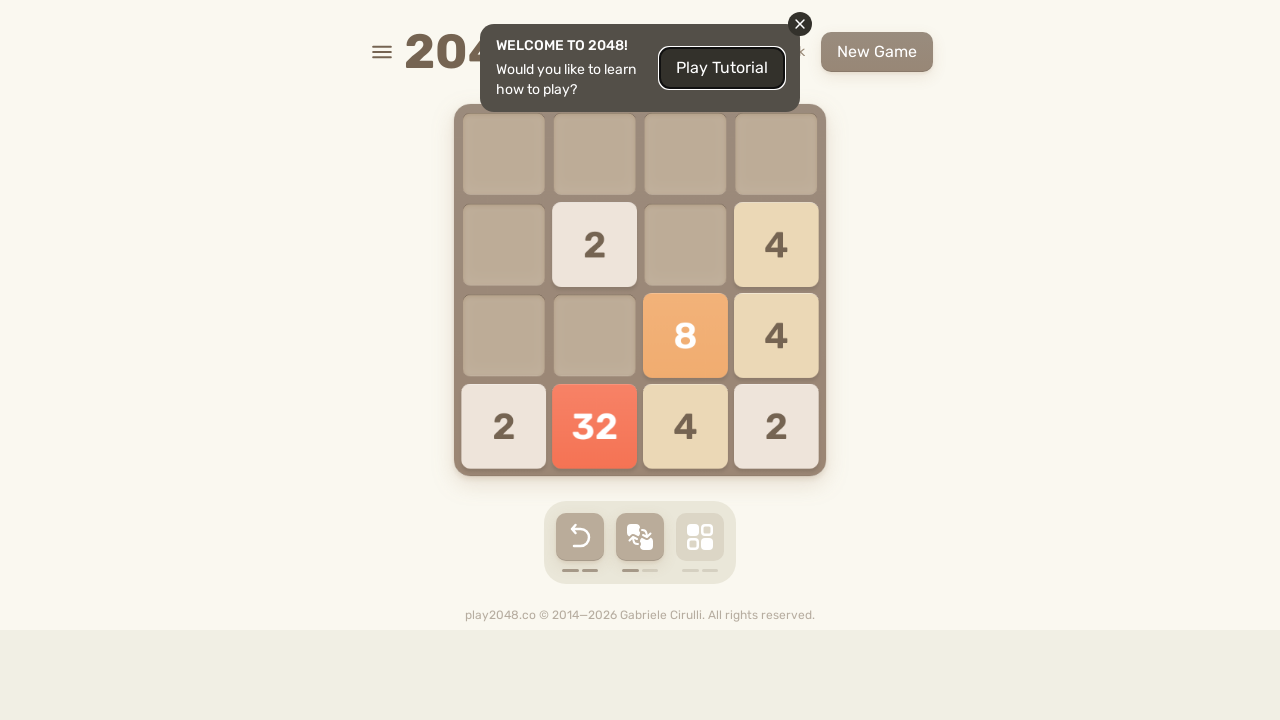

Waited 50ms for game to process the move
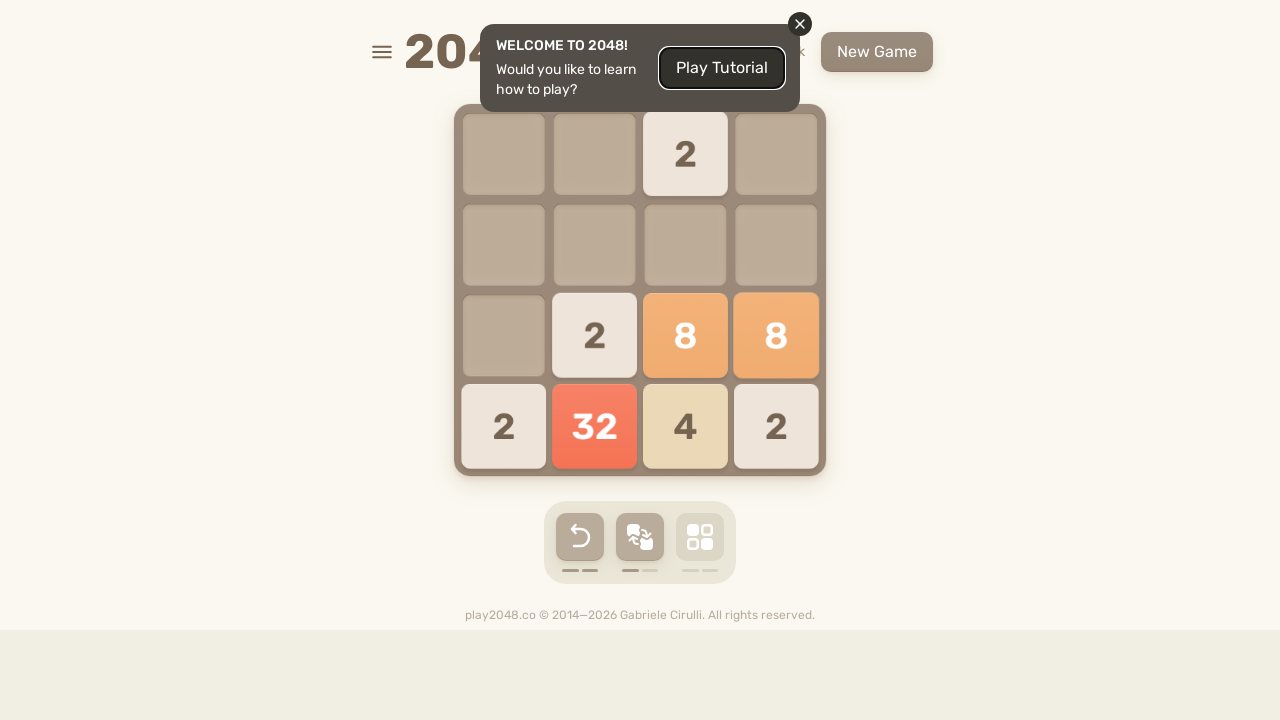

Pressed ArrowUp arrow key to move tiles in 2048 game
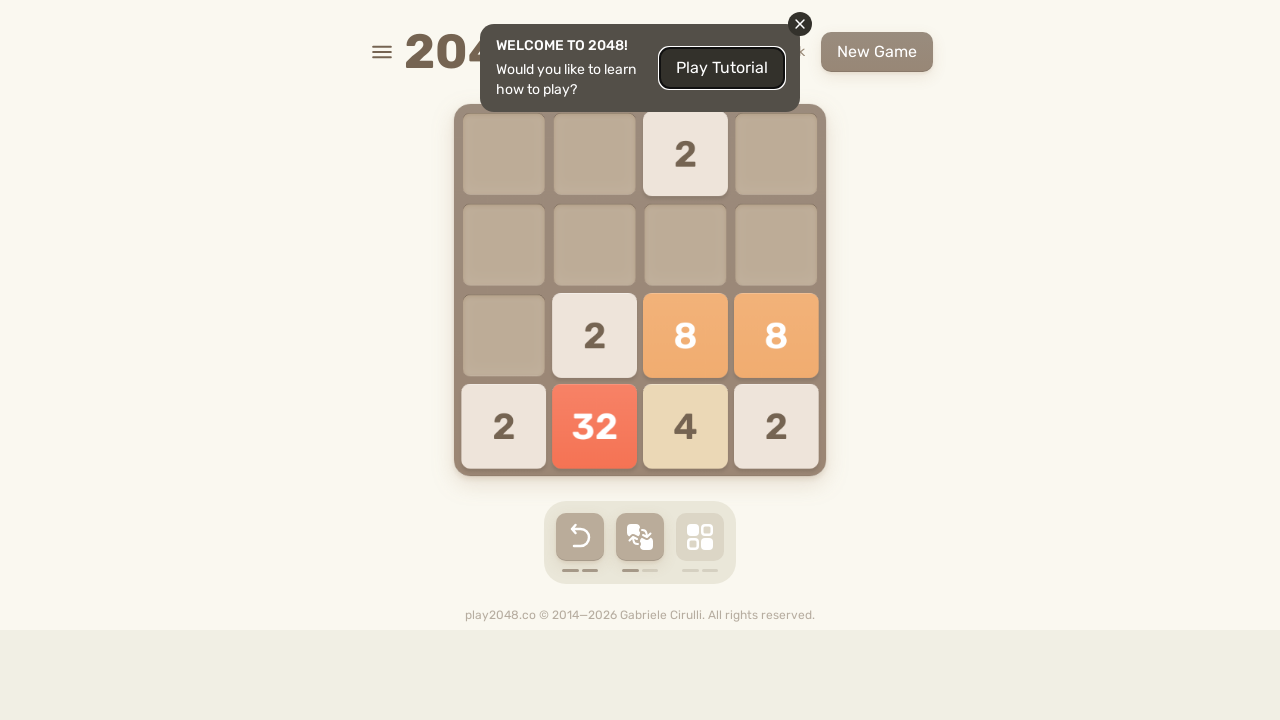

Waited 50ms for game to process the move
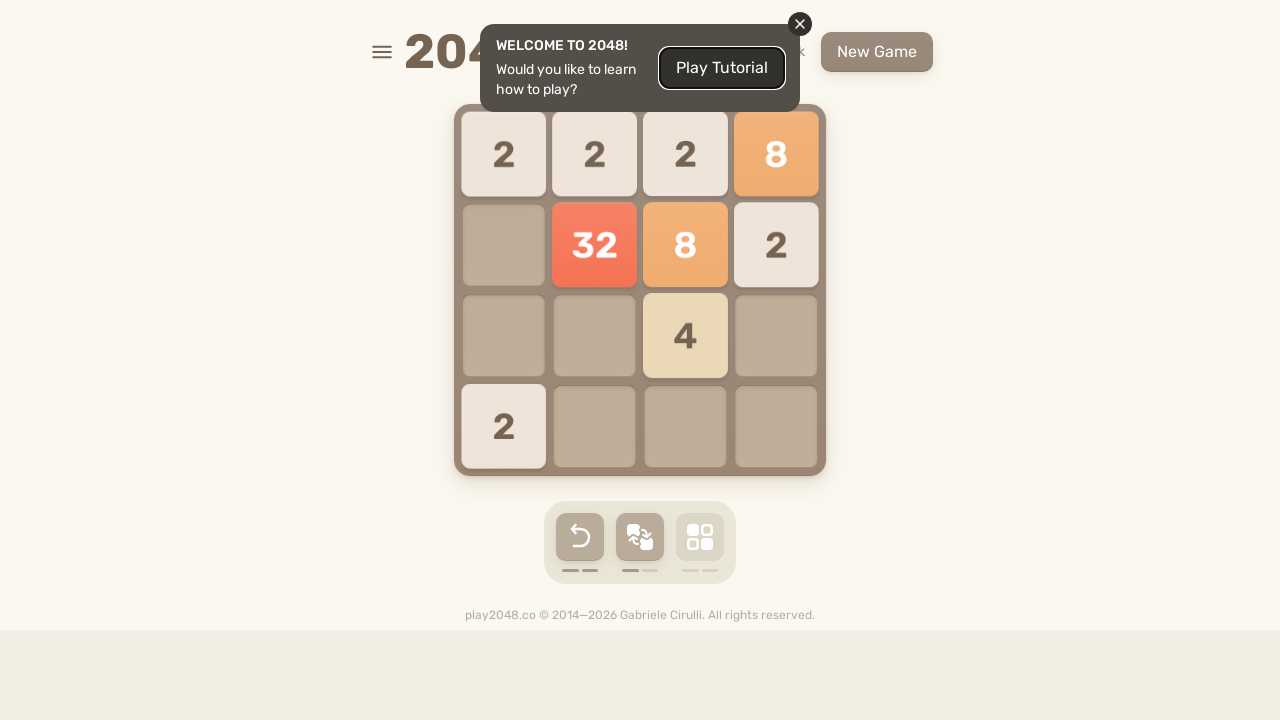

Pressed ArrowLeft arrow key to move tiles in 2048 game
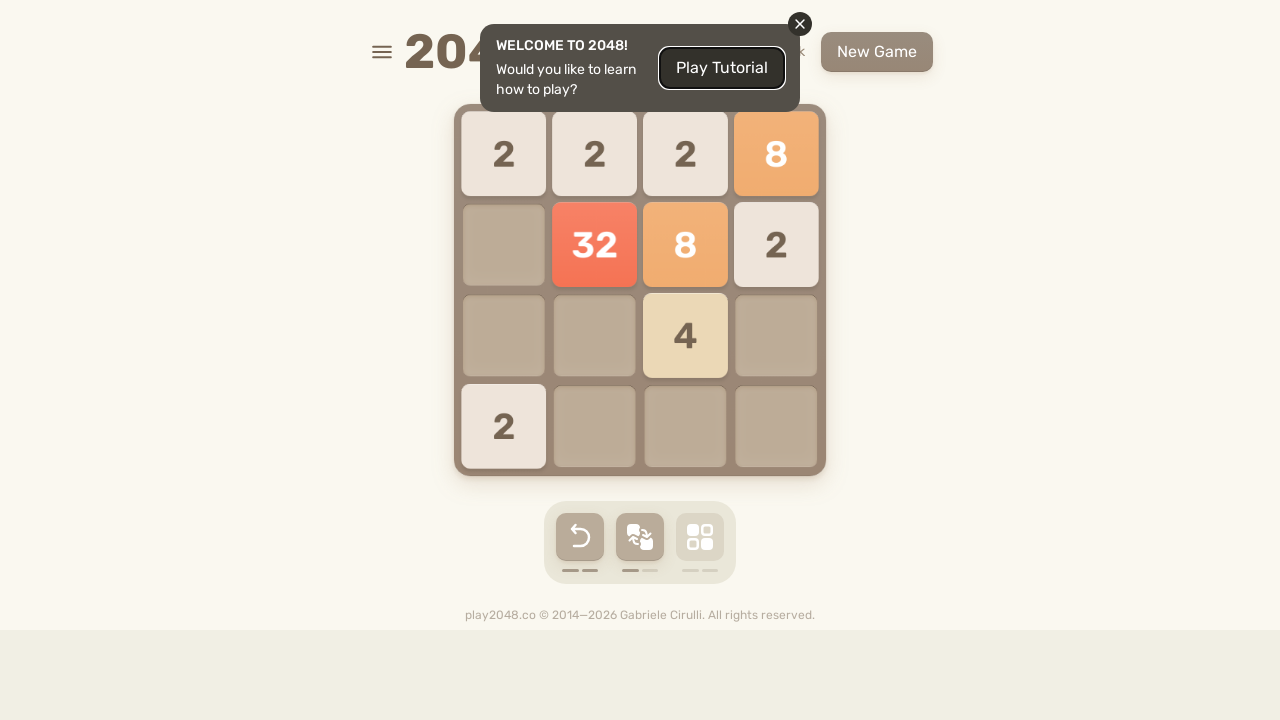

Waited 50ms for game to process the move
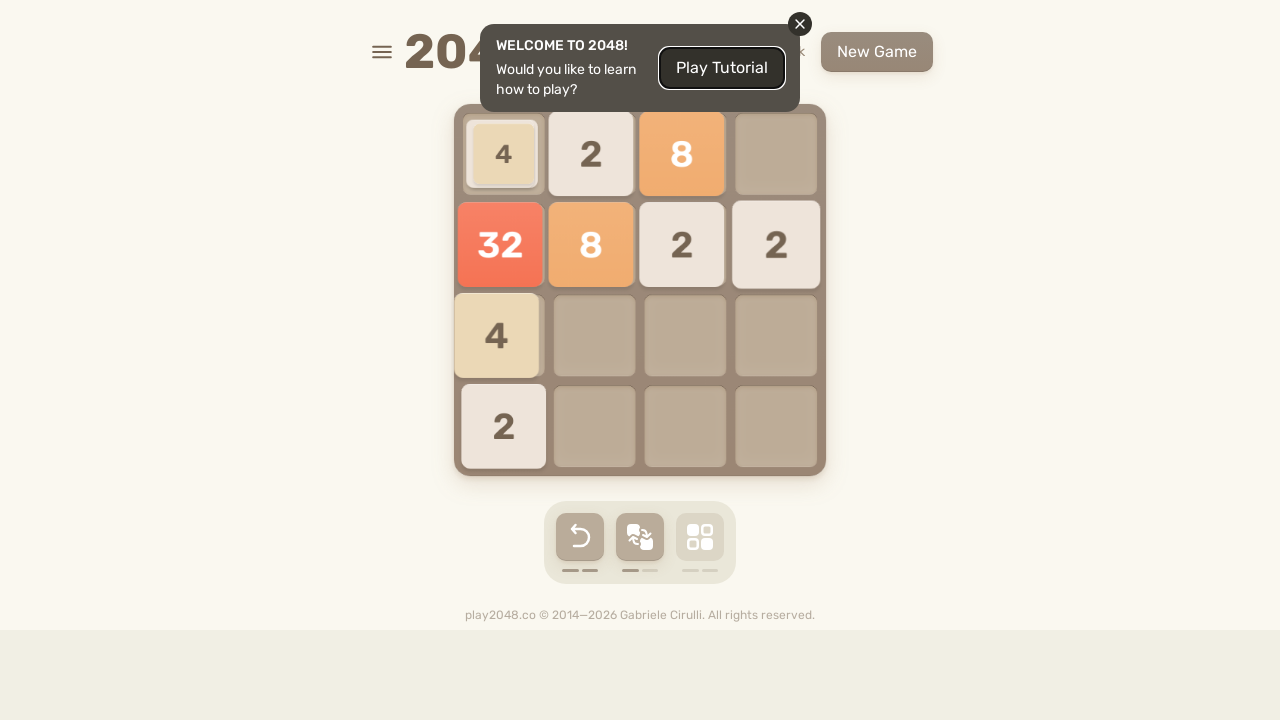

Pressed ArrowUp arrow key to move tiles in 2048 game
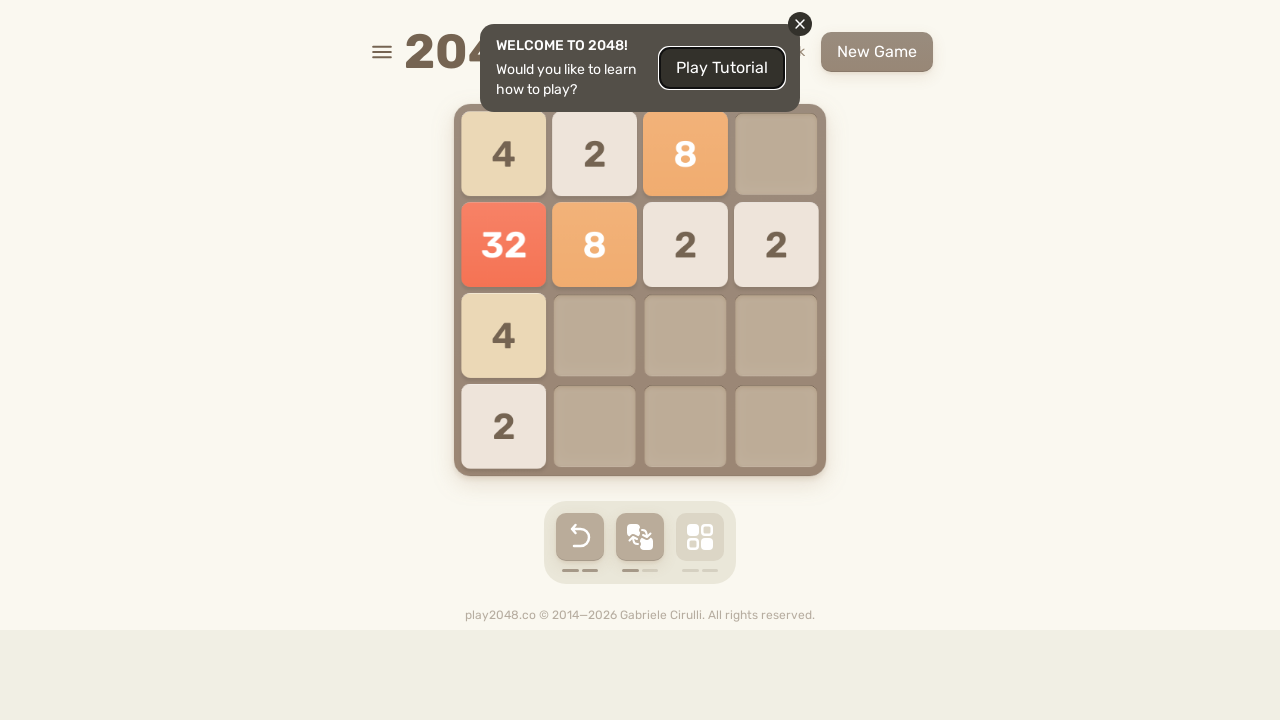

Waited 50ms for game to process the move
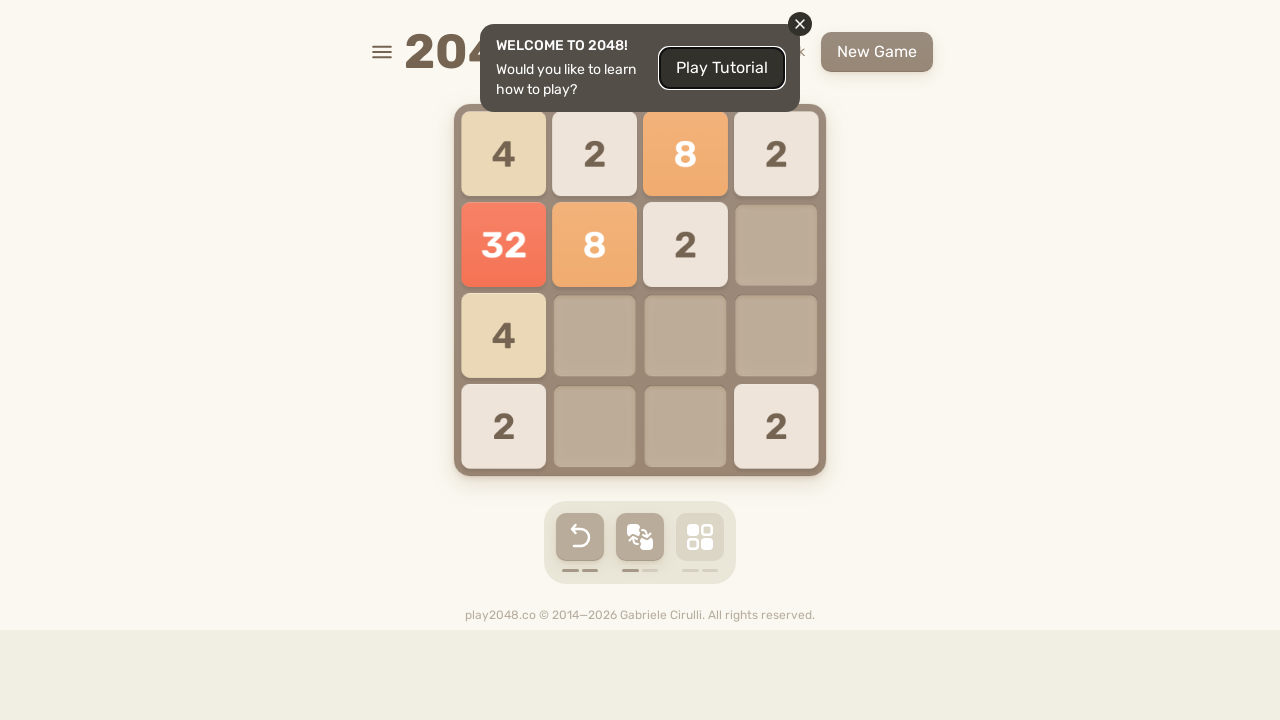

Pressed ArrowUp arrow key to move tiles in 2048 game
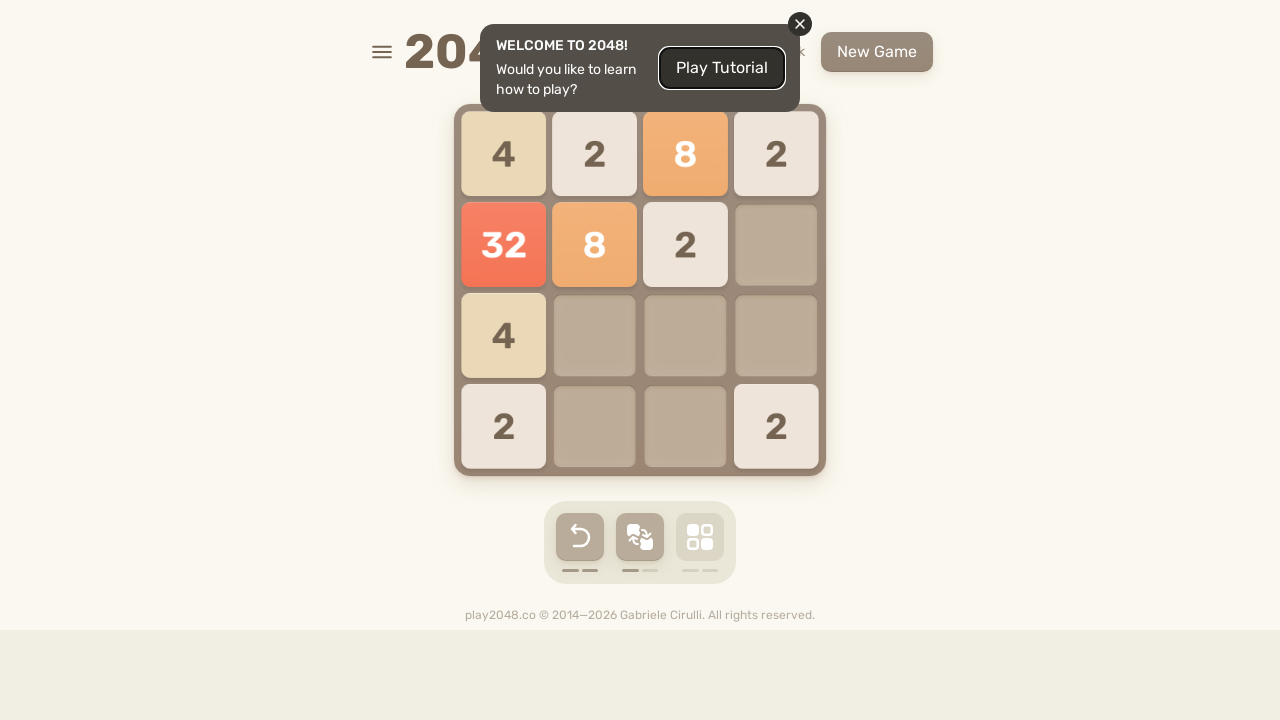

Waited 50ms for game to process the move
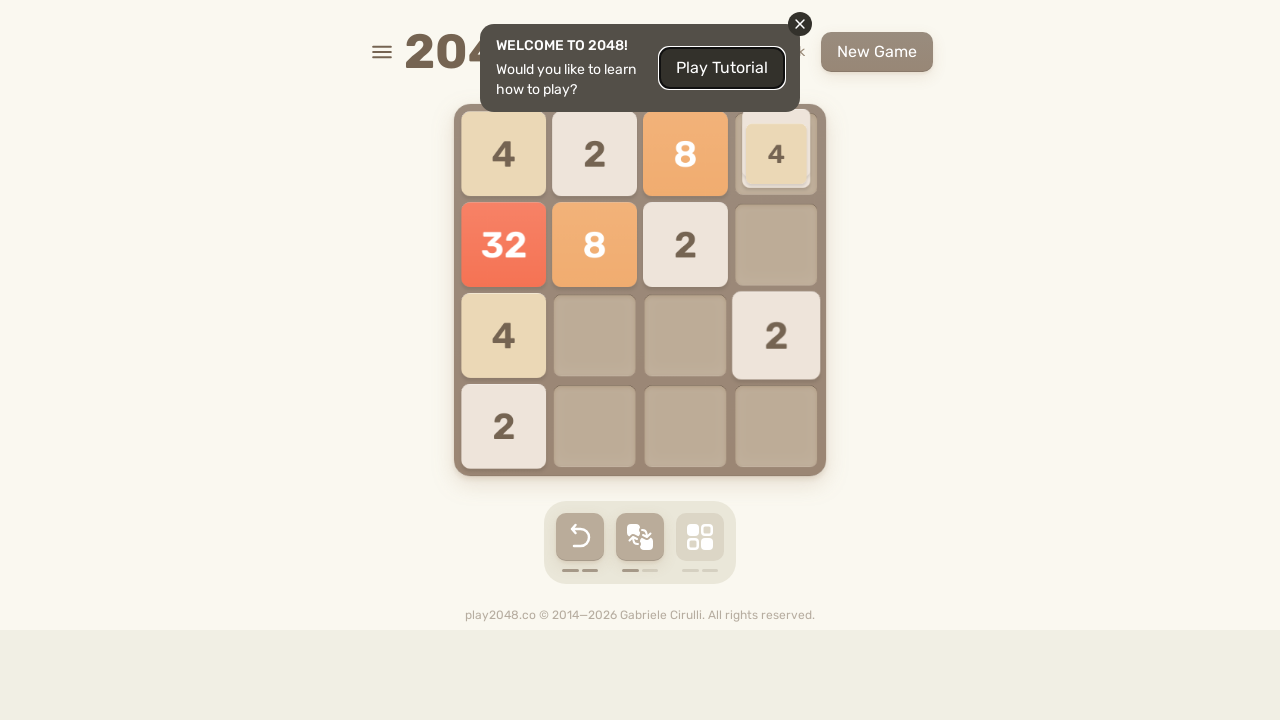

Pressed ArrowRight arrow key to move tiles in 2048 game
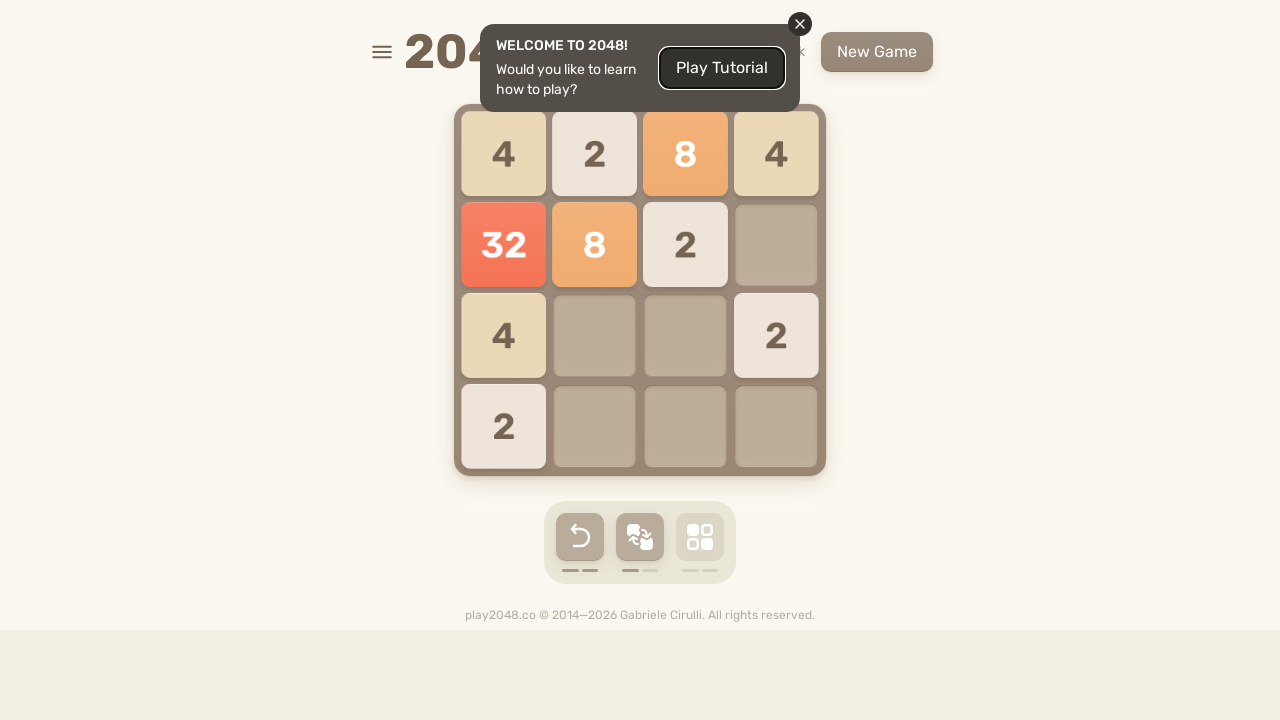

Waited 50ms for game to process the move
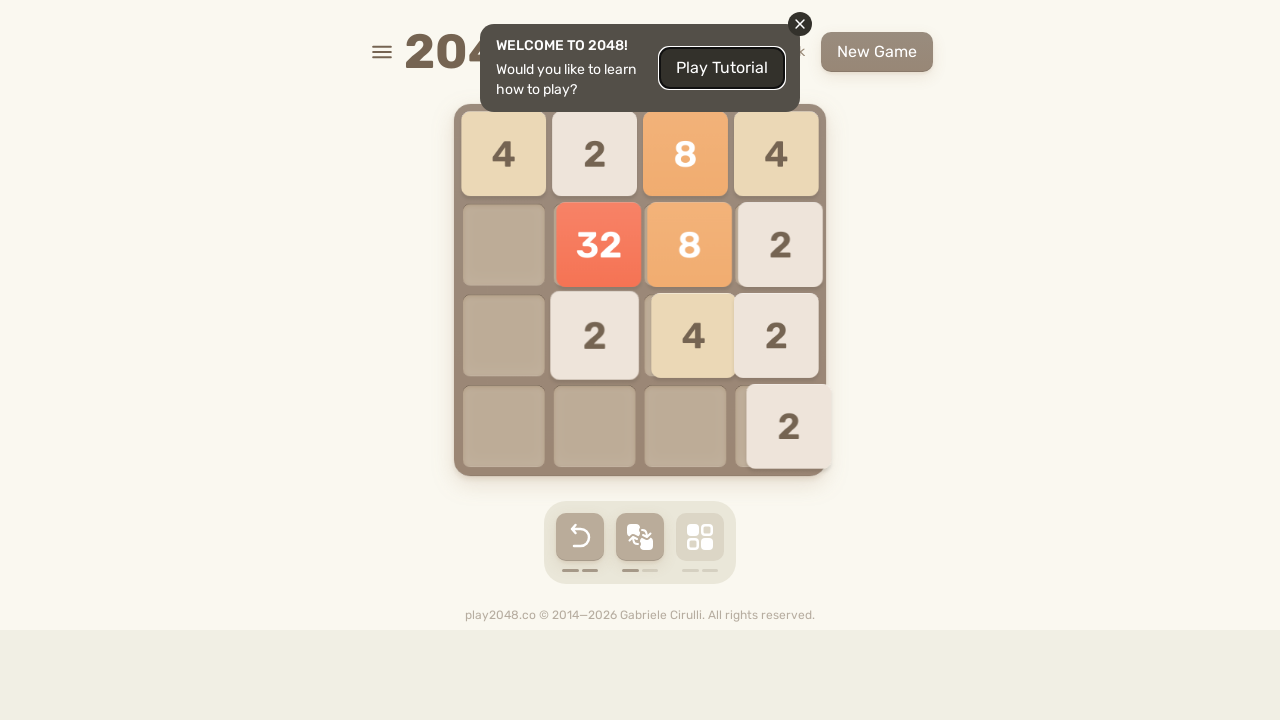

Pressed ArrowDown arrow key to move tiles in 2048 game
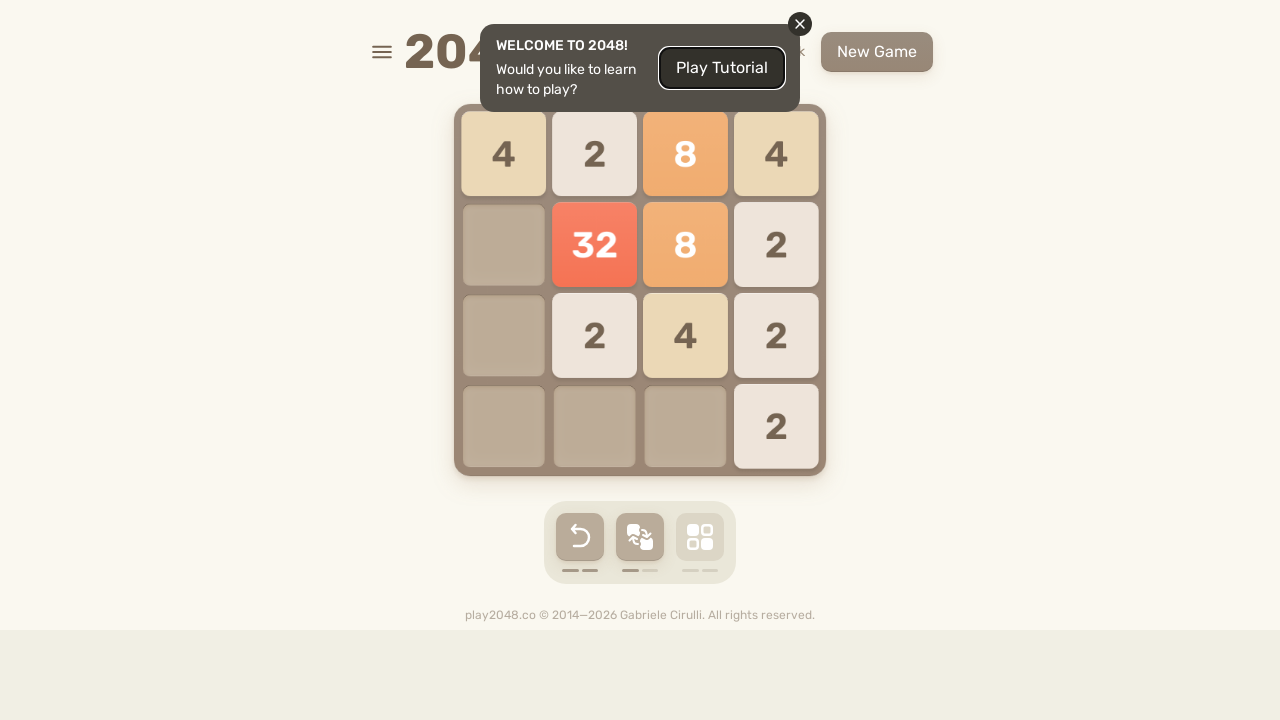

Waited 50ms for game to process the move
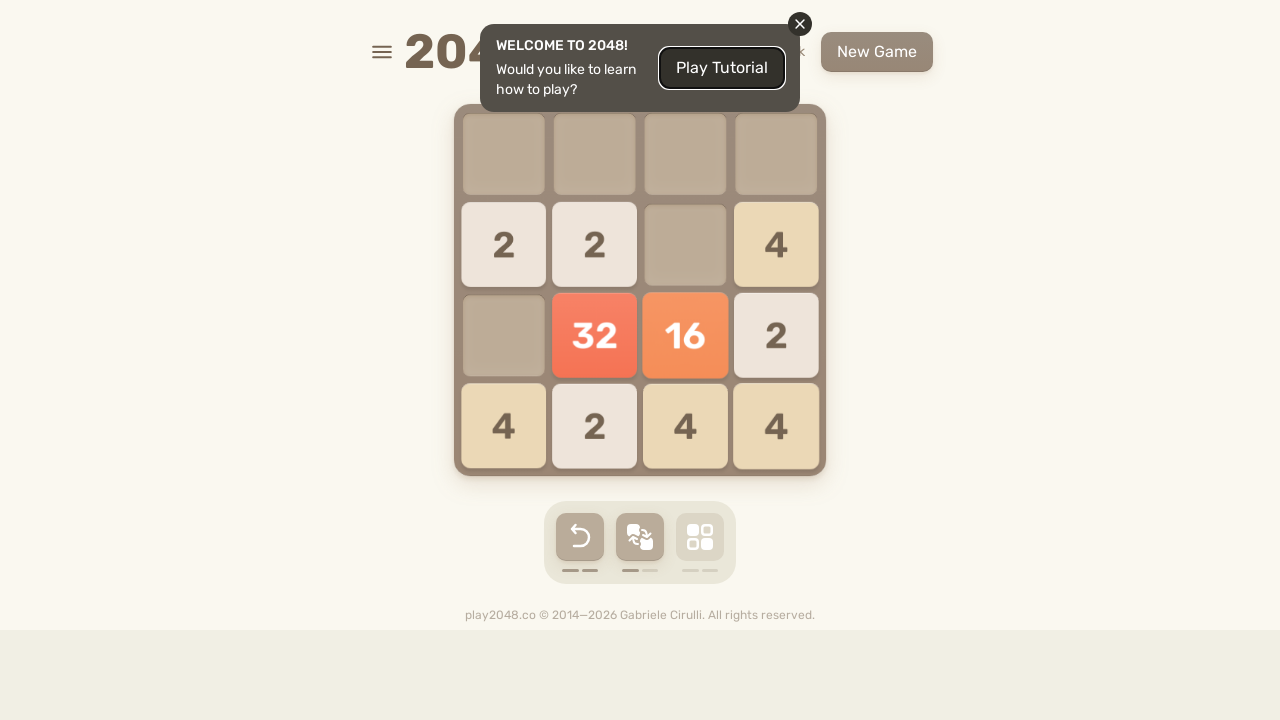

Pressed ArrowLeft arrow key to move tiles in 2048 game
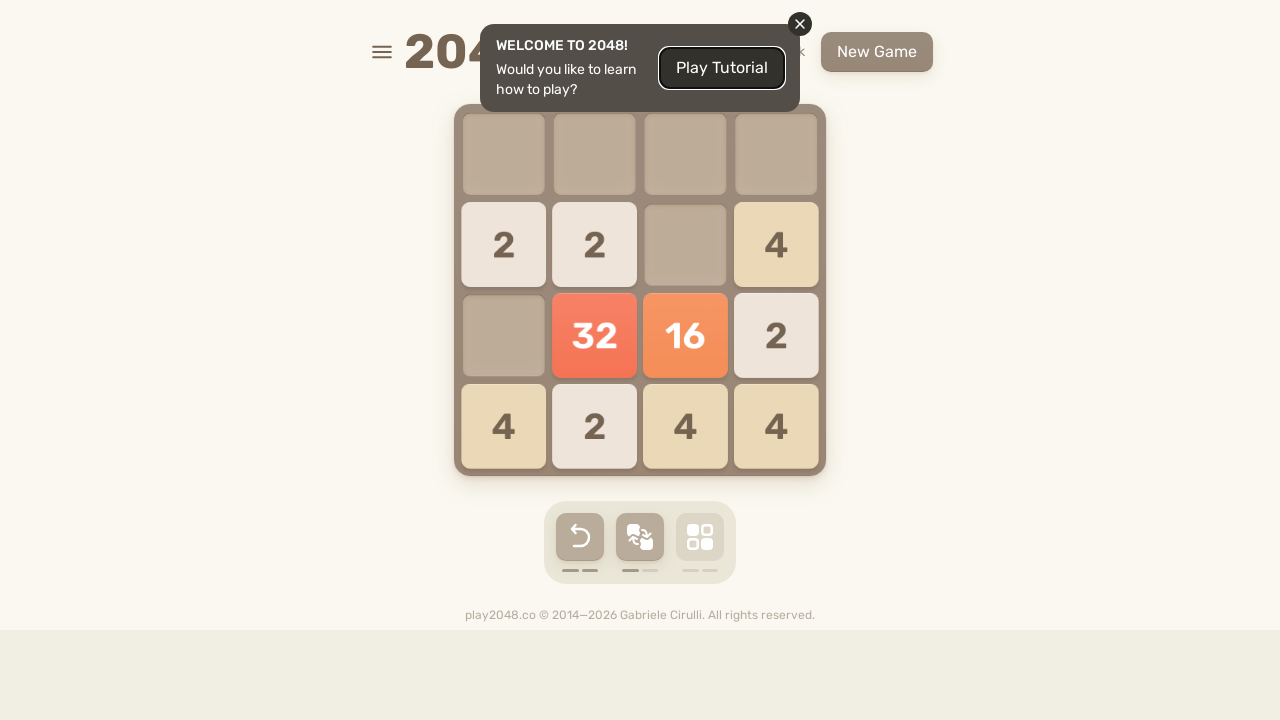

Waited 50ms for game to process the move
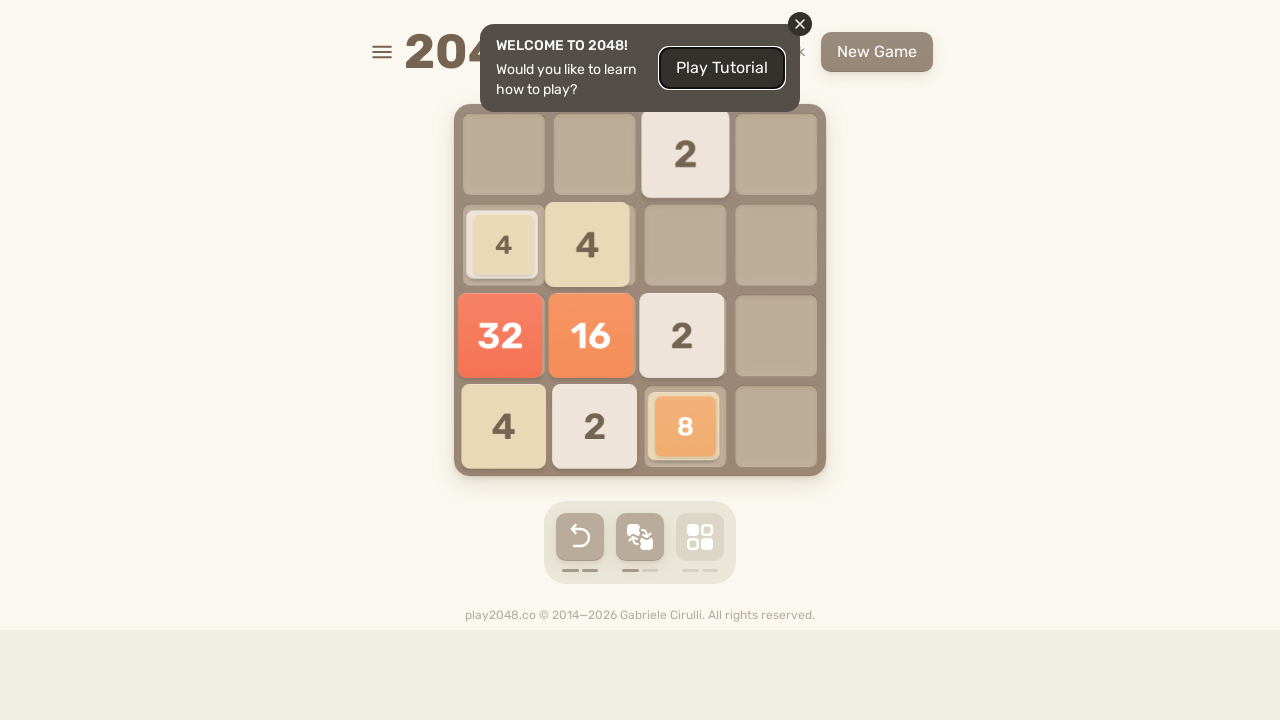

Pressed ArrowLeft arrow key to move tiles in 2048 game
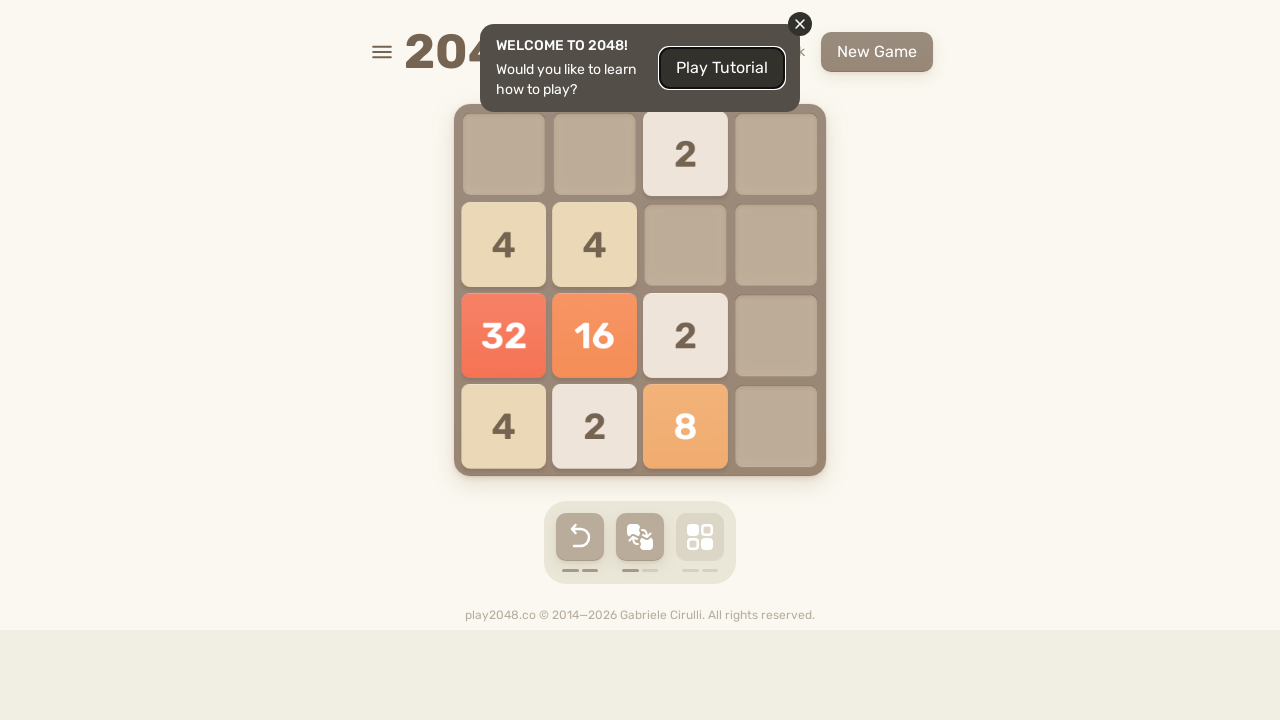

Waited 50ms for game to process the move
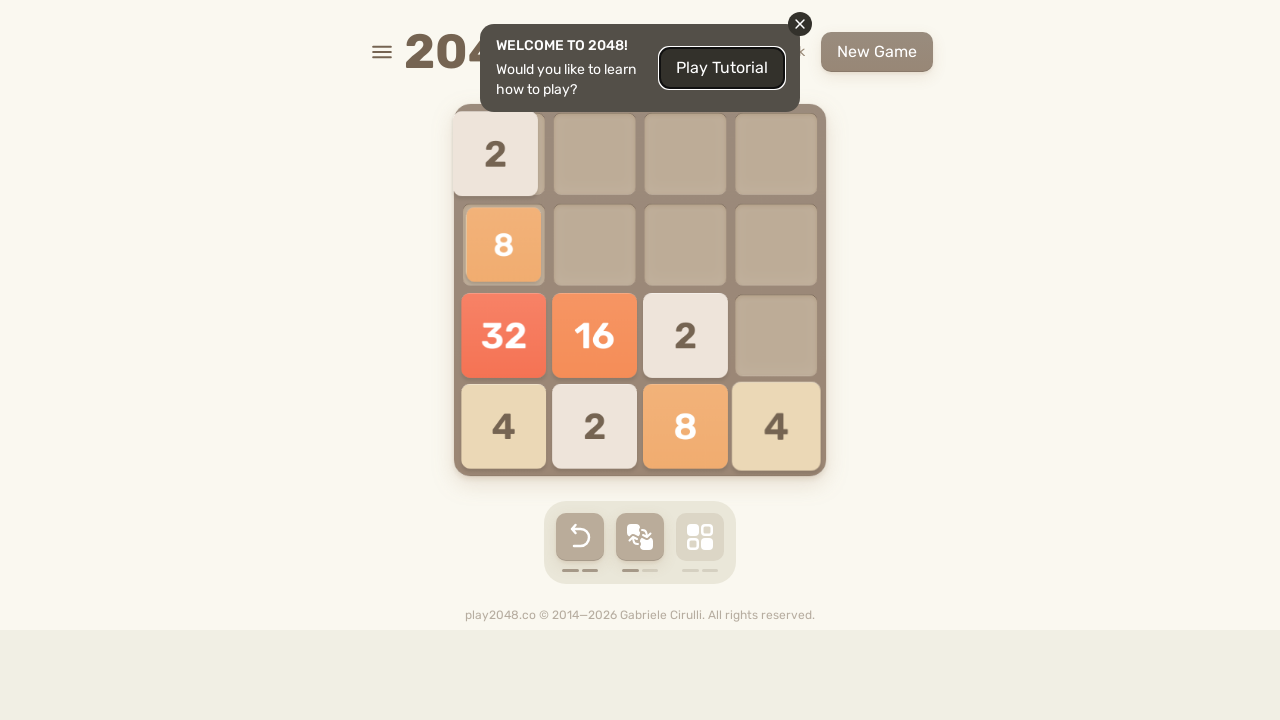

Pressed ArrowUp arrow key to move tiles in 2048 game
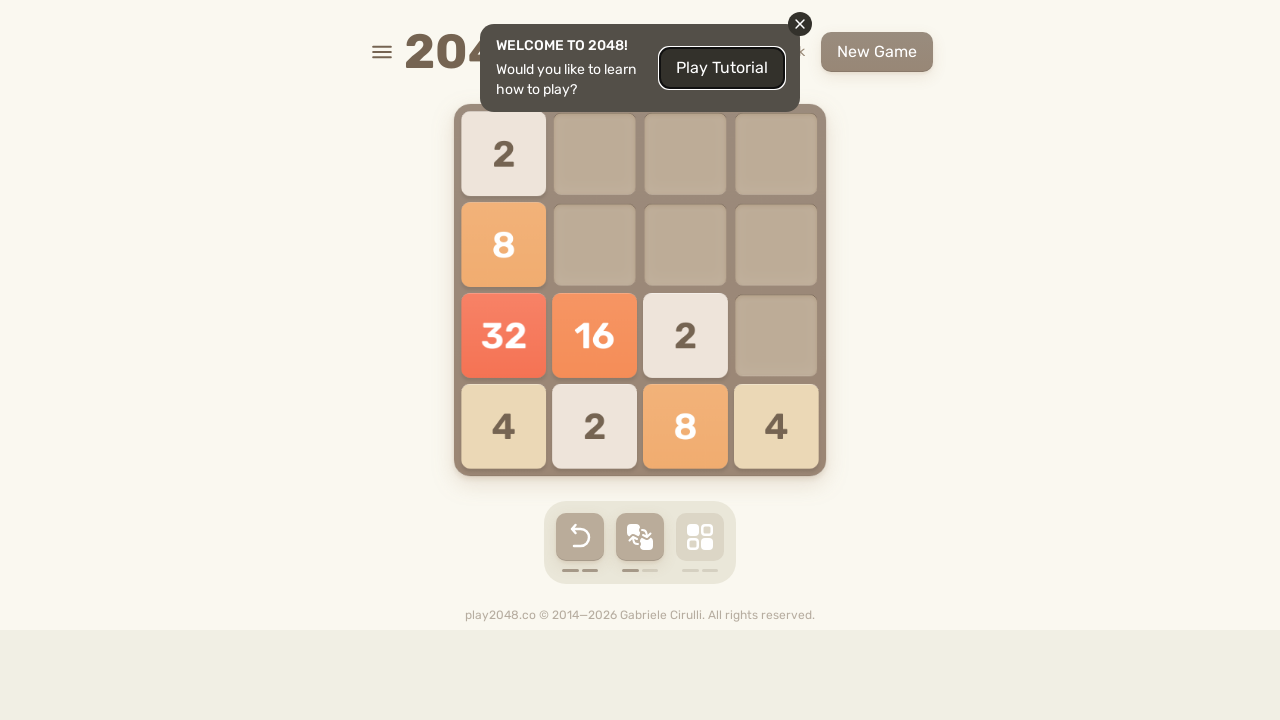

Waited 50ms for game to process the move
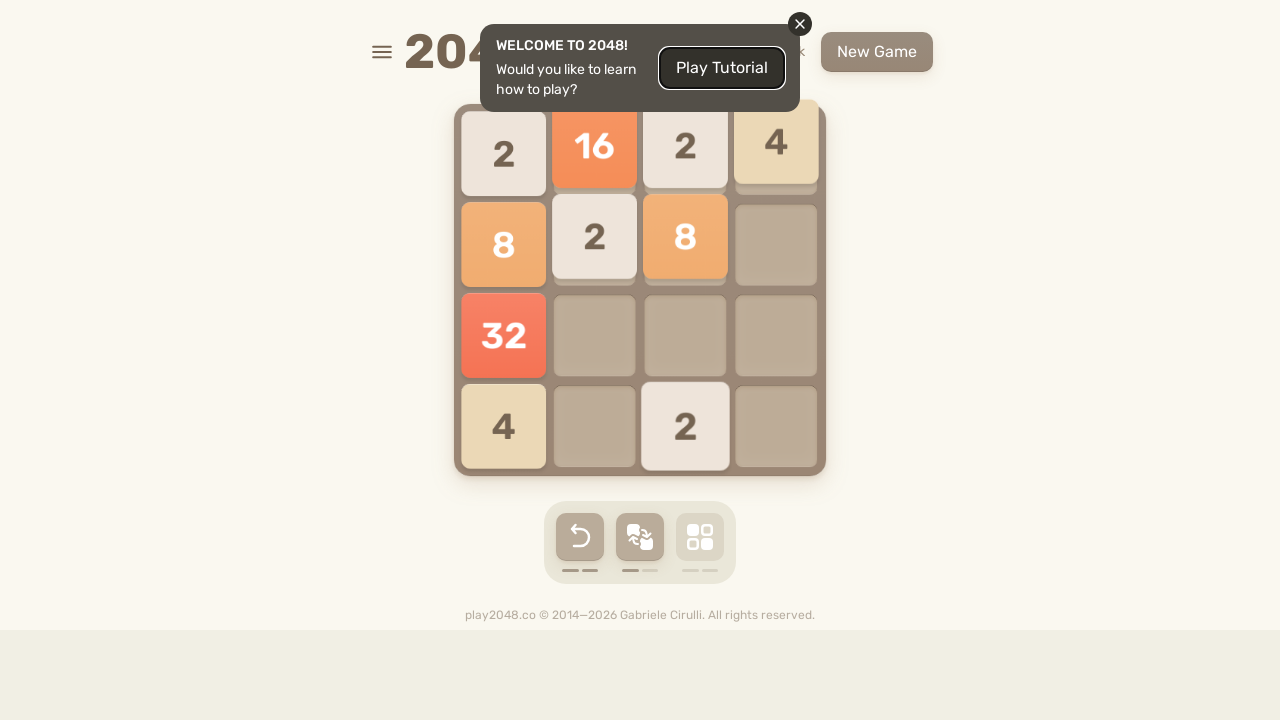

Pressed ArrowDown arrow key to move tiles in 2048 game
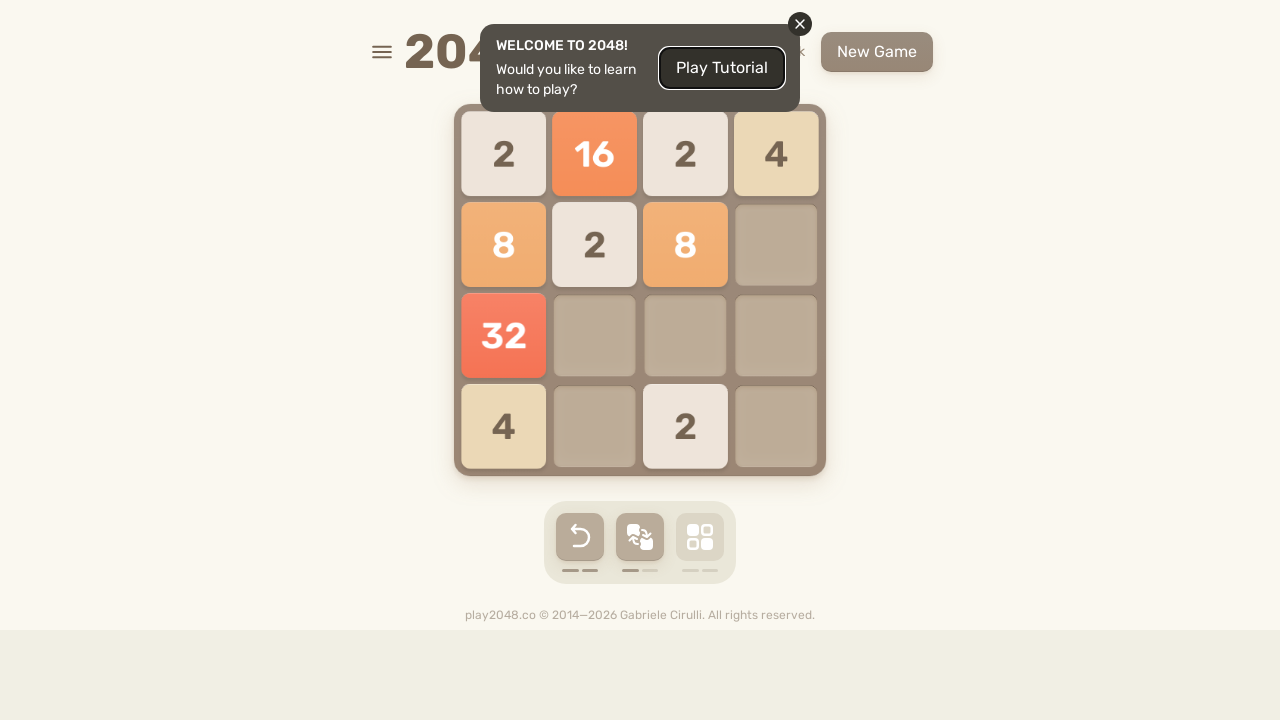

Waited 50ms for game to process the move
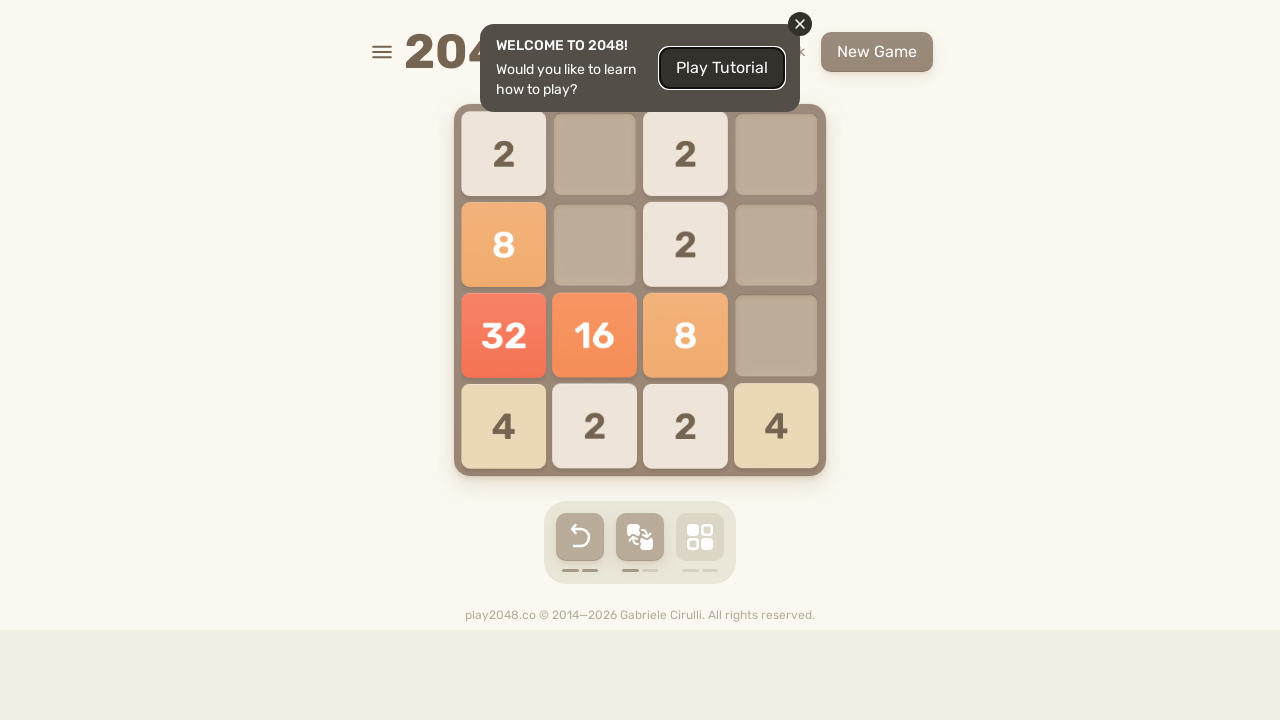

Pressed ArrowLeft arrow key to move tiles in 2048 game
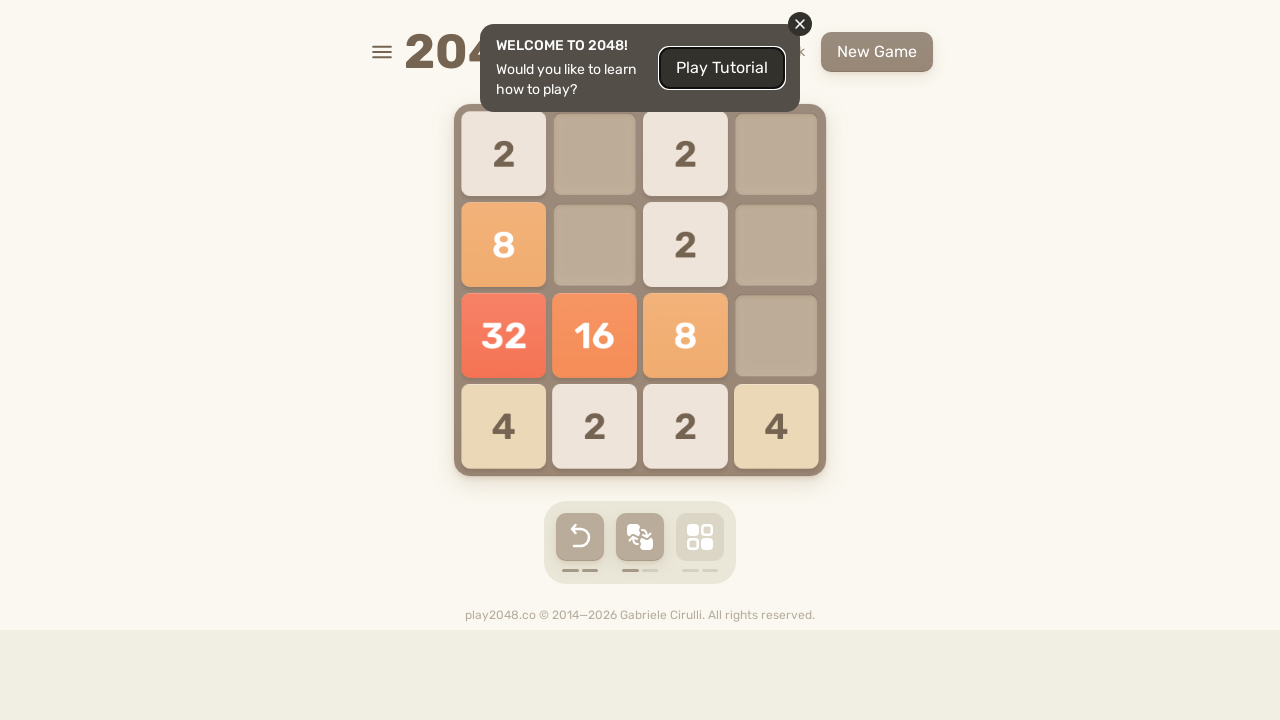

Waited 50ms for game to process the move
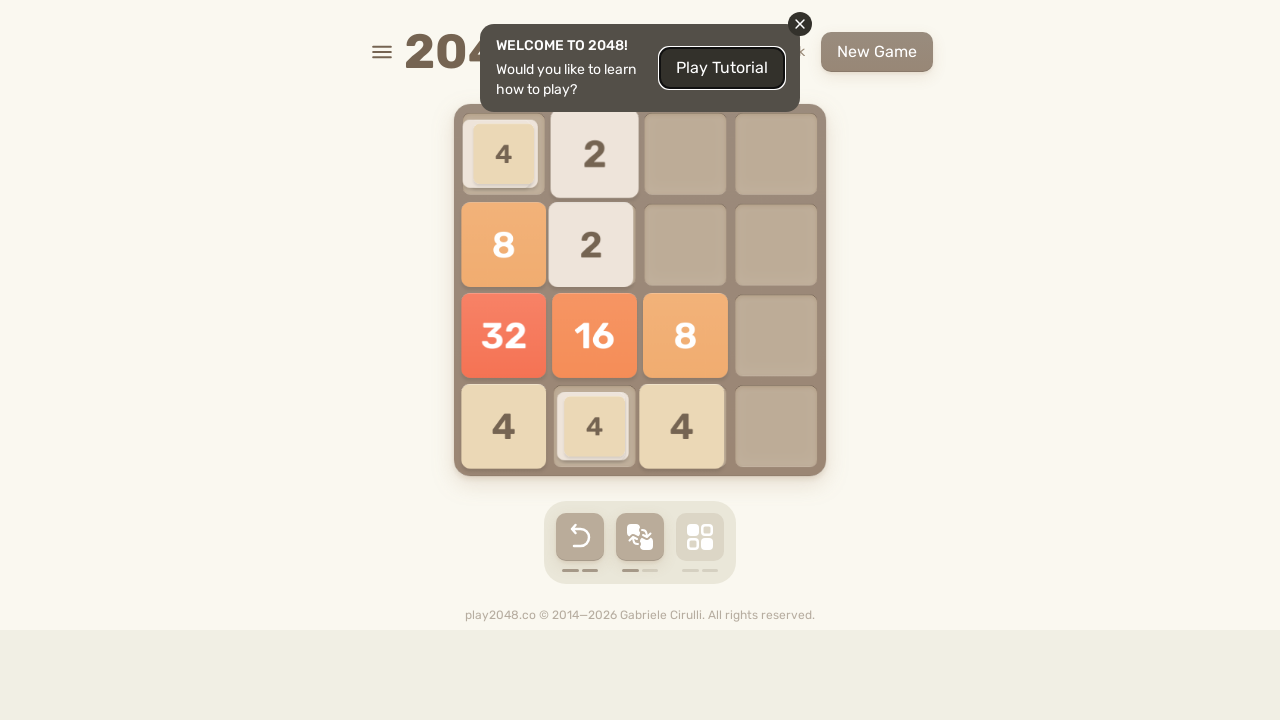

Pressed ArrowRight arrow key to move tiles in 2048 game
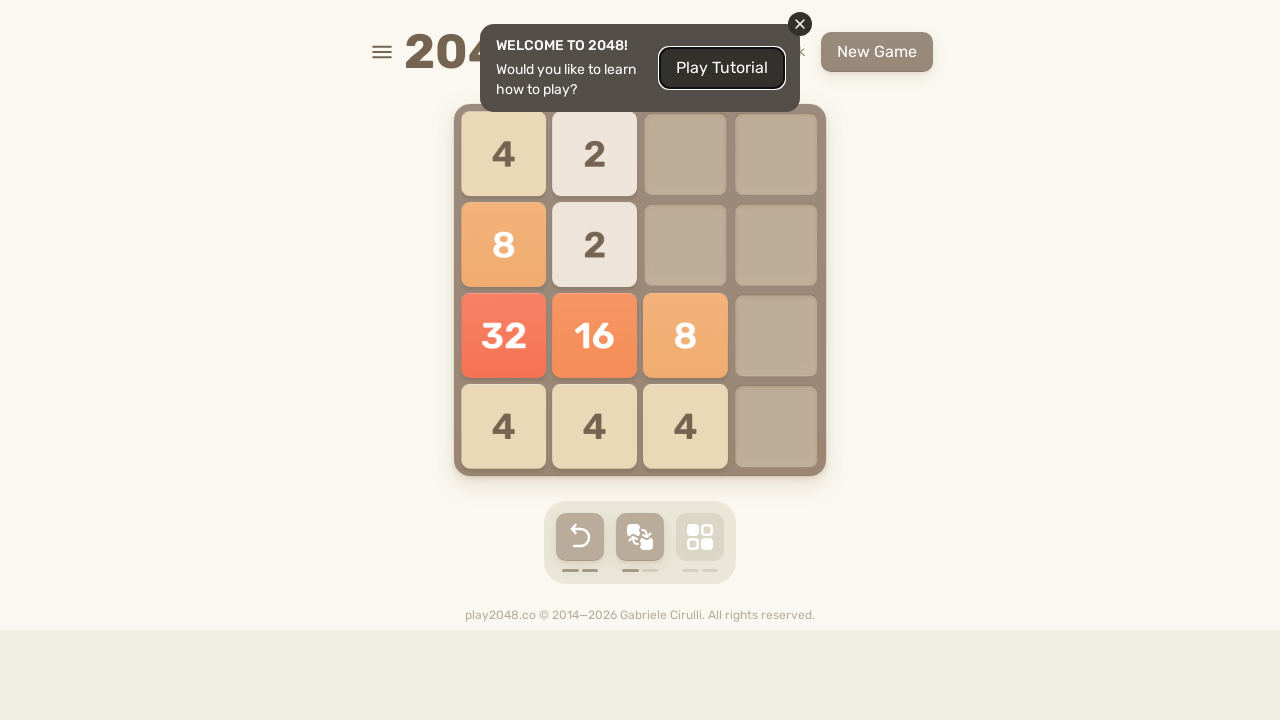

Waited 50ms for game to process the move
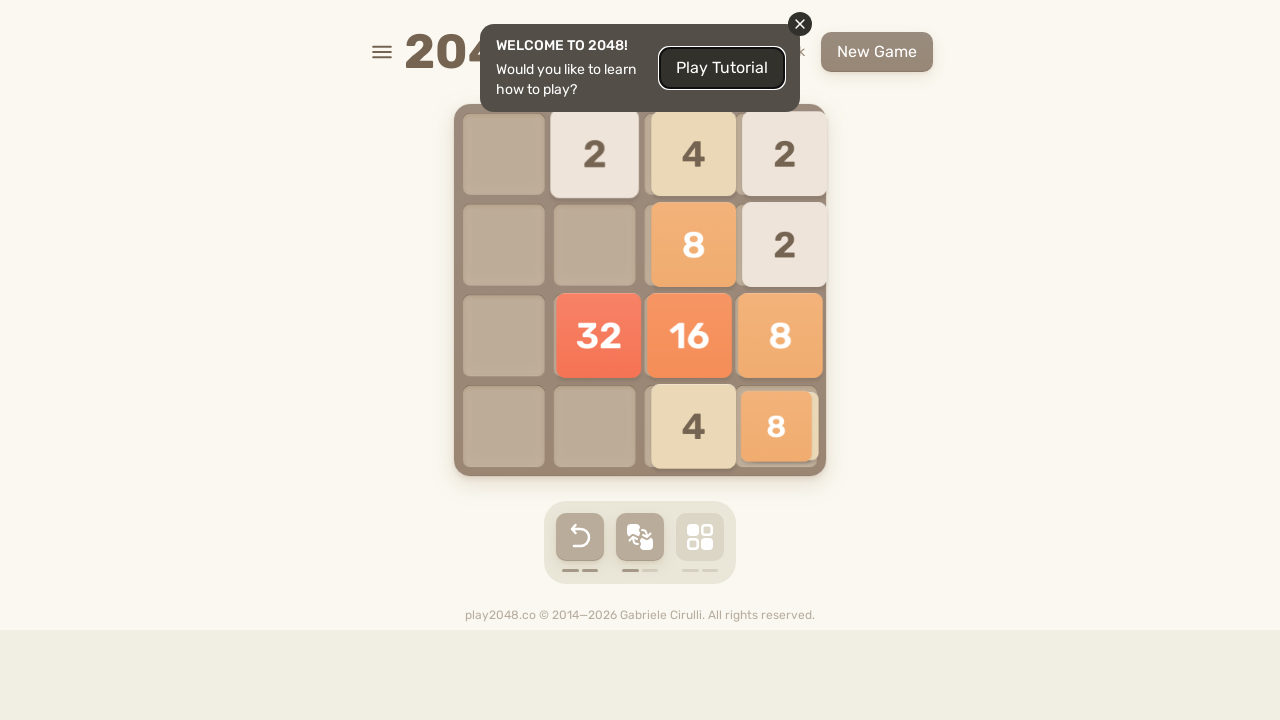

Pressed ArrowUp arrow key to move tiles in 2048 game
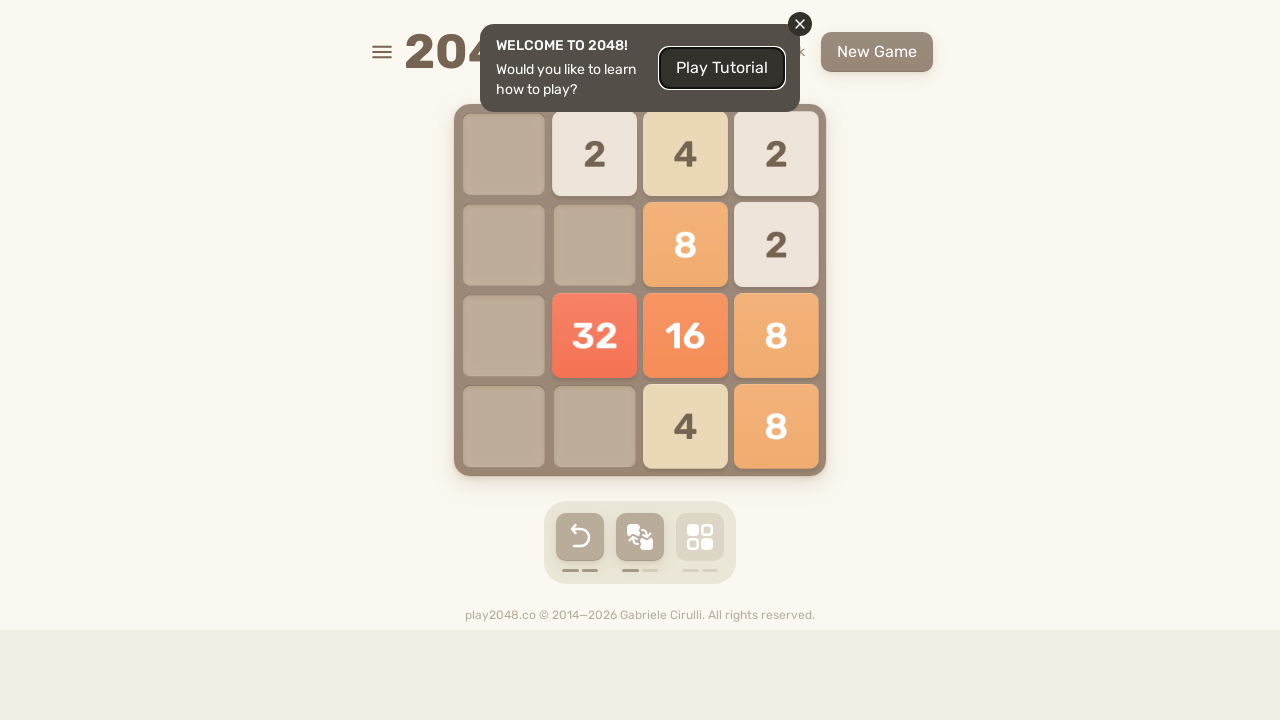

Waited 50ms for game to process the move
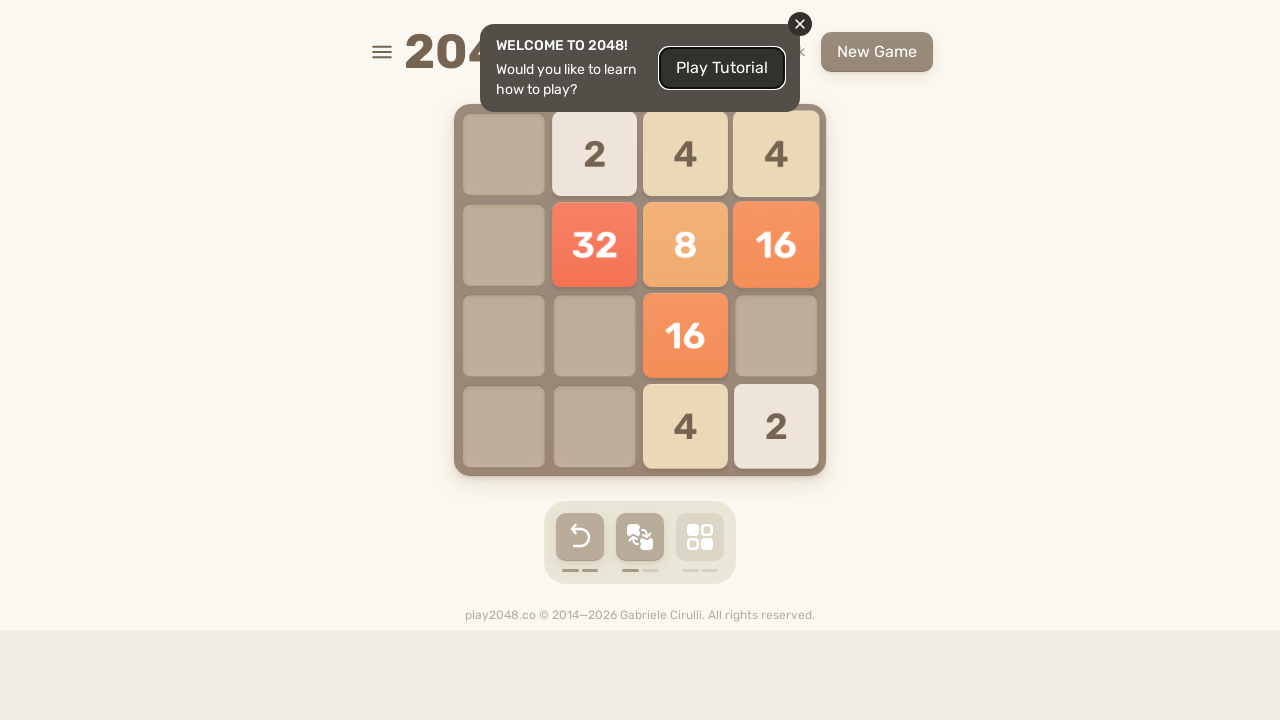

Pressed ArrowLeft arrow key to move tiles in 2048 game
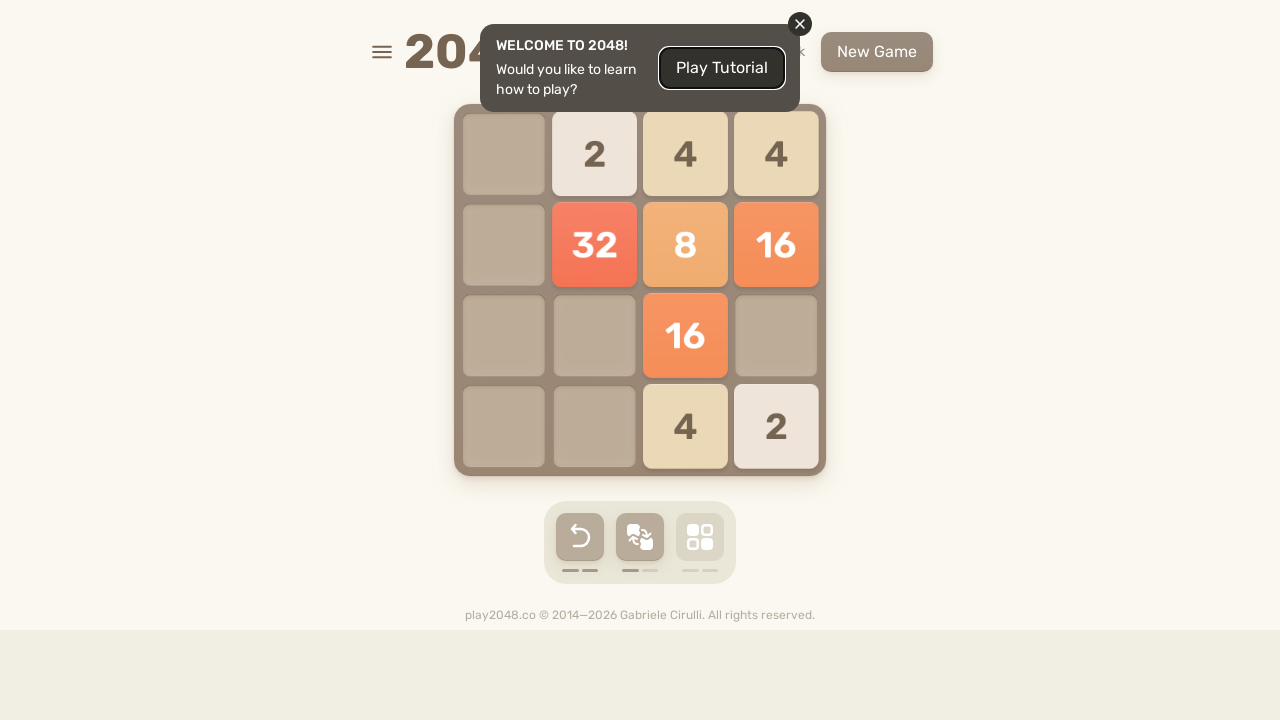

Waited 50ms for game to process the move
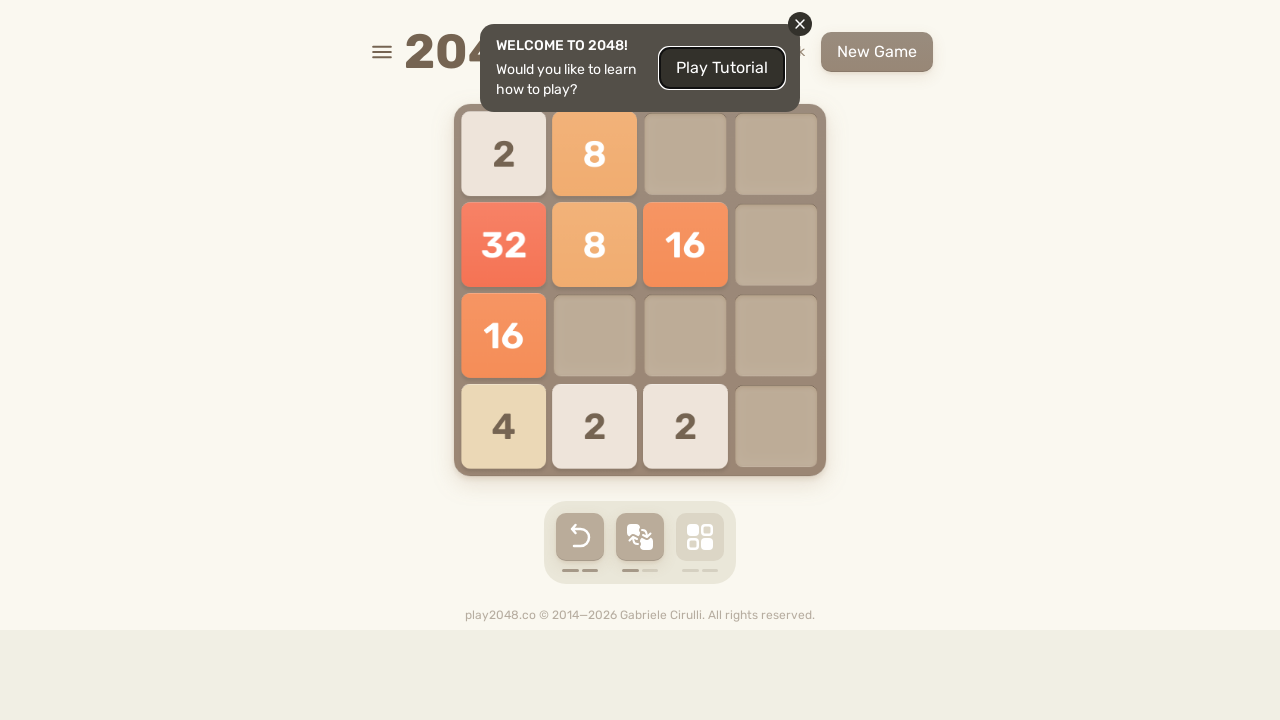

Pressed ArrowUp arrow key to move tiles in 2048 game
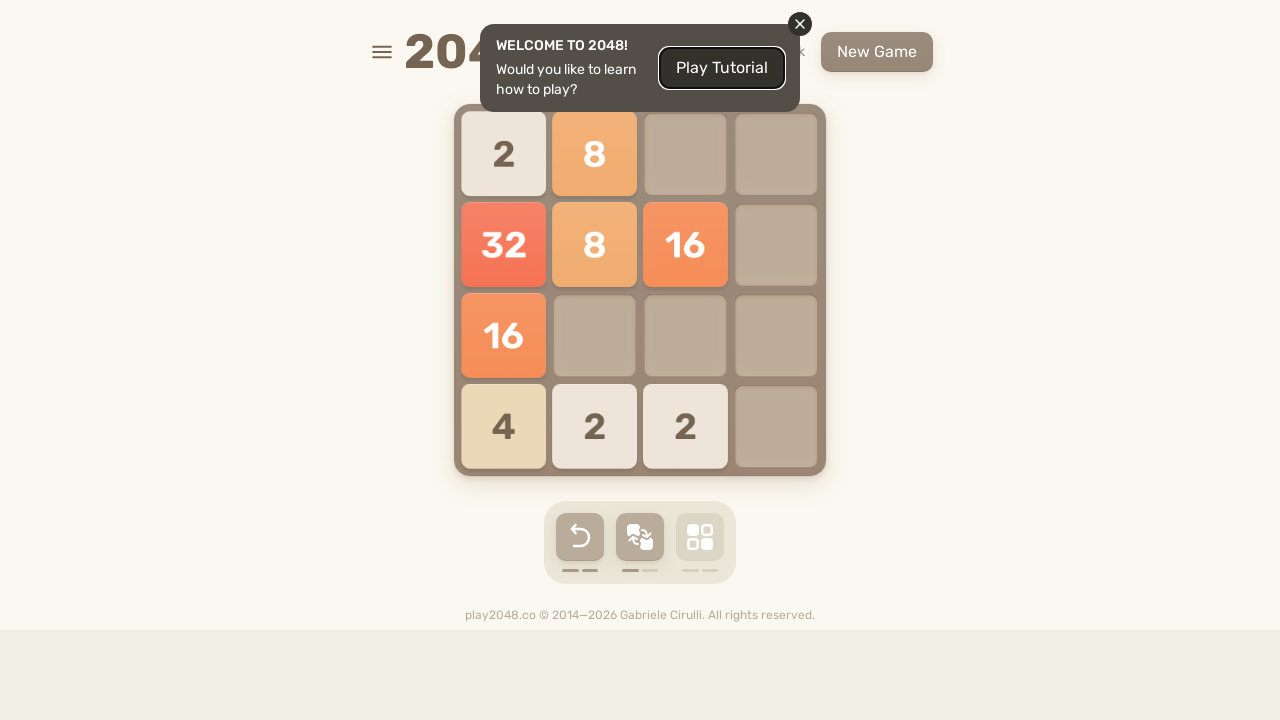

Waited 50ms for game to process the move
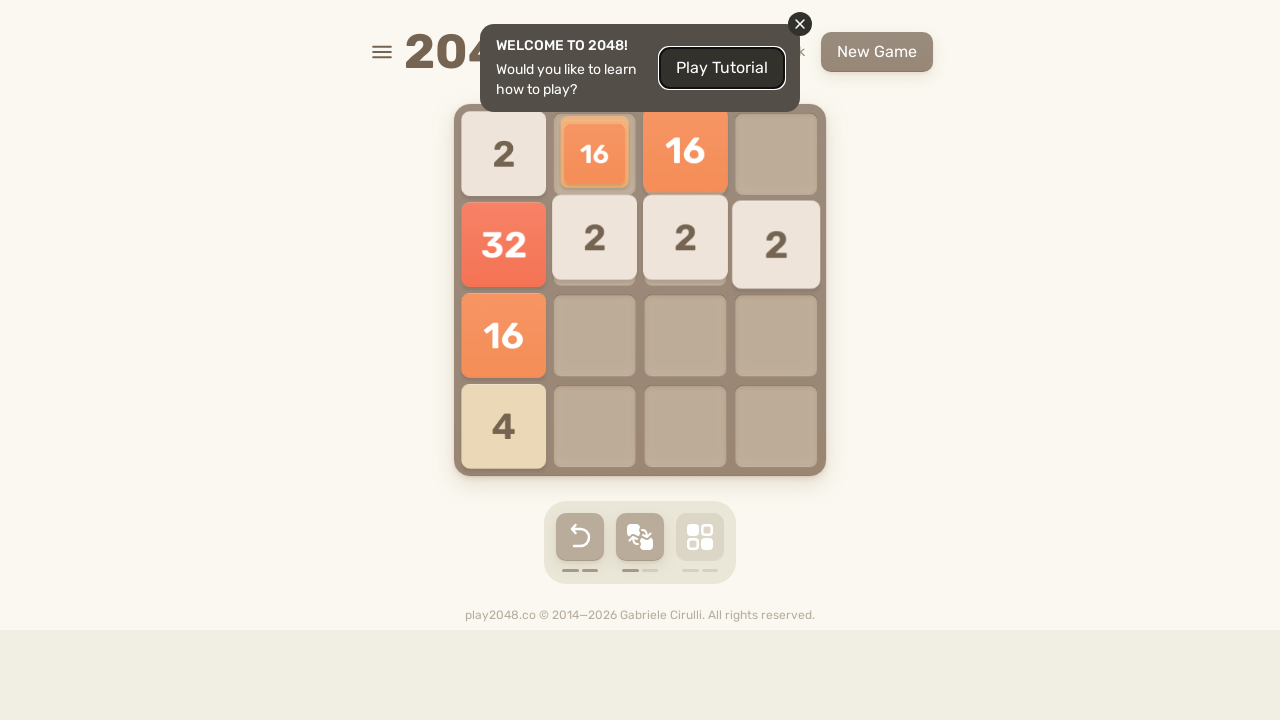

Pressed ArrowDown arrow key to move tiles in 2048 game
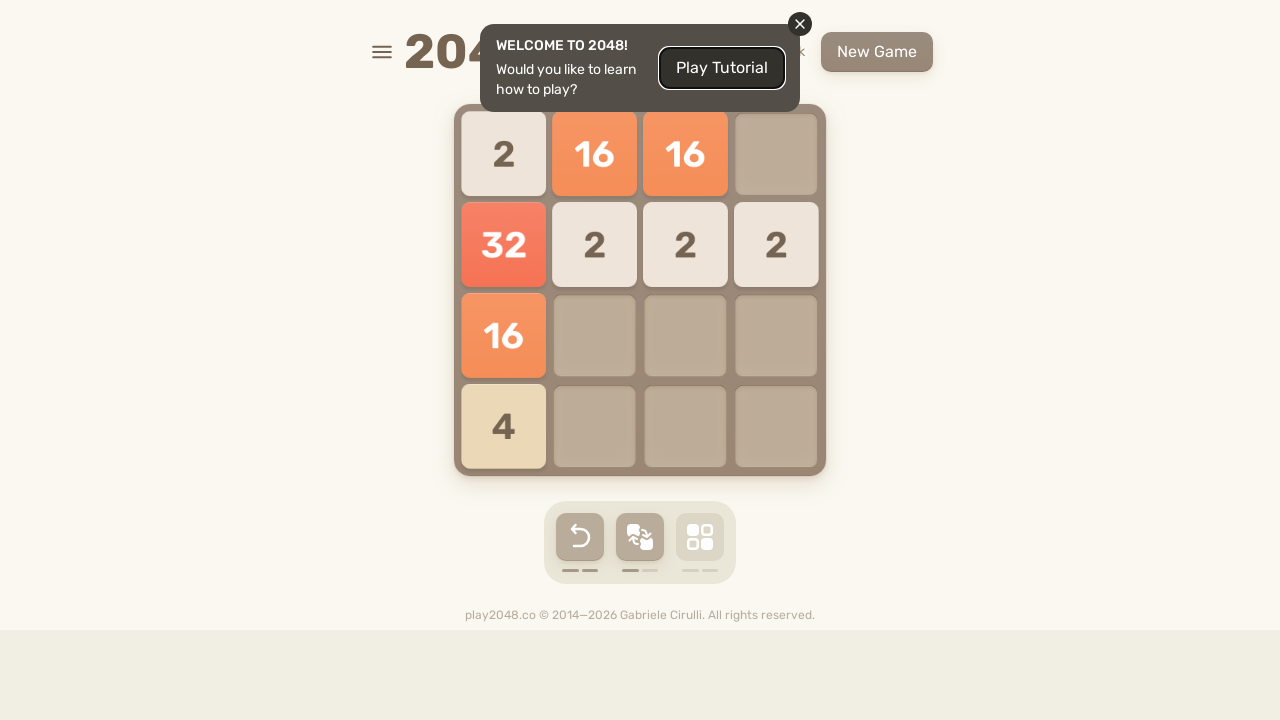

Waited 50ms for game to process the move
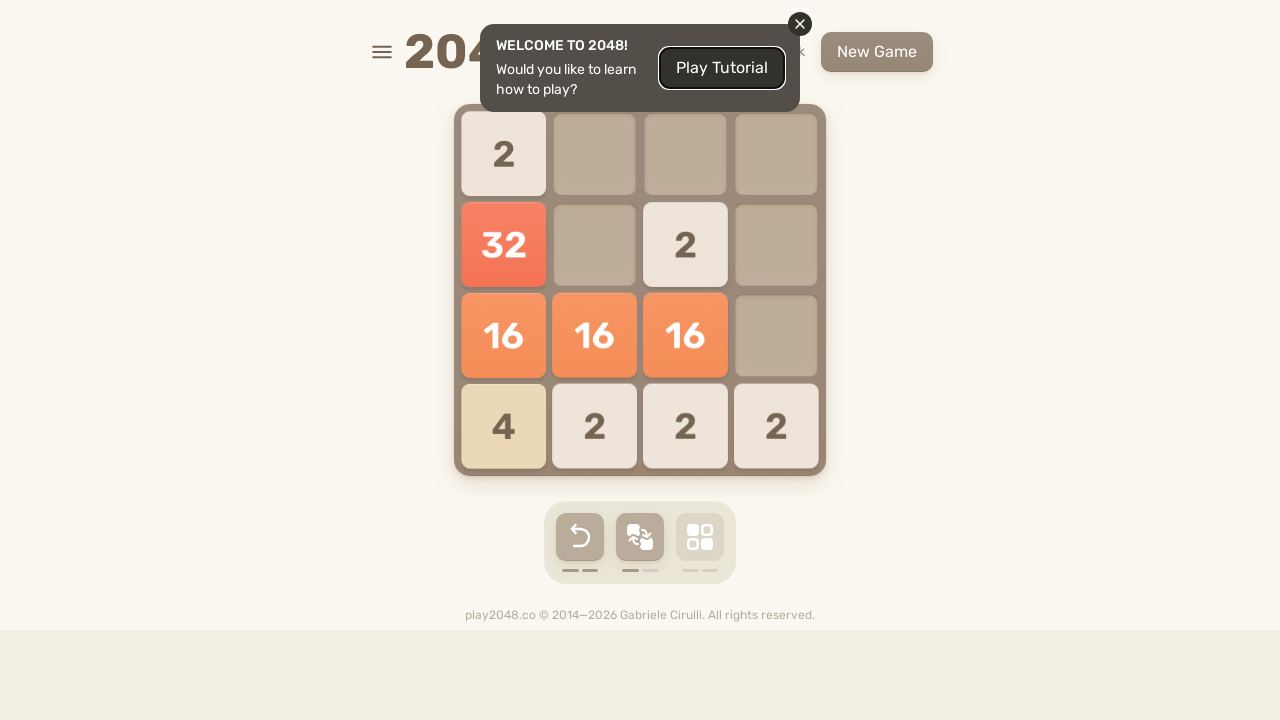

Pressed ArrowLeft arrow key to move tiles in 2048 game
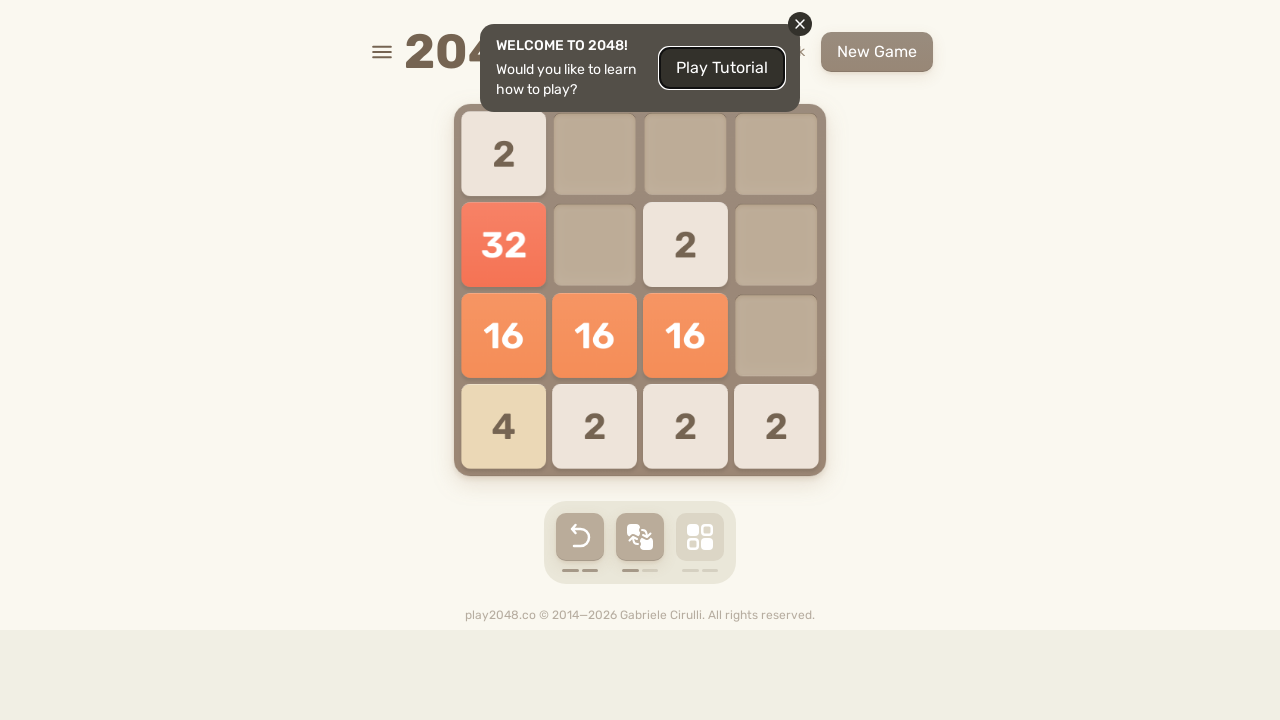

Waited 50ms for game to process the move
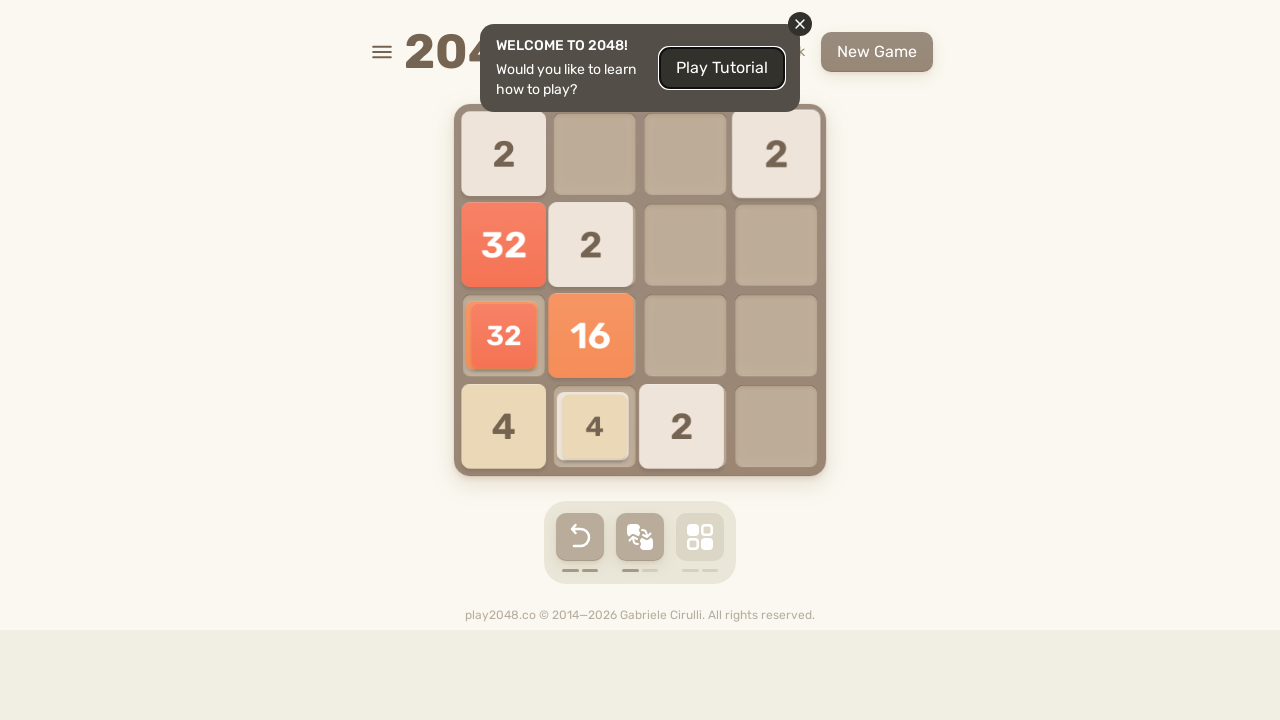

Pressed ArrowRight arrow key to move tiles in 2048 game
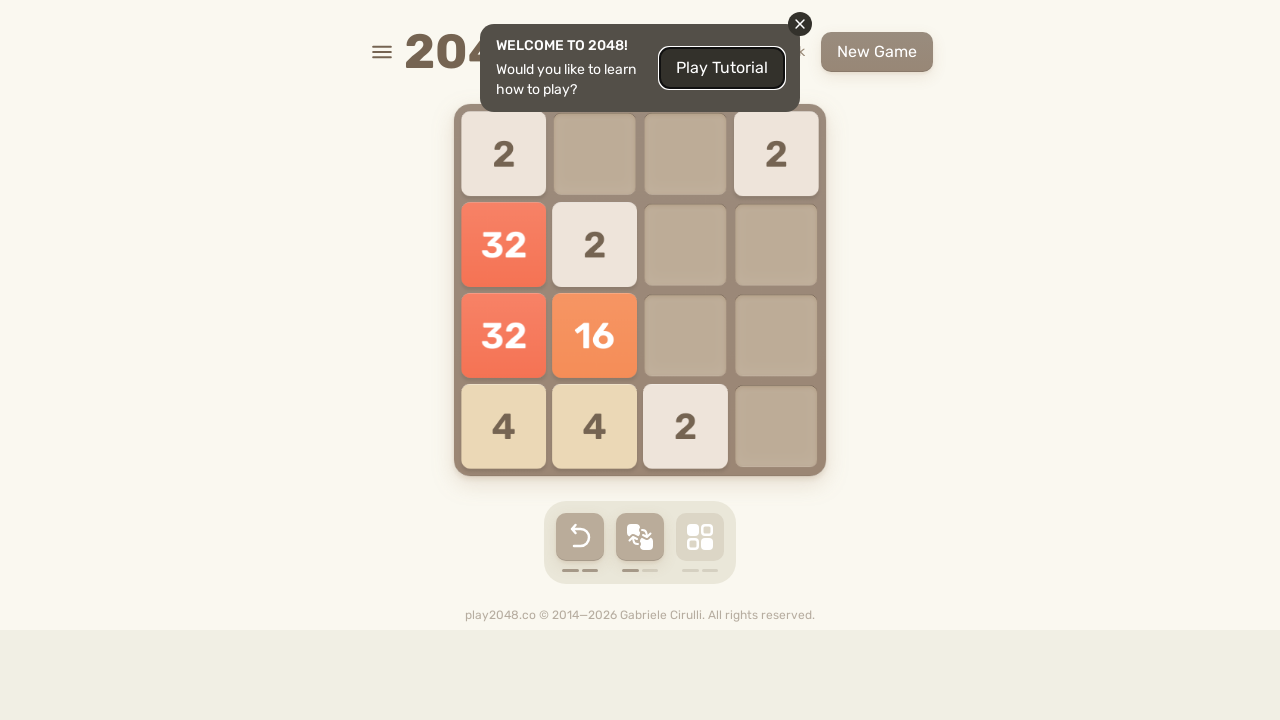

Waited 50ms for game to process the move
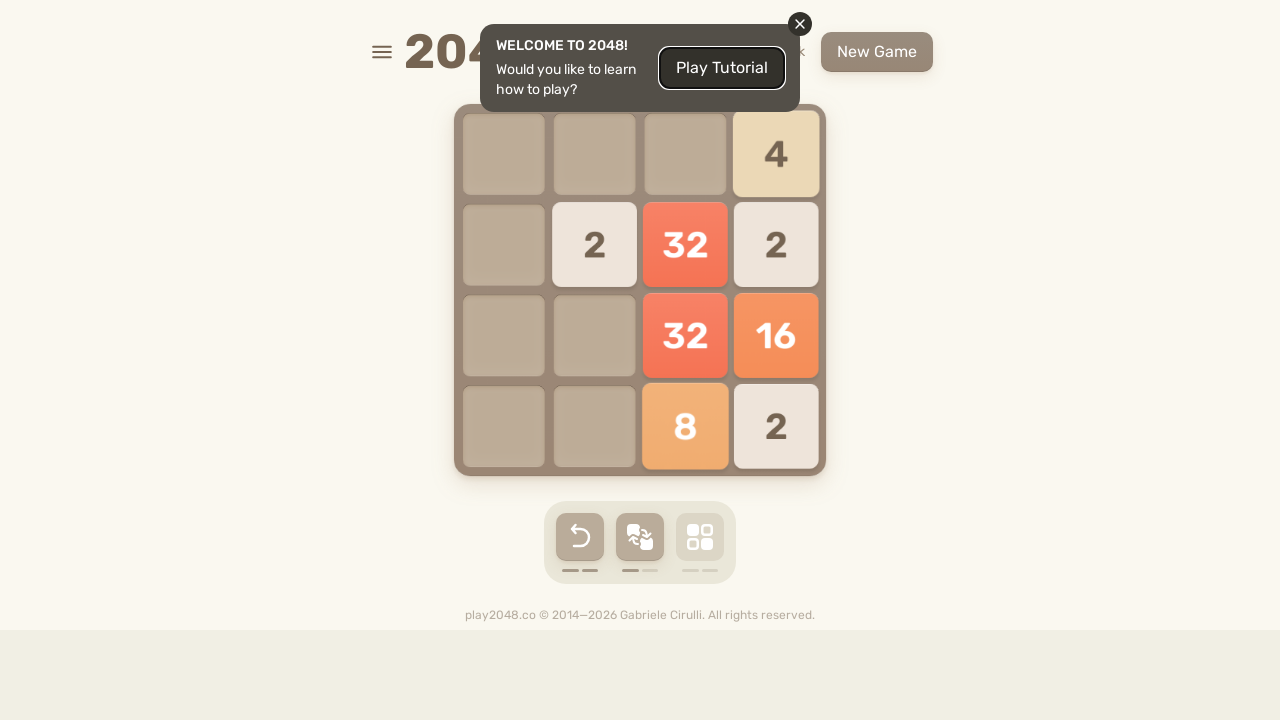

Pressed ArrowUp arrow key to move tiles in 2048 game
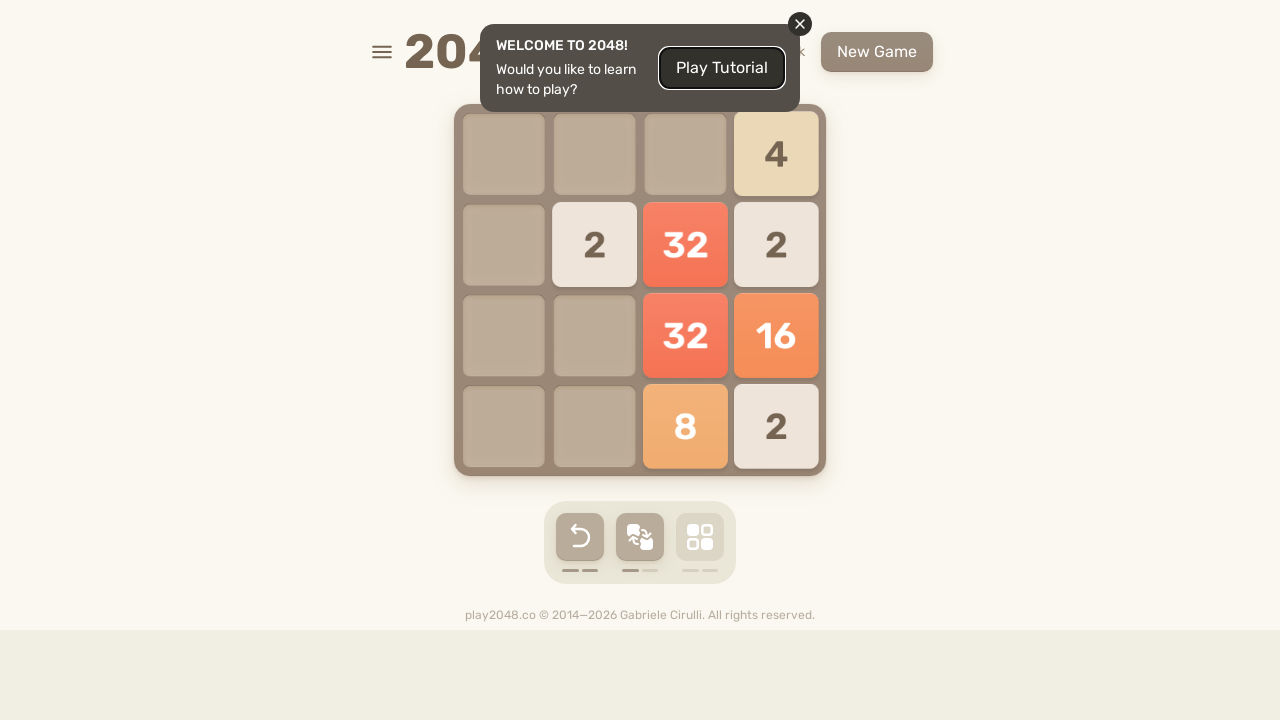

Waited 50ms for game to process the move
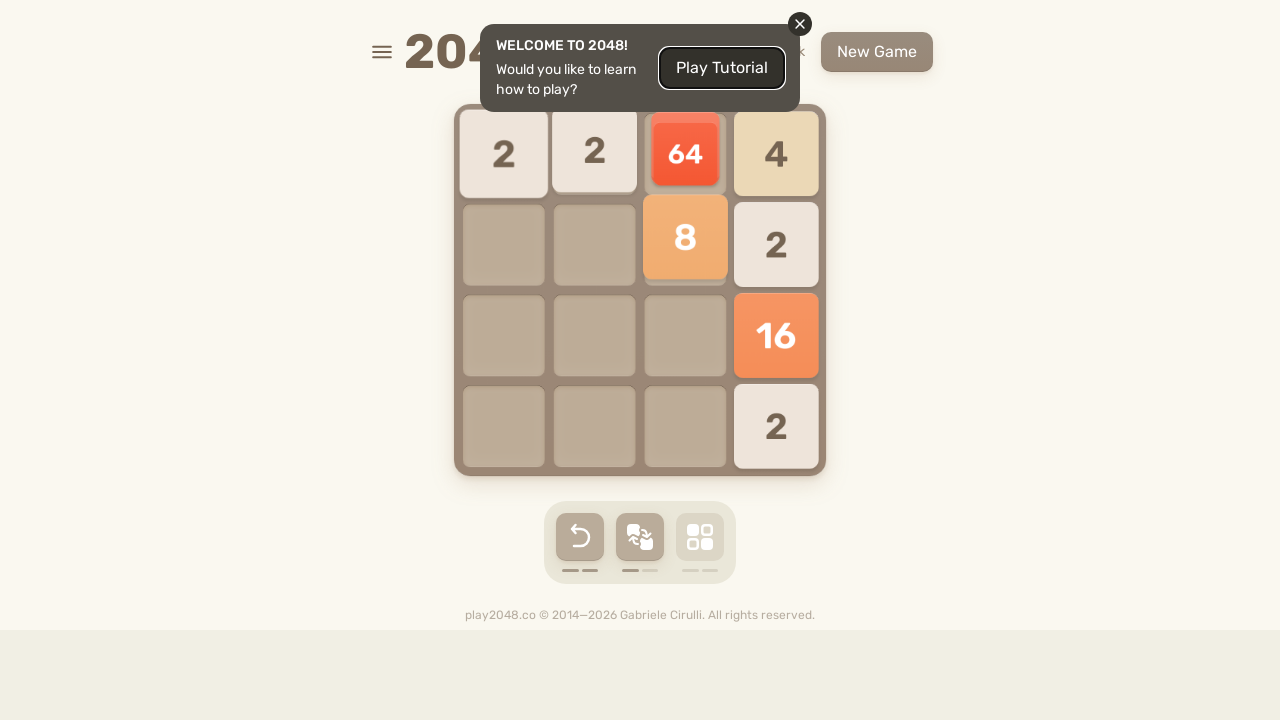

Pressed ArrowLeft arrow key to move tiles in 2048 game
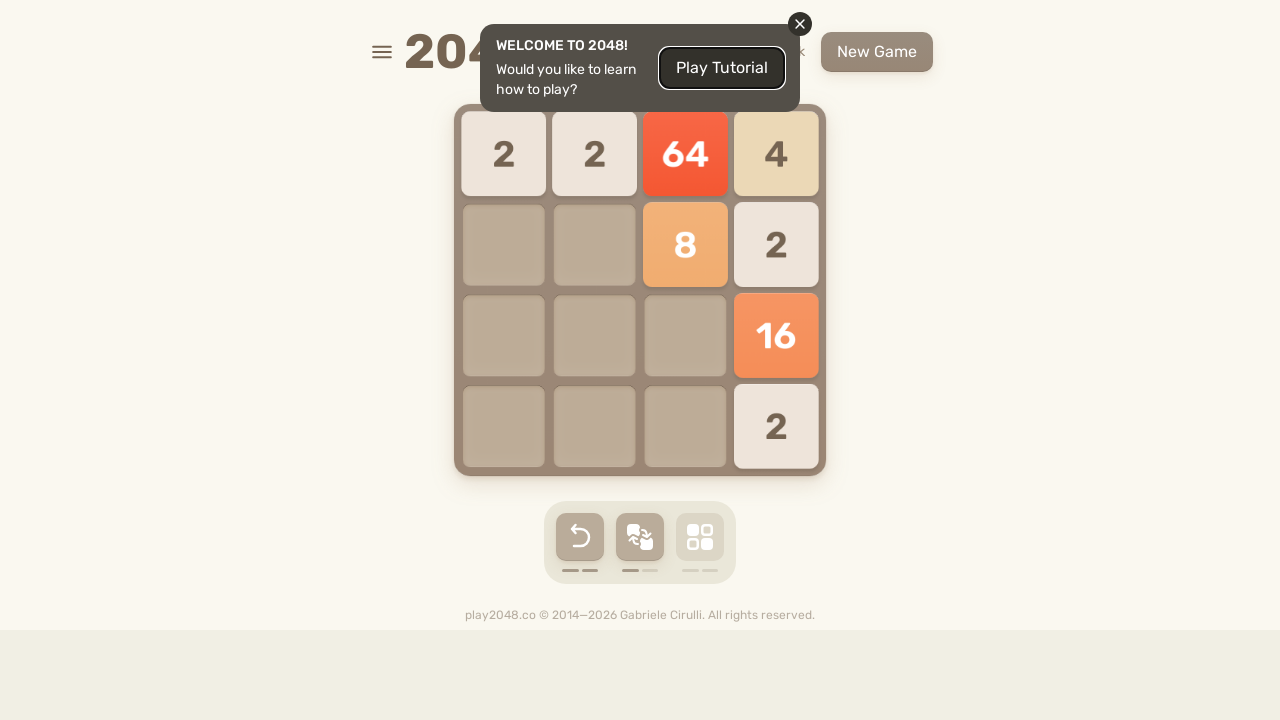

Waited 50ms for game to process the move
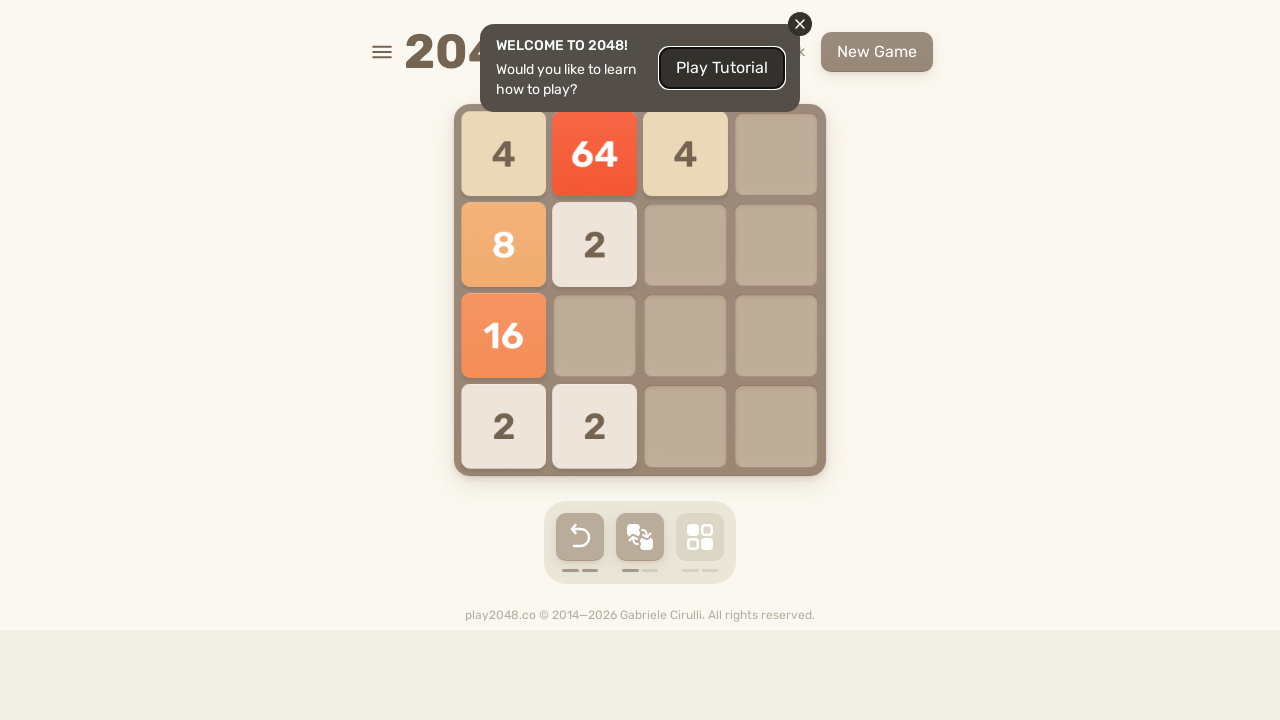

Pressed ArrowDown arrow key to move tiles in 2048 game
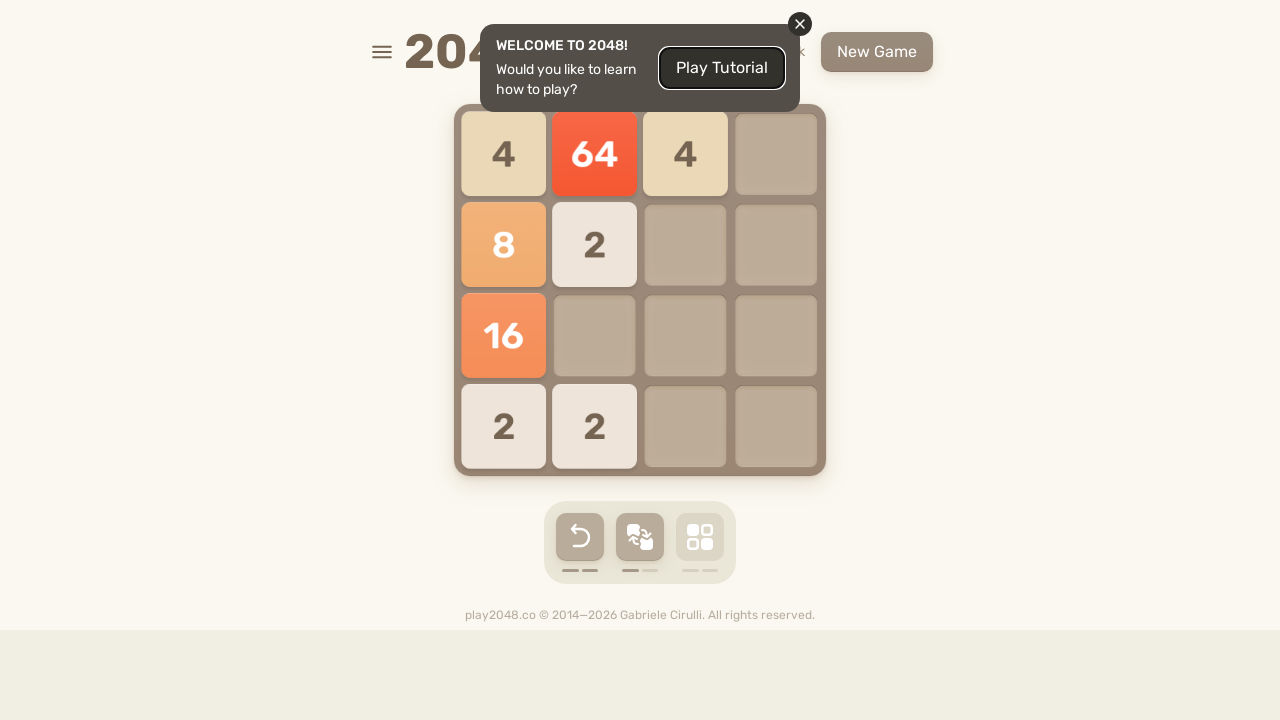

Waited 50ms for game to process the move
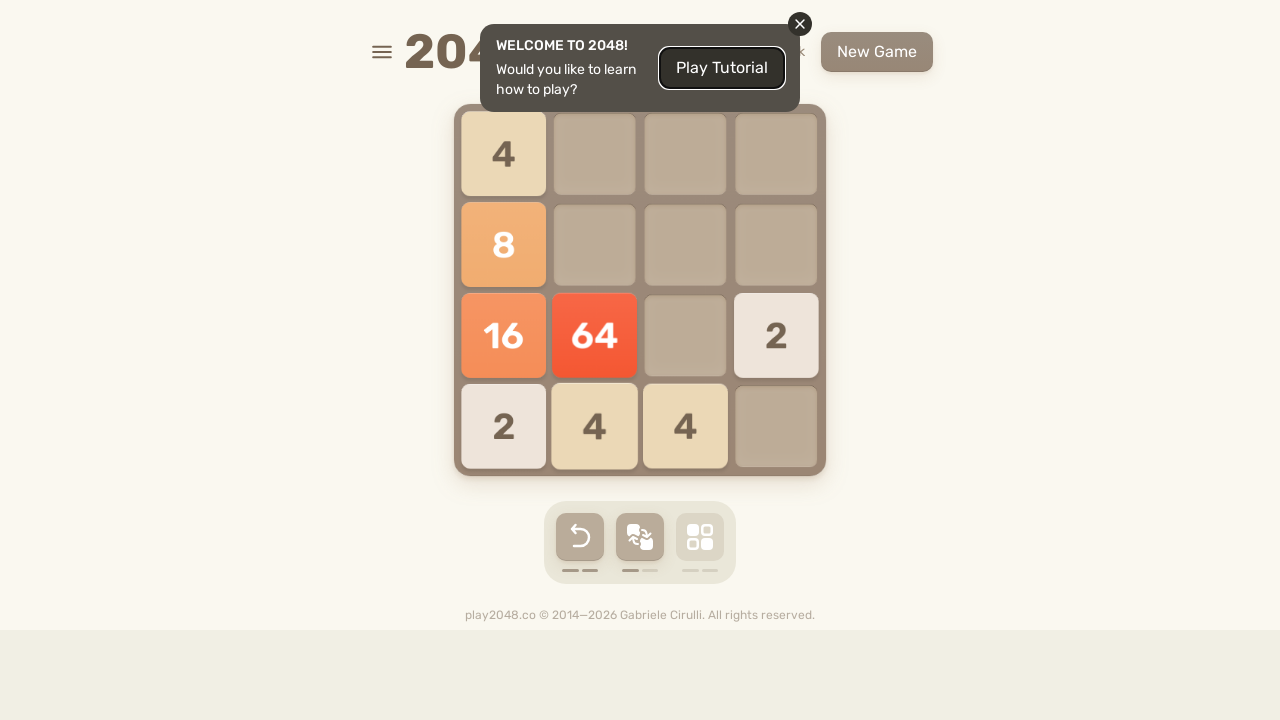

Pressed ArrowUp arrow key to move tiles in 2048 game
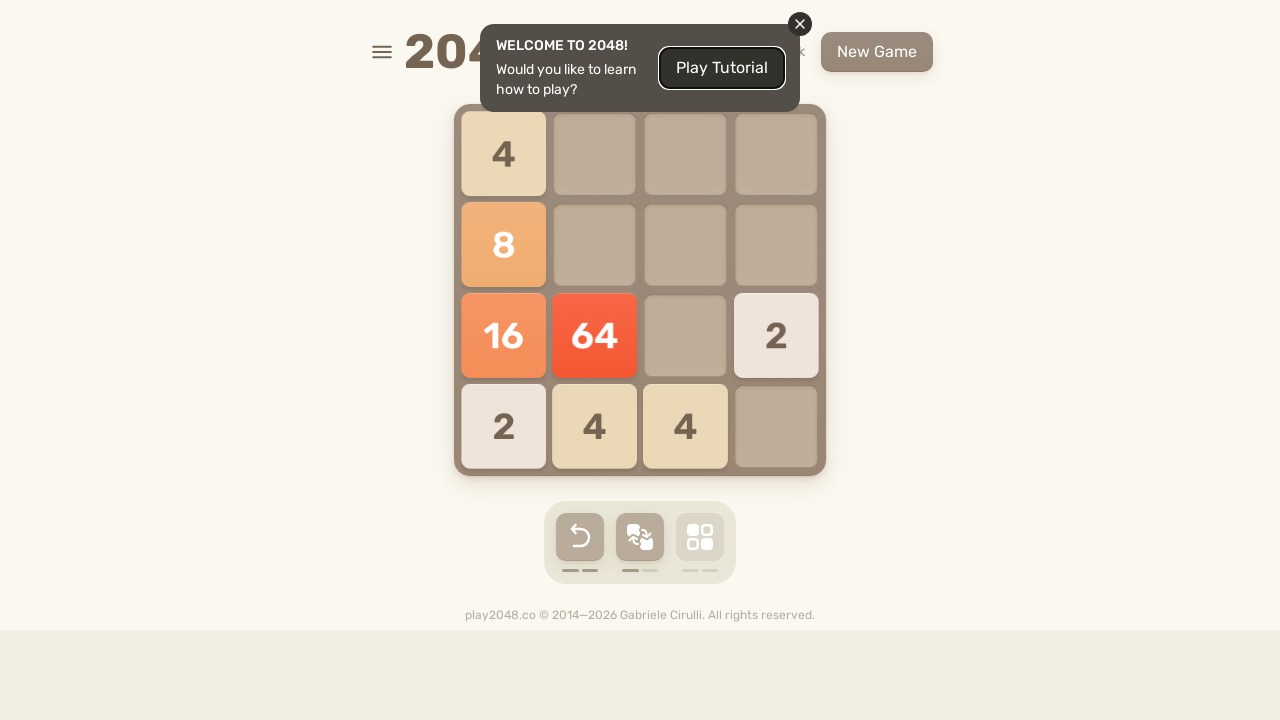

Waited 50ms for game to process the move
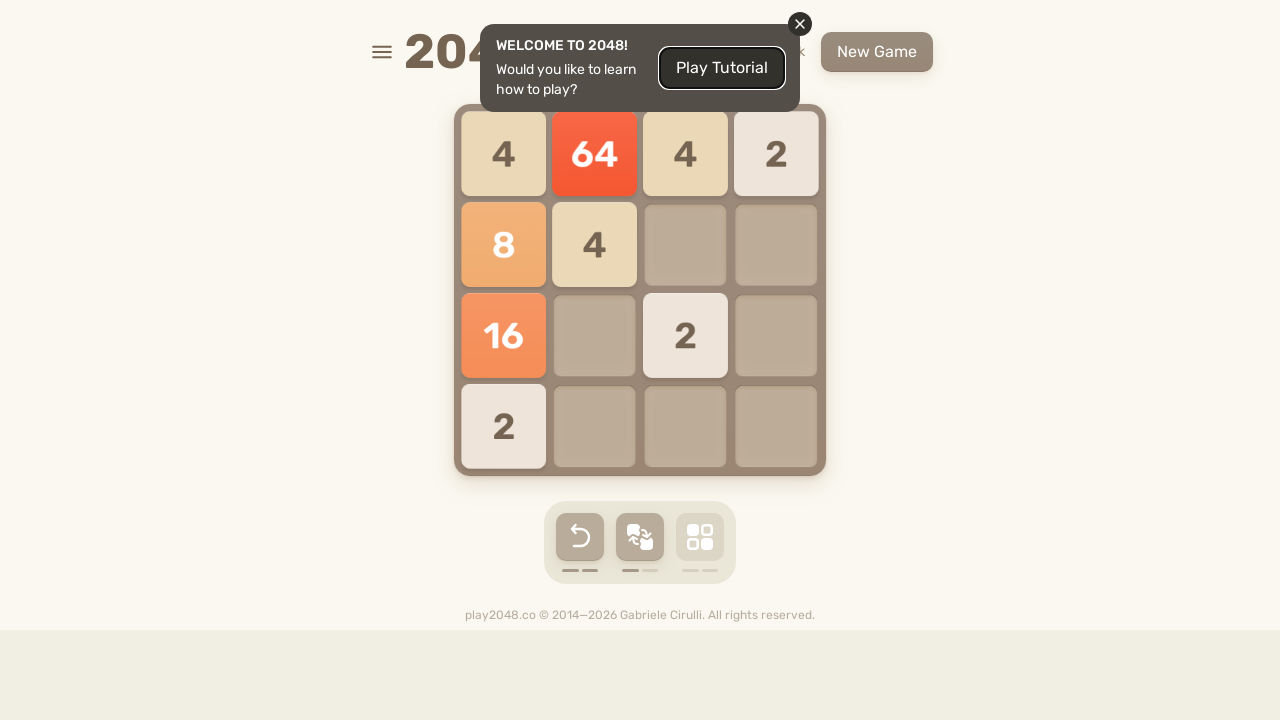

Pressed ArrowRight arrow key to move tiles in 2048 game
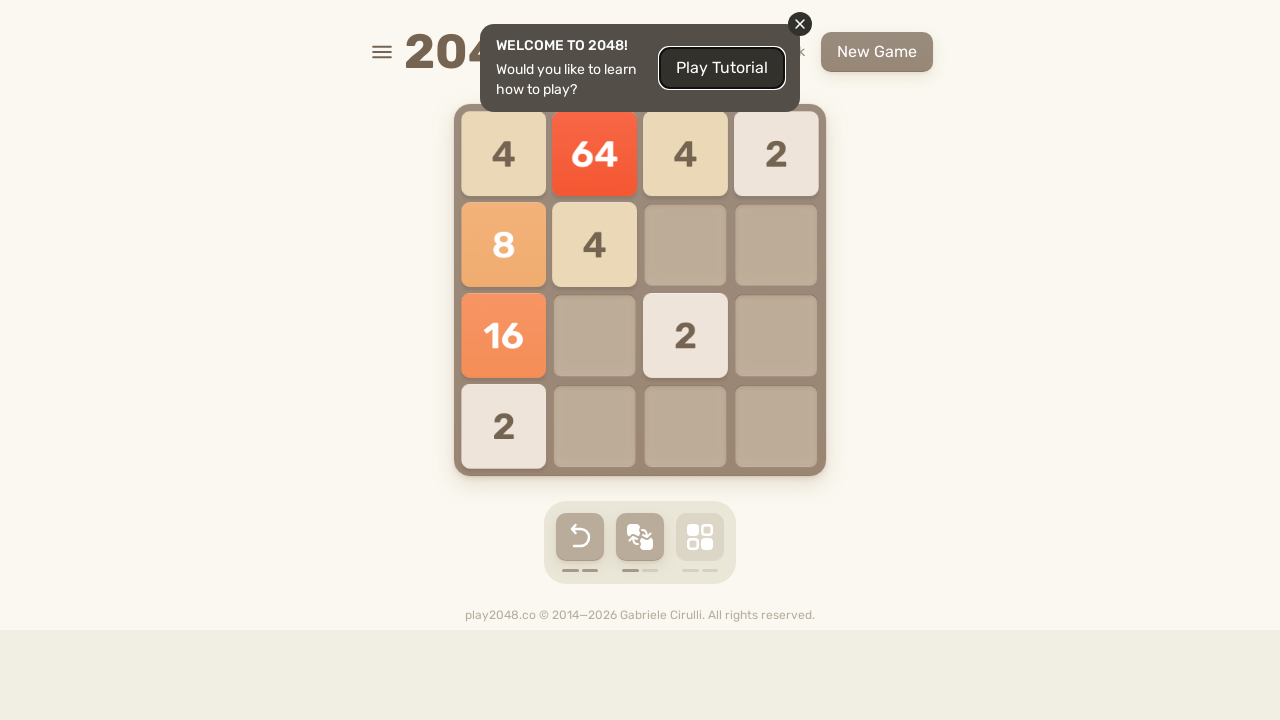

Waited 50ms for game to process the move
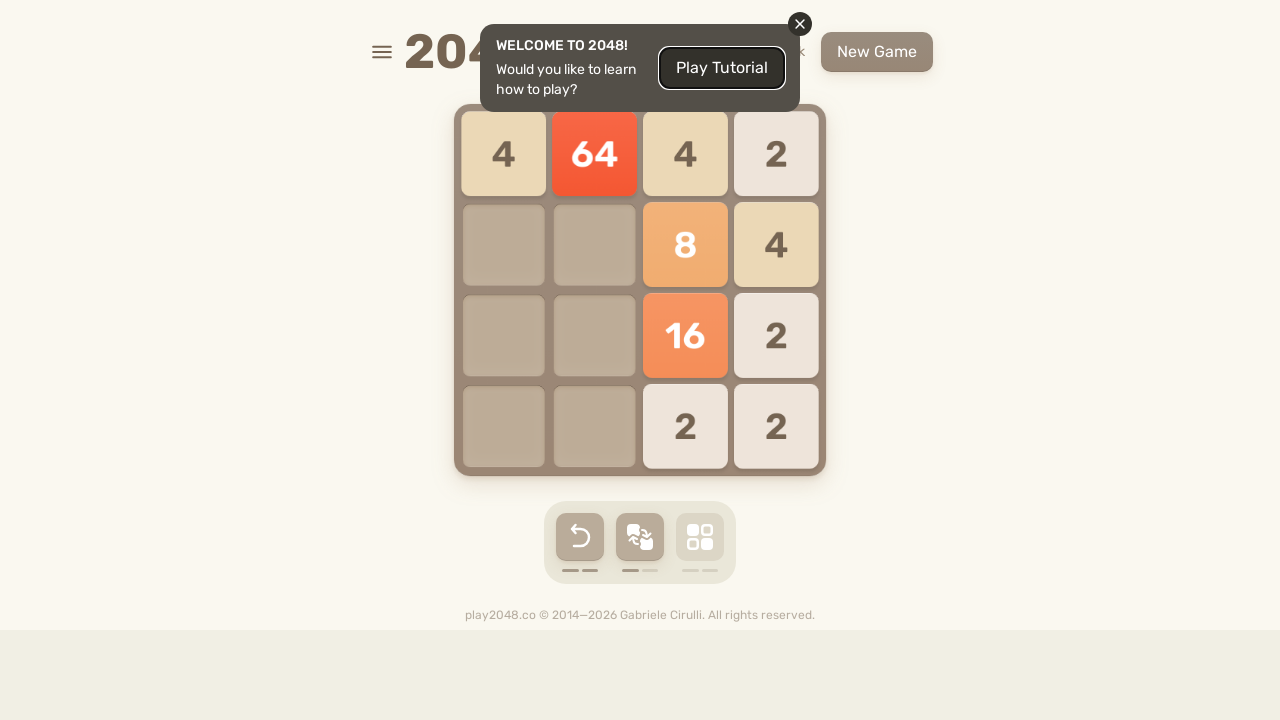

Pressed ArrowLeft arrow key to move tiles in 2048 game
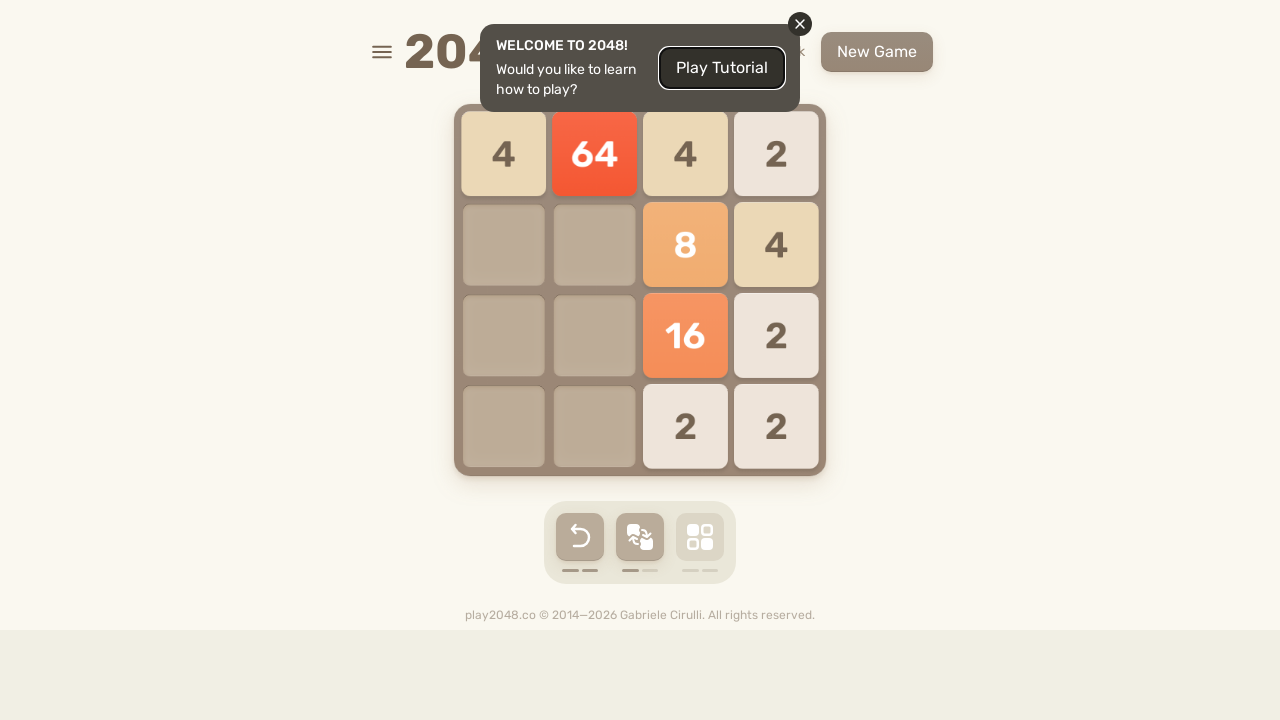

Waited 50ms for game to process the move
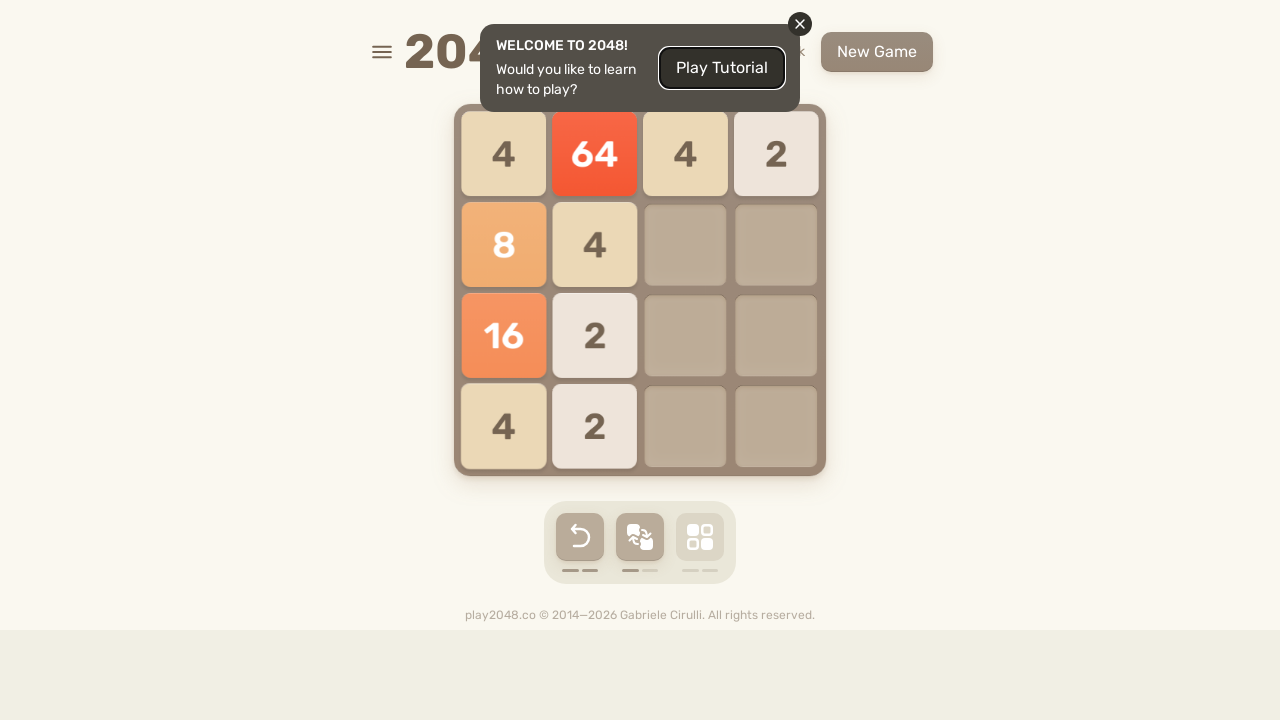

Pressed ArrowLeft arrow key to move tiles in 2048 game
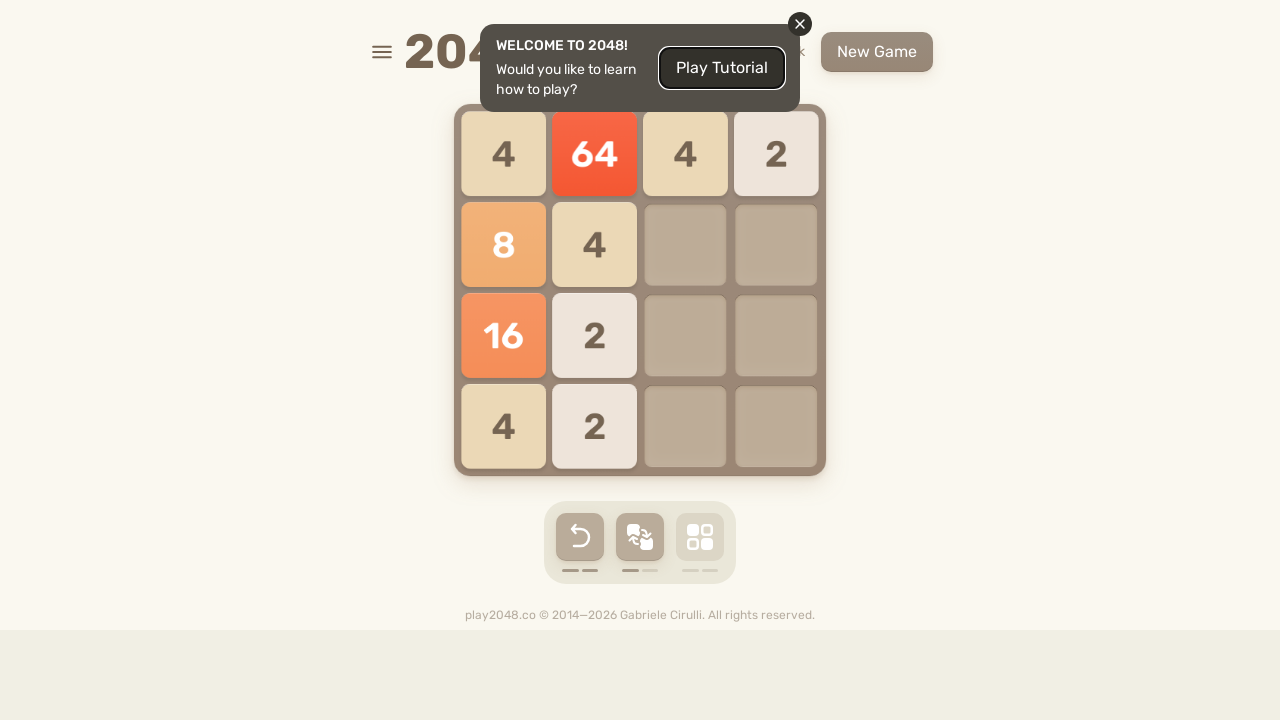

Waited 50ms for game to process the move
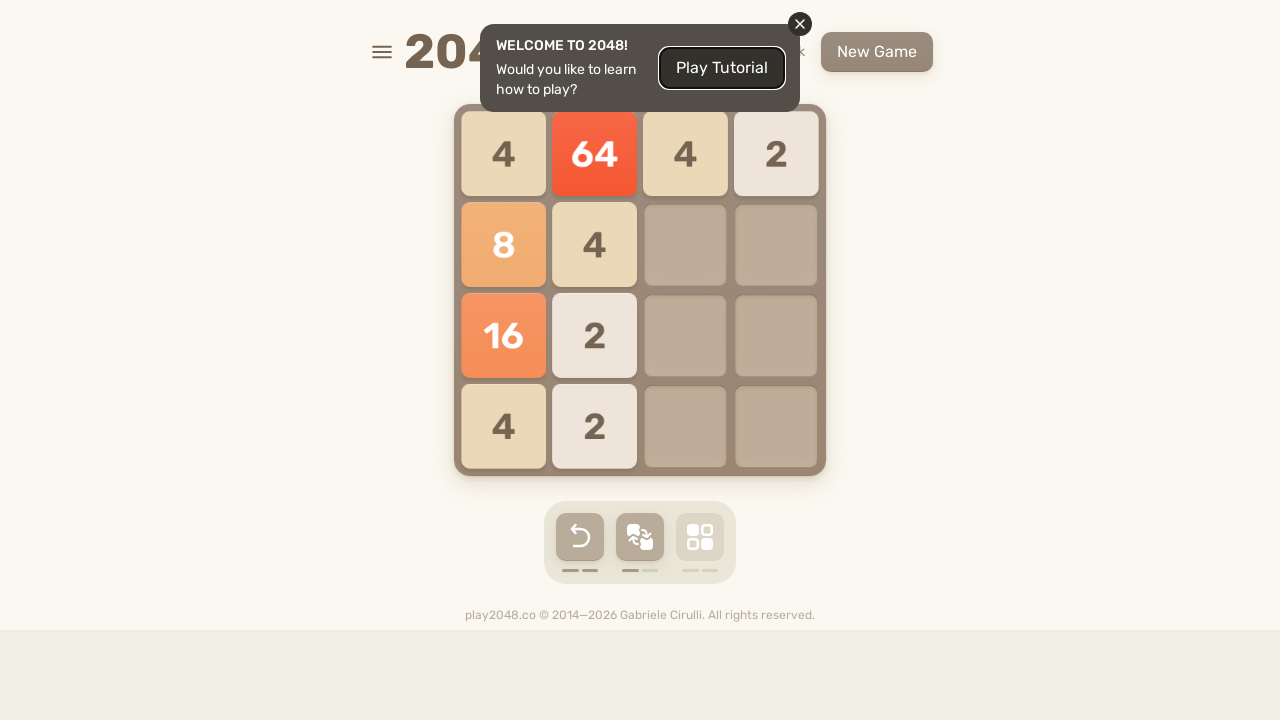

Pressed ArrowLeft arrow key to move tiles in 2048 game
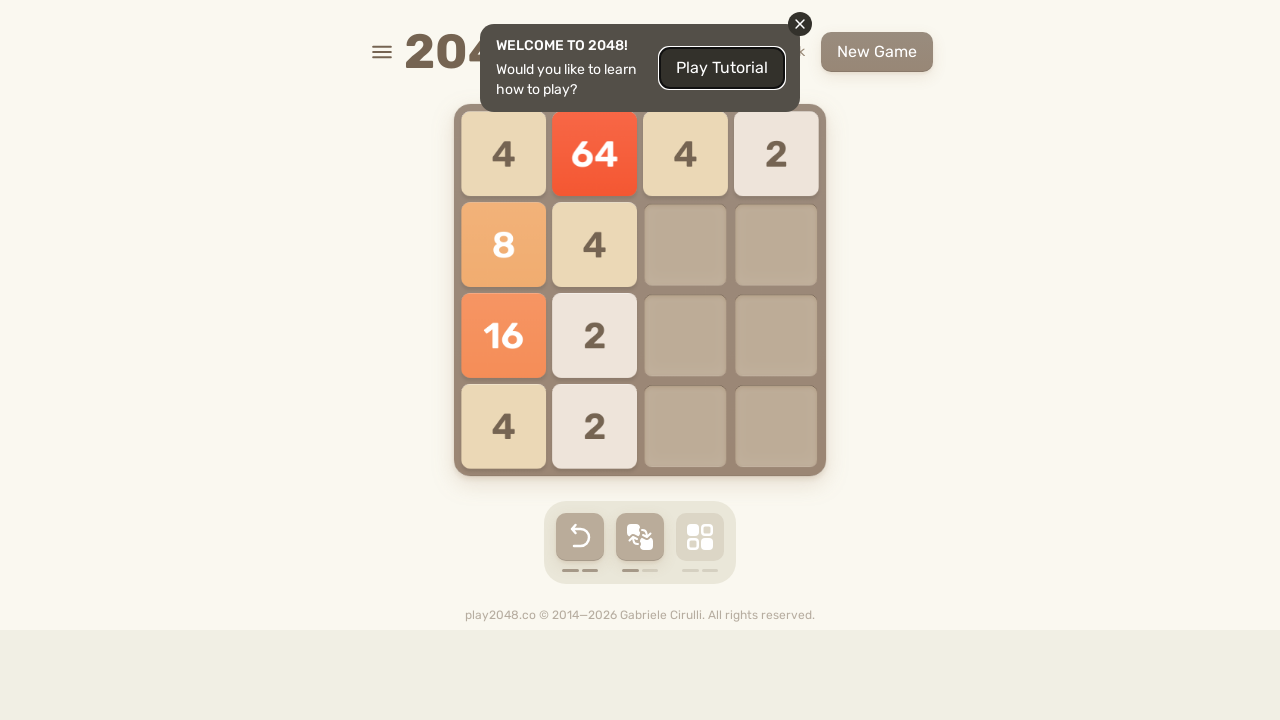

Waited 50ms for game to process the move
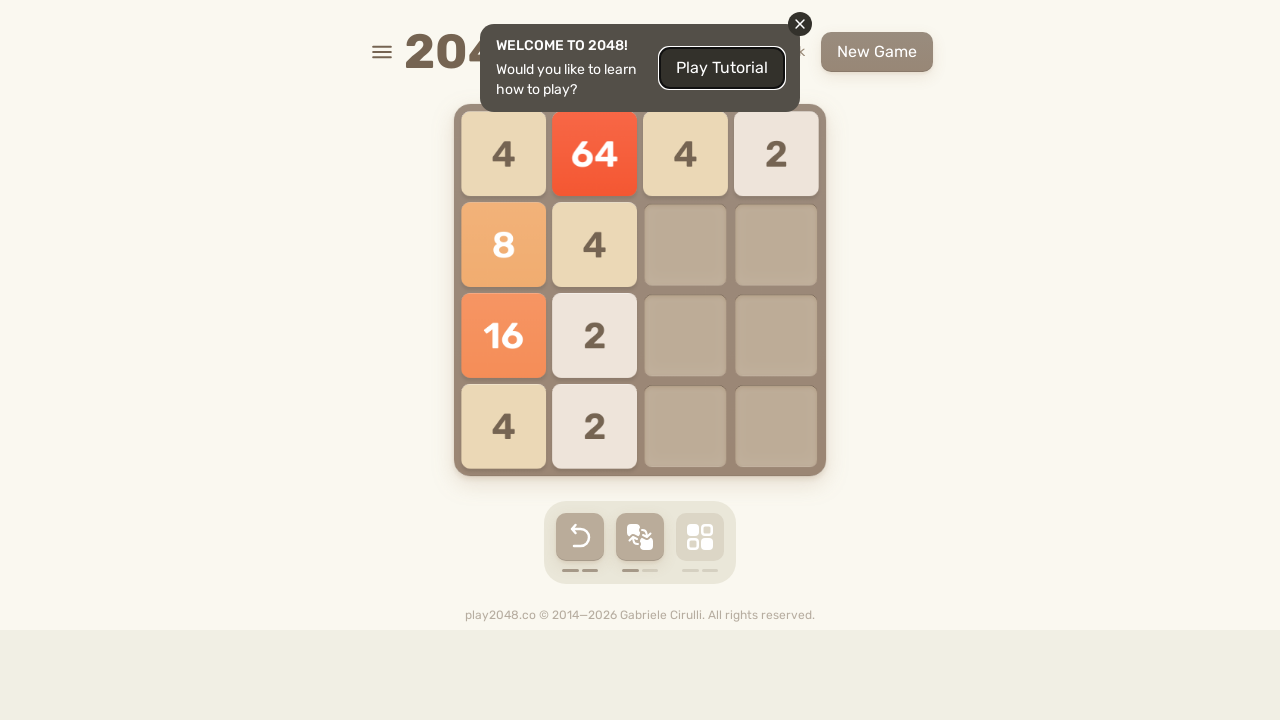

Pressed ArrowUp arrow key to move tiles in 2048 game
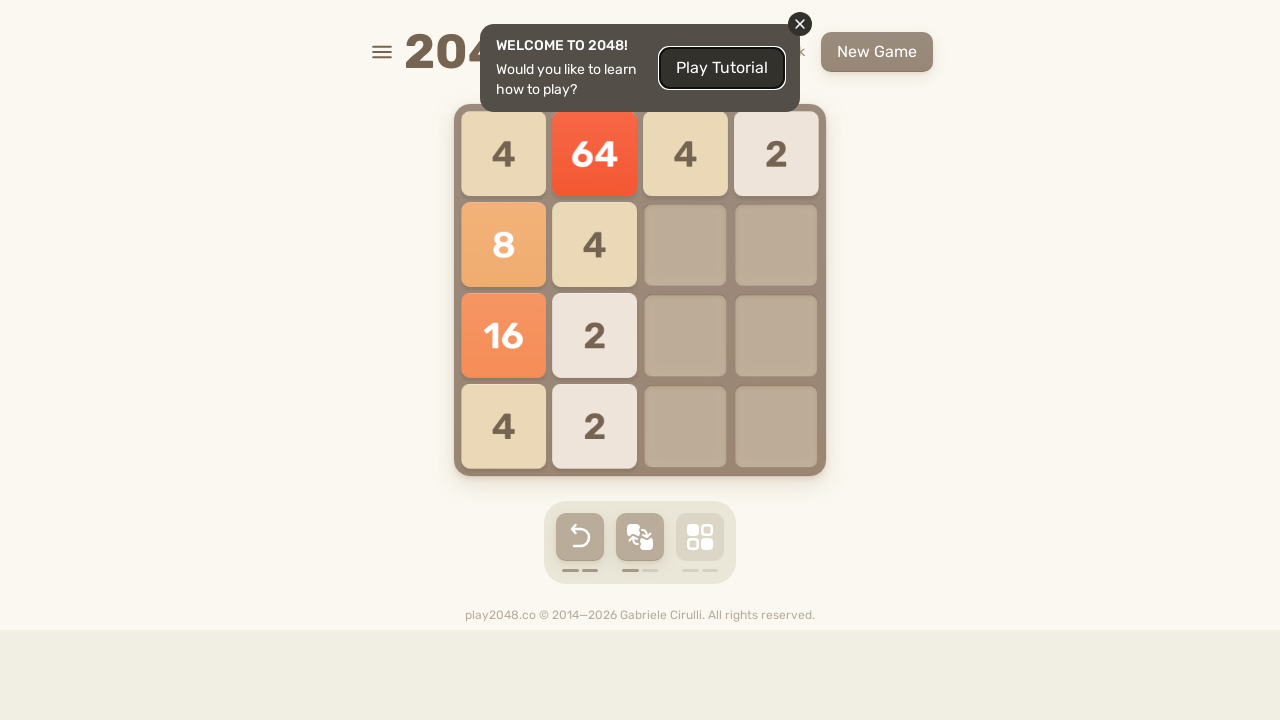

Waited 50ms for game to process the move
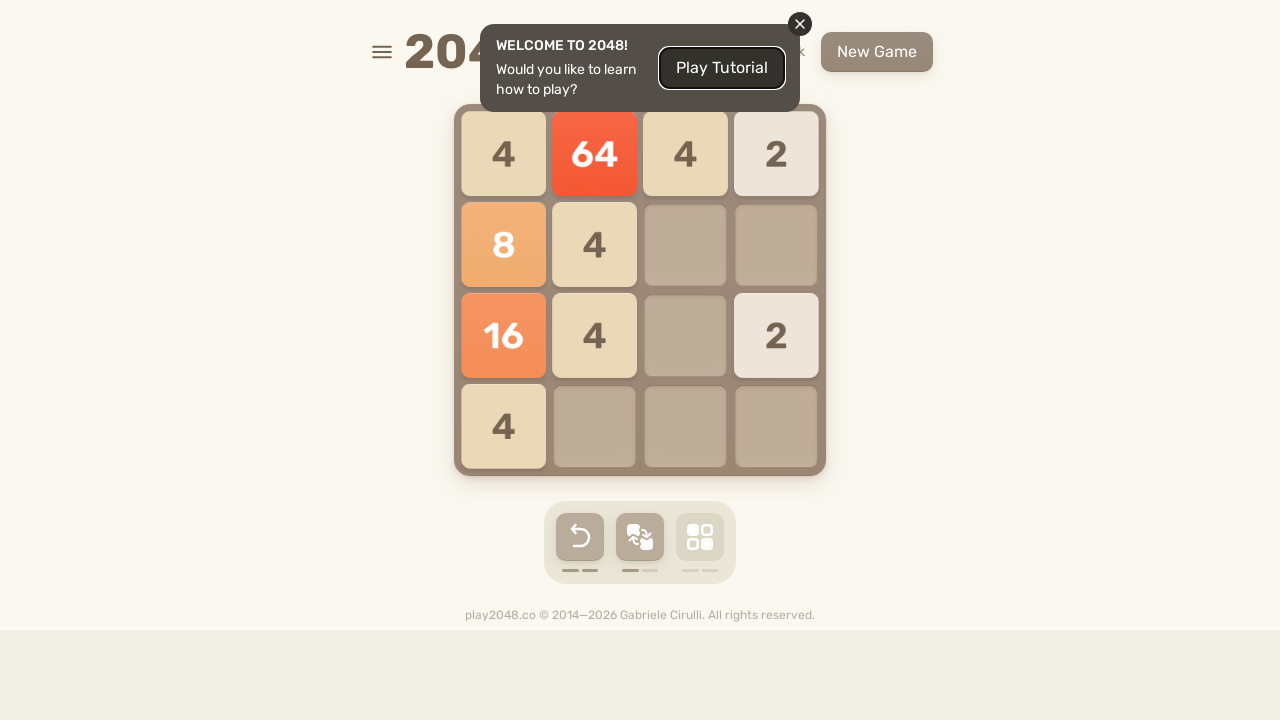

Pressed ArrowDown arrow key to move tiles in 2048 game
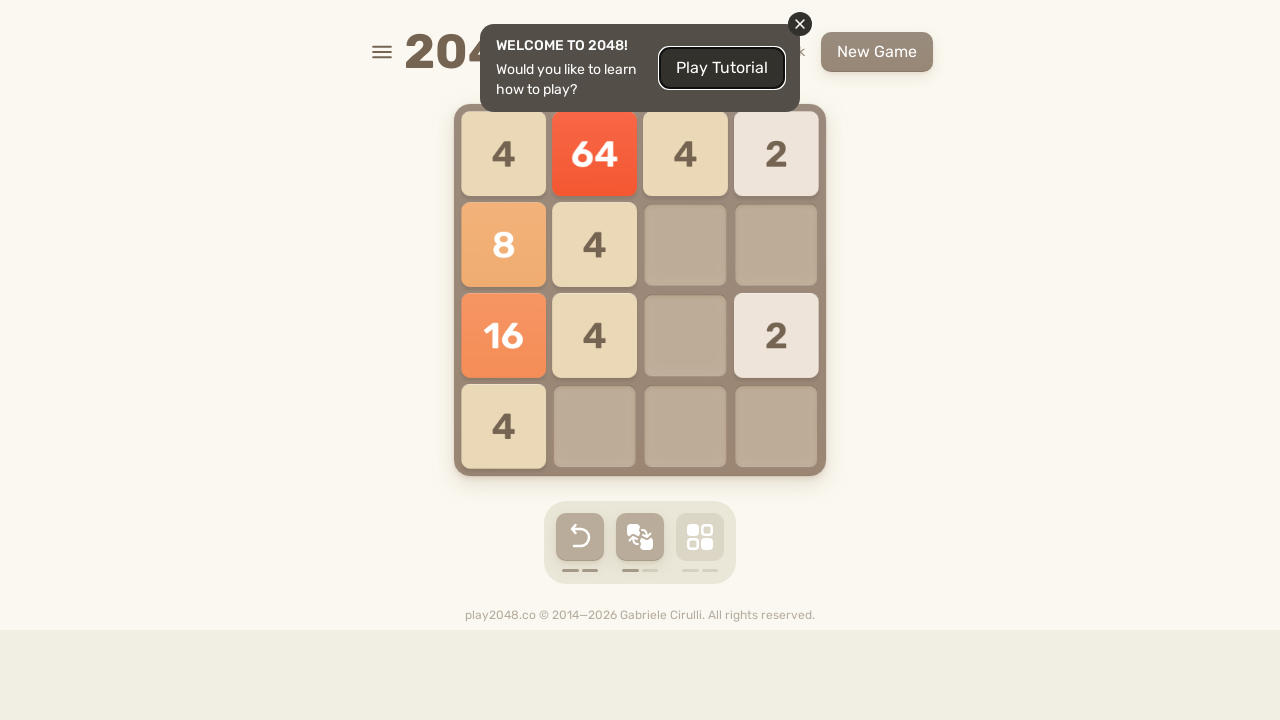

Waited 50ms for game to process the move
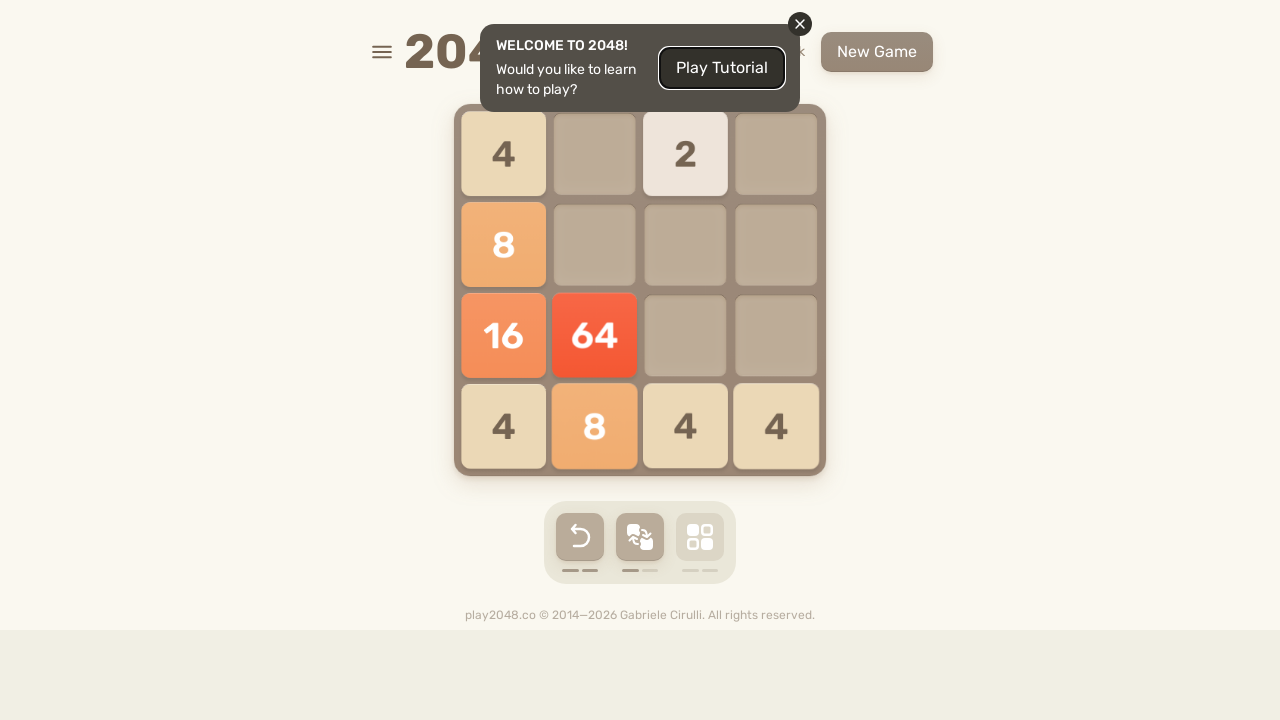

Pressed ArrowLeft arrow key to move tiles in 2048 game
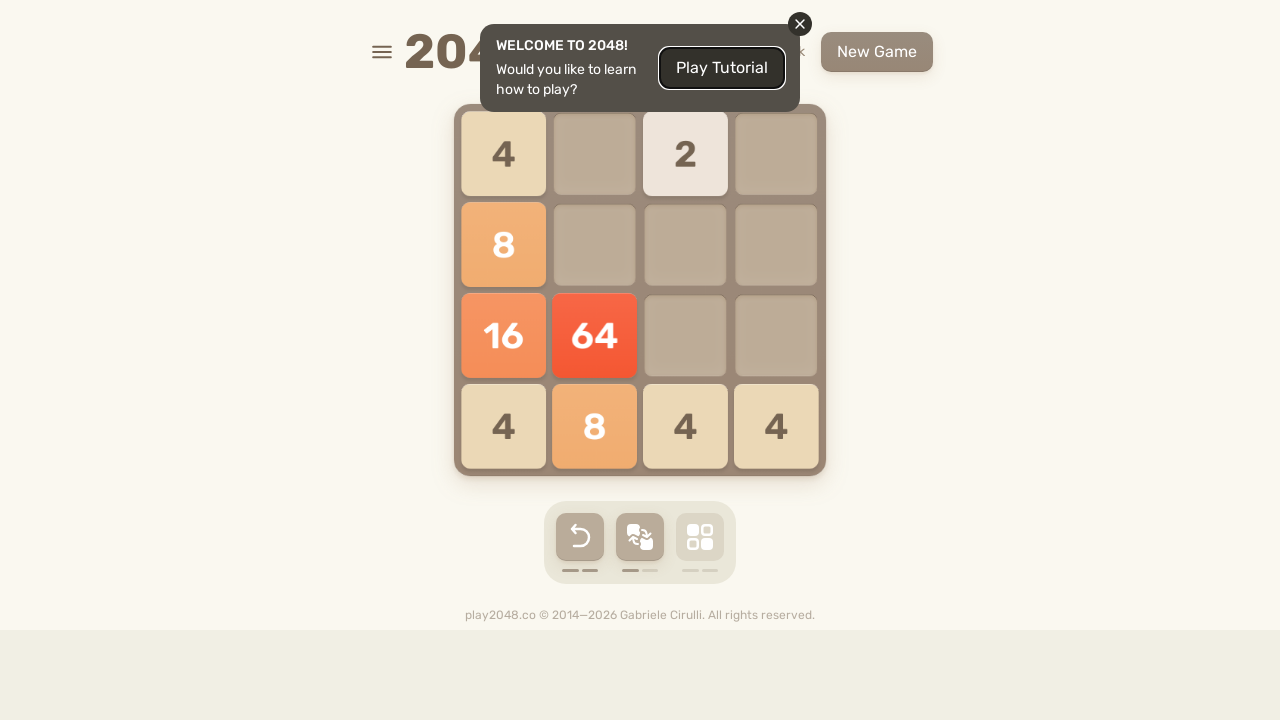

Waited 50ms for game to process the move
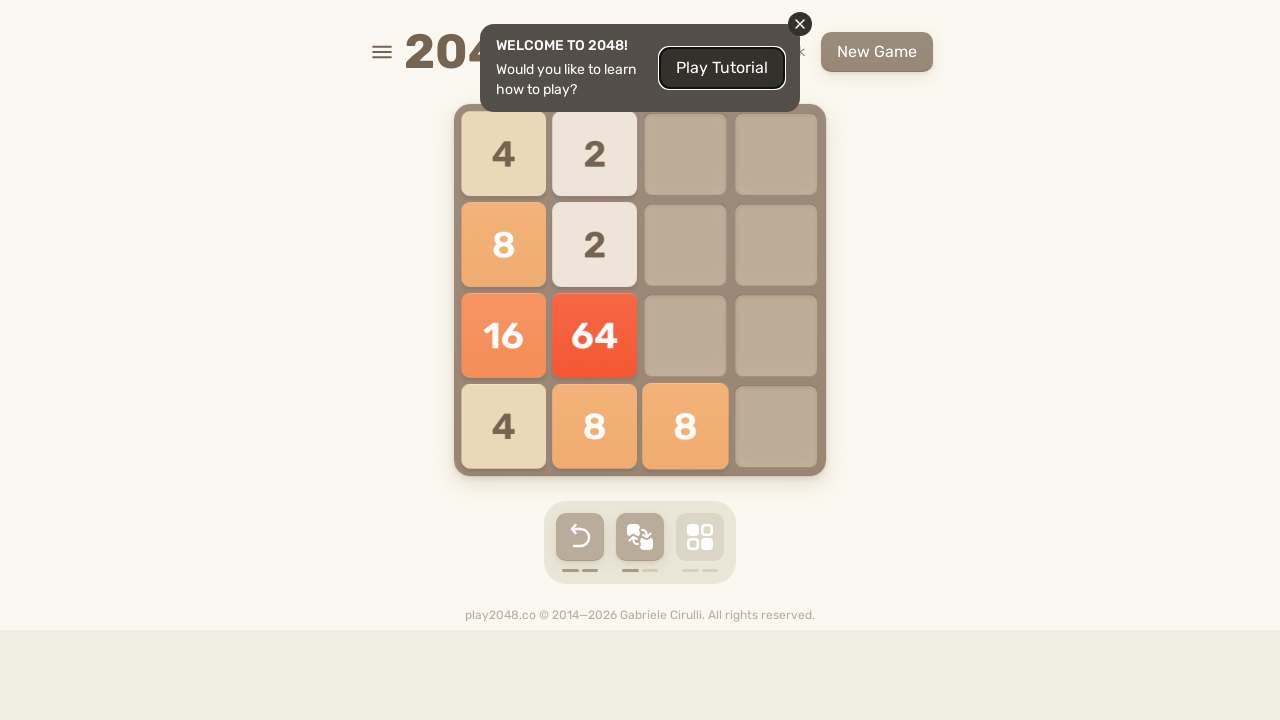

Pressed ArrowRight arrow key to move tiles in 2048 game
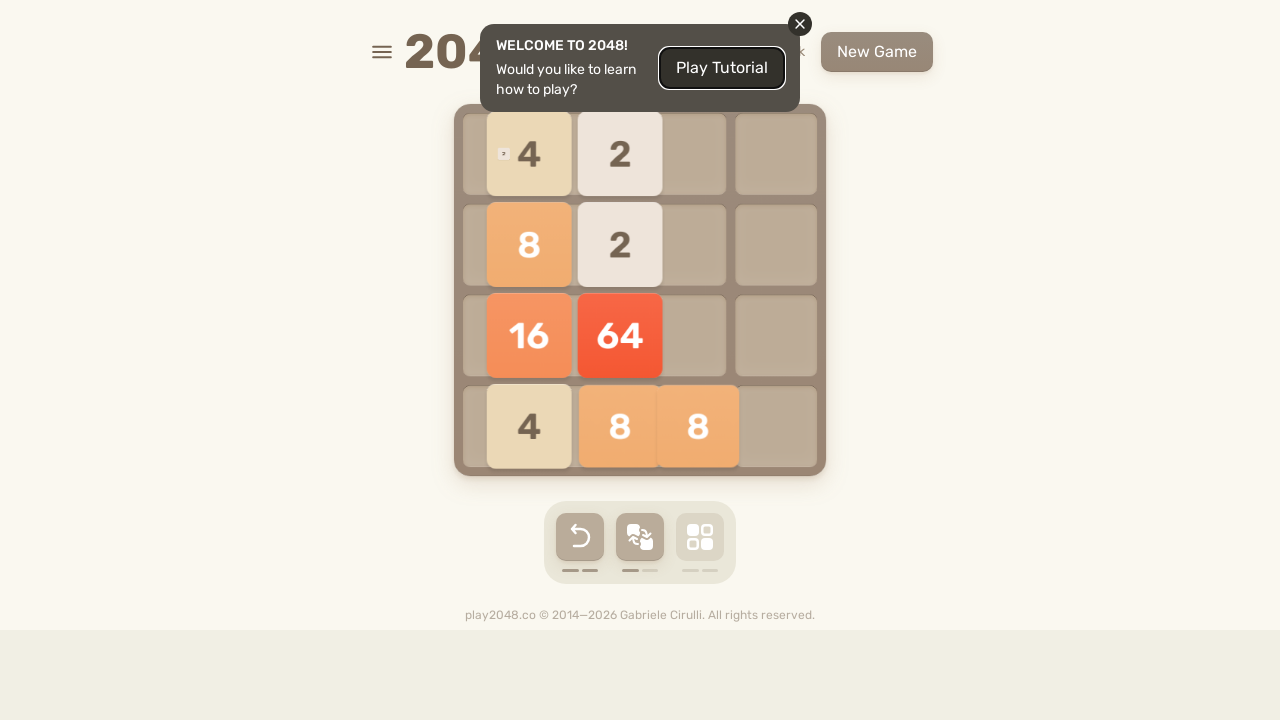

Waited 50ms for game to process the move
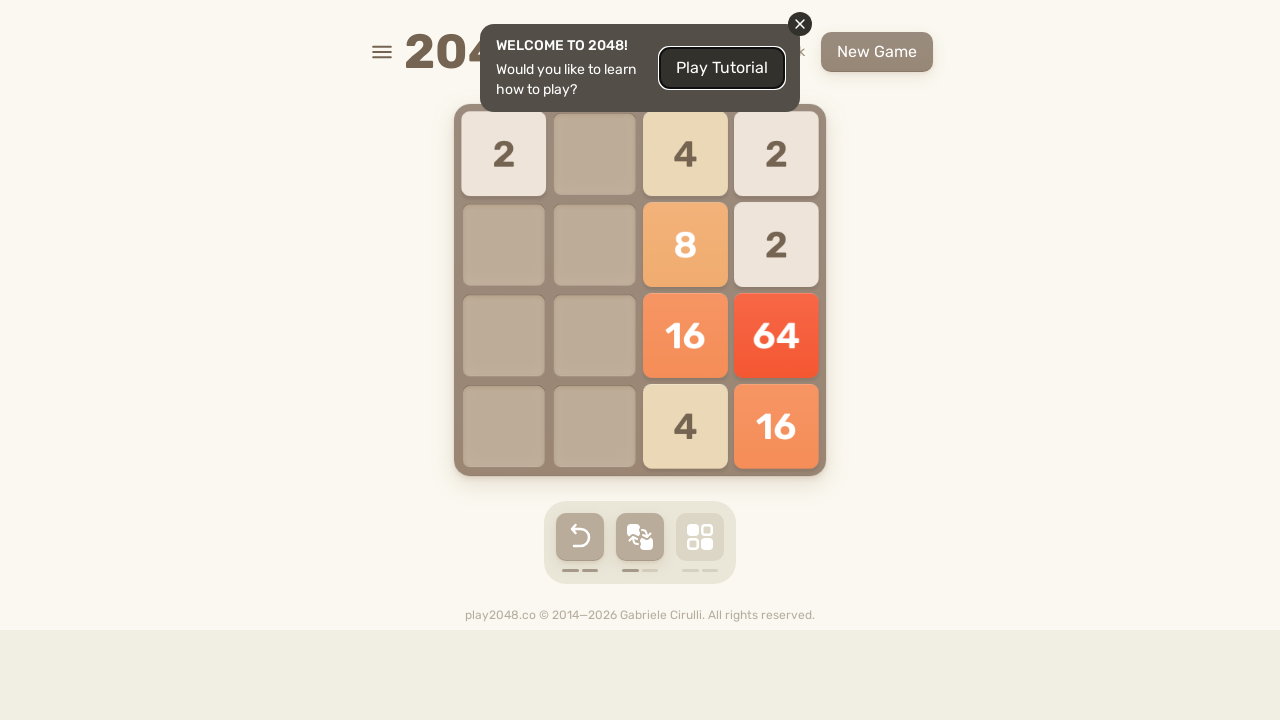

Pressed ArrowLeft arrow key to move tiles in 2048 game
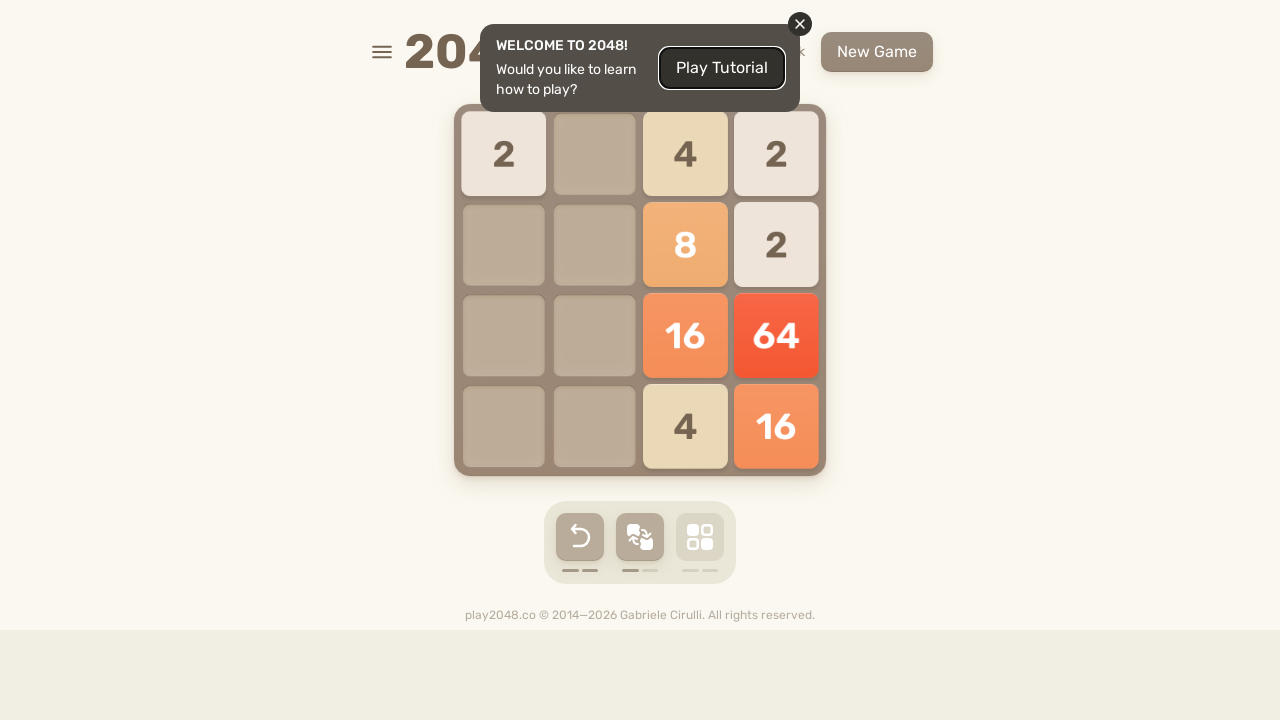

Waited 50ms for game to process the move
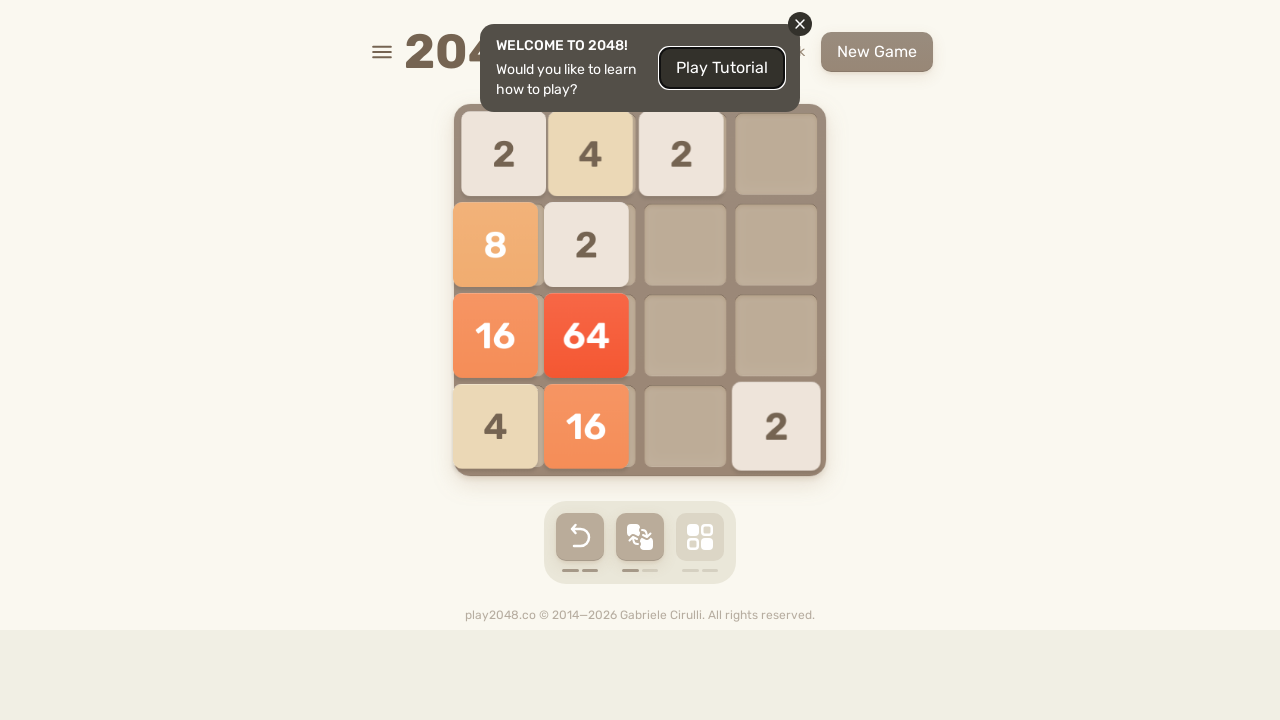

Pressed ArrowLeft arrow key to move tiles in 2048 game
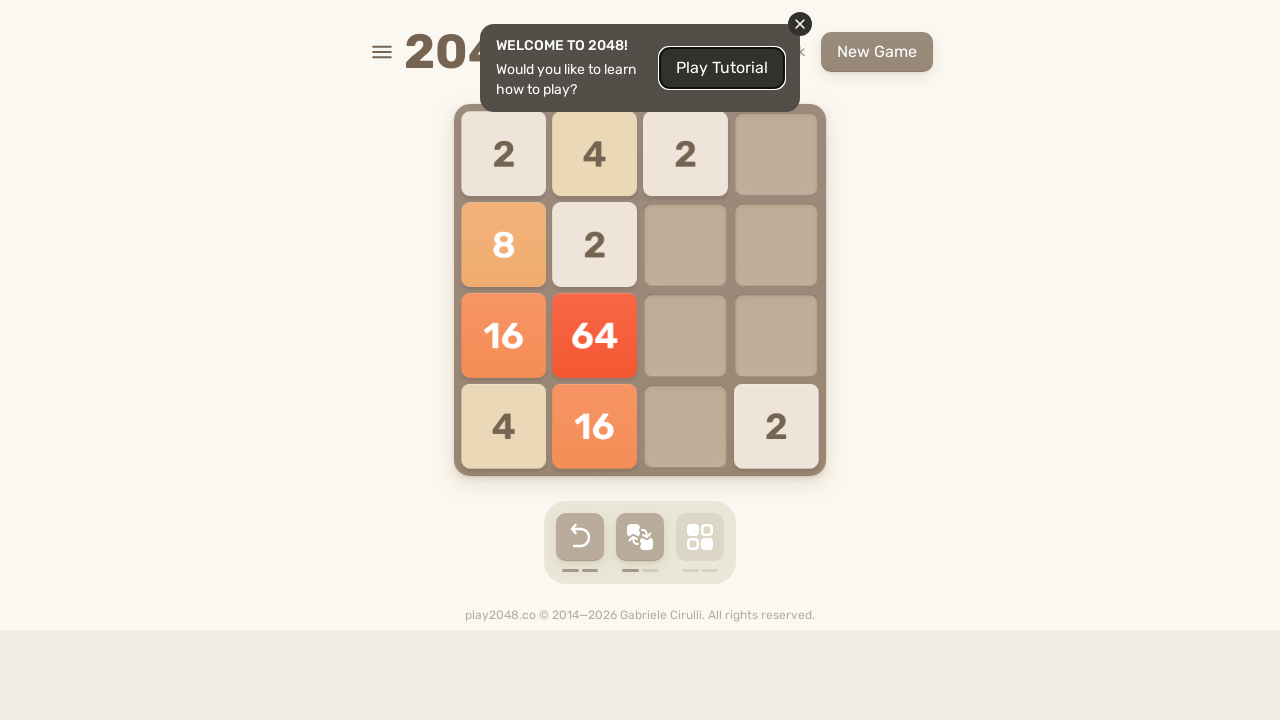

Waited 50ms for game to process the move
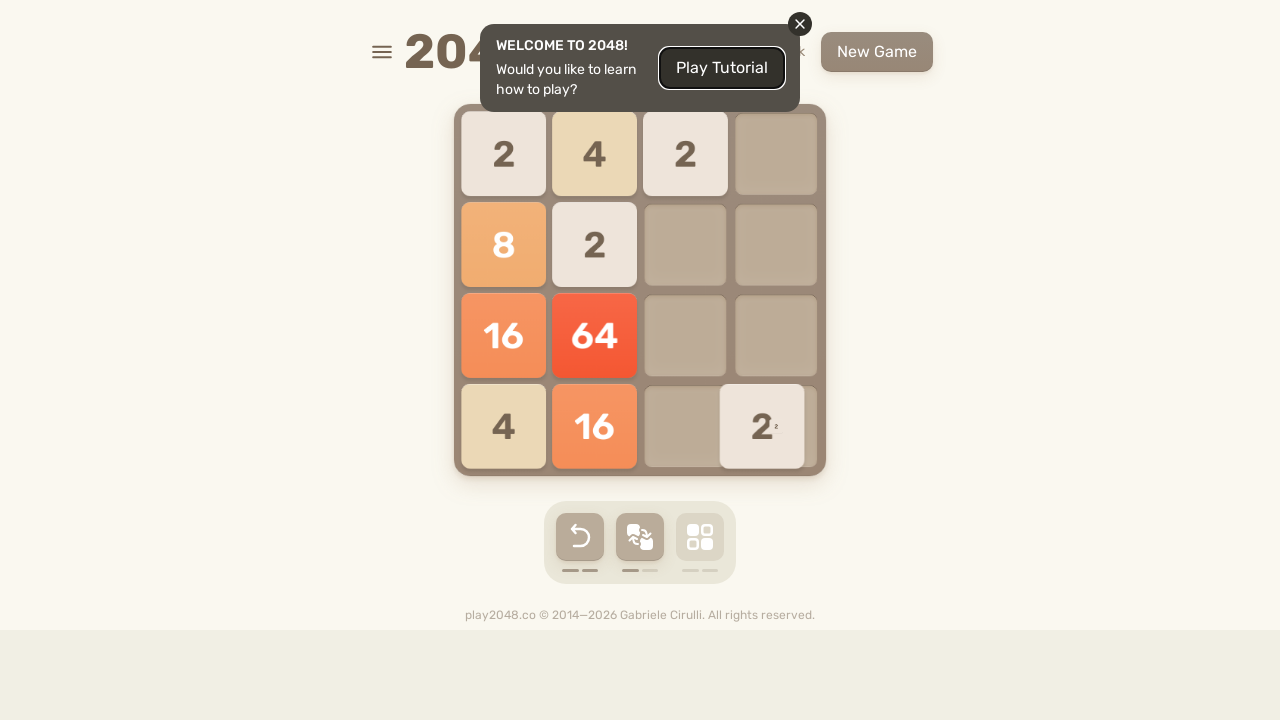

Pressed ArrowUp arrow key to move tiles in 2048 game
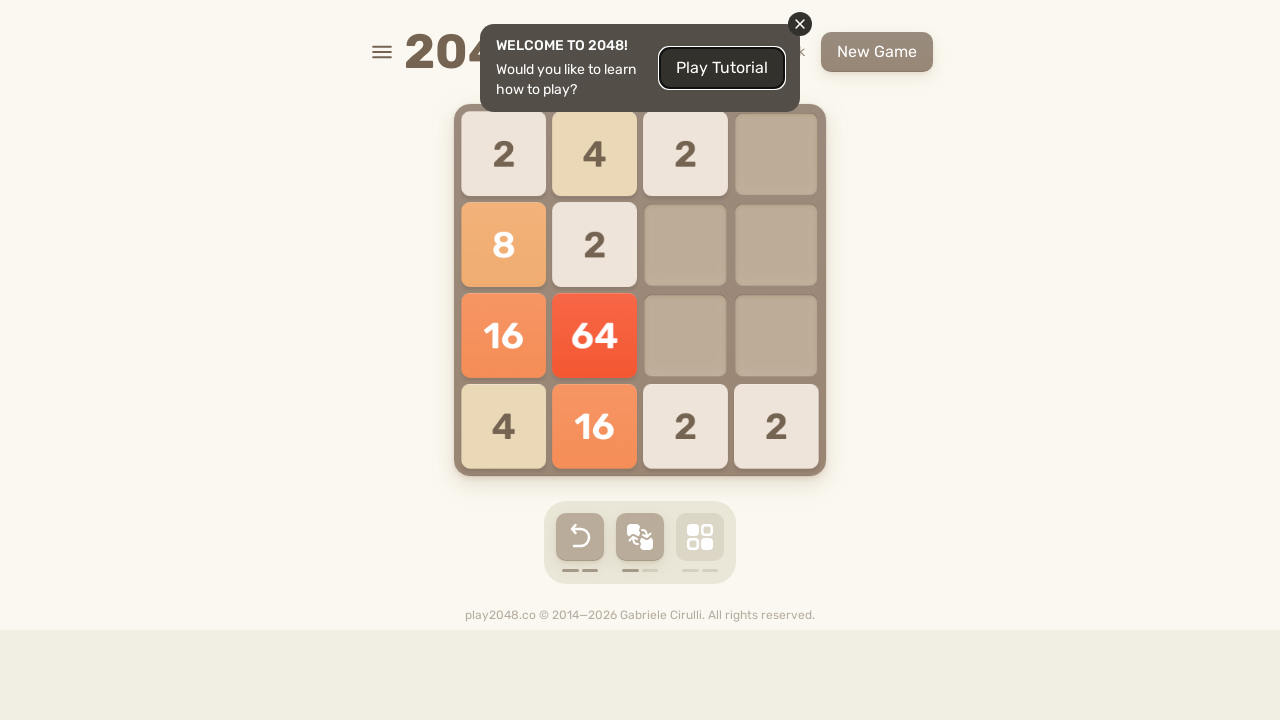

Waited 50ms for game to process the move
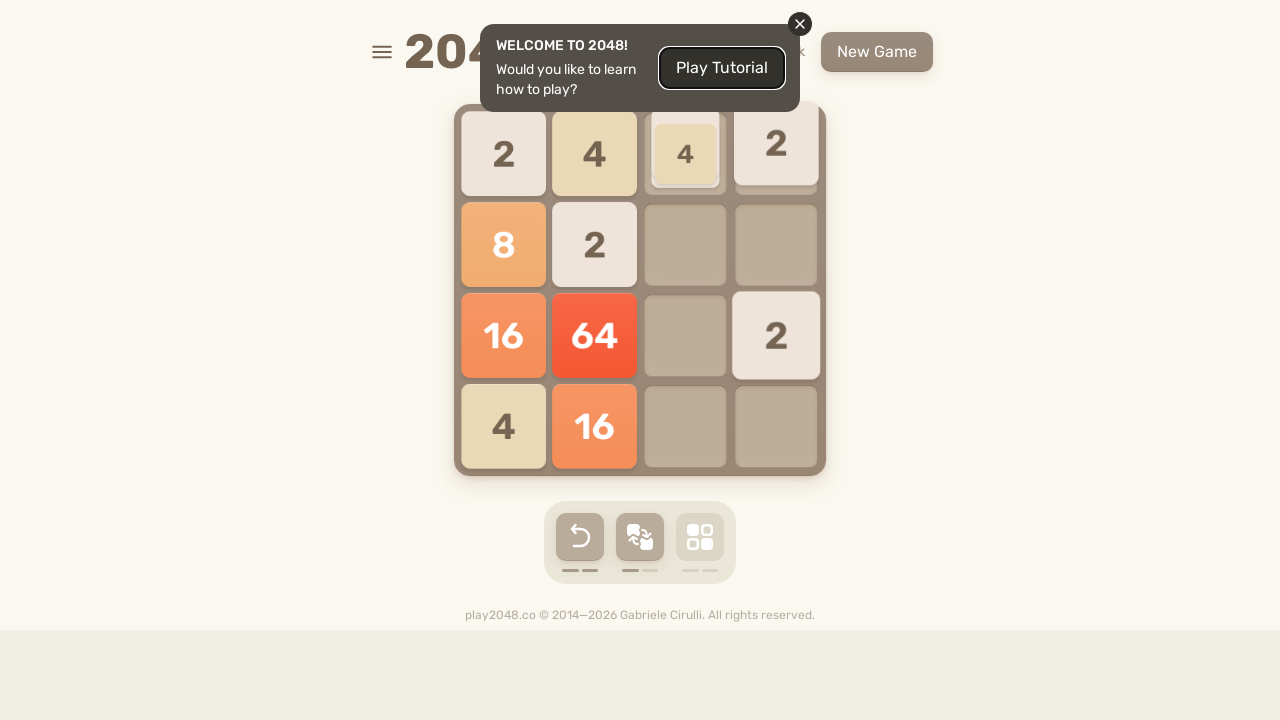

Pressed ArrowUp arrow key to move tiles in 2048 game
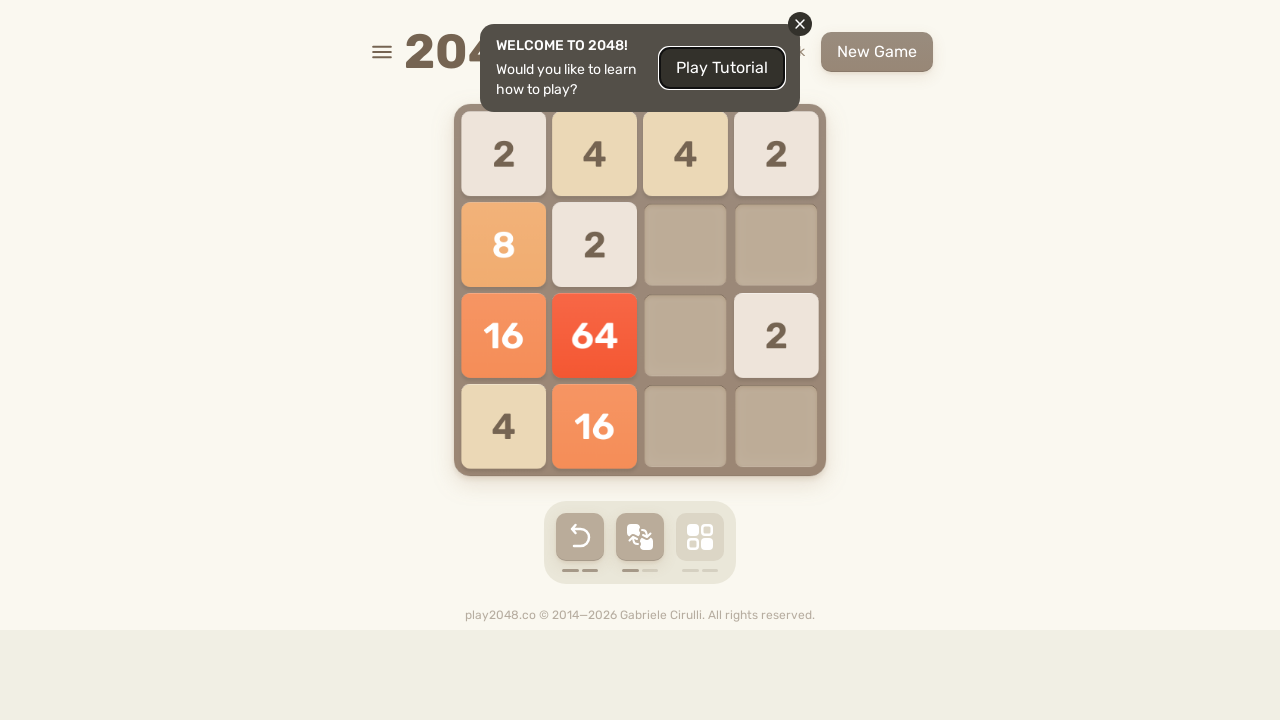

Waited 50ms for game to process the move
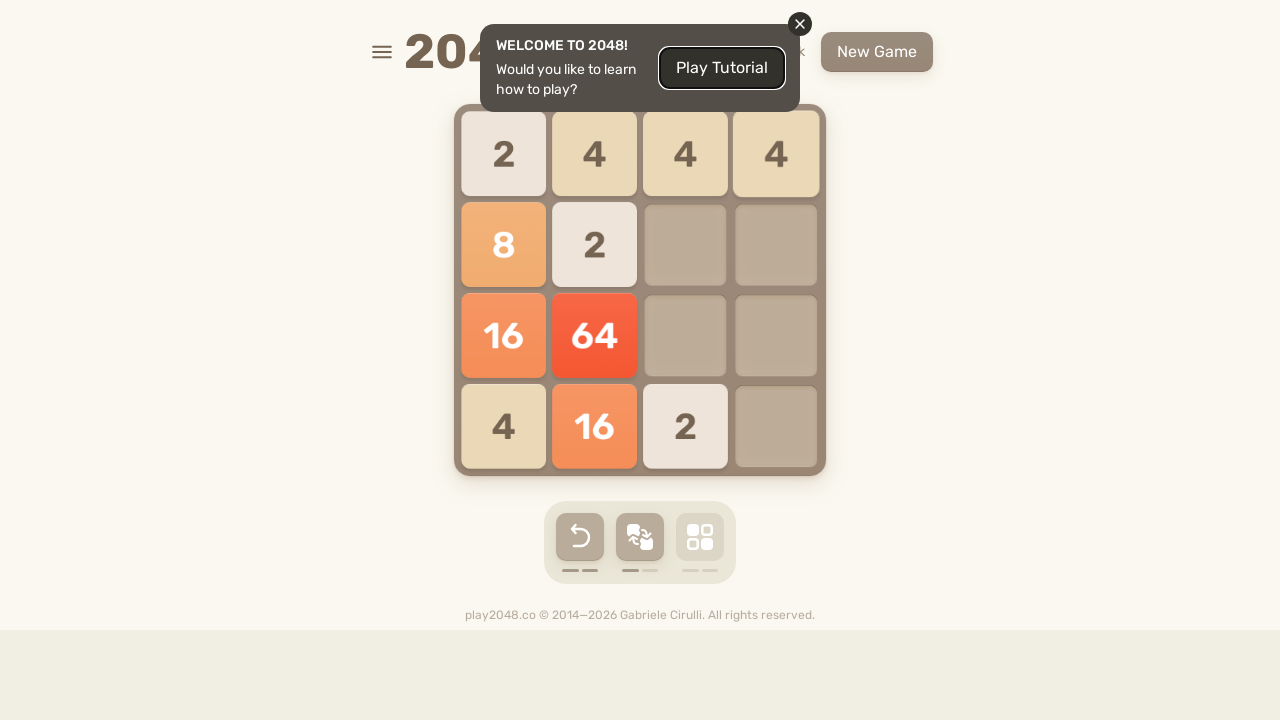

Pressed ArrowRight arrow key to move tiles in 2048 game
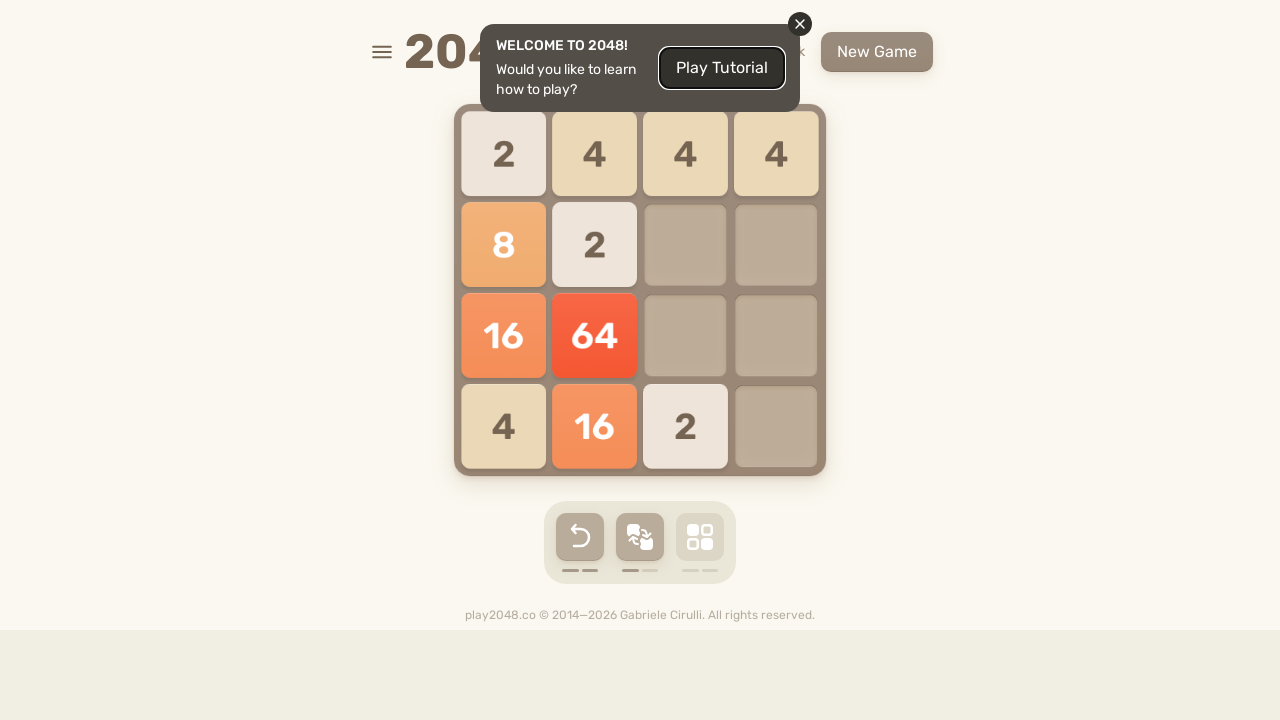

Waited 50ms for game to process the move
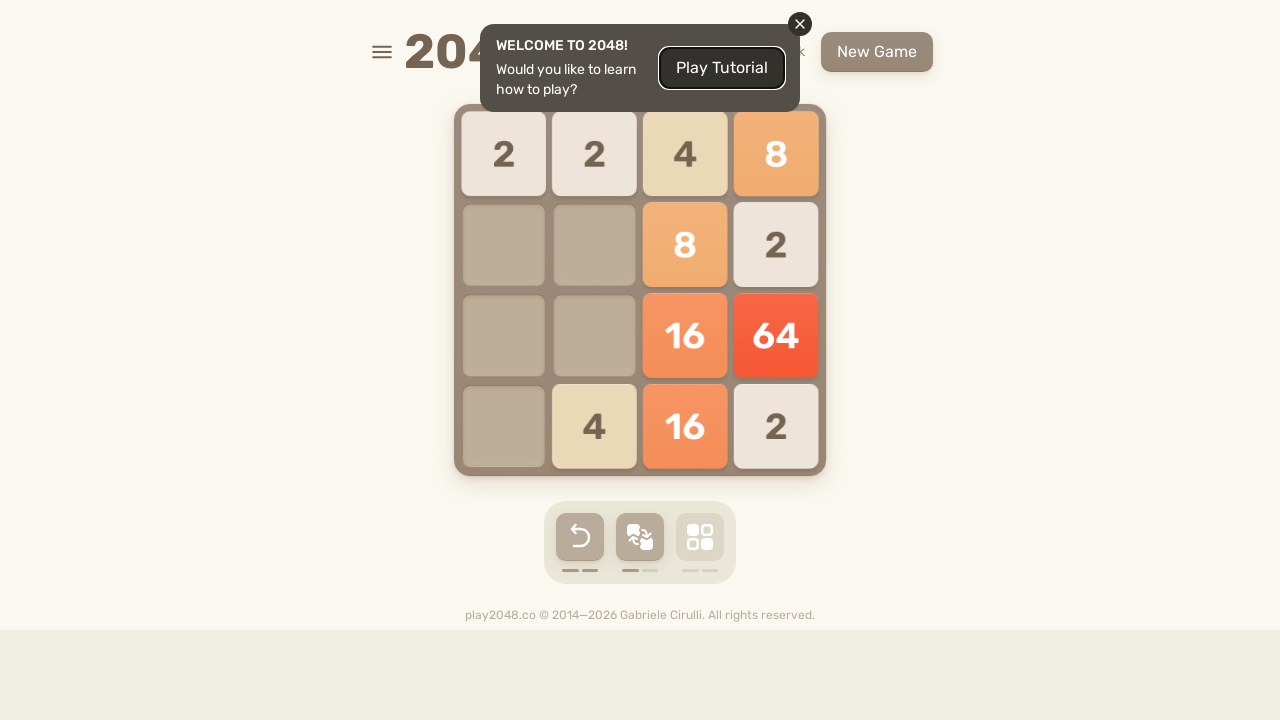

Pressed ArrowDown arrow key to move tiles in 2048 game
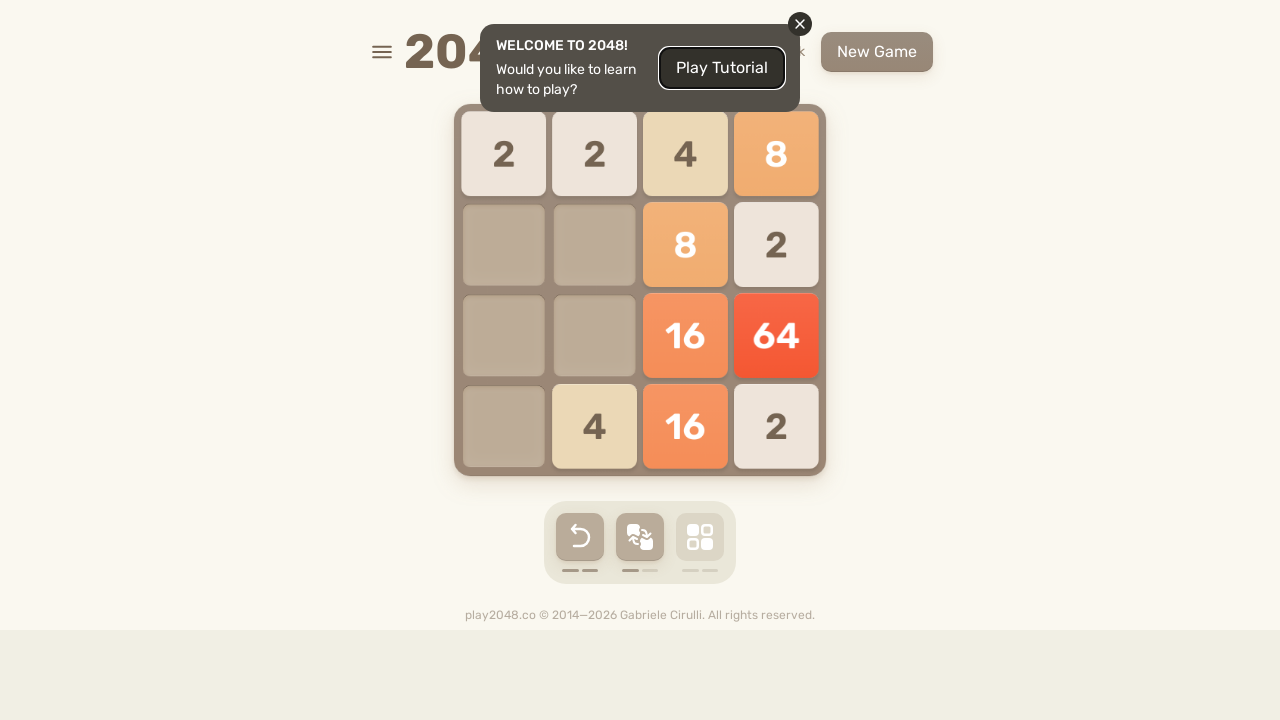

Waited 50ms for game to process the move
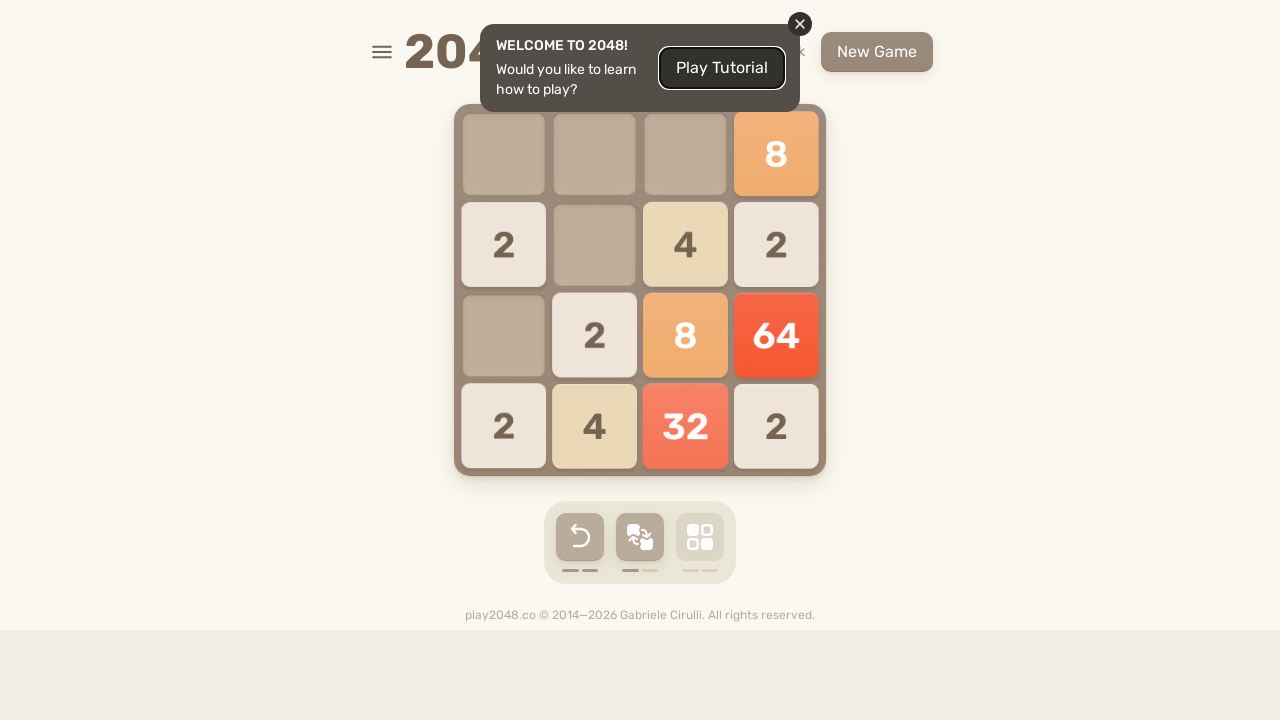

Pressed ArrowRight arrow key to move tiles in 2048 game
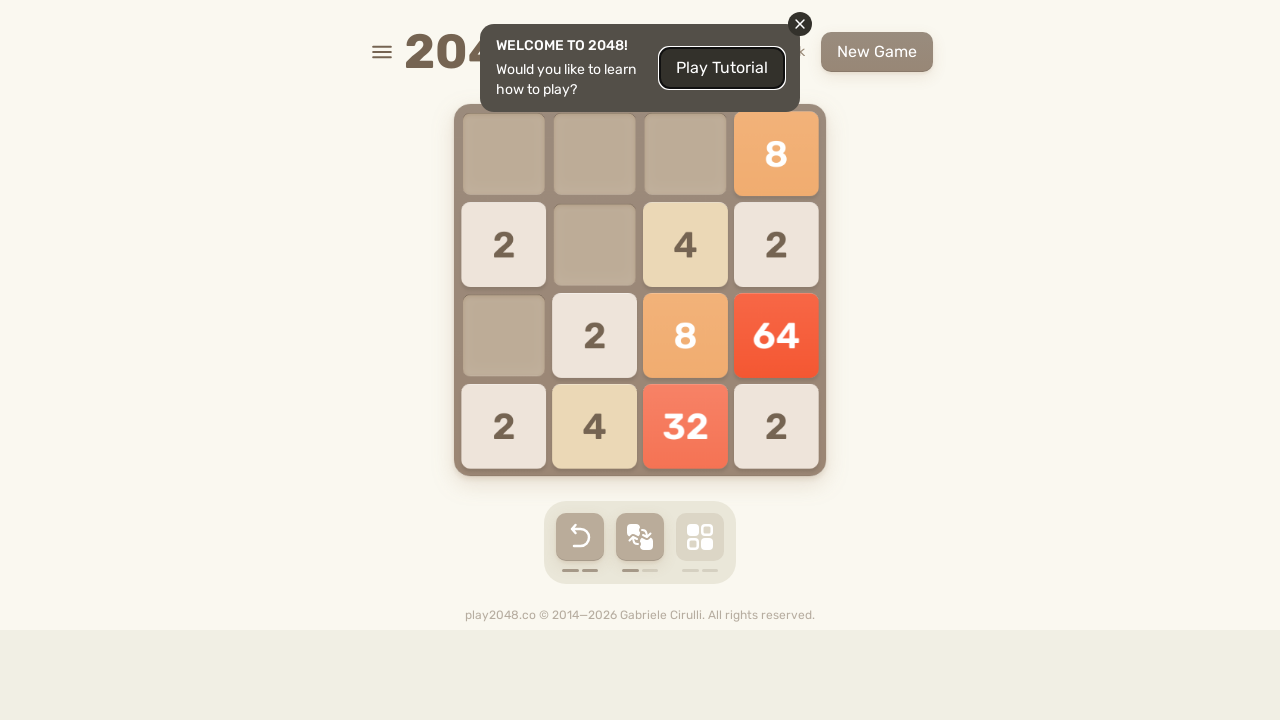

Waited 50ms for game to process the move
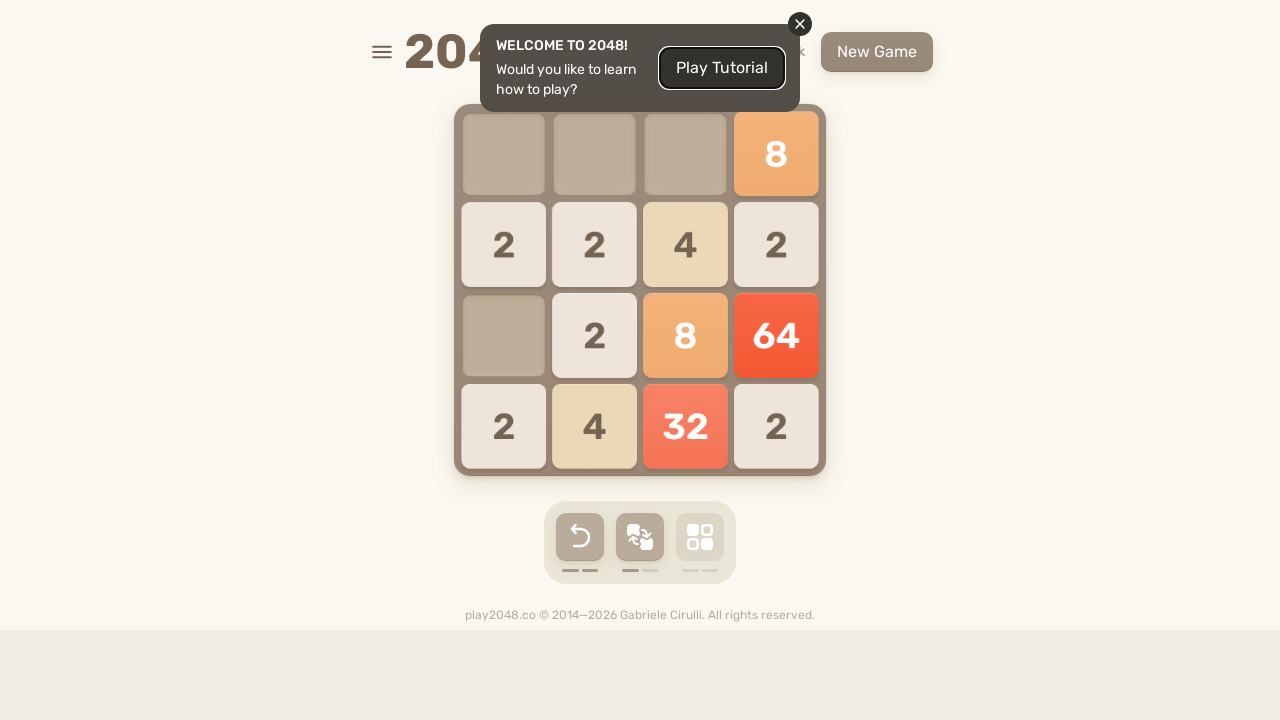

Pressed ArrowUp arrow key to move tiles in 2048 game
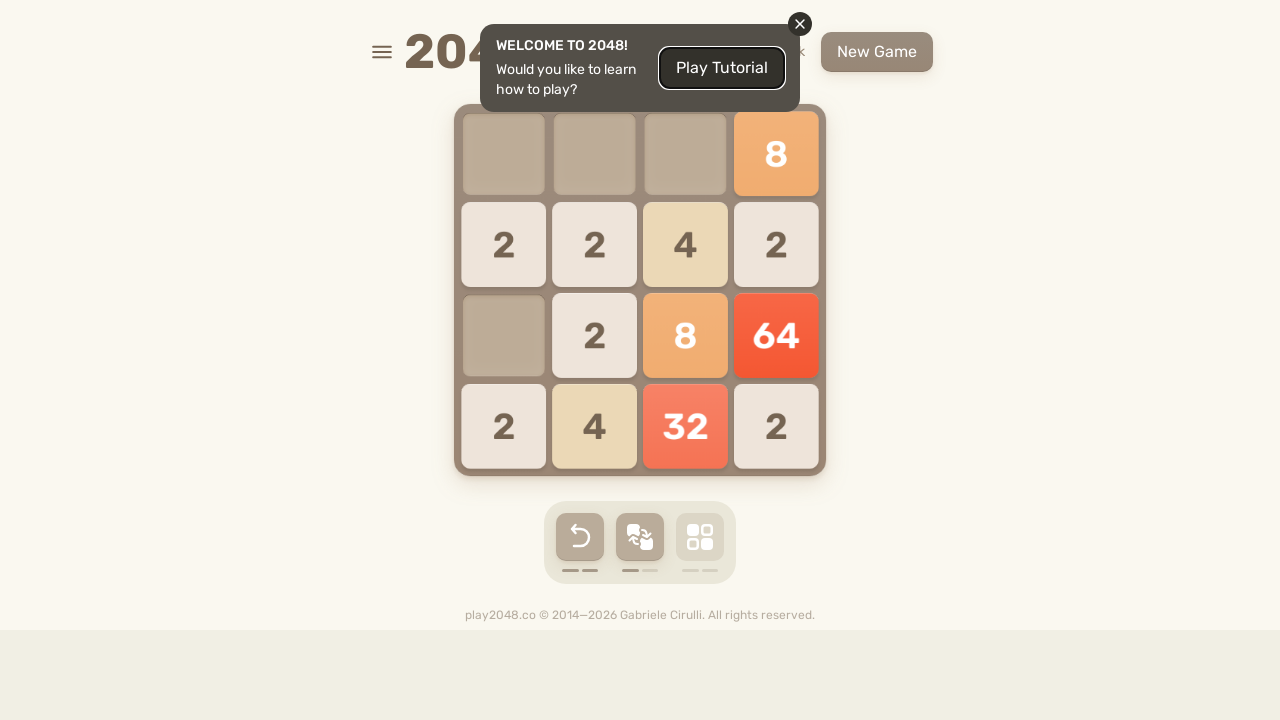

Waited 50ms for game to process the move
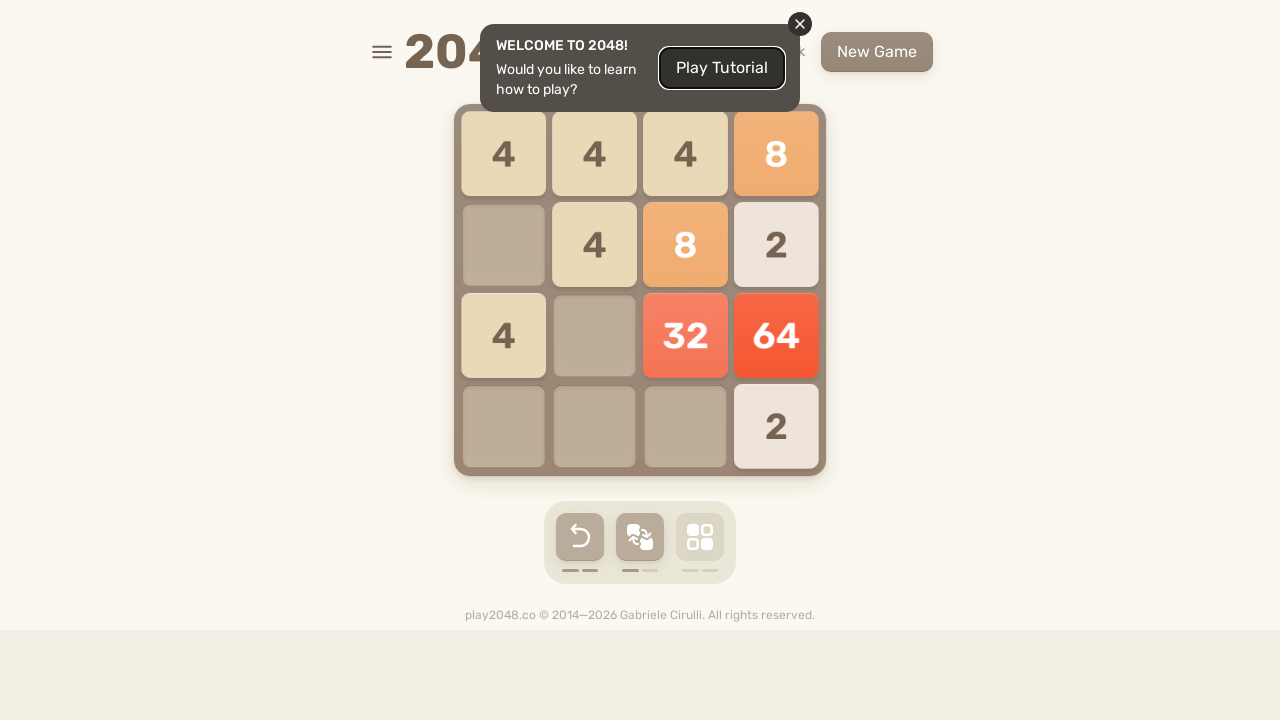

Pressed ArrowDown arrow key to move tiles in 2048 game
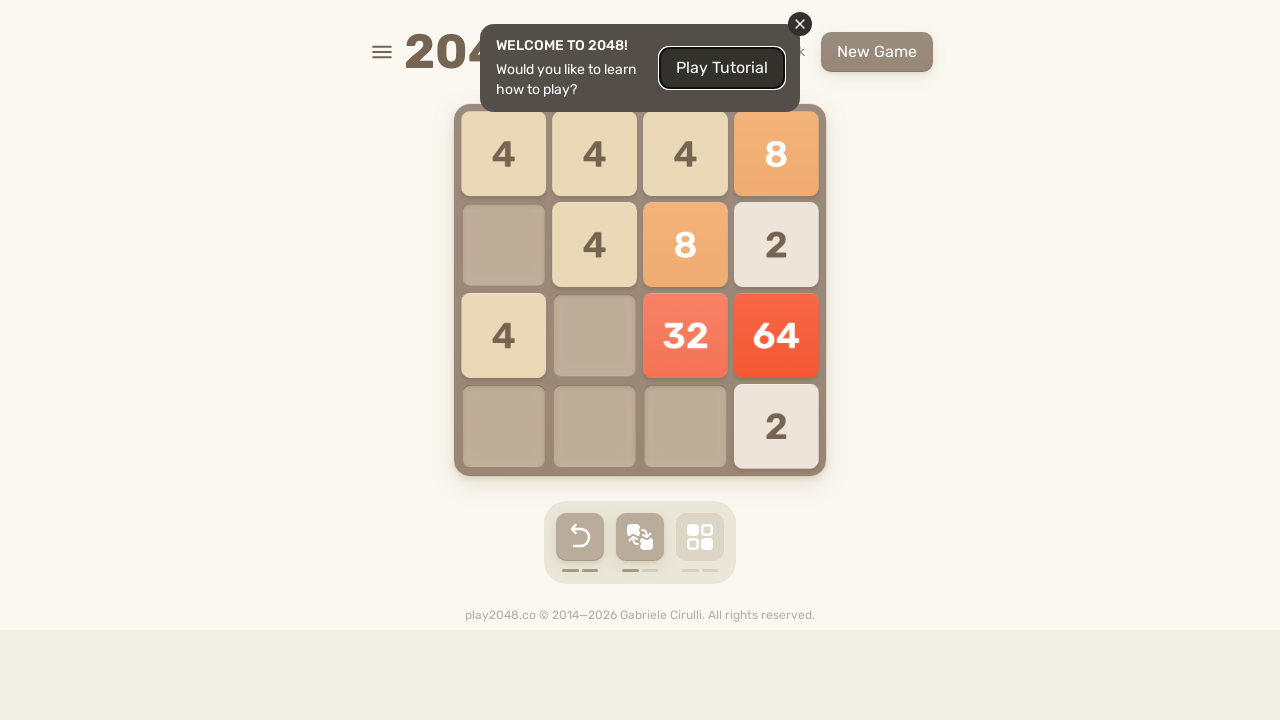

Waited 50ms for game to process the move
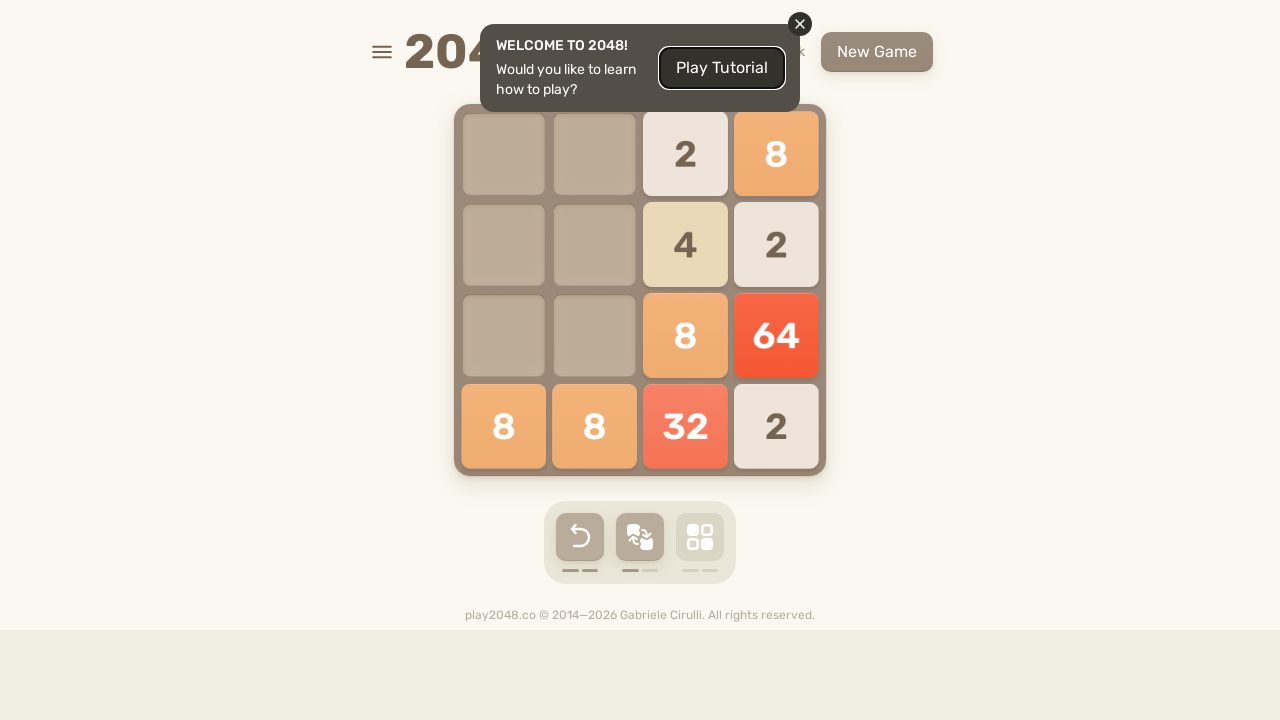

Pressed ArrowDown arrow key to move tiles in 2048 game
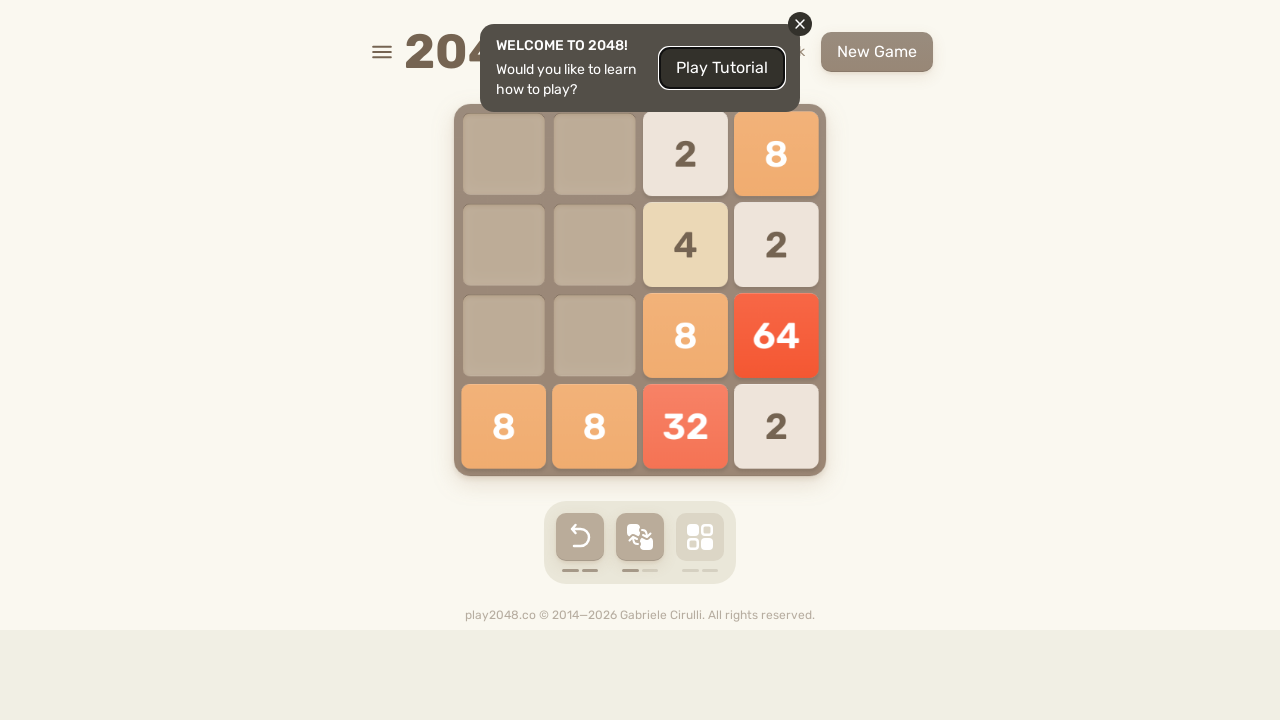

Waited 50ms for game to process the move
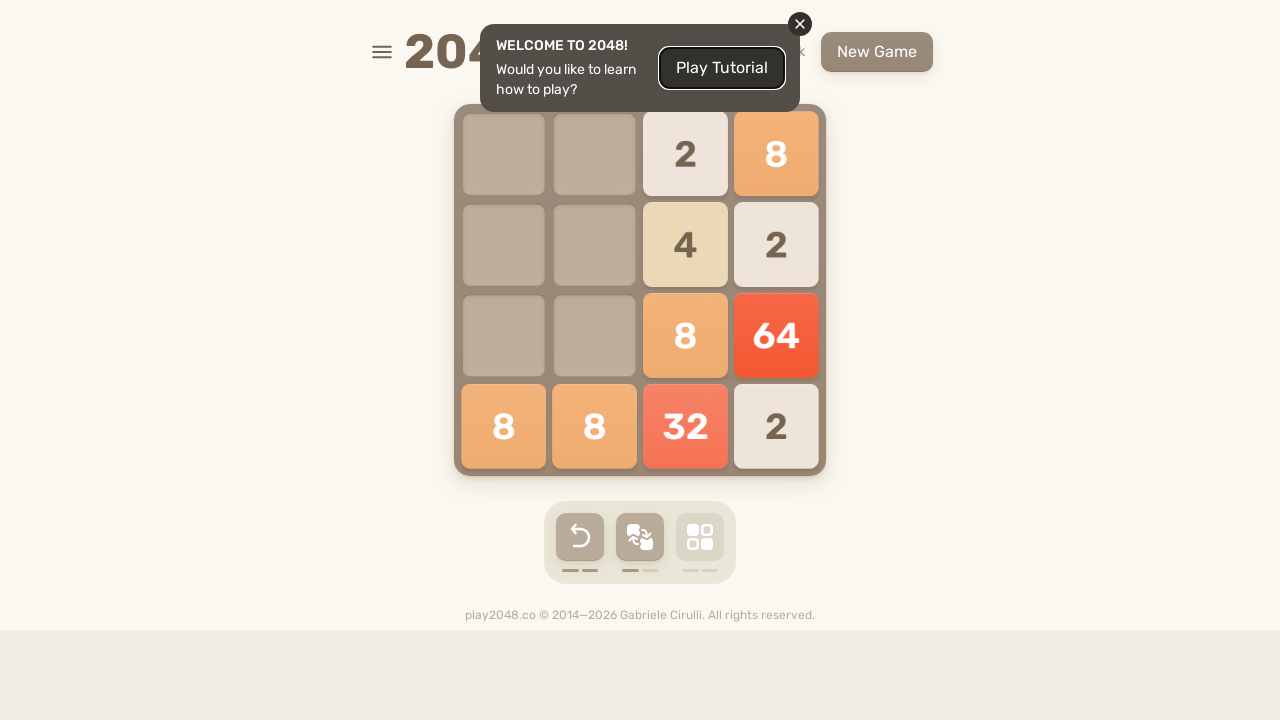

Pressed ArrowRight arrow key to move tiles in 2048 game
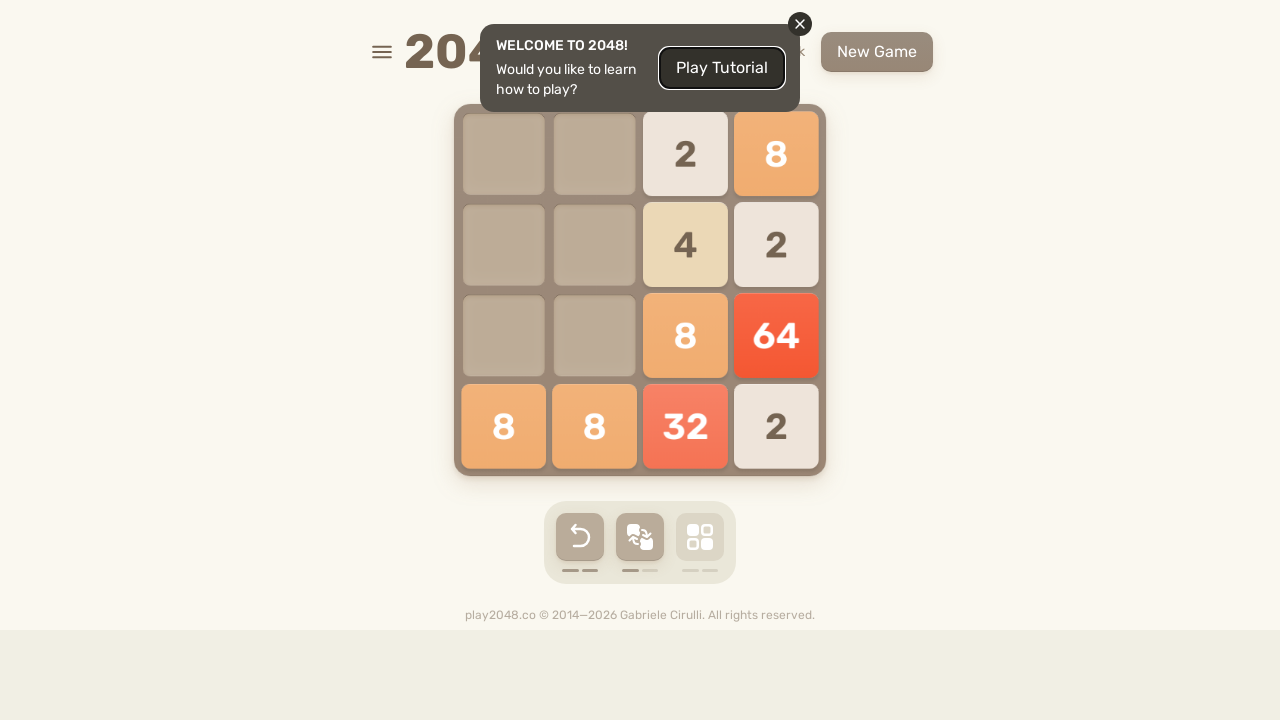

Waited 50ms for game to process the move
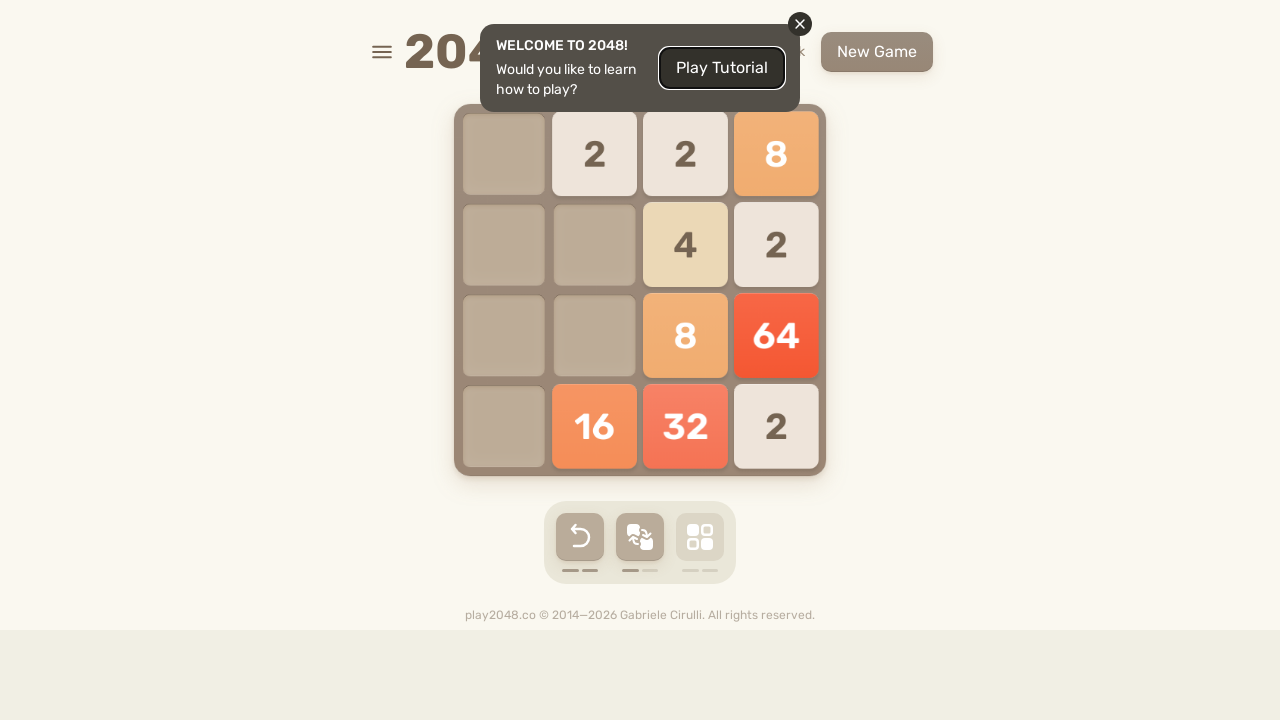

Pressed ArrowUp arrow key to move tiles in 2048 game
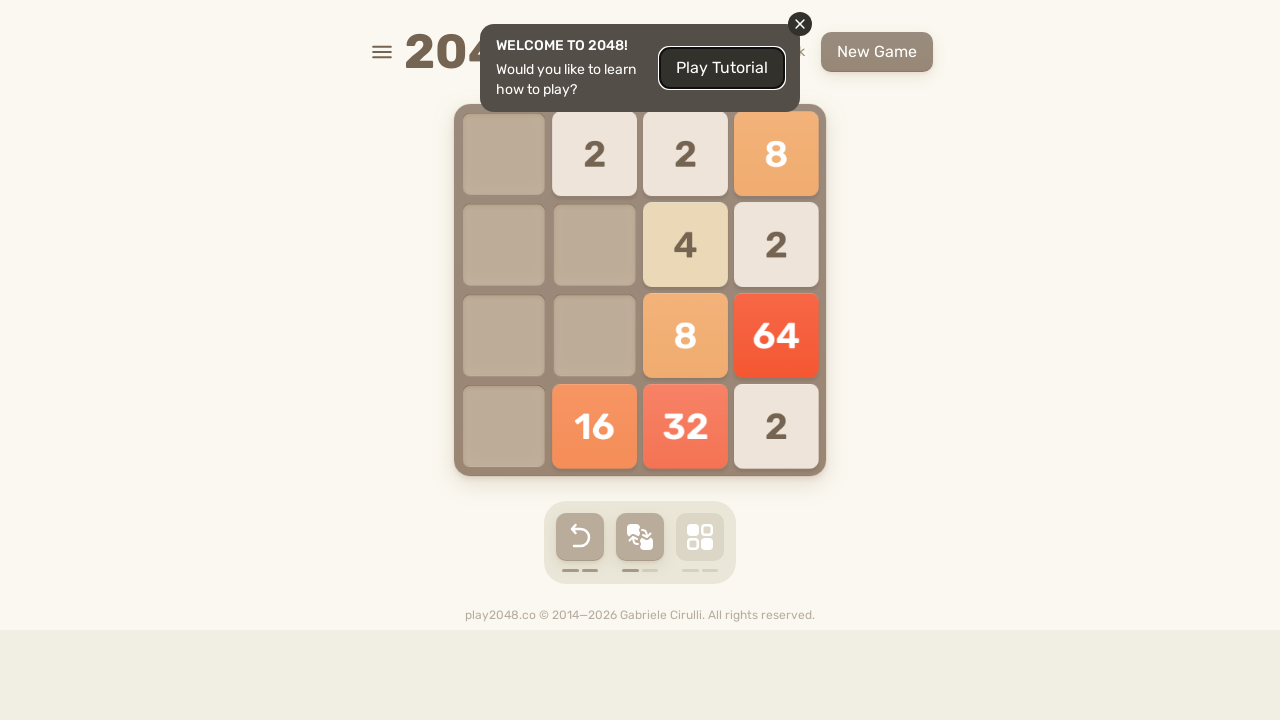

Waited 50ms for game to process the move
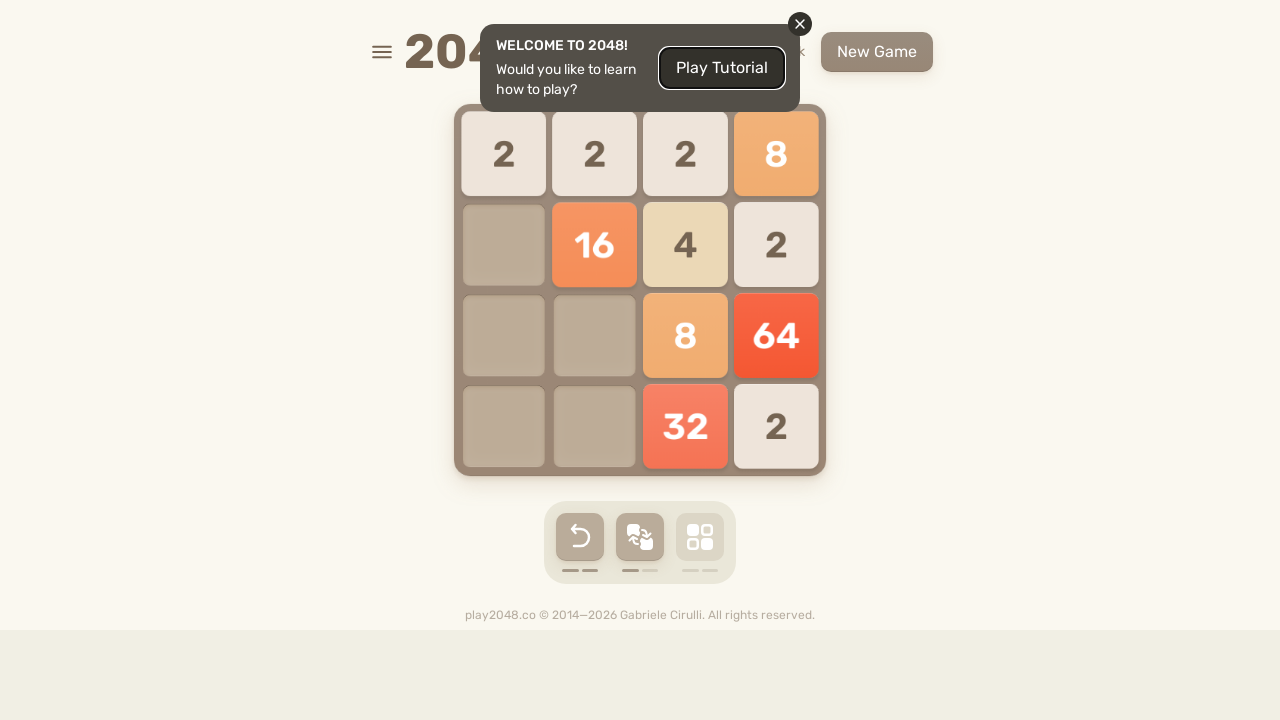

Pressed ArrowRight arrow key to move tiles in 2048 game
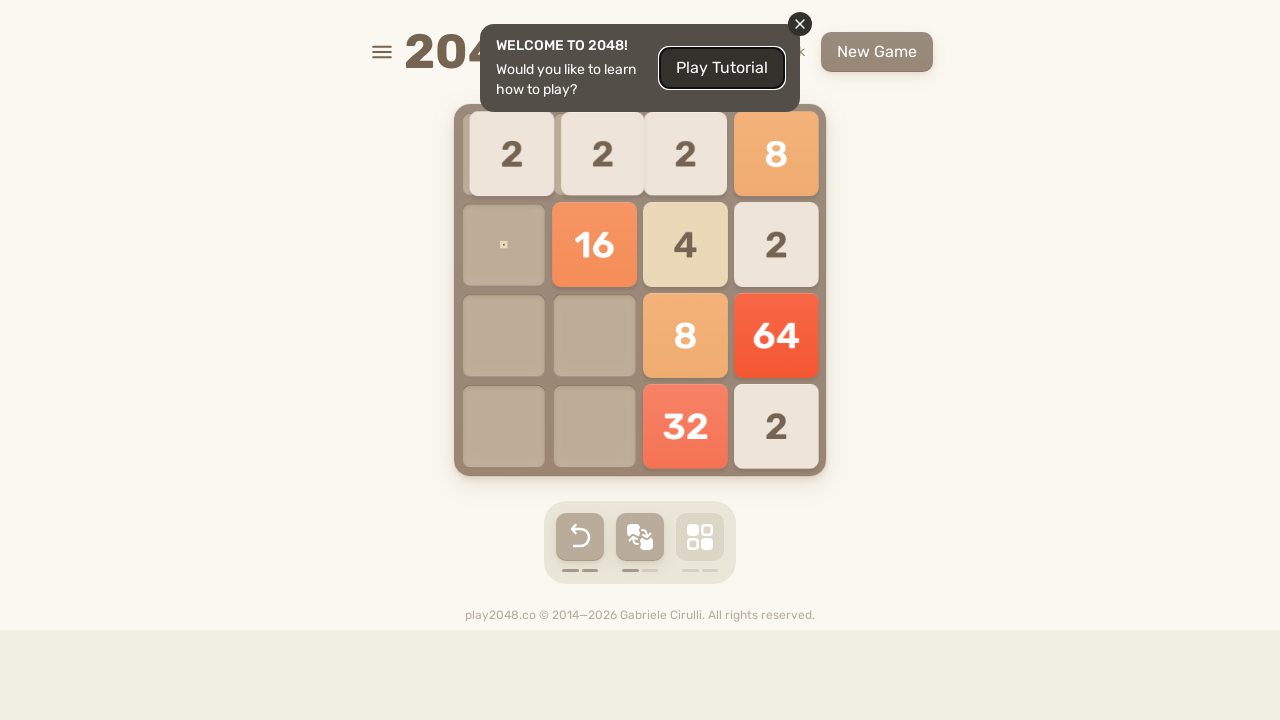

Waited 50ms for game to process the move
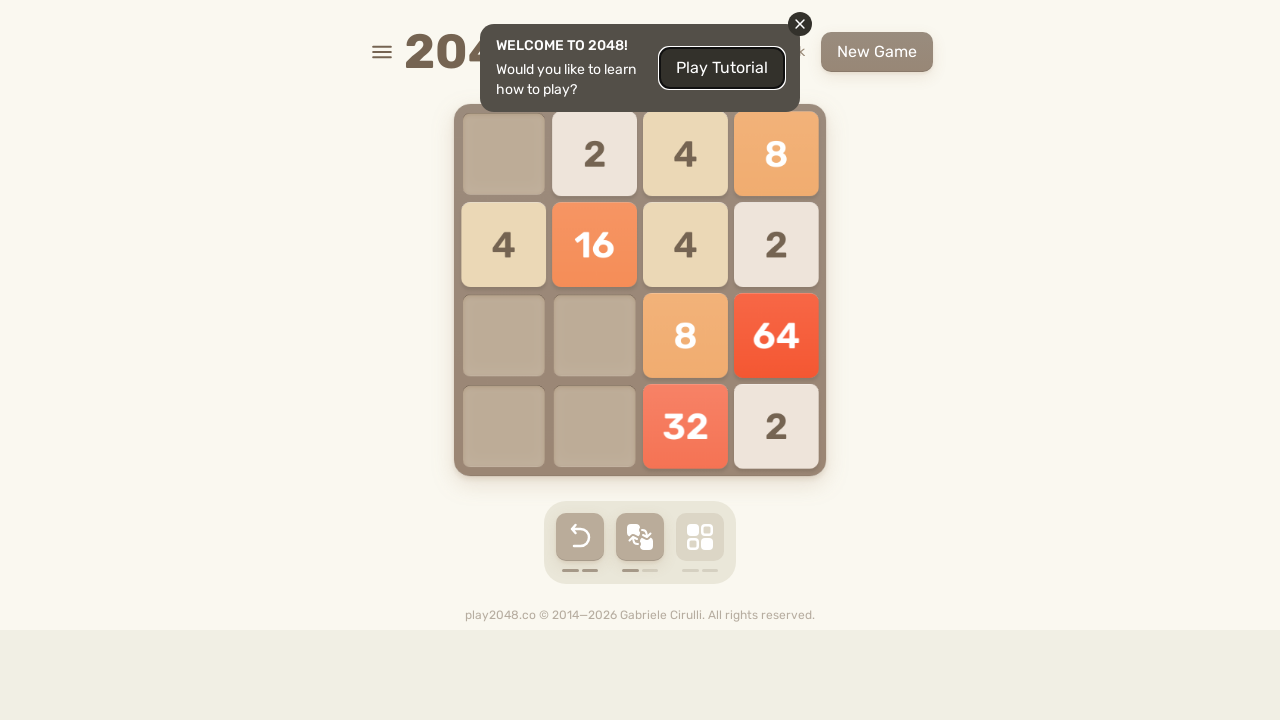

Pressed ArrowDown arrow key to move tiles in 2048 game
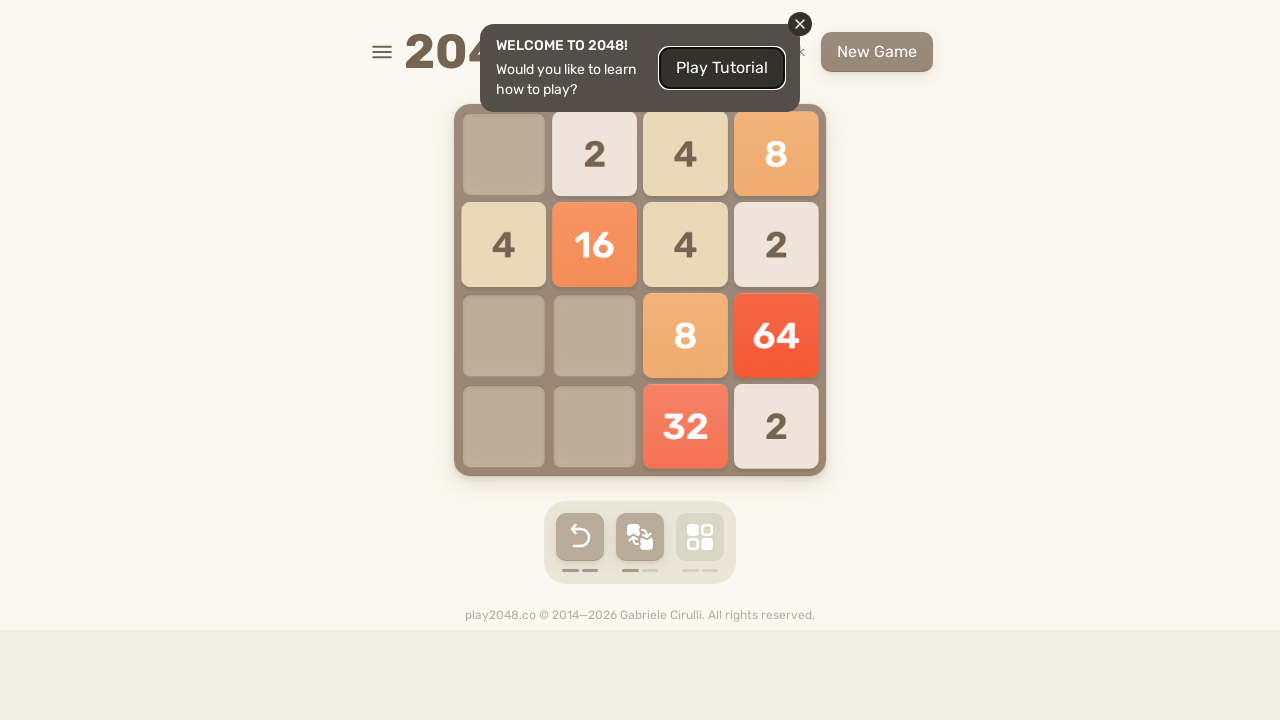

Waited 50ms for game to process the move
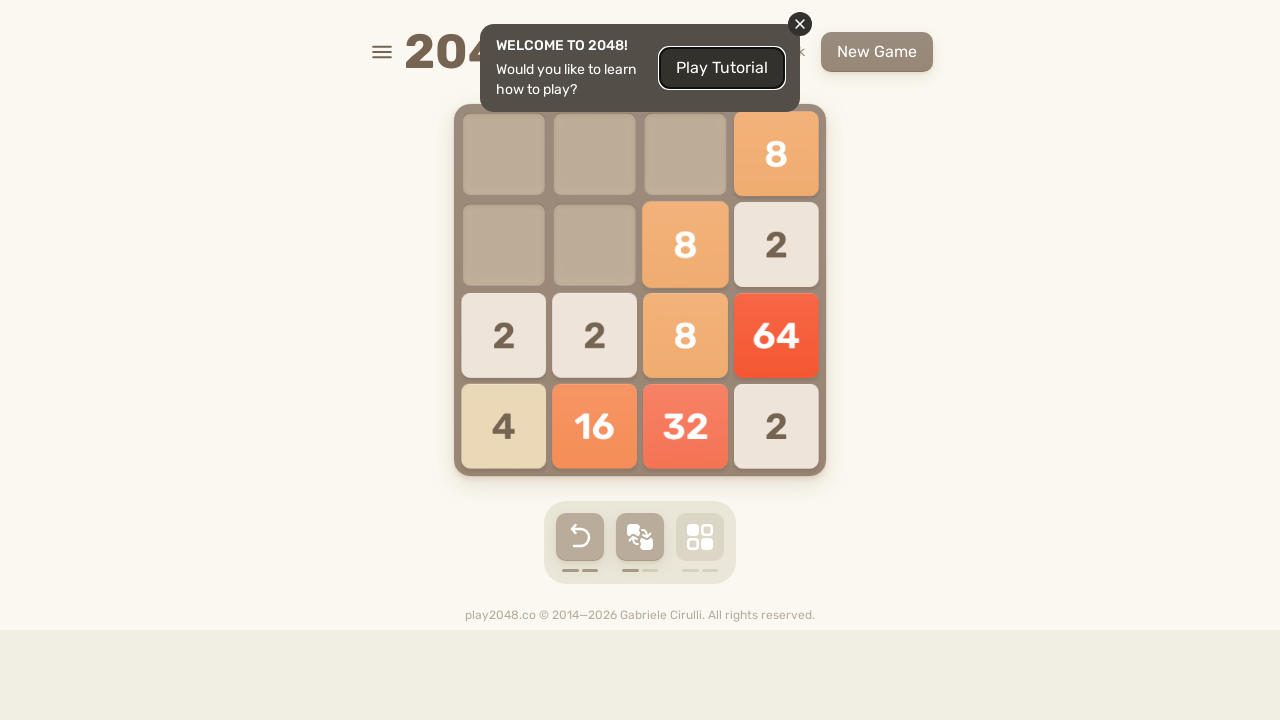

Pressed ArrowDown arrow key to move tiles in 2048 game
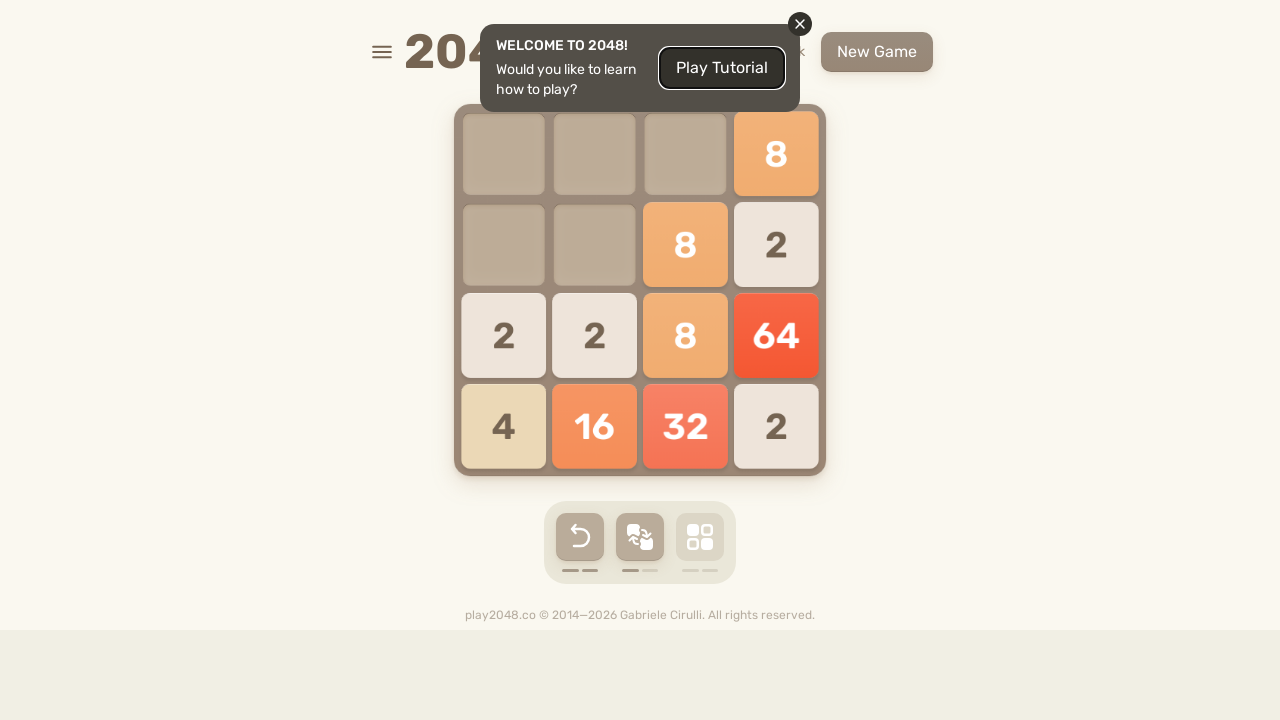

Waited 50ms for game to process the move
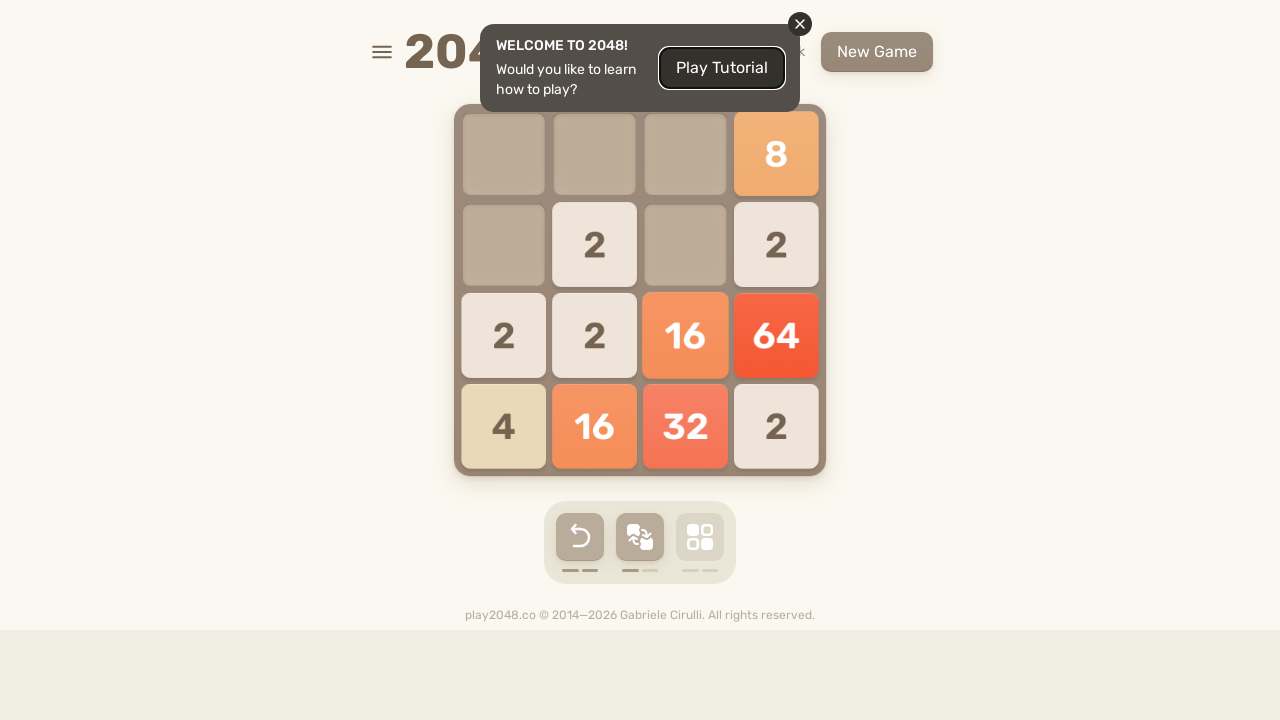

Pressed ArrowUp arrow key to move tiles in 2048 game
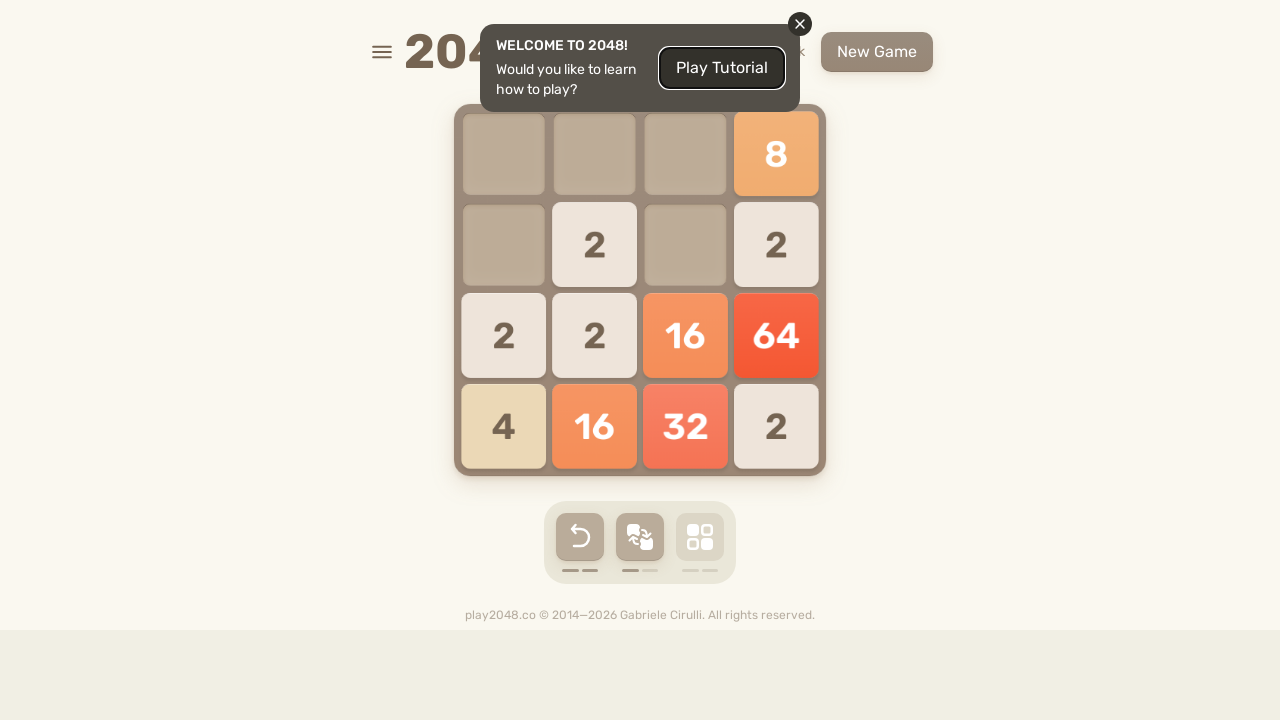

Waited 50ms for game to process the move
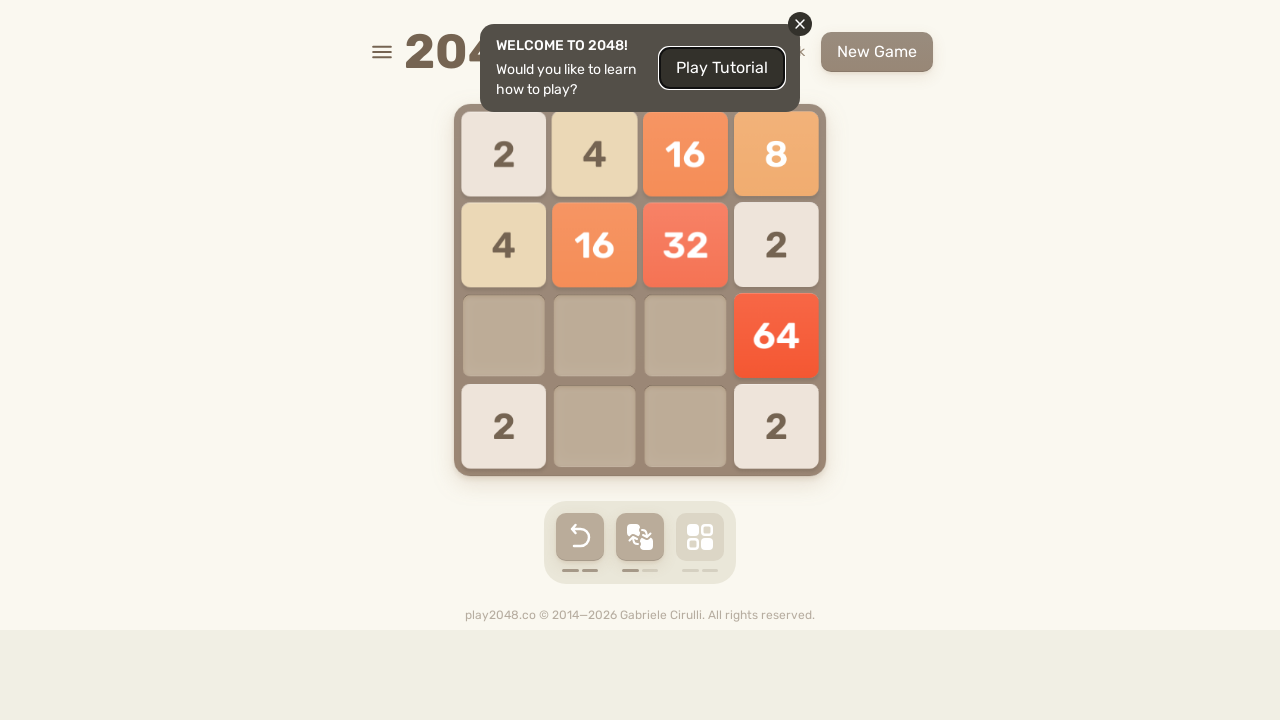

Pressed ArrowDown arrow key to move tiles in 2048 game
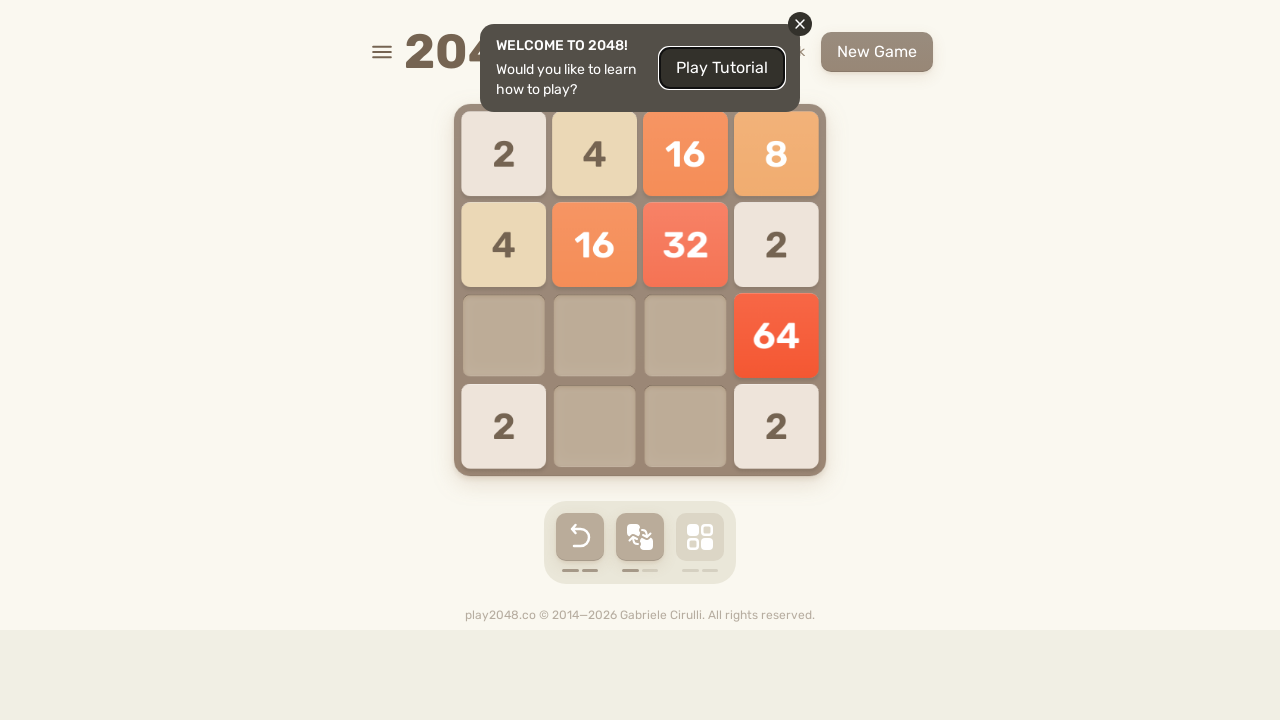

Waited 50ms for game to process the move
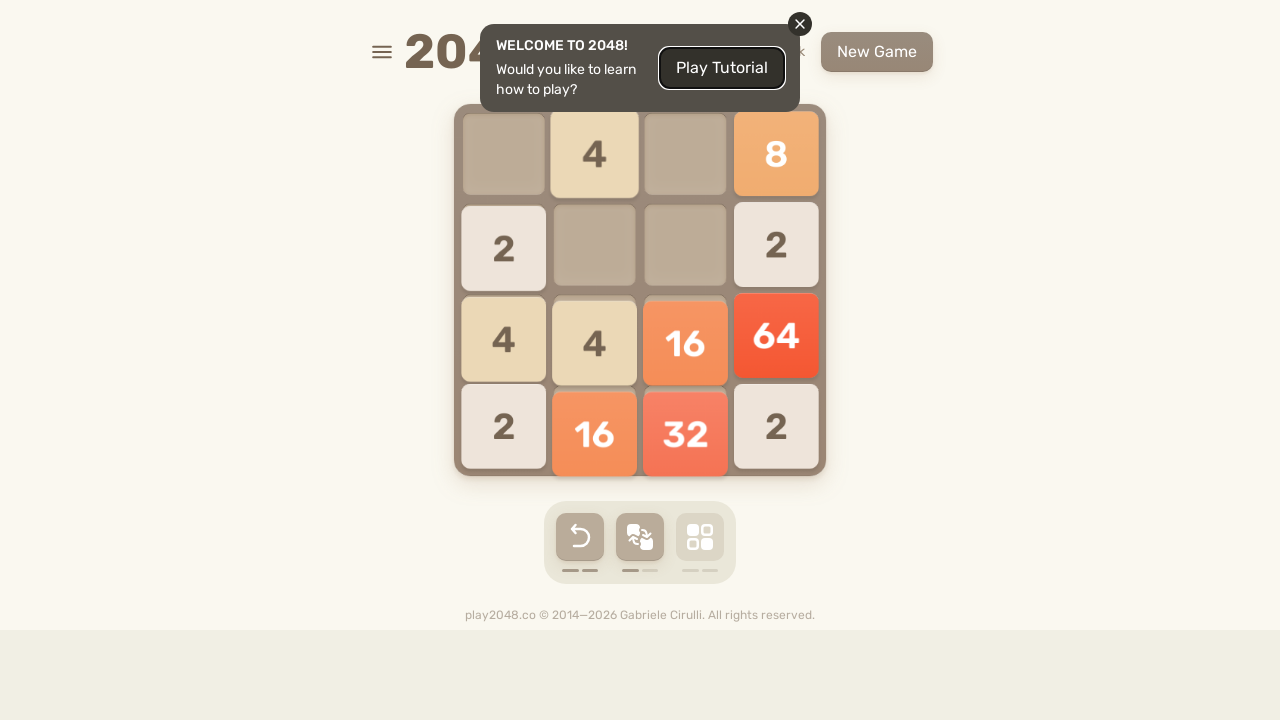

Pressed ArrowRight arrow key to move tiles in 2048 game
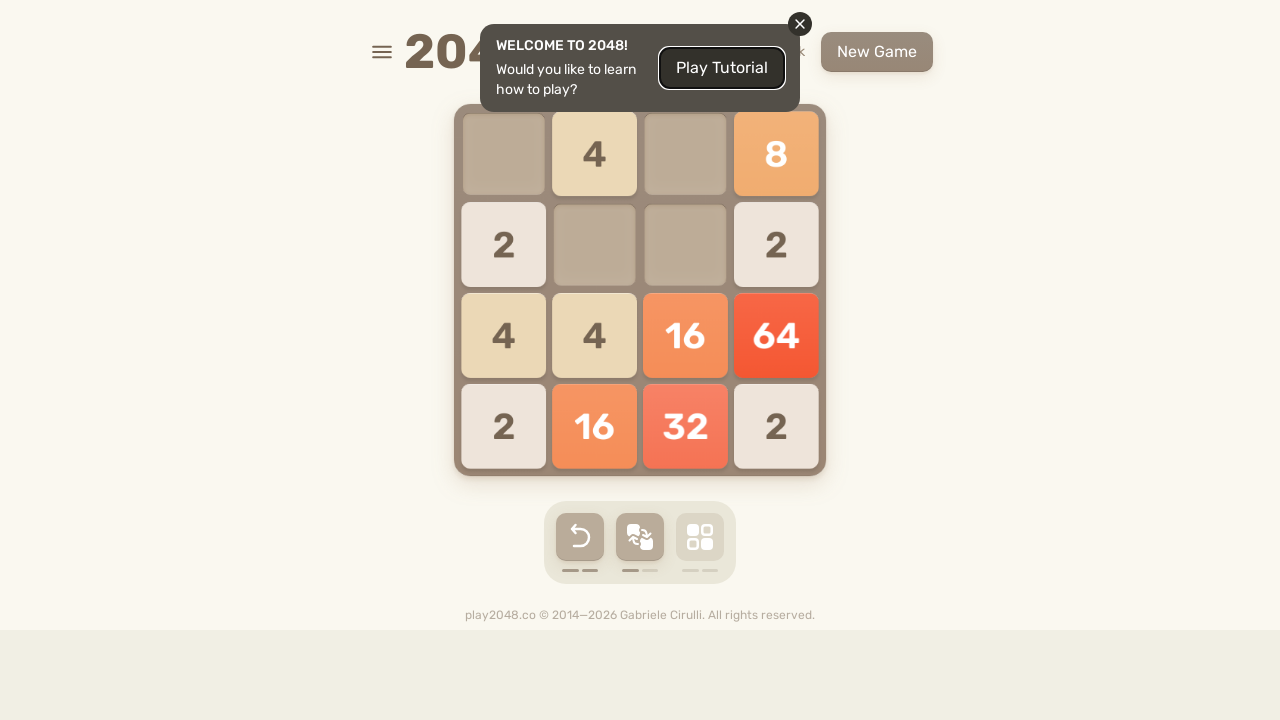

Waited 50ms for game to process the move
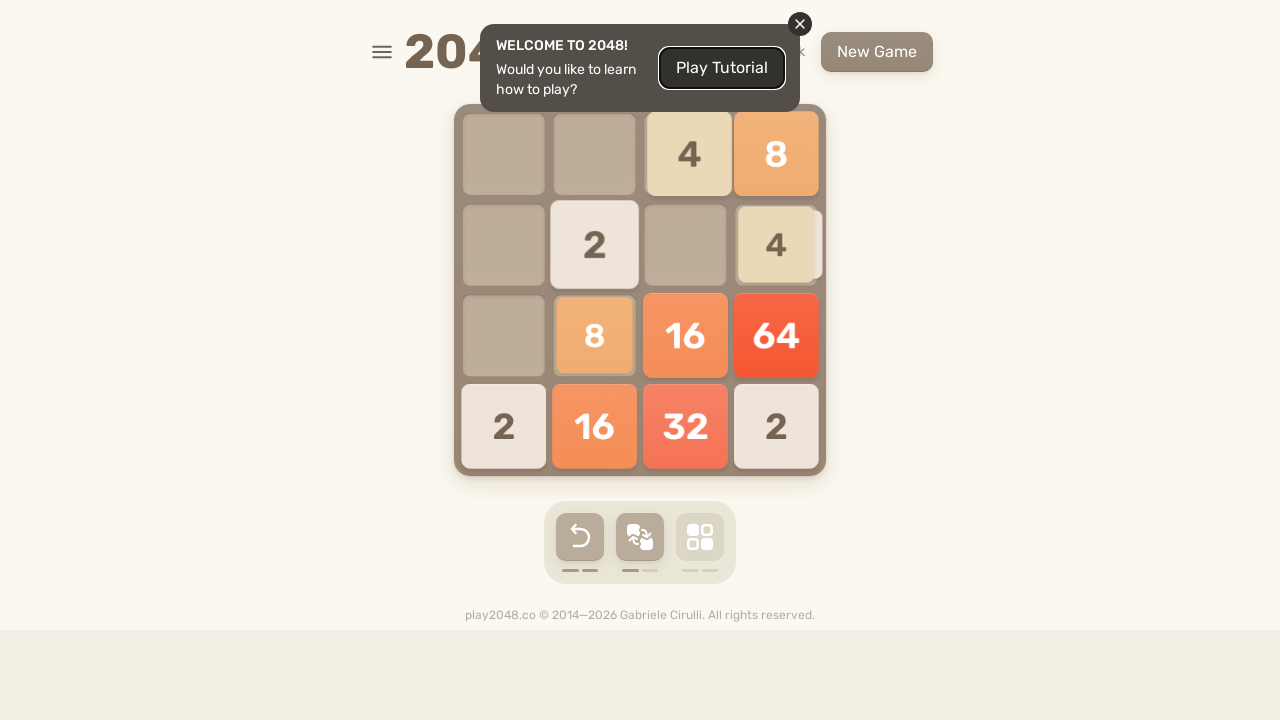

Pressed ArrowDown arrow key to move tiles in 2048 game
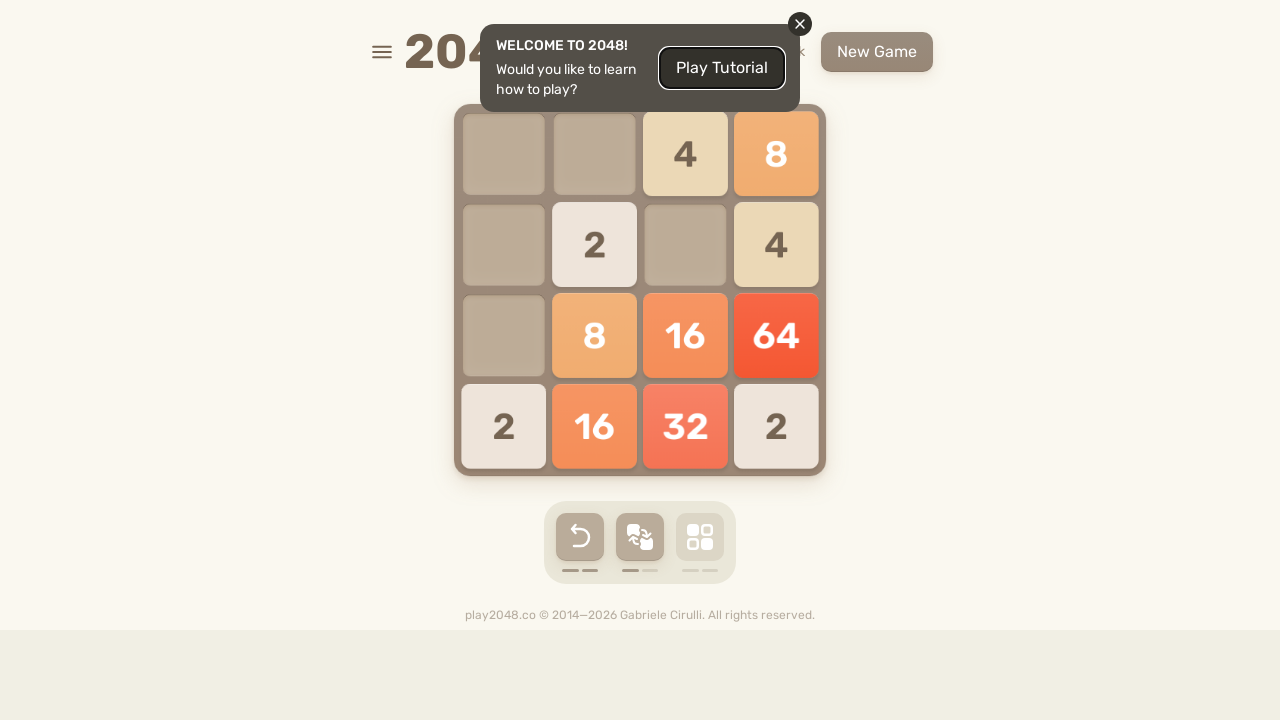

Waited 50ms for game to process the move
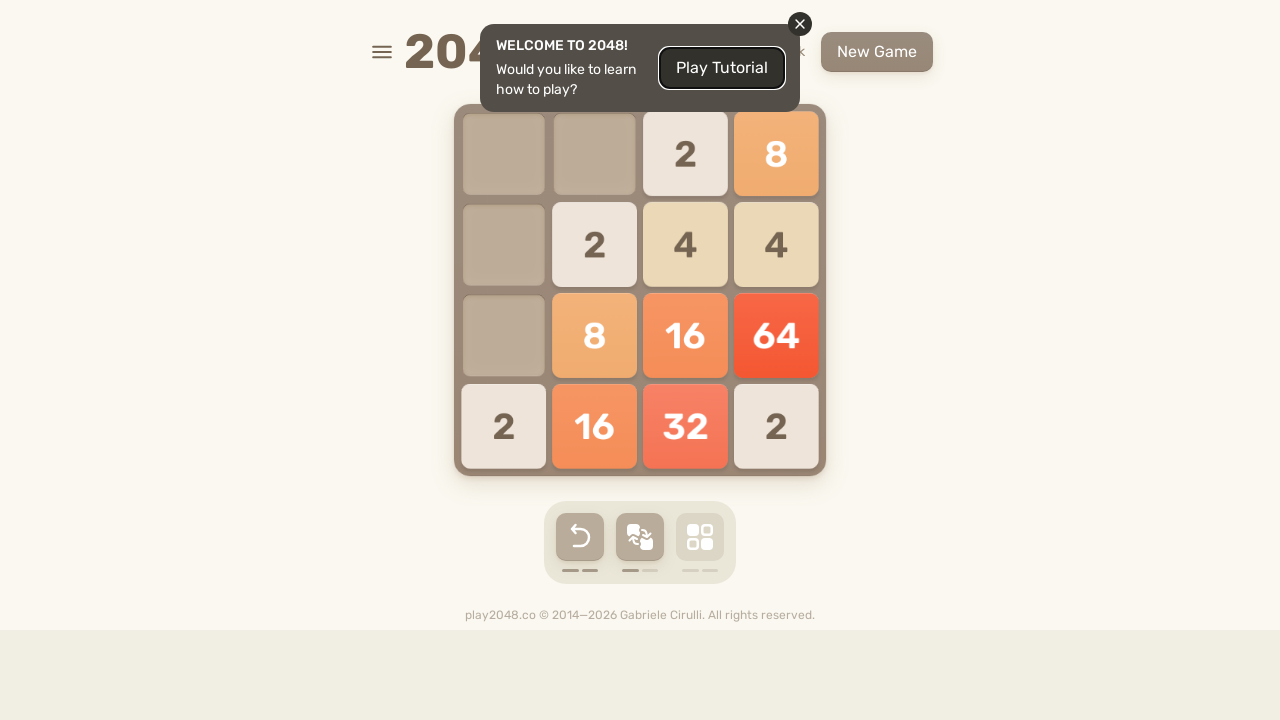

Pressed ArrowUp arrow key to move tiles in 2048 game
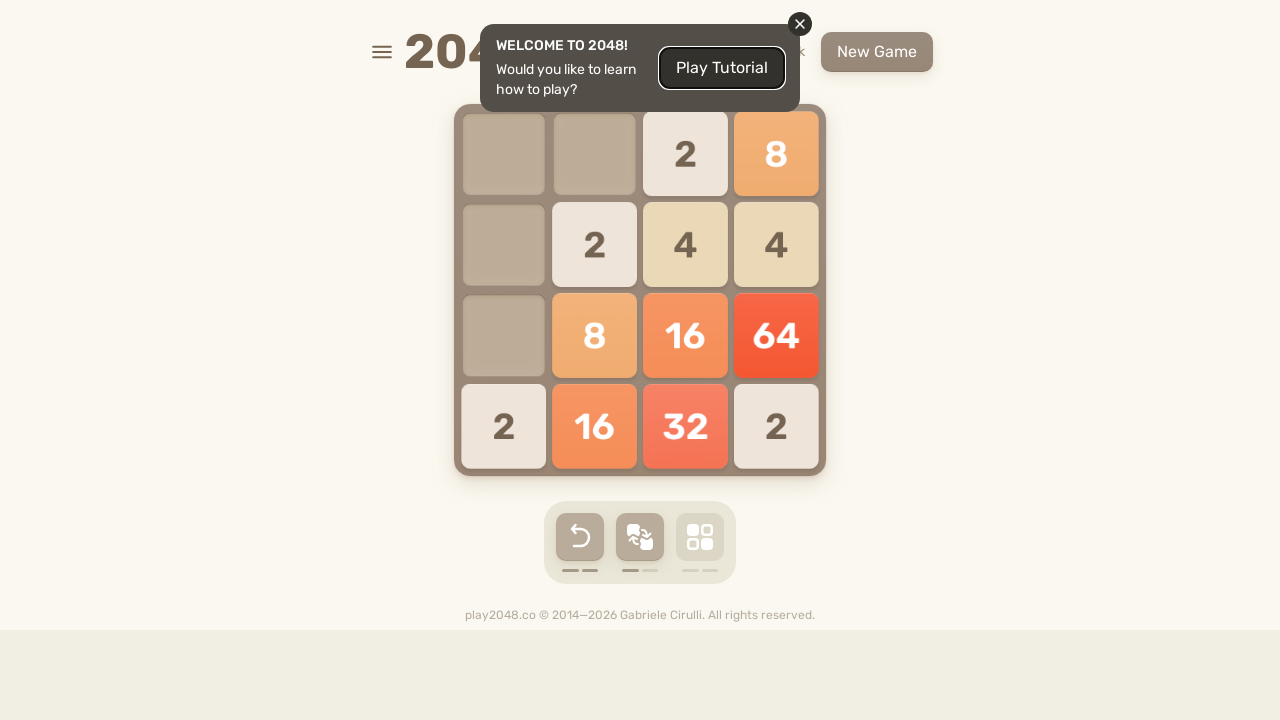

Waited 50ms for game to process the move
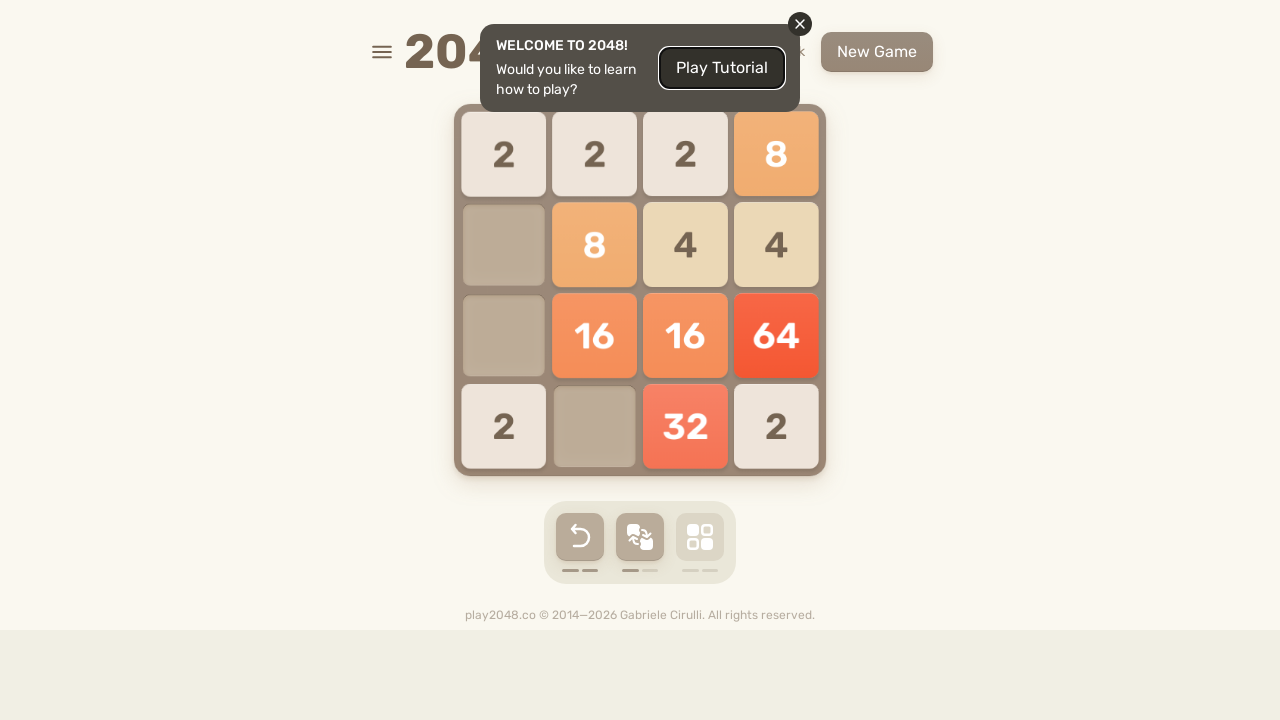

Pressed ArrowDown arrow key to move tiles in 2048 game
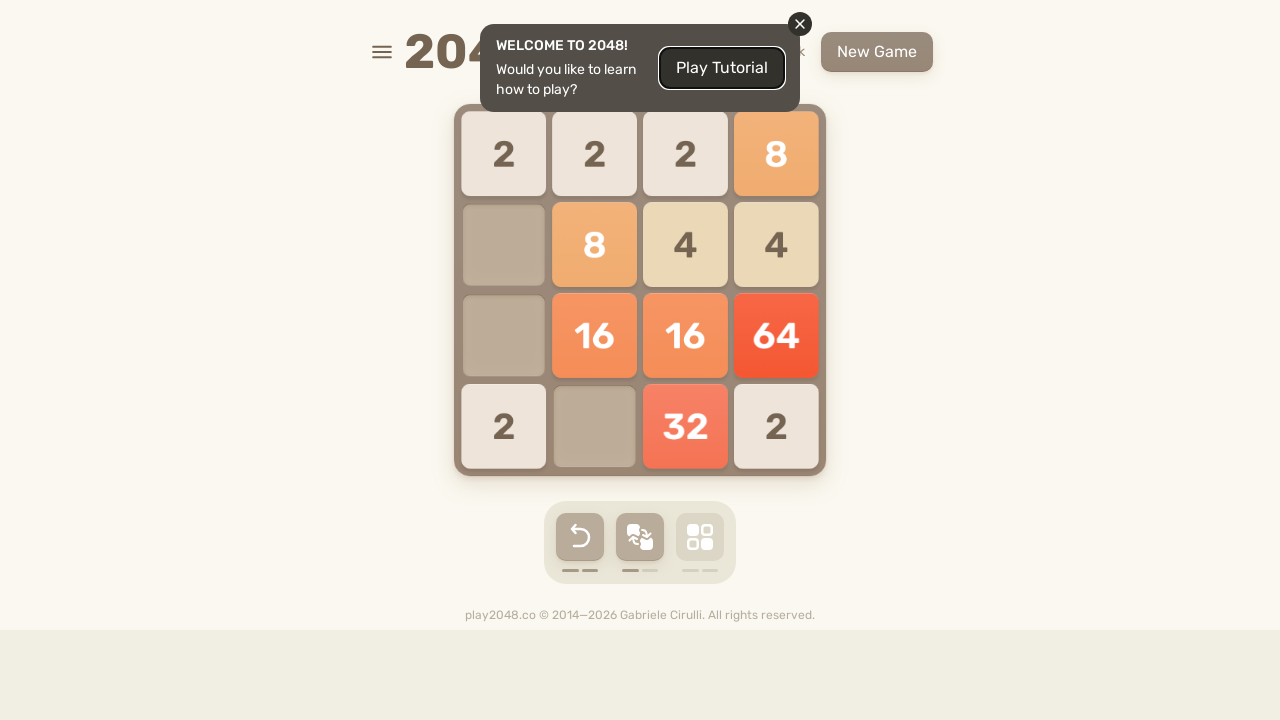

Waited 50ms for game to process the move
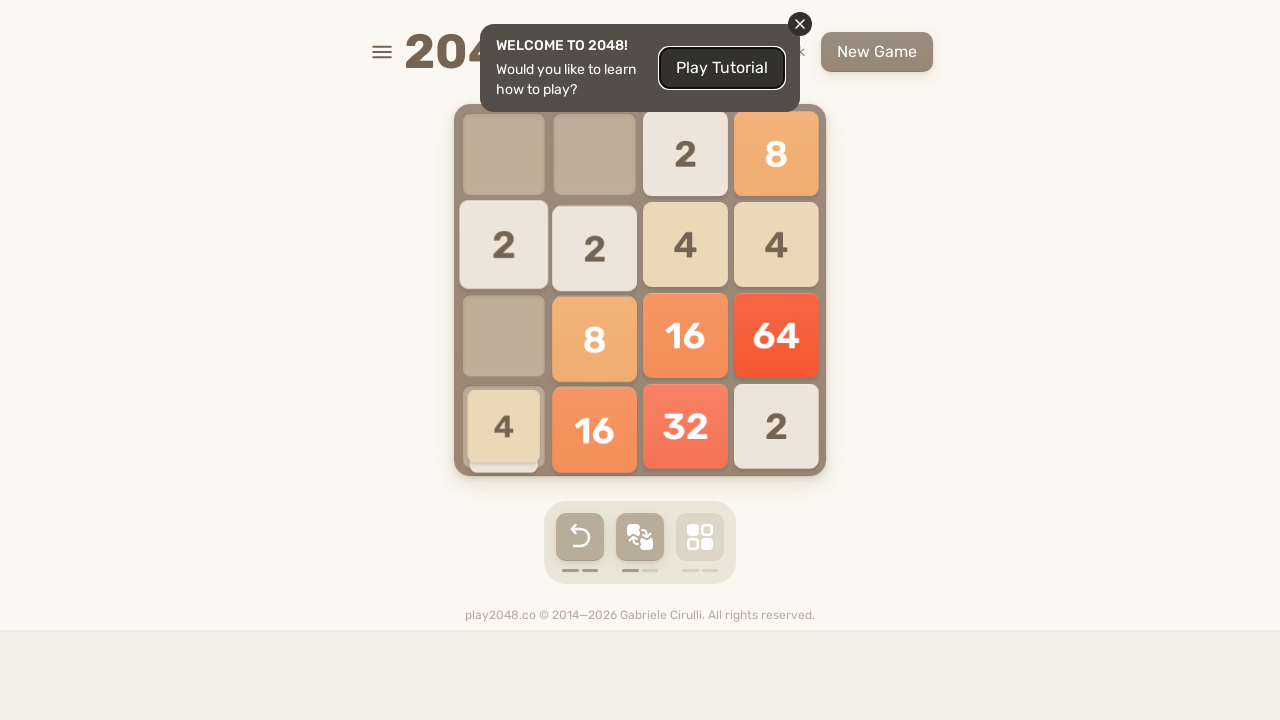

Pressed ArrowUp arrow key to move tiles in 2048 game
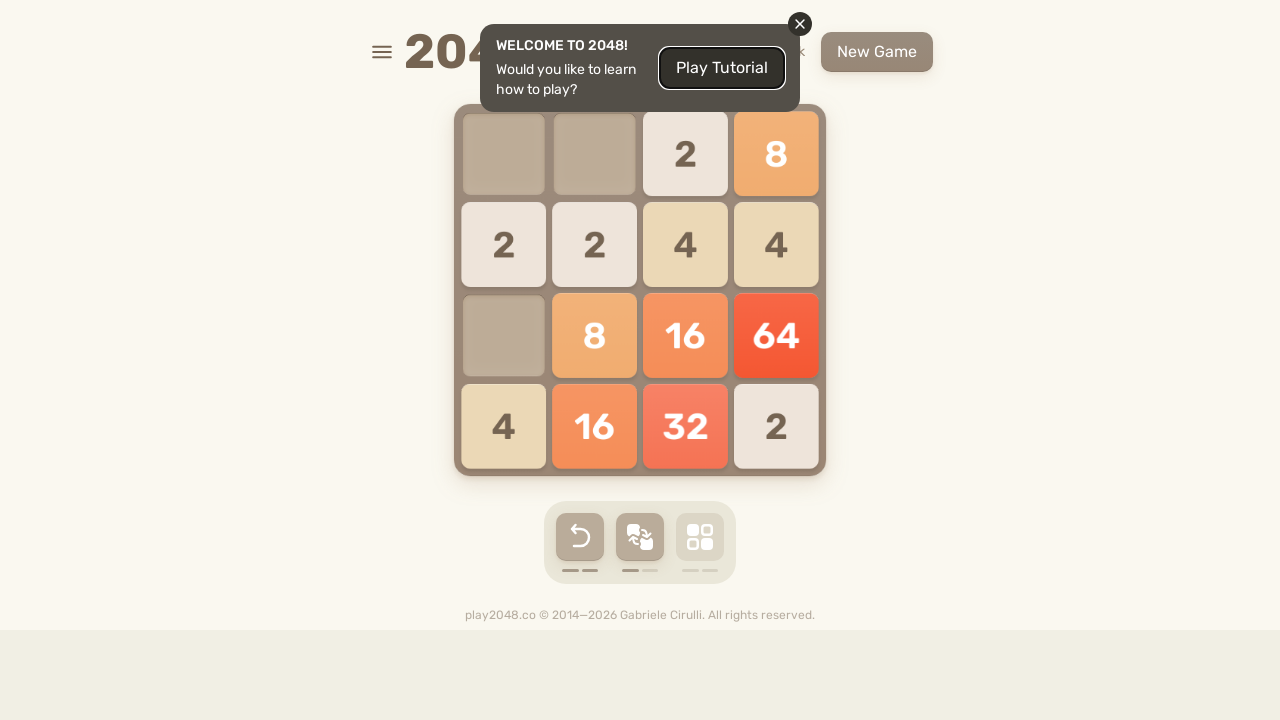

Waited 50ms for game to process the move
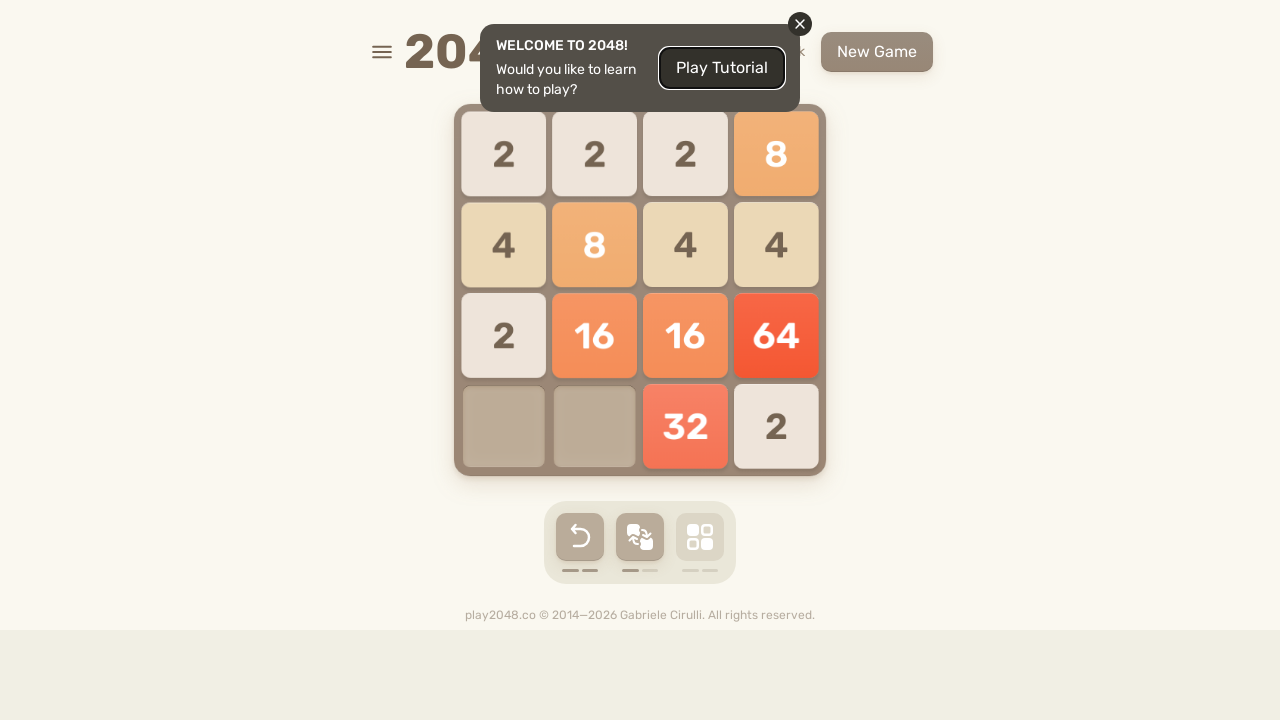

Pressed ArrowDown arrow key to move tiles in 2048 game
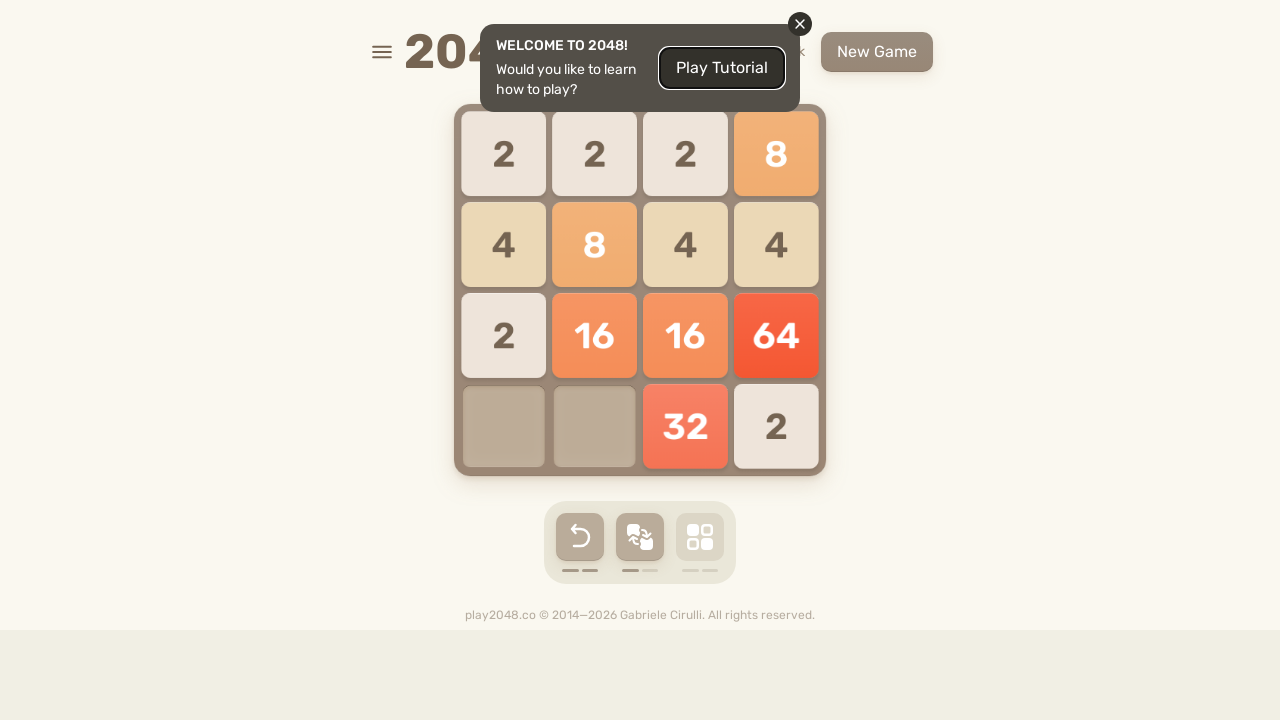

Waited 50ms for game to process the move
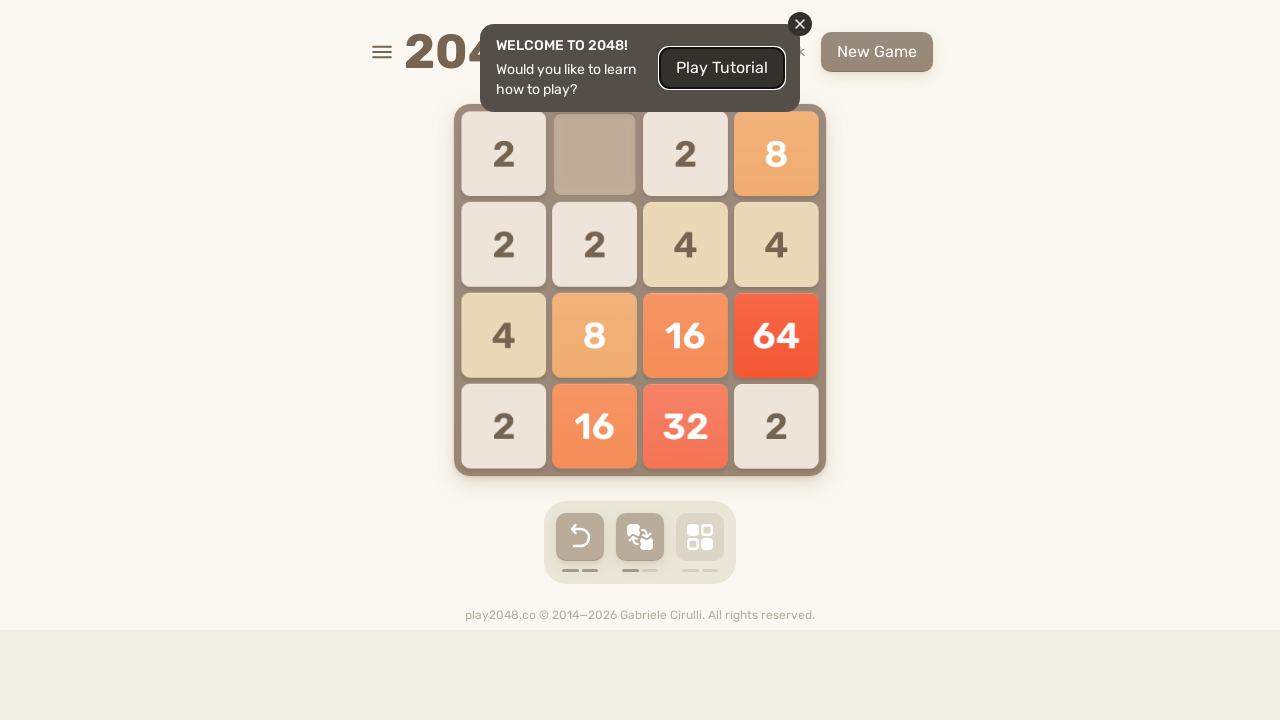

Pressed ArrowLeft arrow key to move tiles in 2048 game
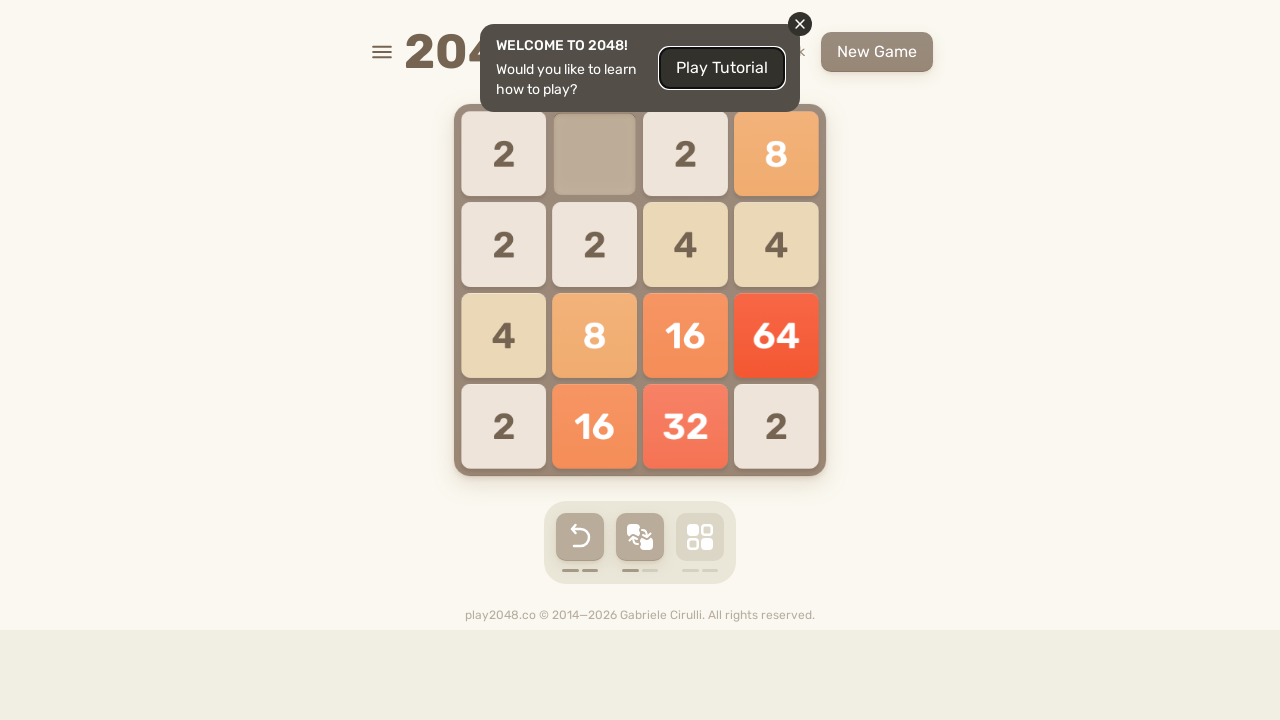

Waited 50ms for game to process the move
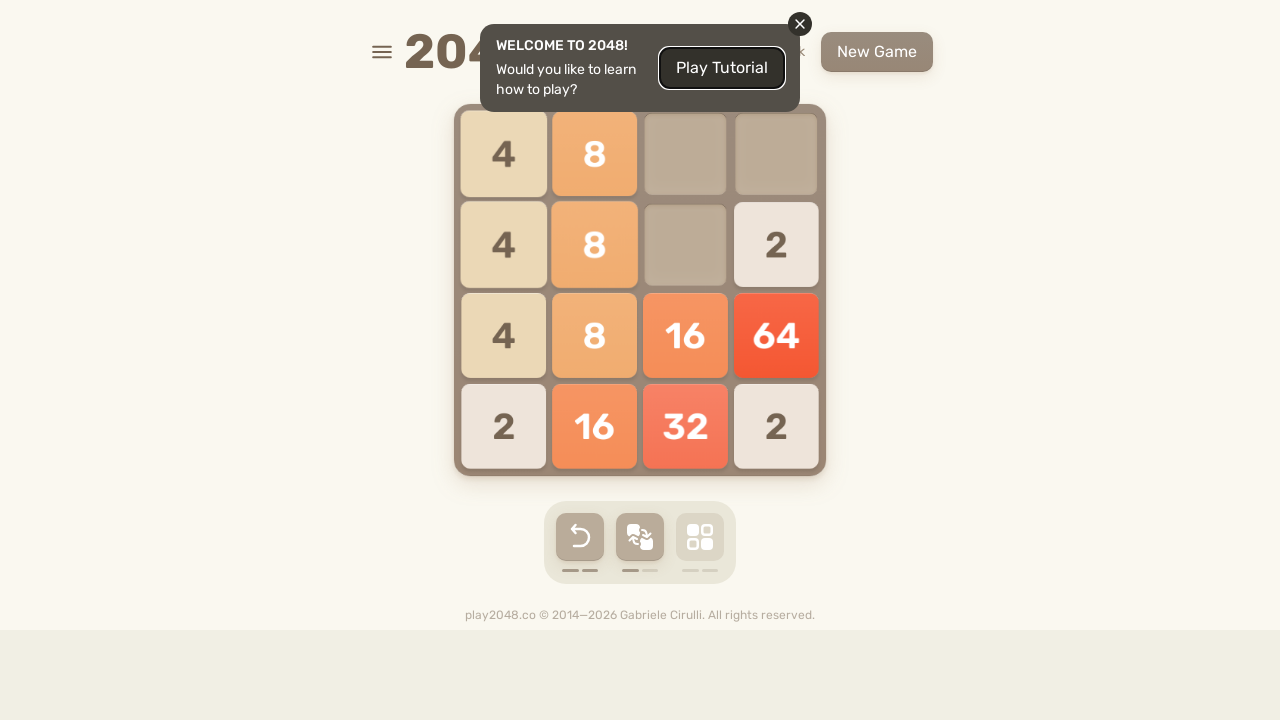

Pressed ArrowLeft arrow key to move tiles in 2048 game
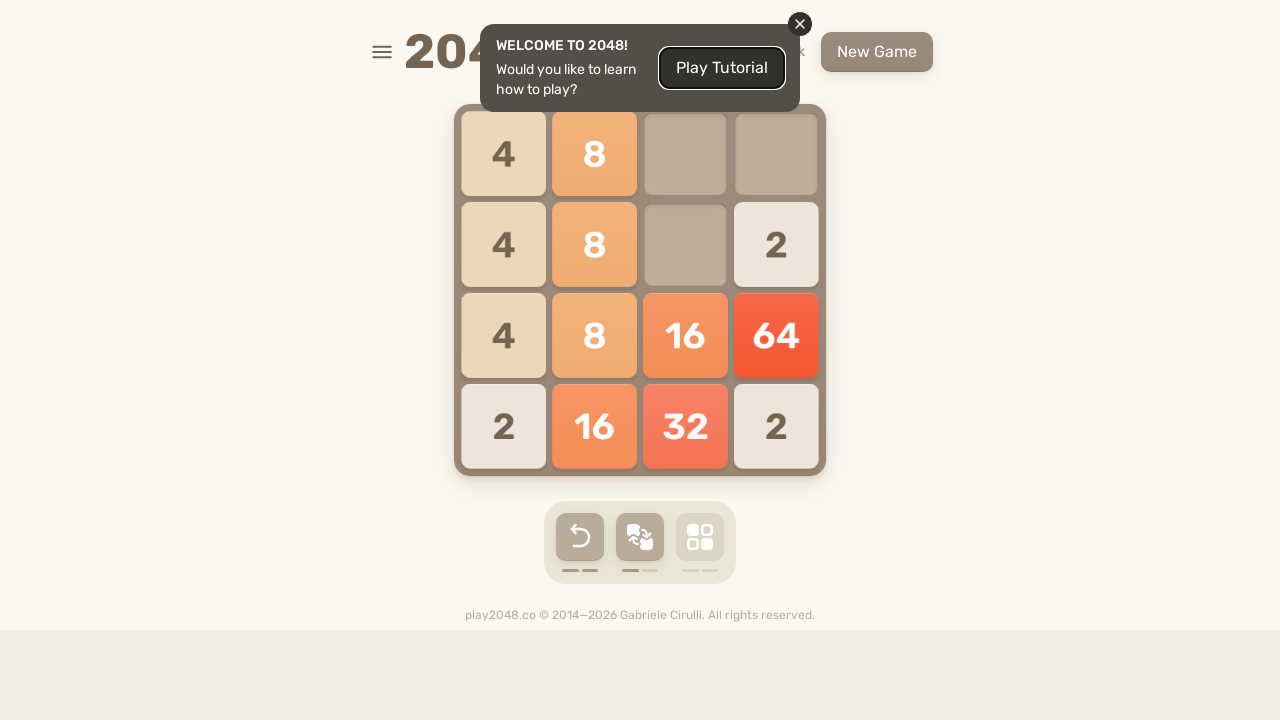

Waited 50ms for game to process the move
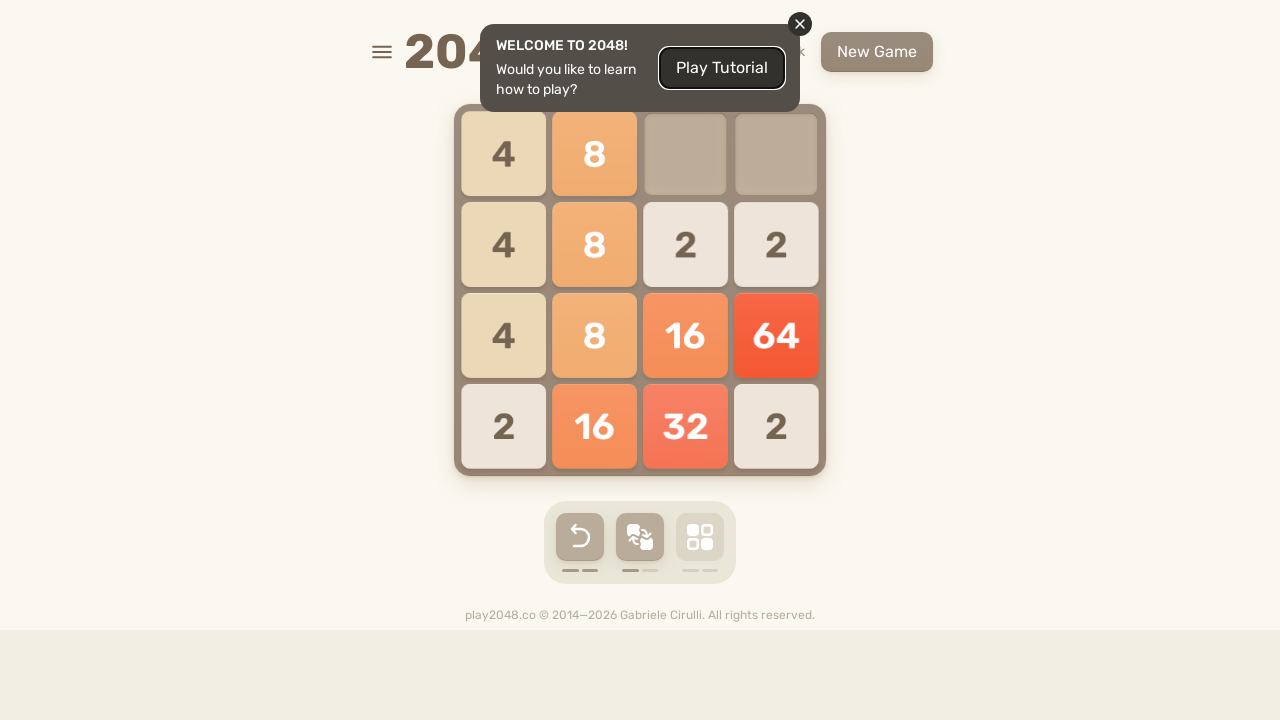

Pressed ArrowLeft arrow key to move tiles in 2048 game
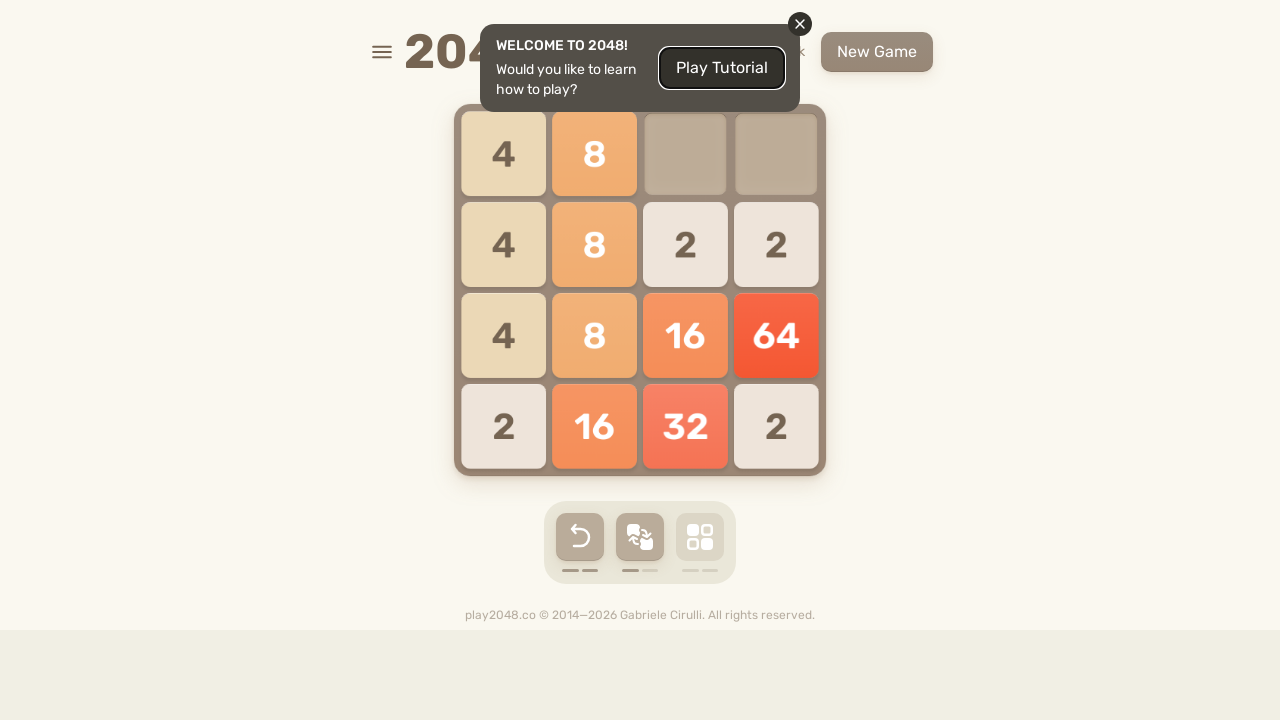

Waited 50ms for game to process the move
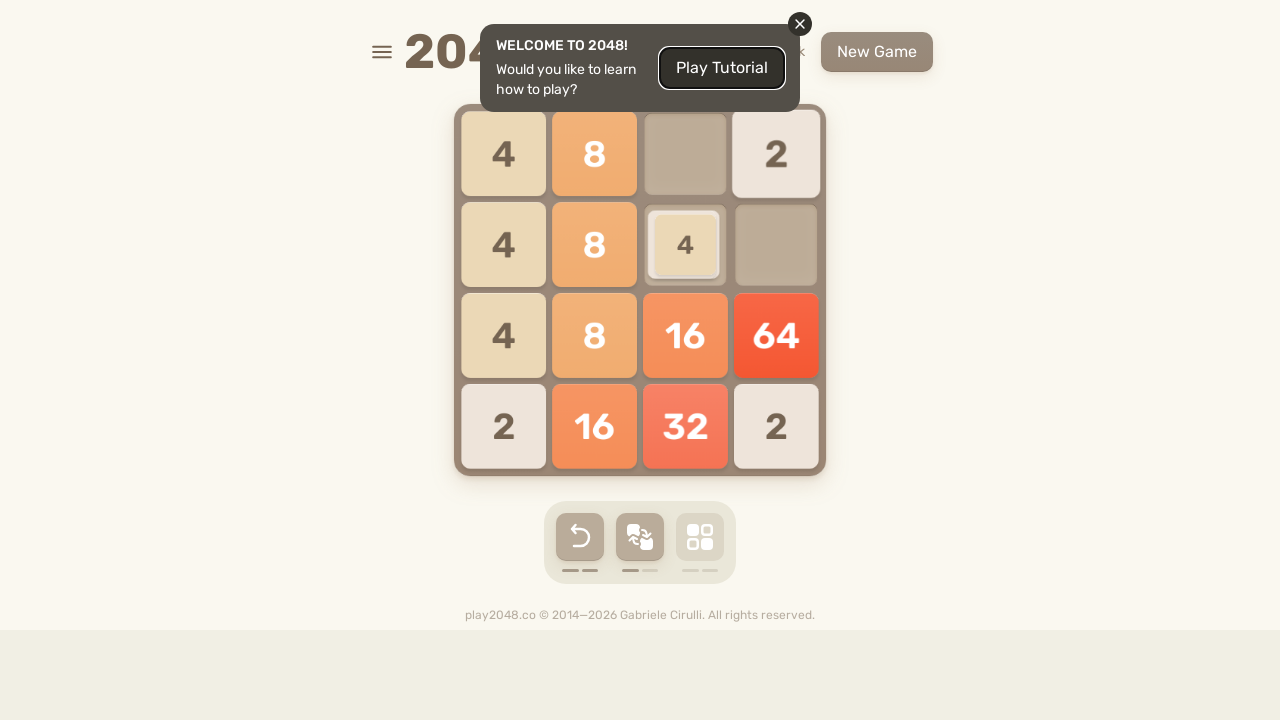

Pressed ArrowUp arrow key to move tiles in 2048 game
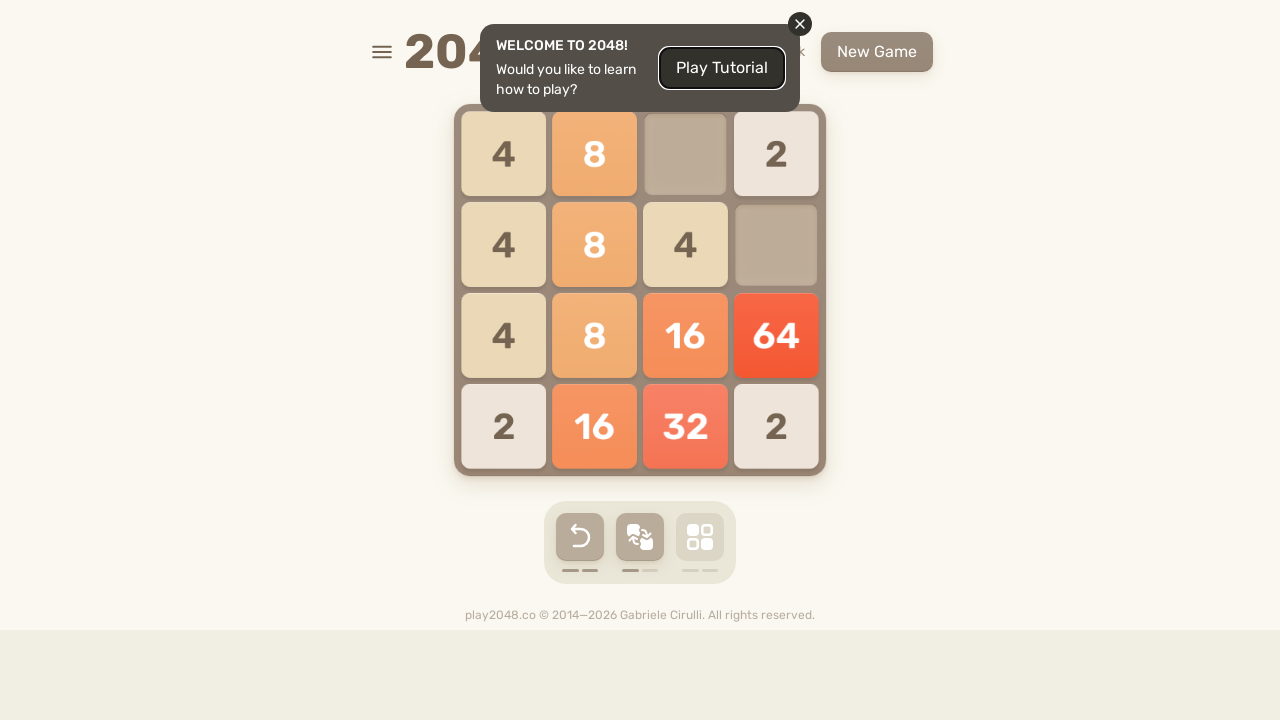

Waited 50ms for game to process the move
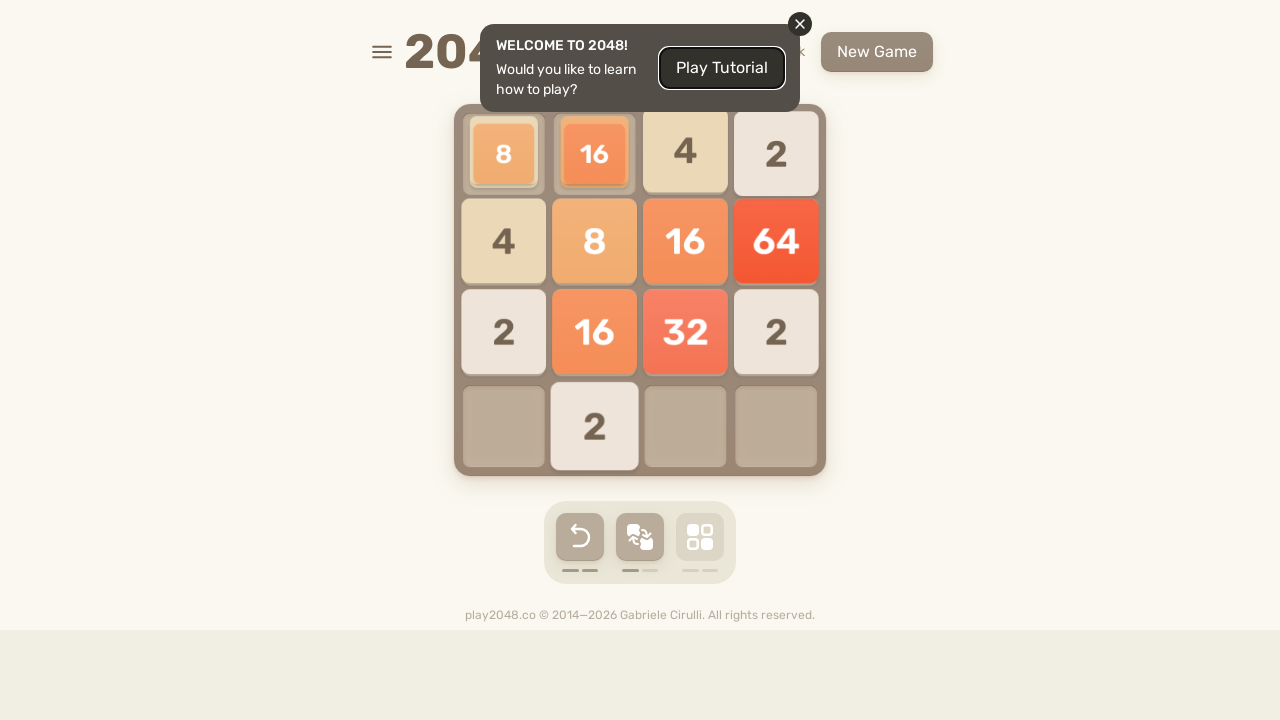

Pressed ArrowLeft arrow key to move tiles in 2048 game
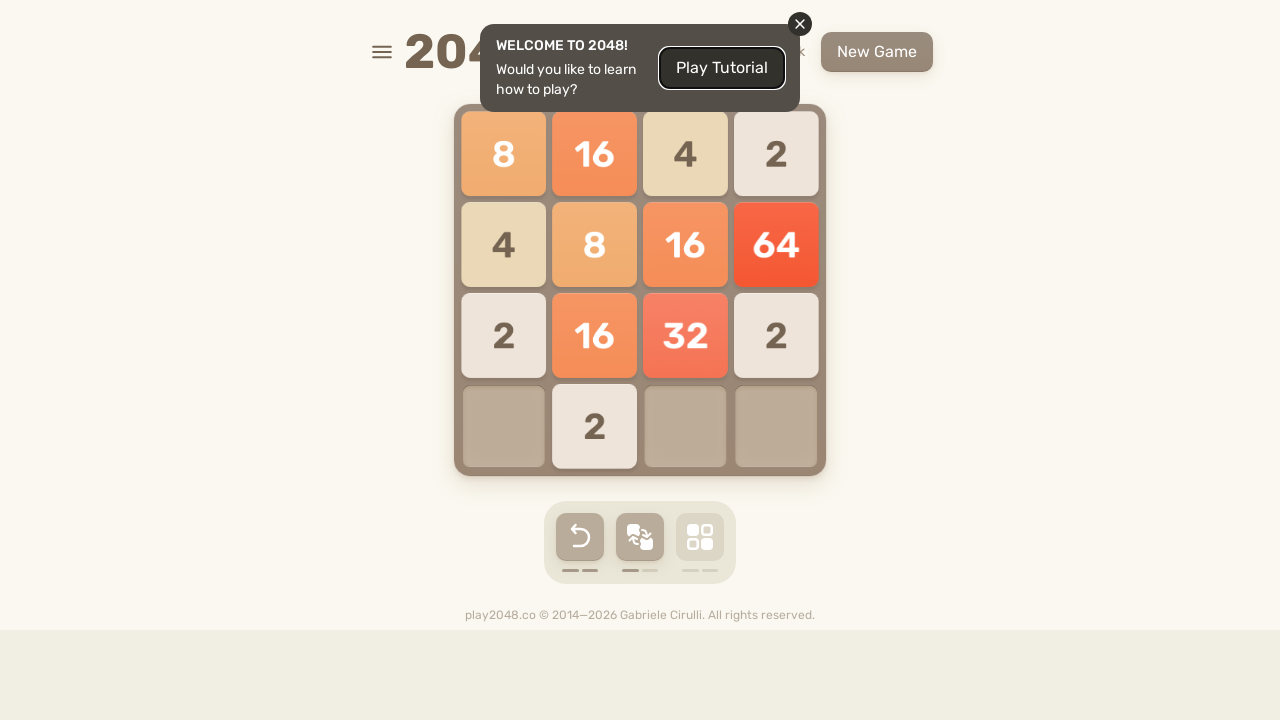

Waited 50ms for game to process the move
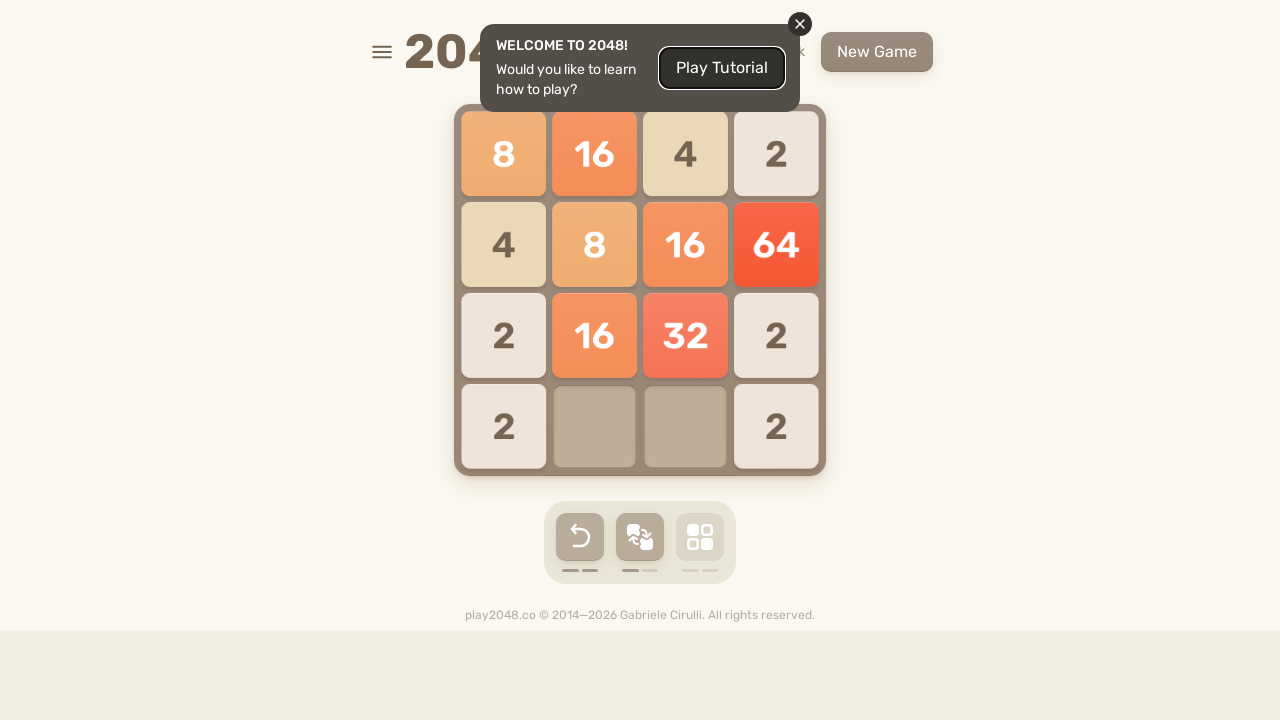

Pressed ArrowRight arrow key to move tiles in 2048 game
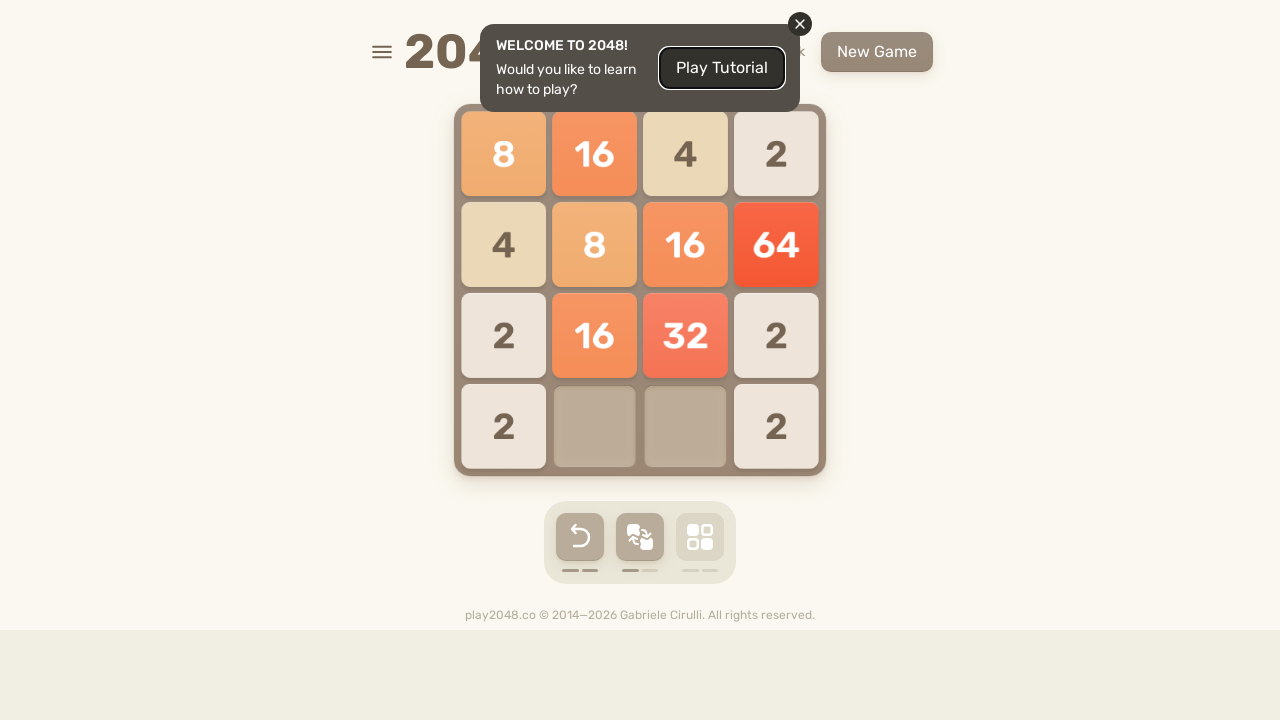

Waited 50ms for game to process the move
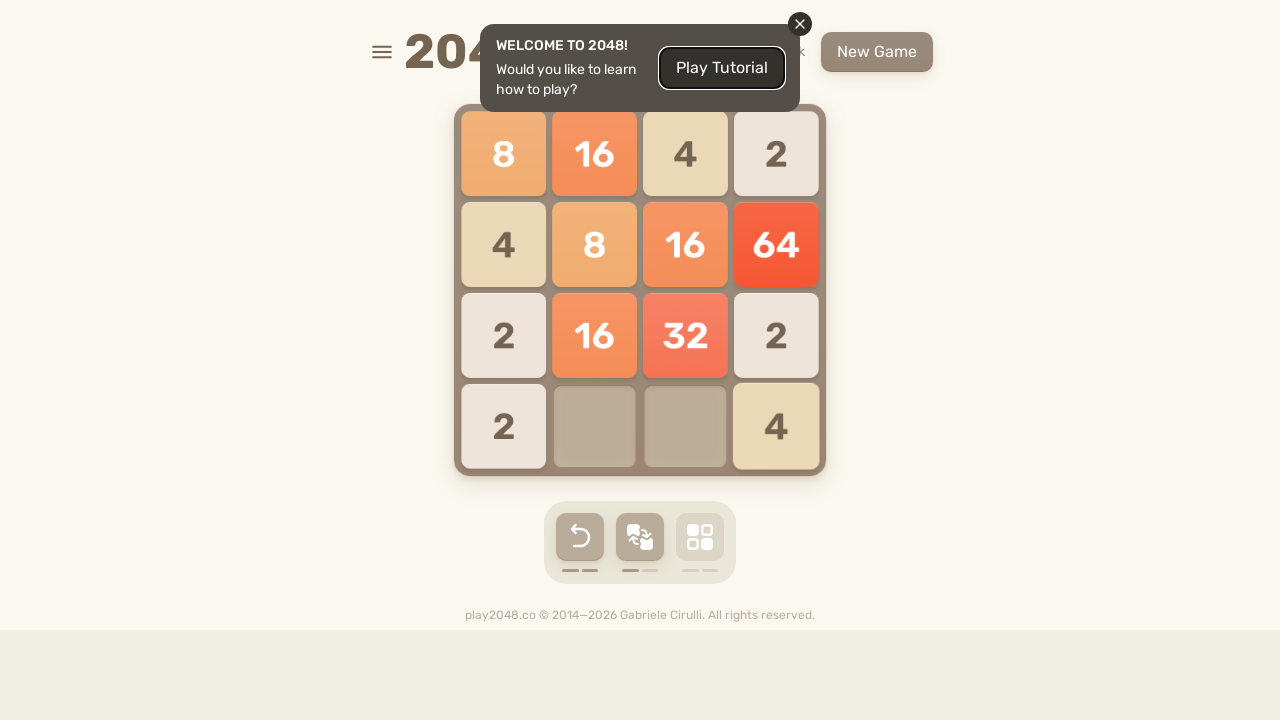

Pressed ArrowLeft arrow key to move tiles in 2048 game
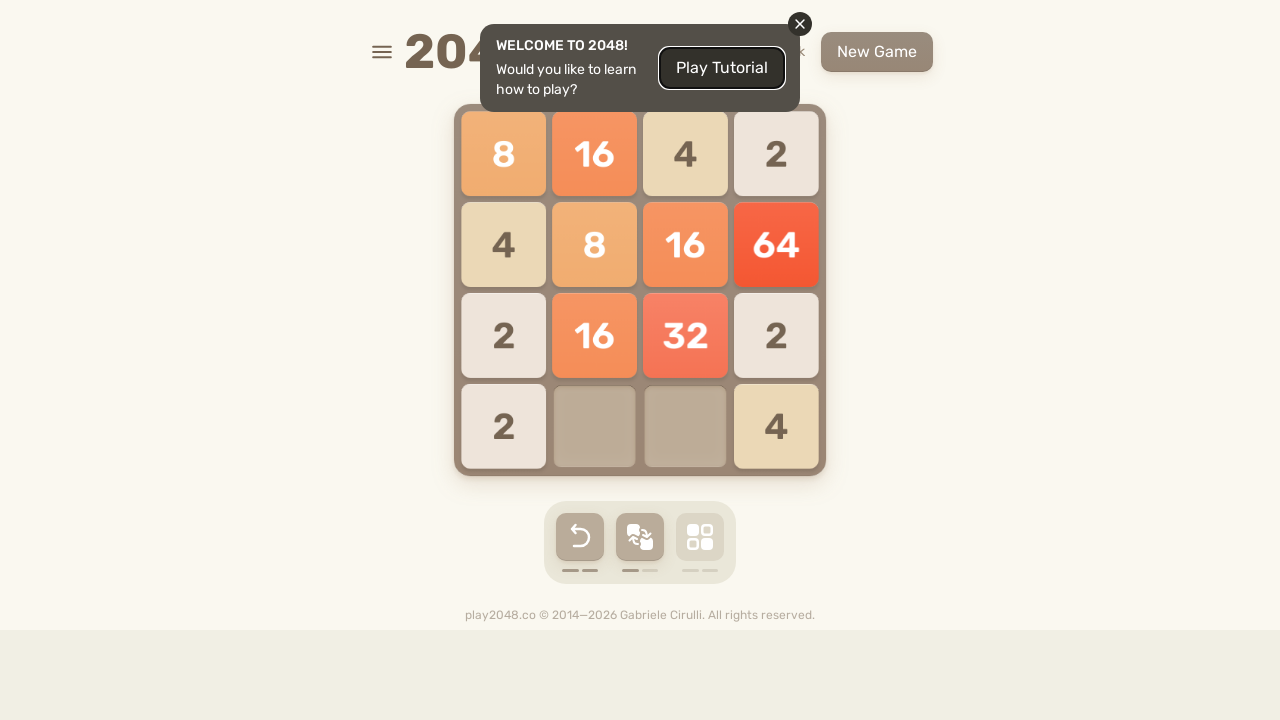

Waited 50ms for game to process the move
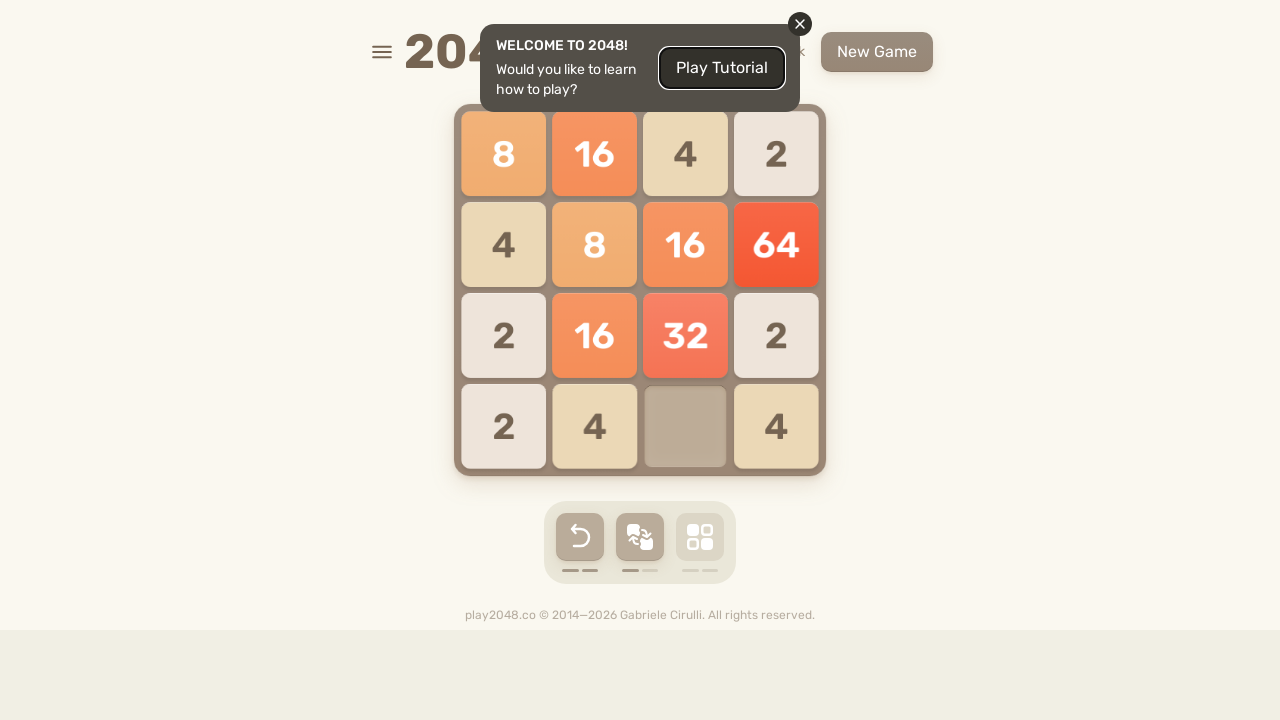

Pressed ArrowRight arrow key to move tiles in 2048 game
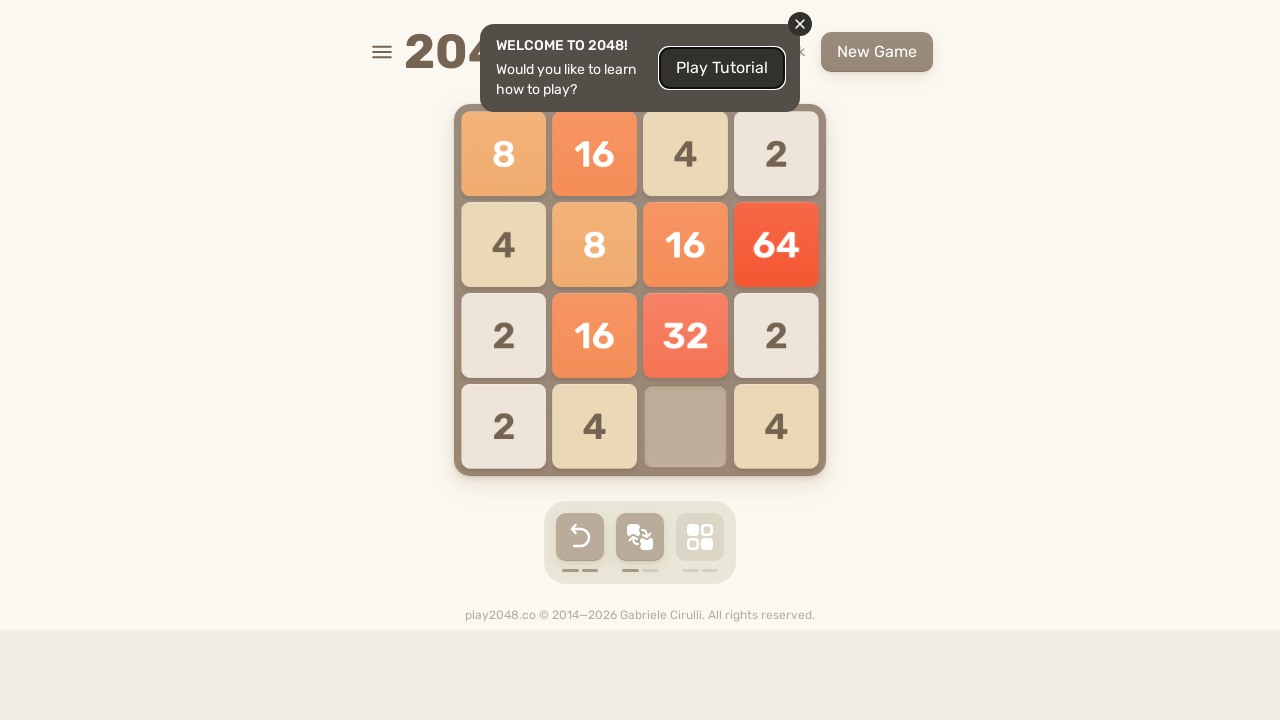

Waited 50ms for game to process the move
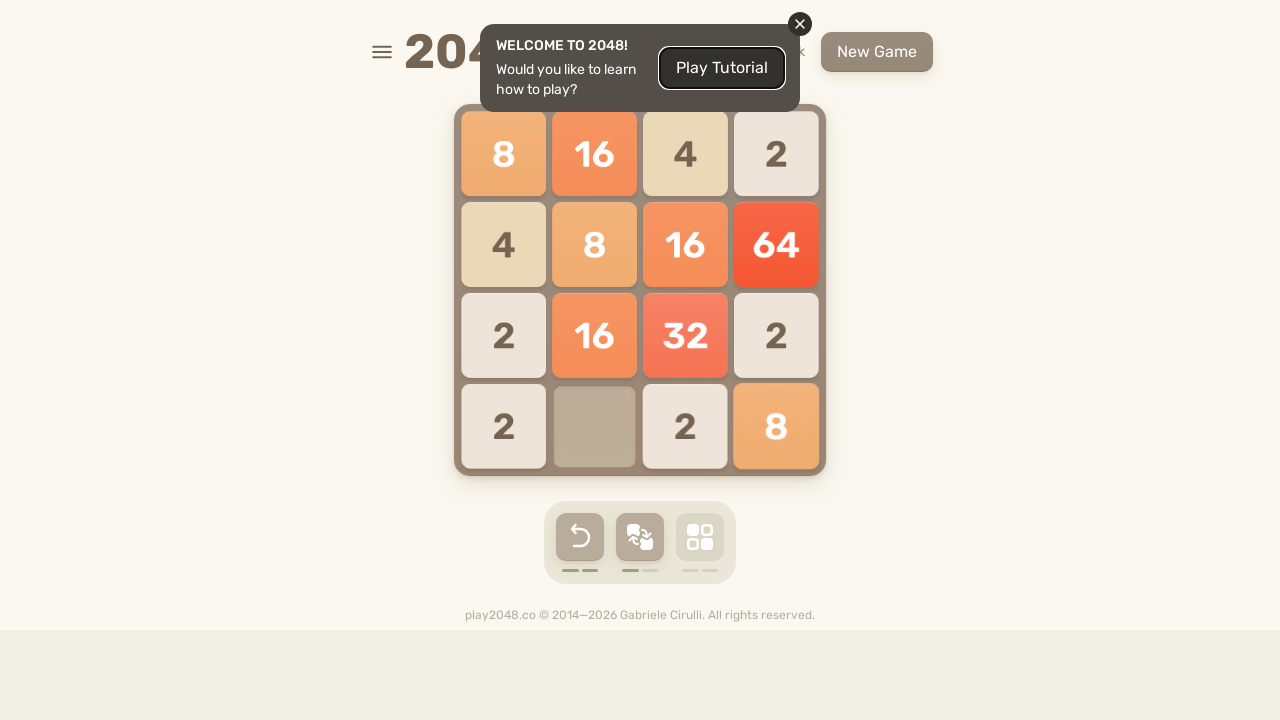

Pressed ArrowUp arrow key to move tiles in 2048 game
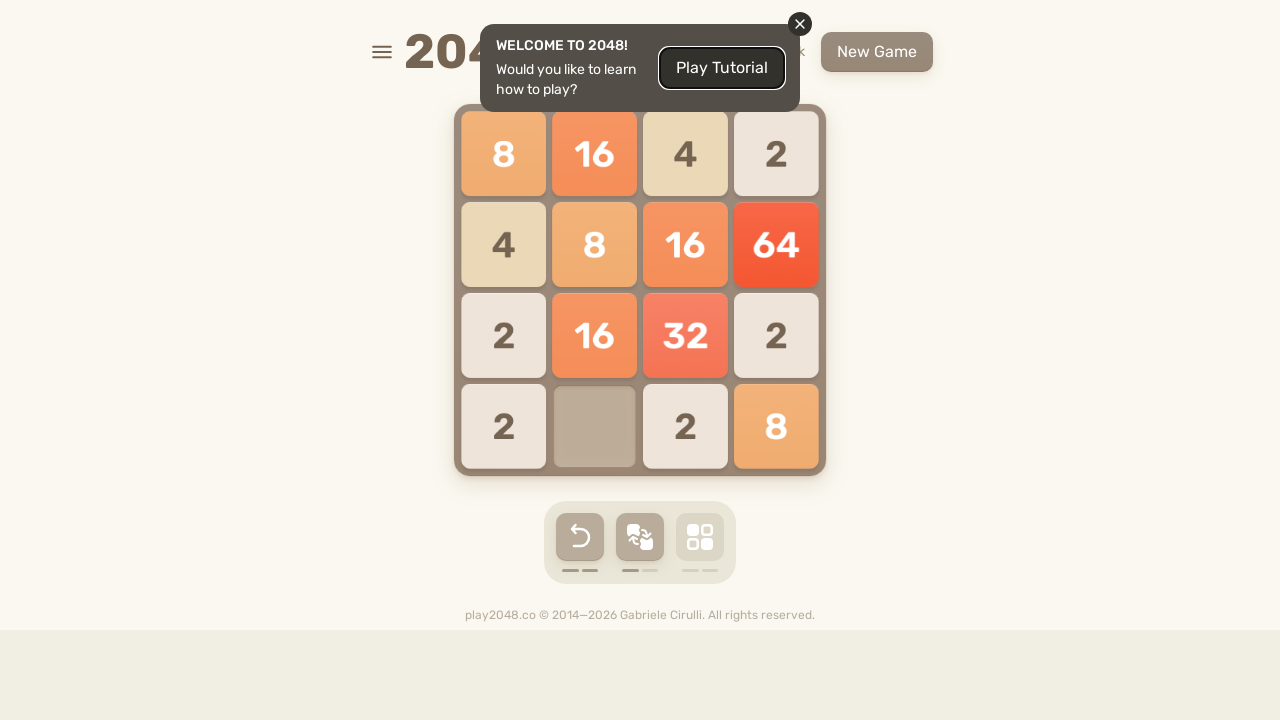

Waited 50ms for game to process the move
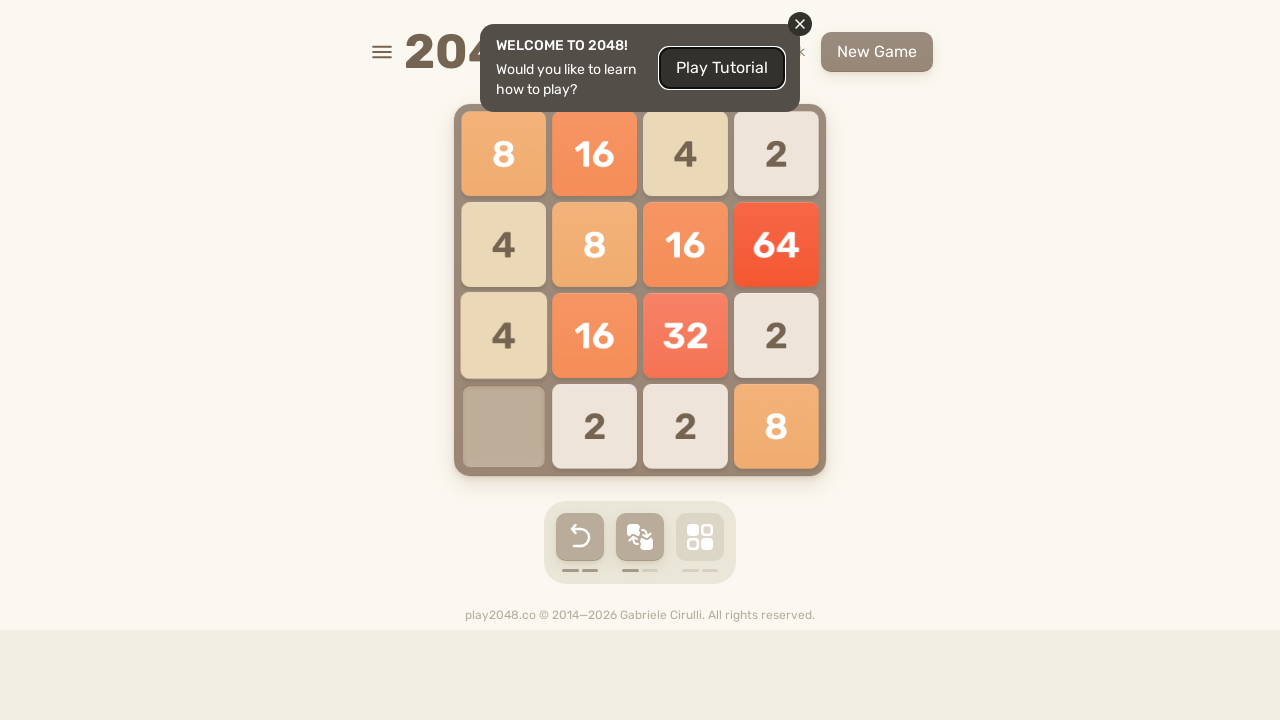

Pressed ArrowUp arrow key to move tiles in 2048 game
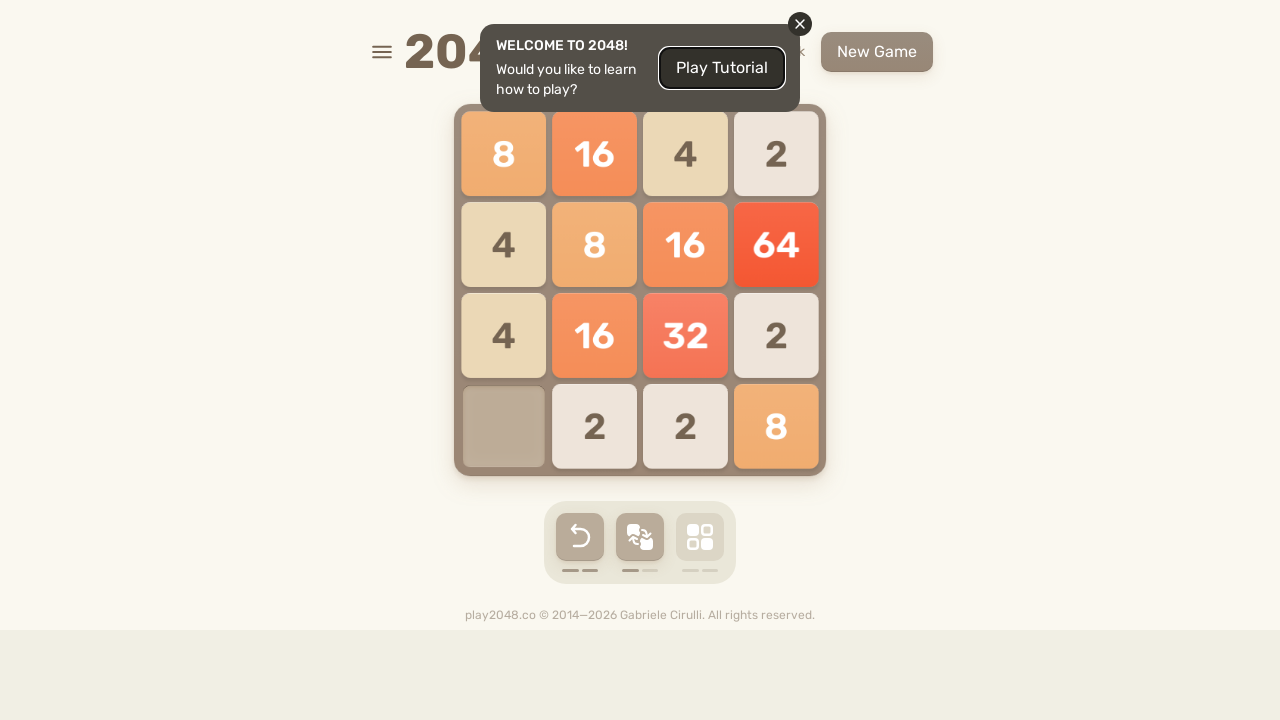

Waited 50ms for game to process the move
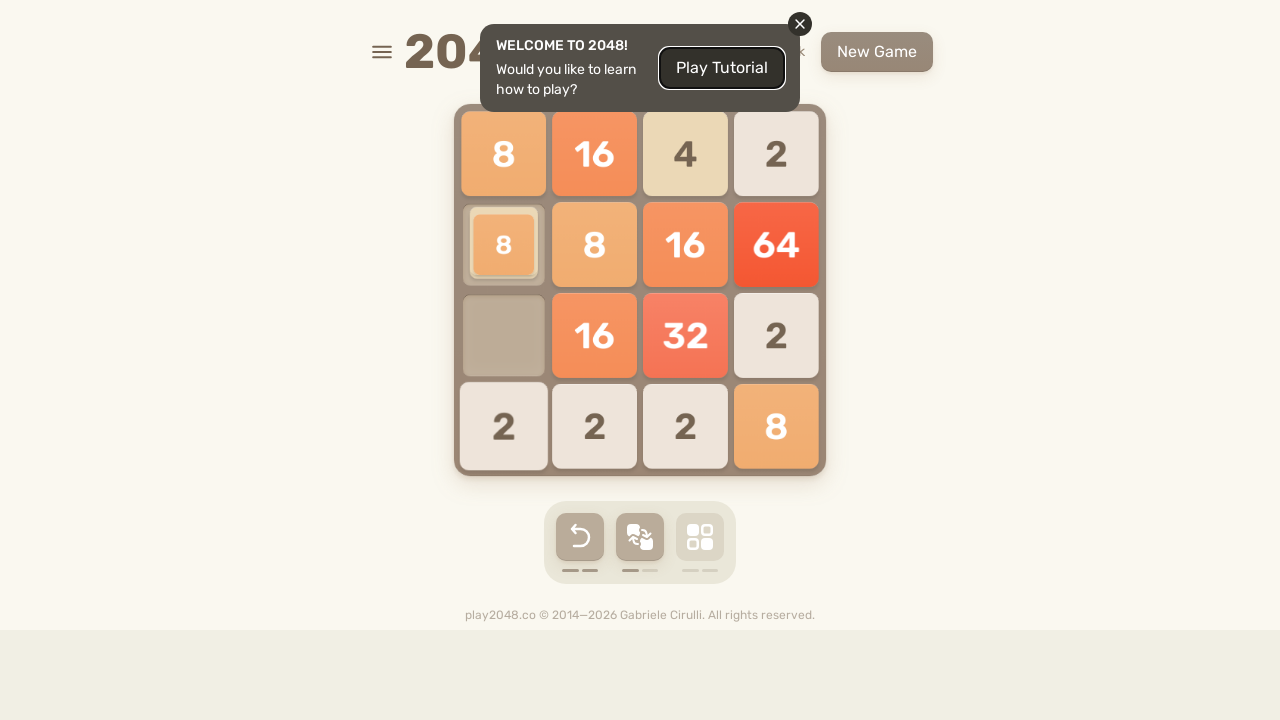

Pressed ArrowUp arrow key to move tiles in 2048 game
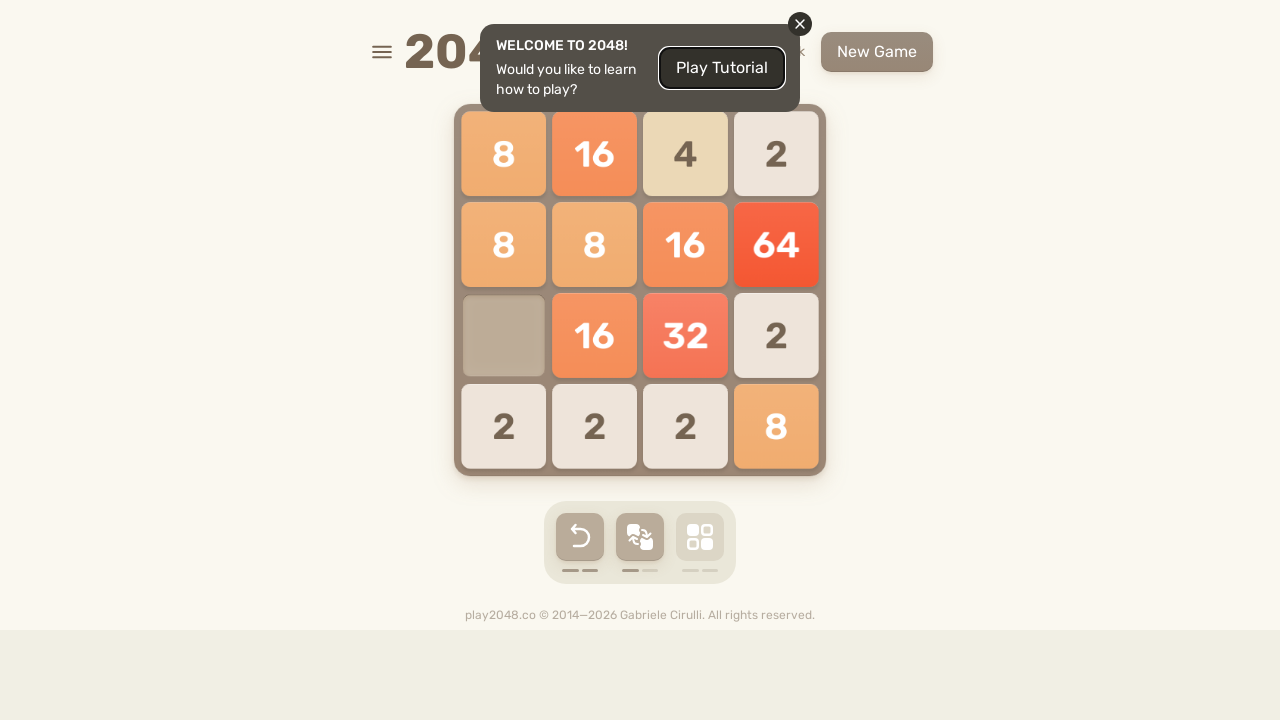

Waited 50ms for game to process the move
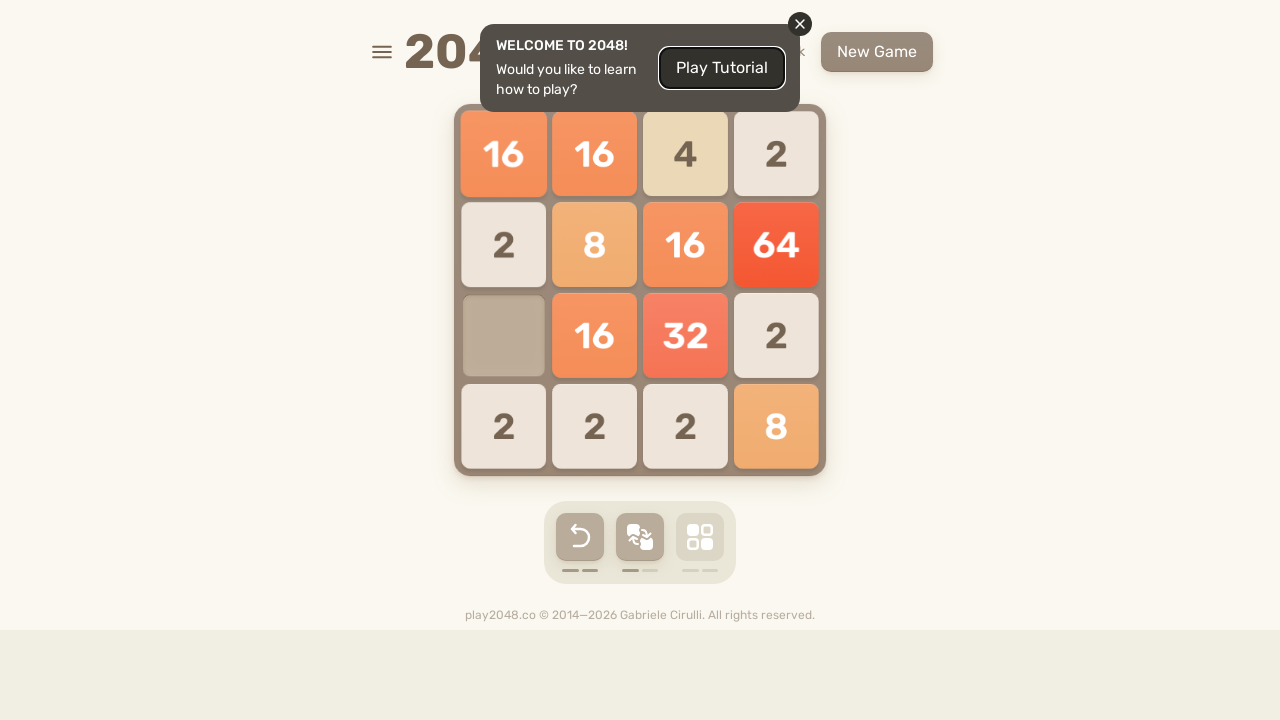

Pressed ArrowUp arrow key to move tiles in 2048 game
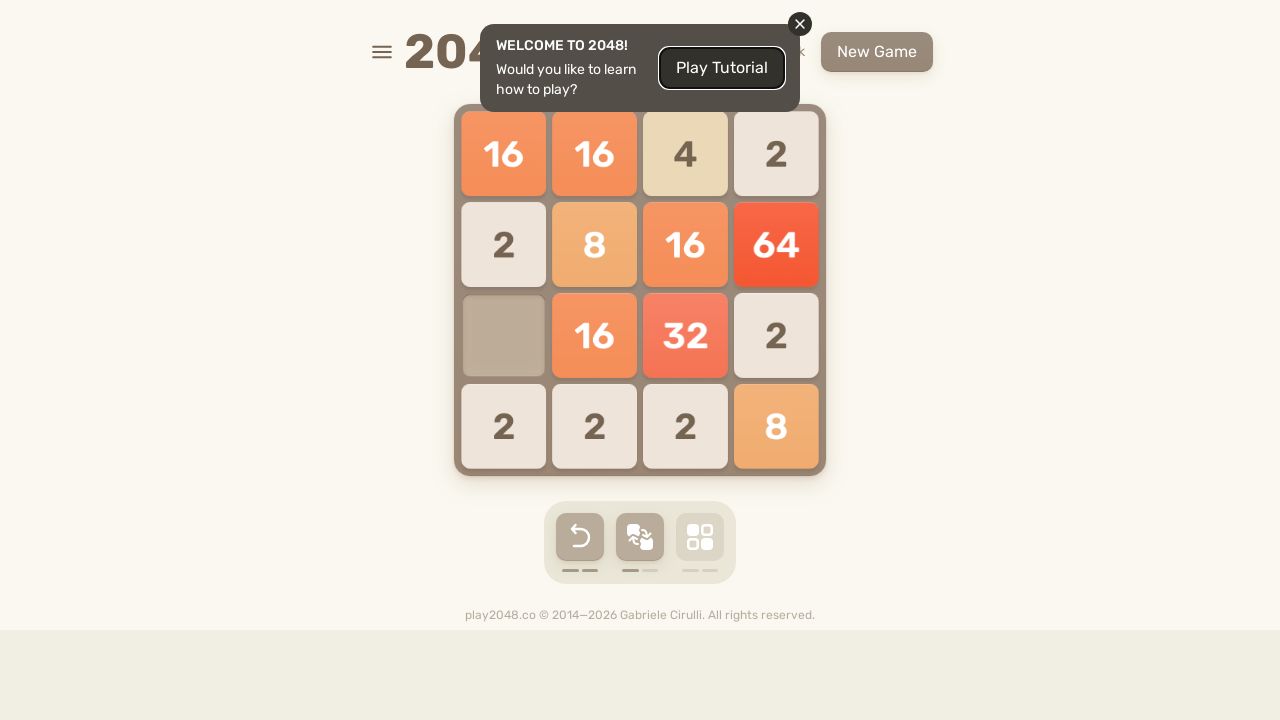

Waited 50ms for game to process the move
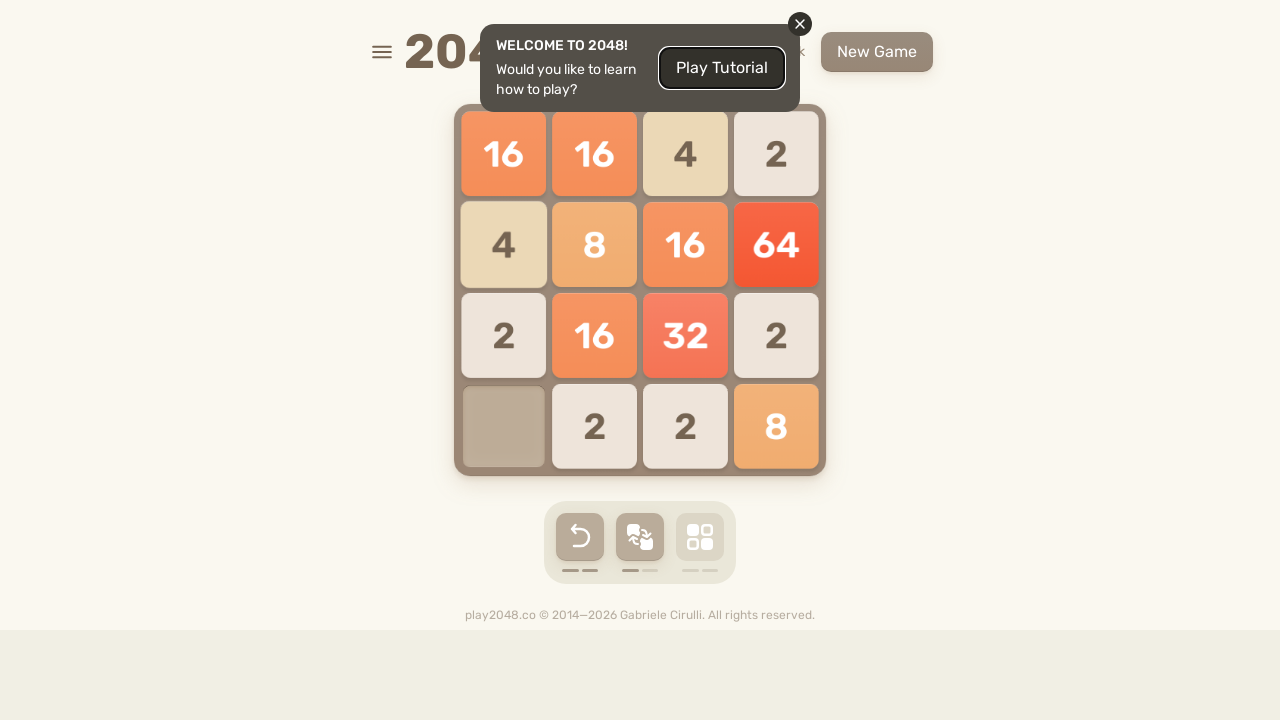

Pressed ArrowLeft arrow key to move tiles in 2048 game
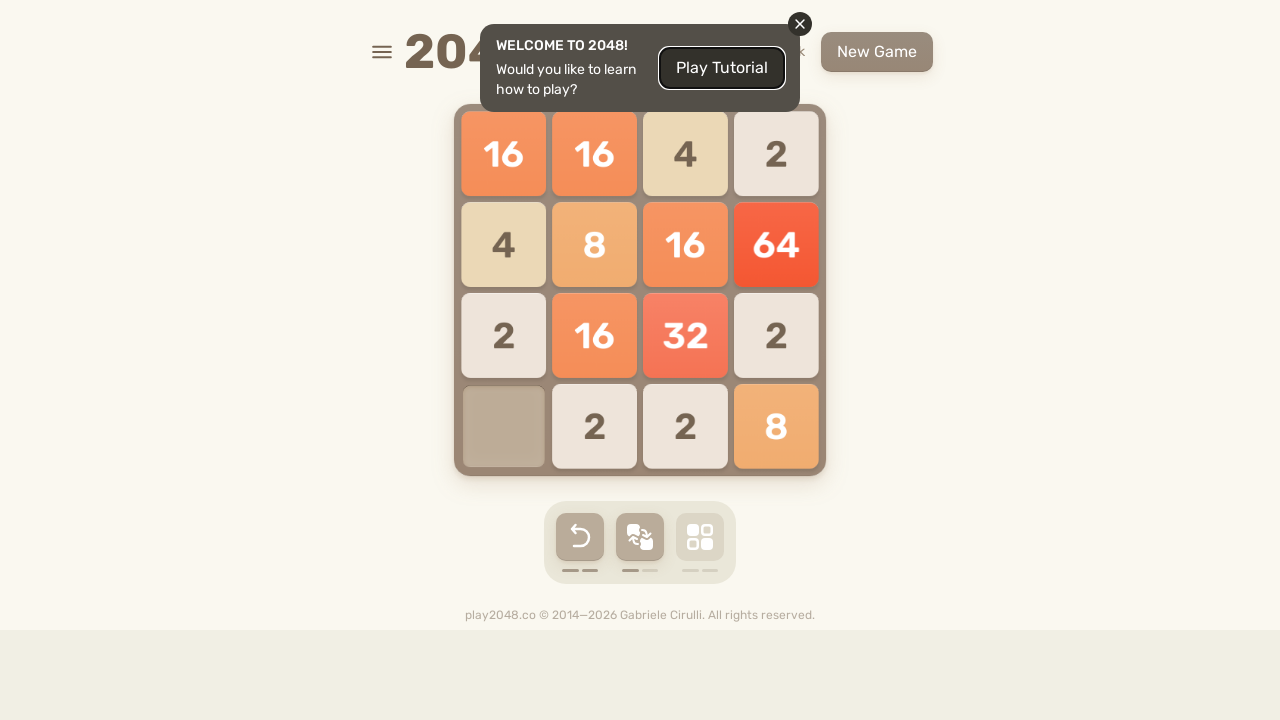

Waited 50ms for game to process the move
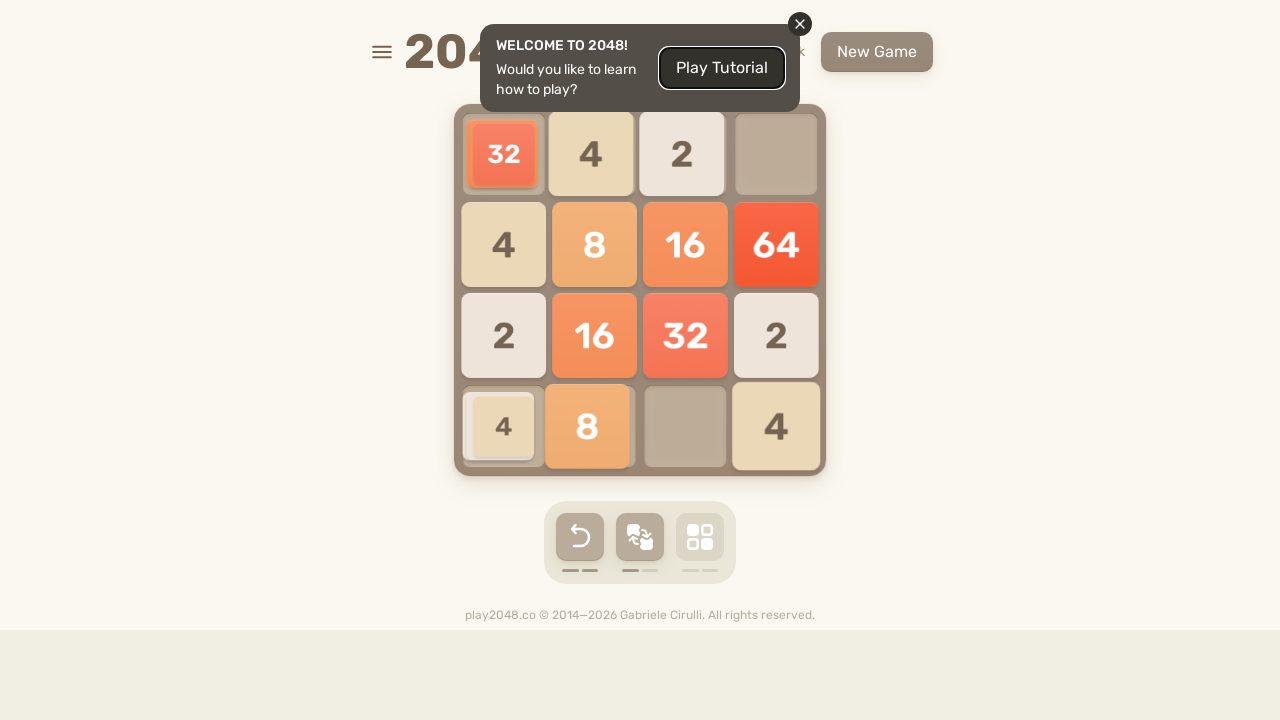

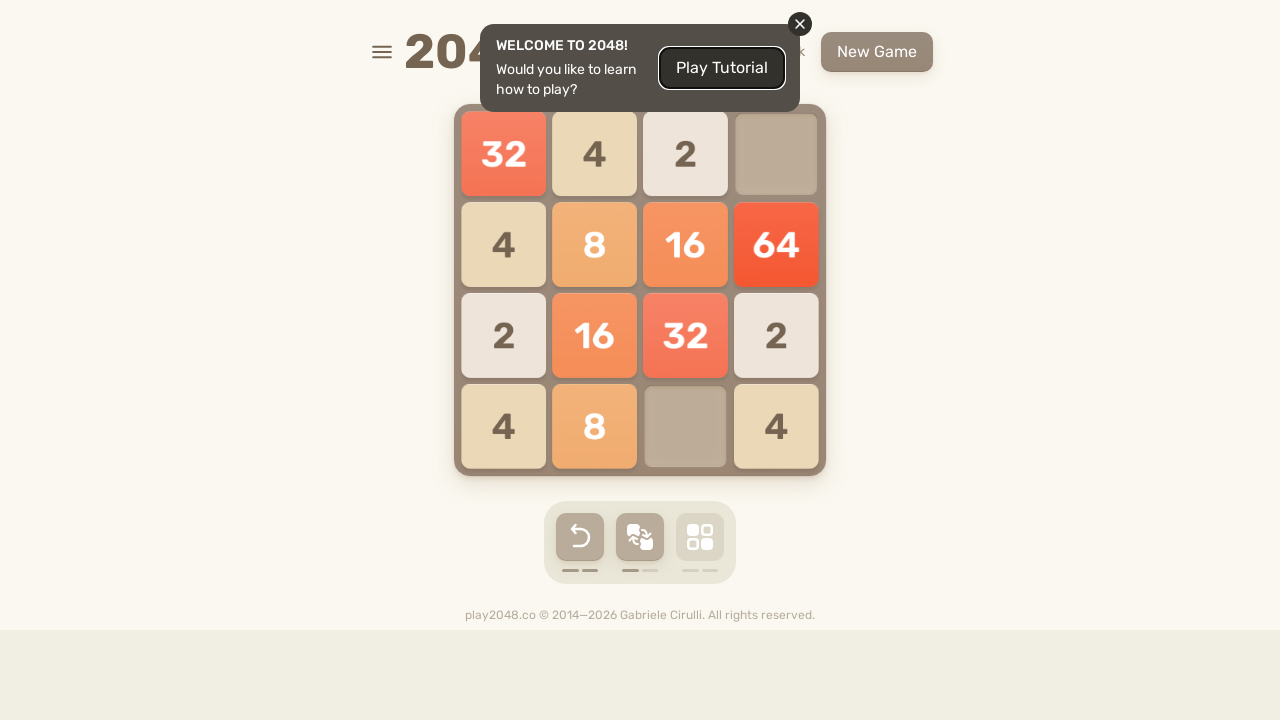